Tests infinite scroll functionality by repeatedly scrolling down the page until no more content loads (scroll position stops changing)

Starting URL: https://practice.expandtesting.com/infinite-scroll

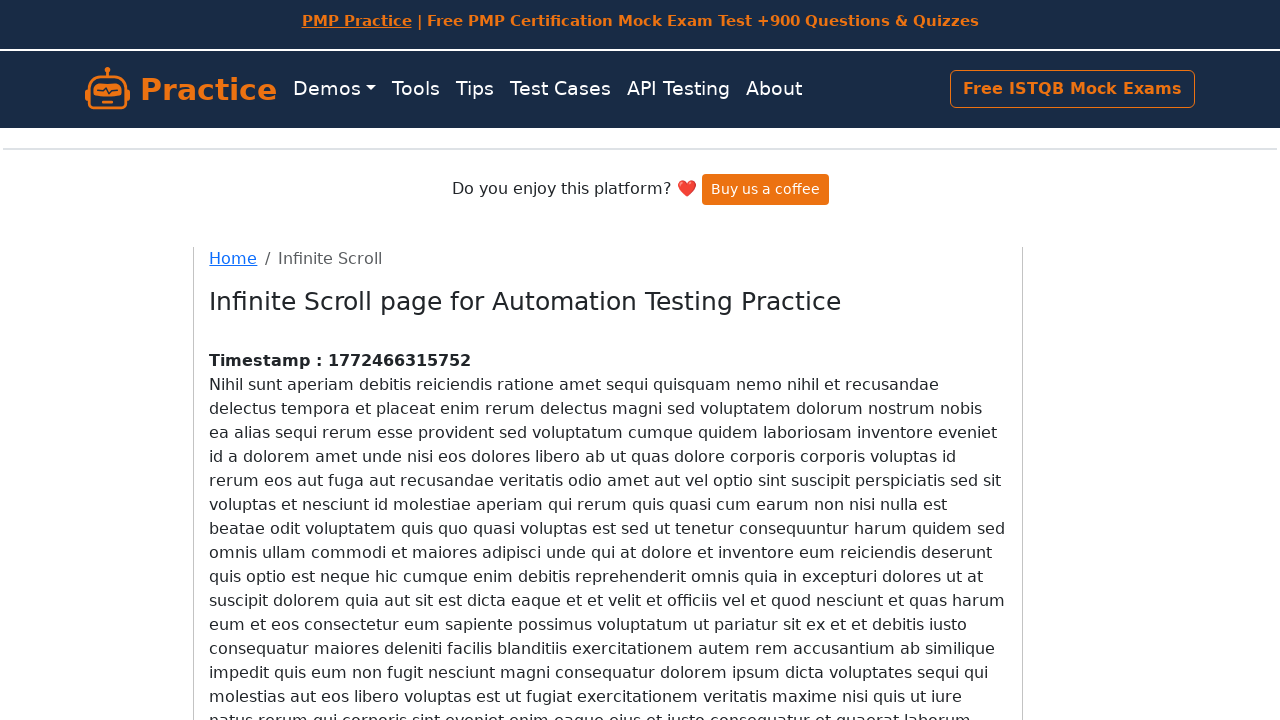

Waited 3 seconds for initial content to load
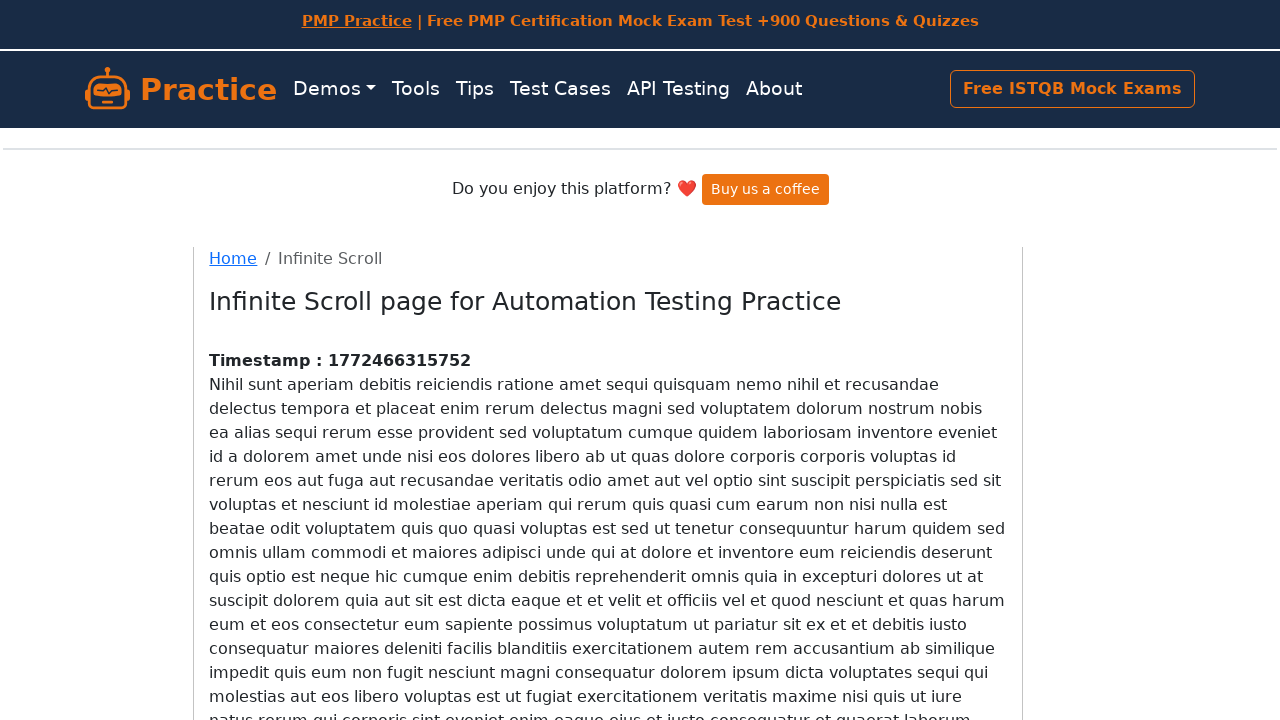

Retrieved current scroll height: 980
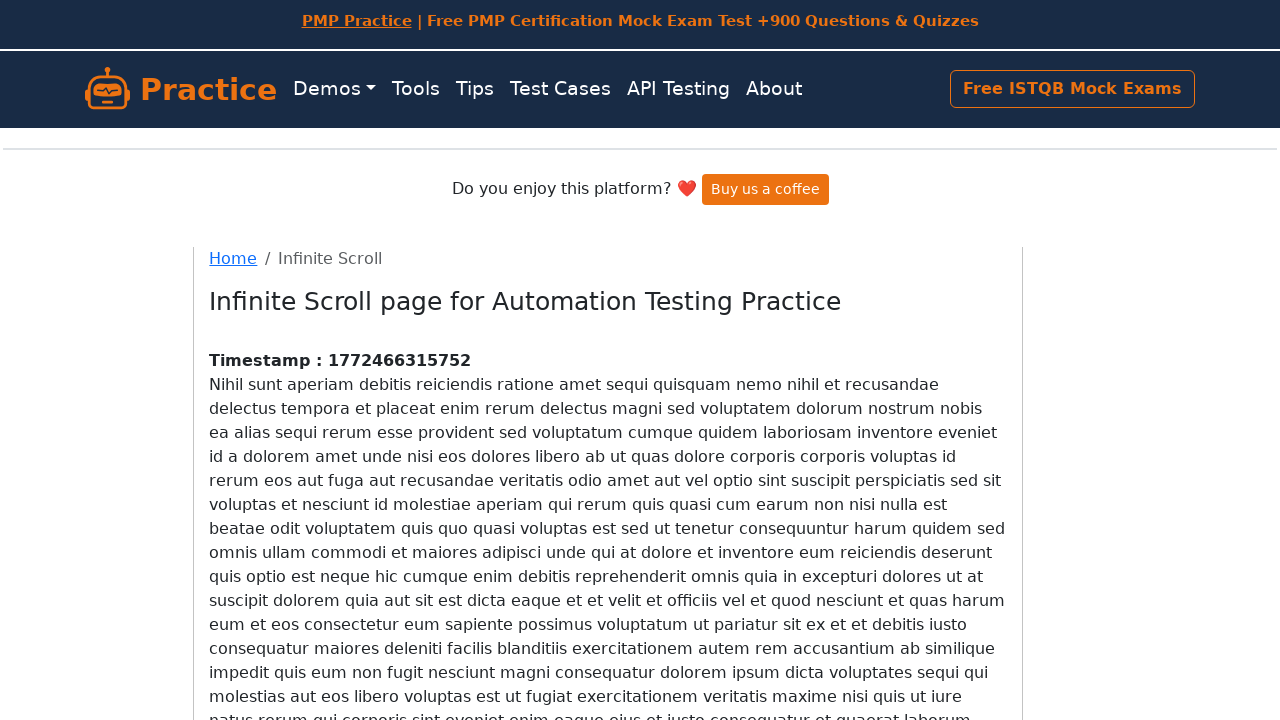

Scrolled down by 980 pixels
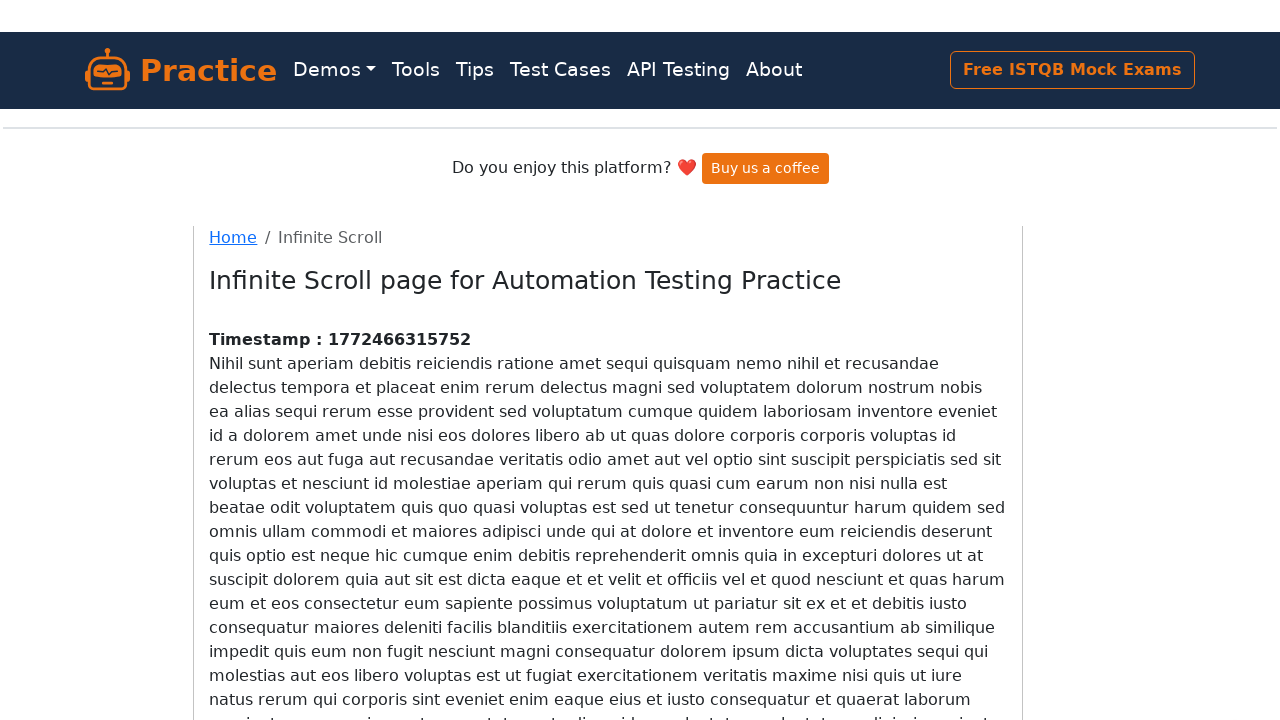

Waited 1 second for new content to load
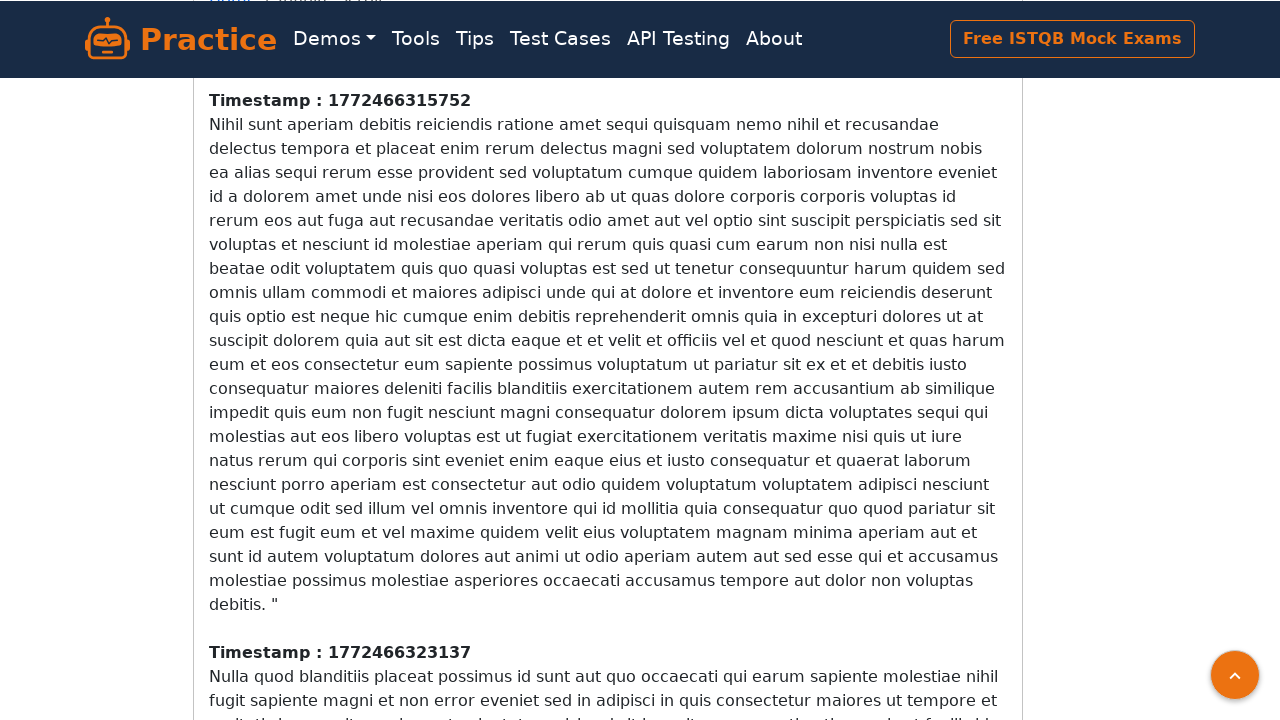

Retrieved new scroll position: 260
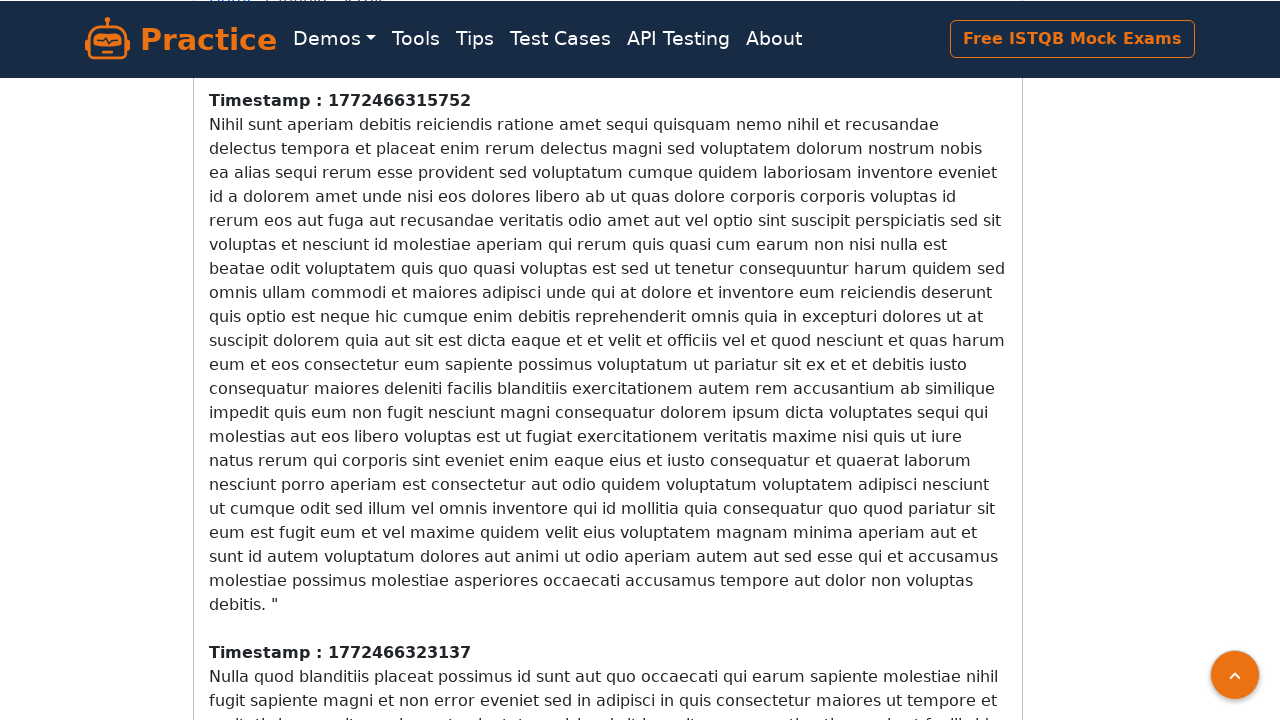

Retrieved current scroll height: 1532
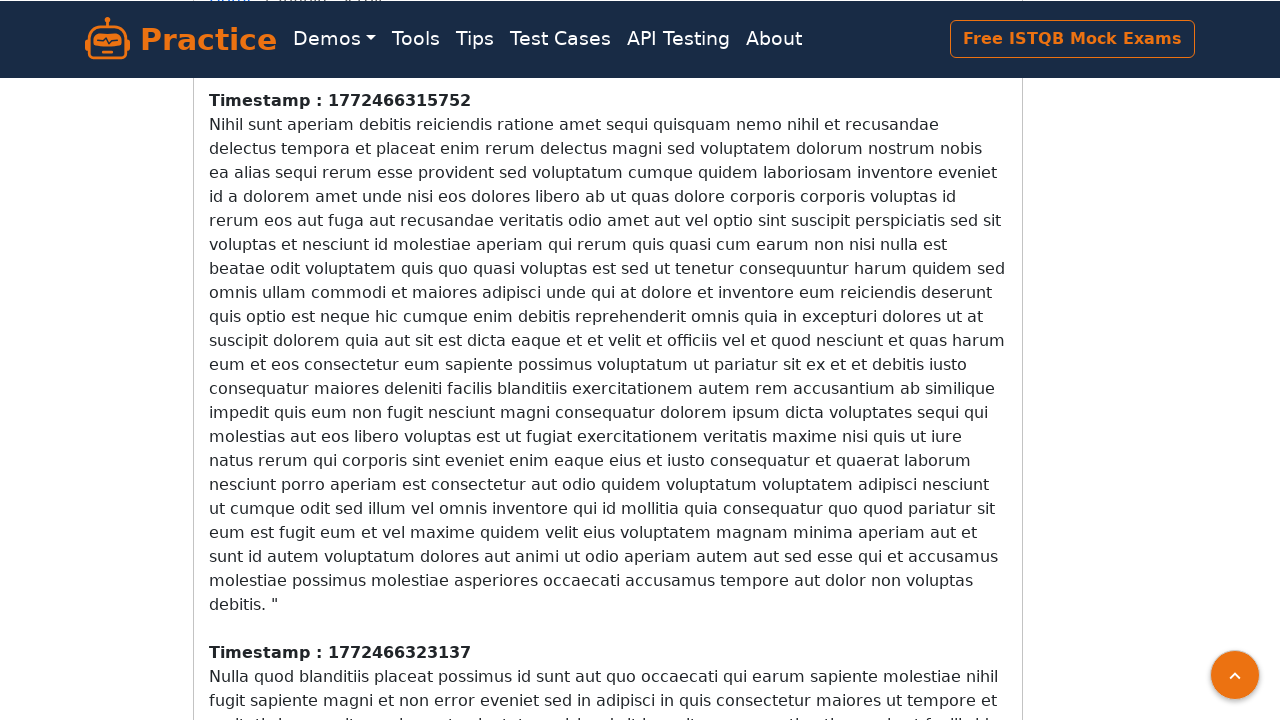

Scrolled down by 1532 pixels
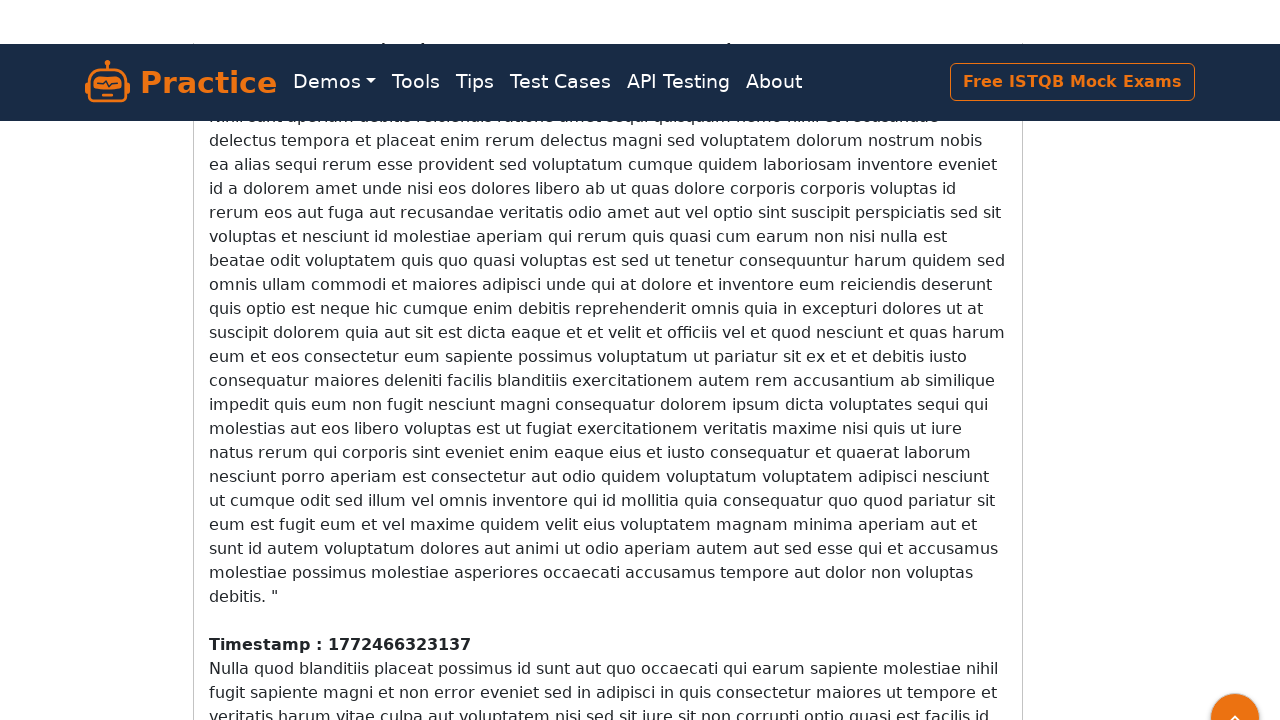

Waited 1 second for new content to load
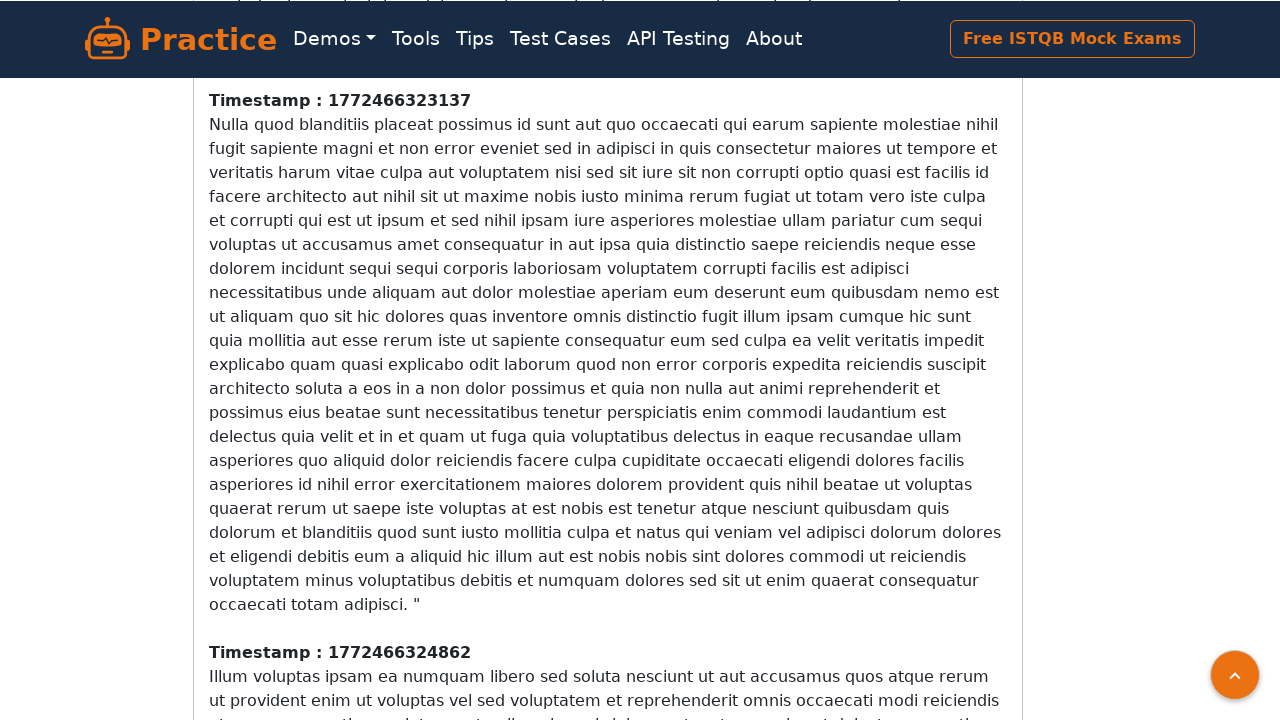

Retrieved new scroll position: 812
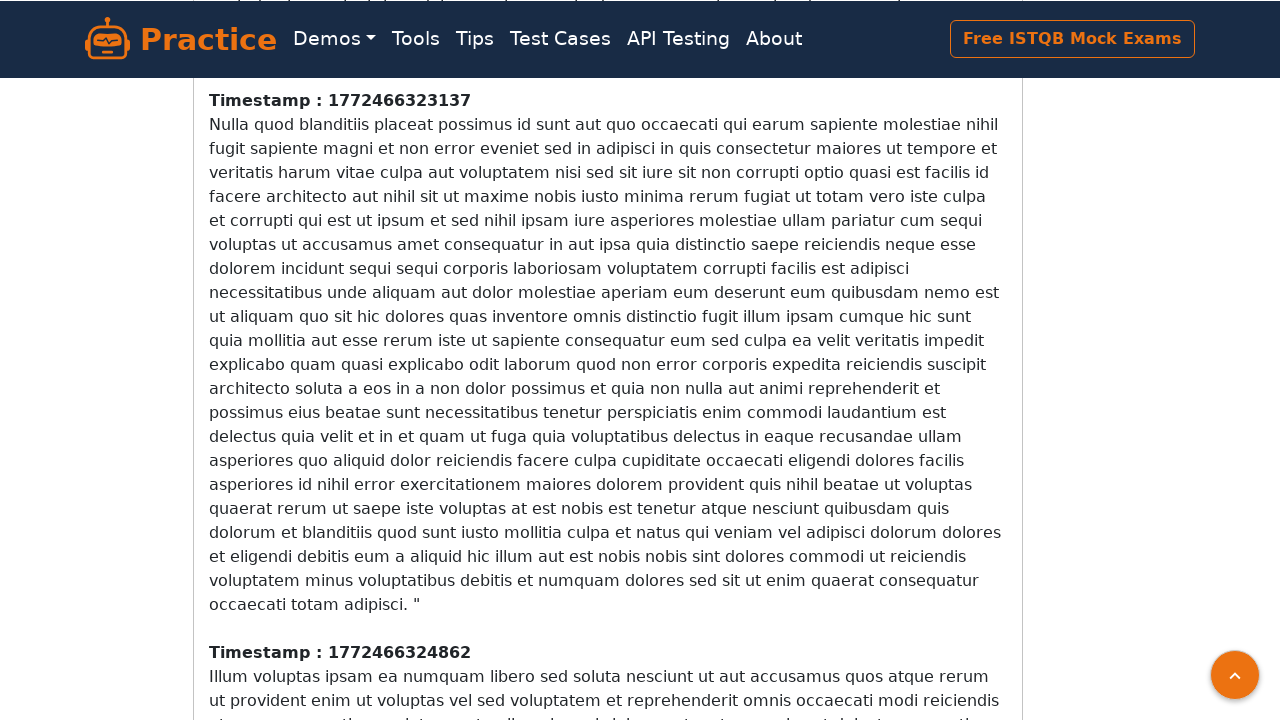

Retrieved current scroll height: 2084
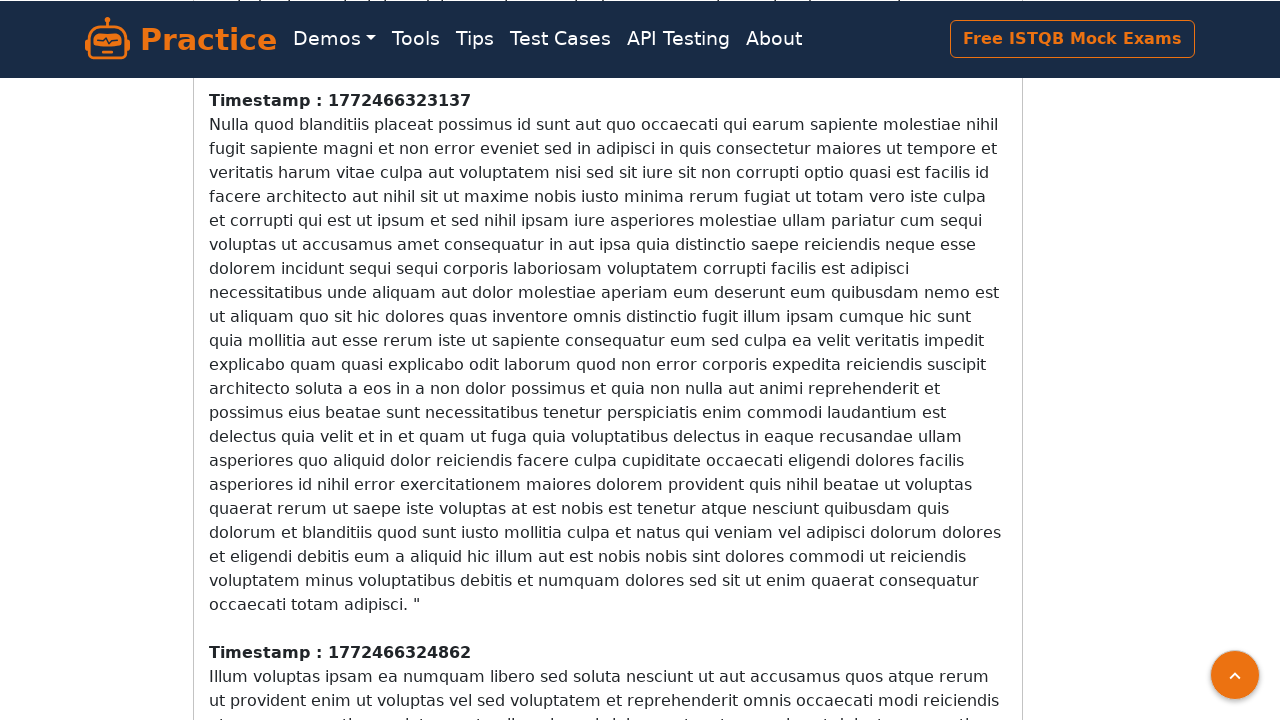

Scrolled down by 2084 pixels
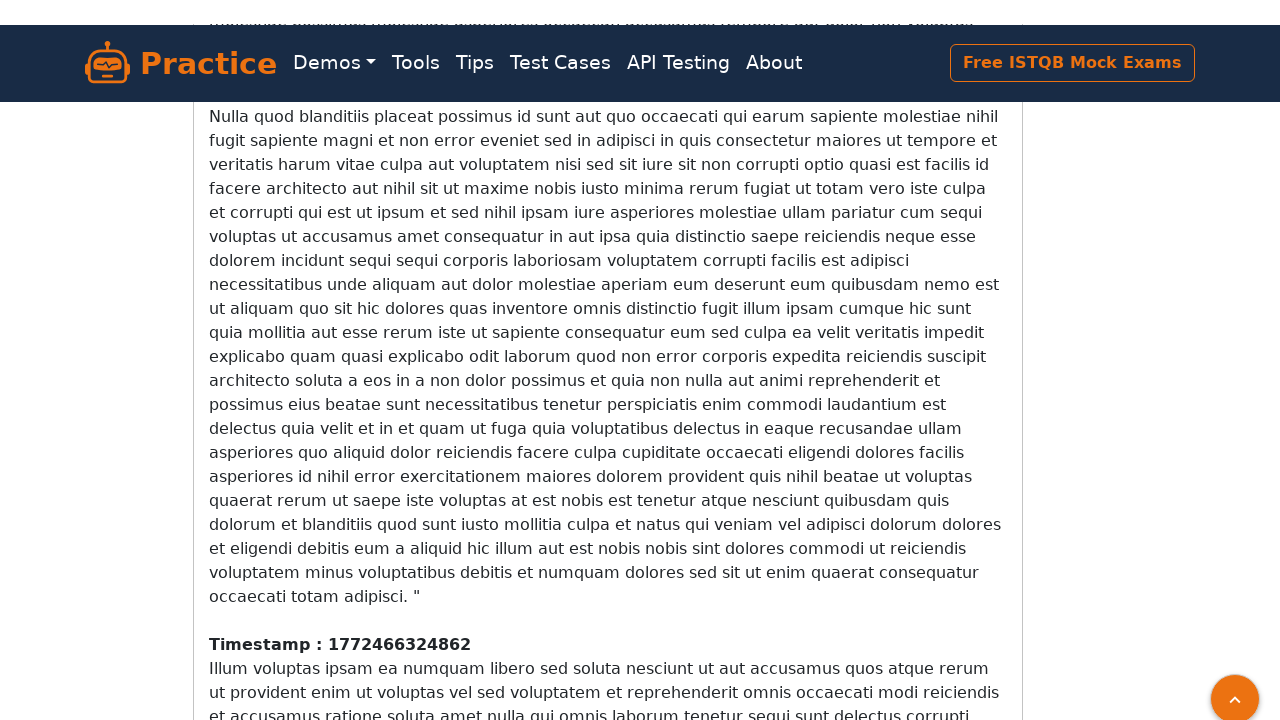

Waited 1 second for new content to load
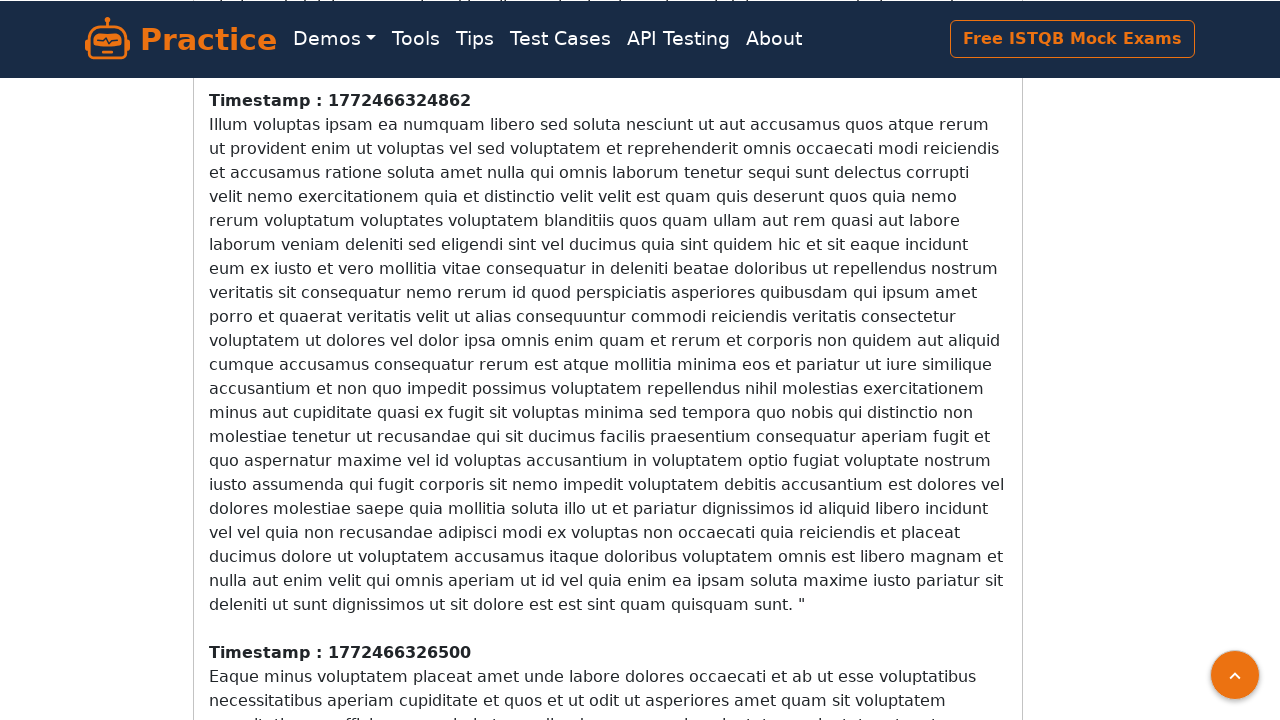

Retrieved new scroll position: 1364
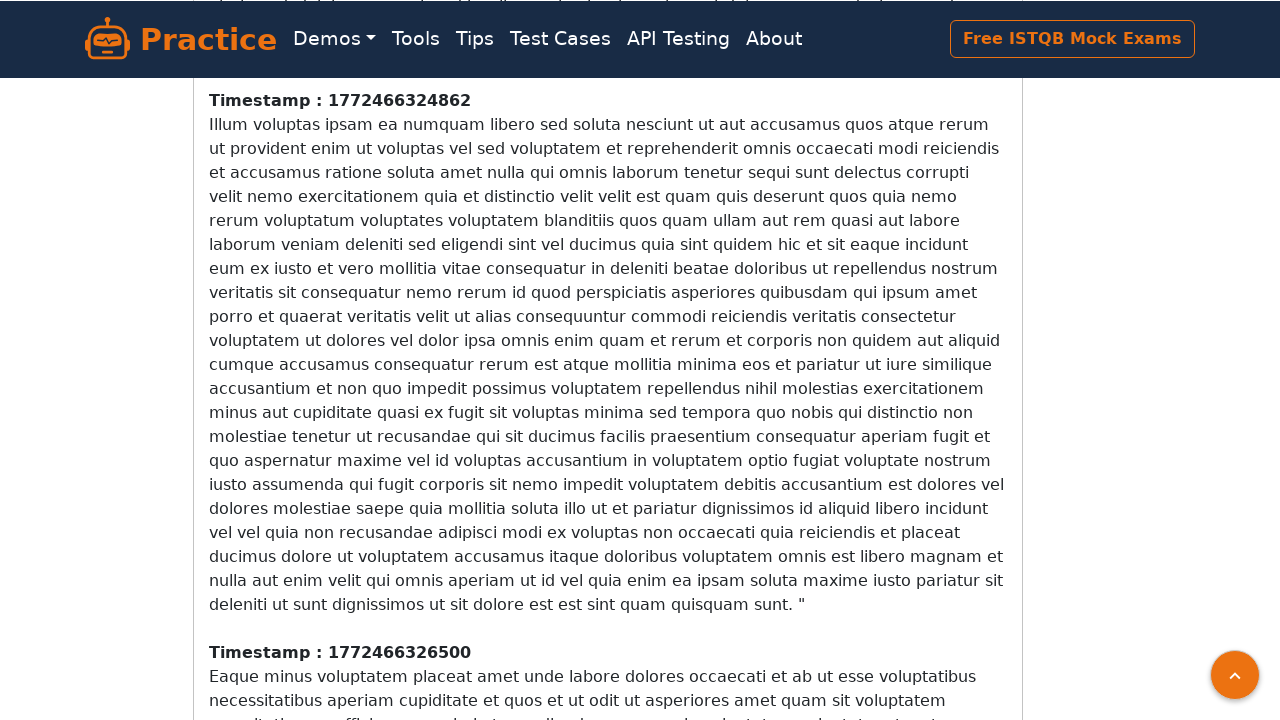

Retrieved current scroll height: 2660
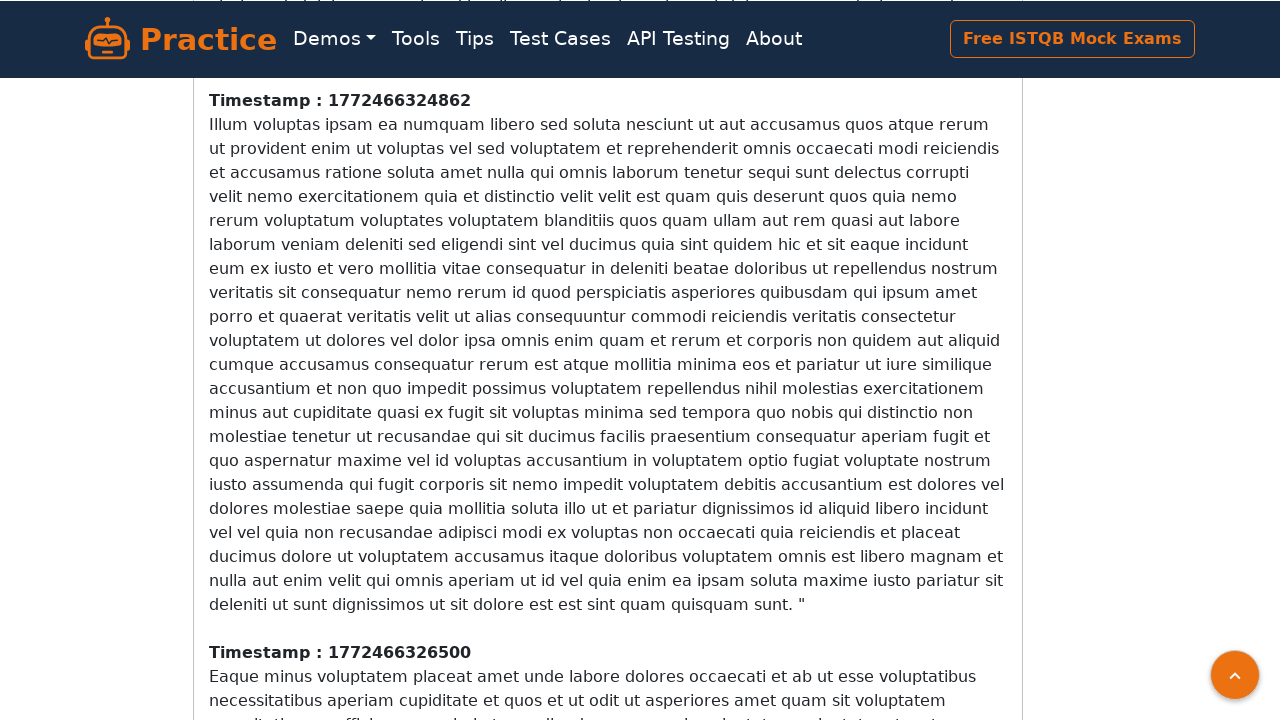

Scrolled down by 2660 pixels
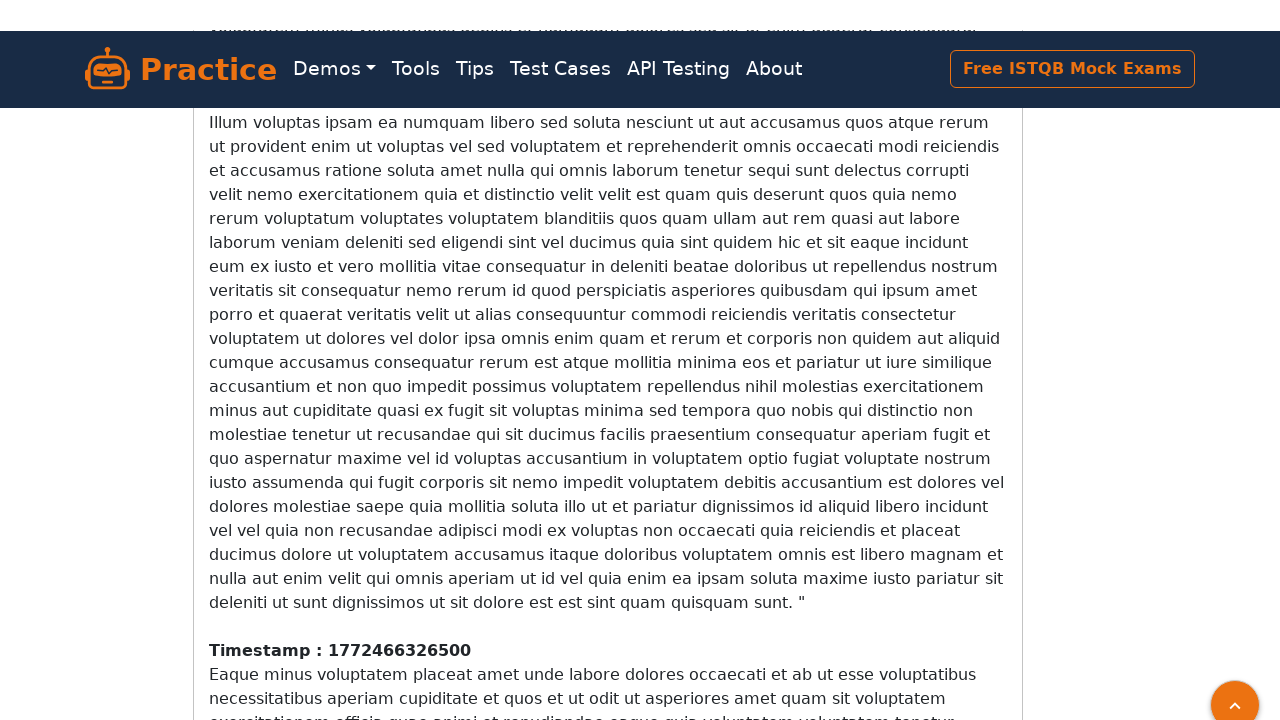

Waited 1 second for new content to load
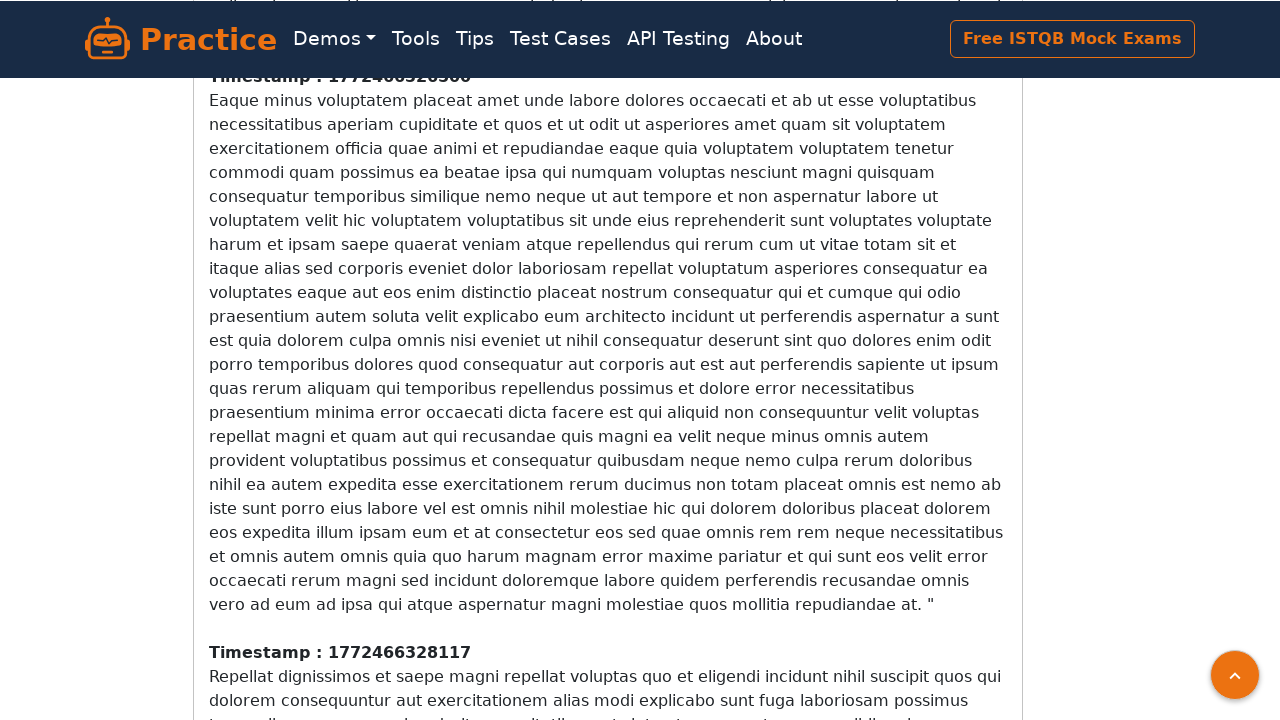

Retrieved new scroll position: 1940
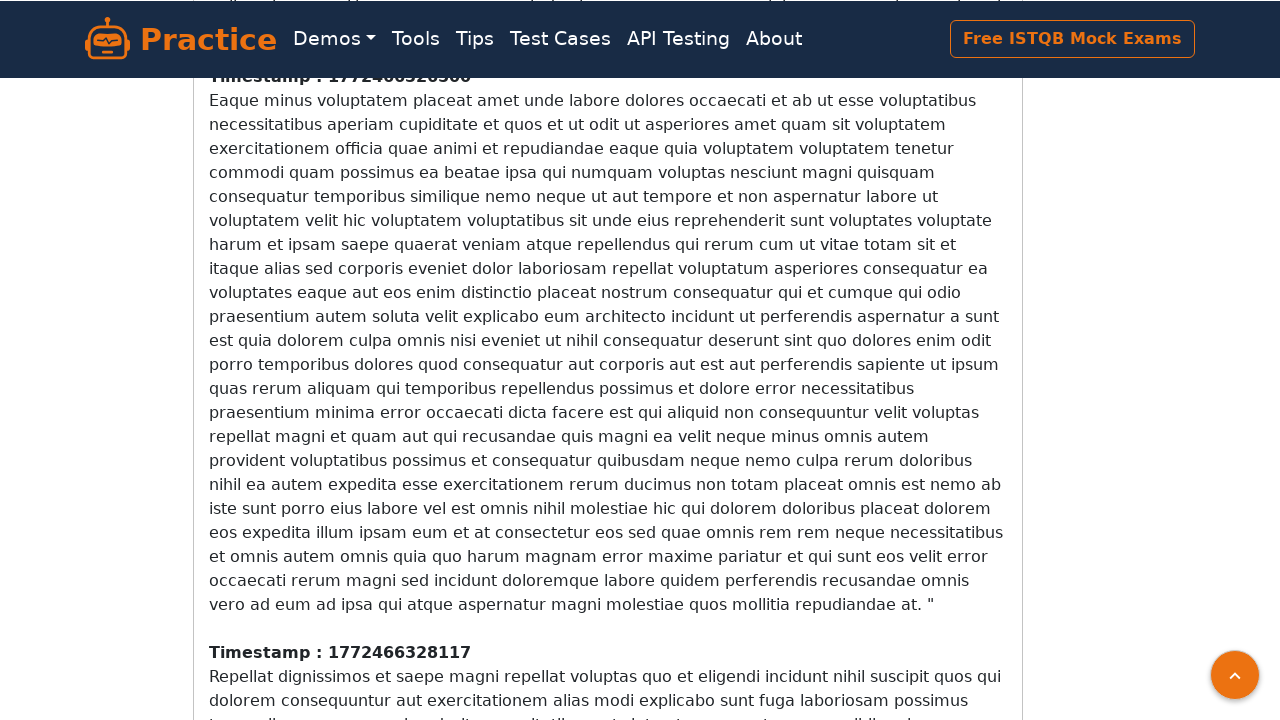

Retrieved current scroll height: 3236
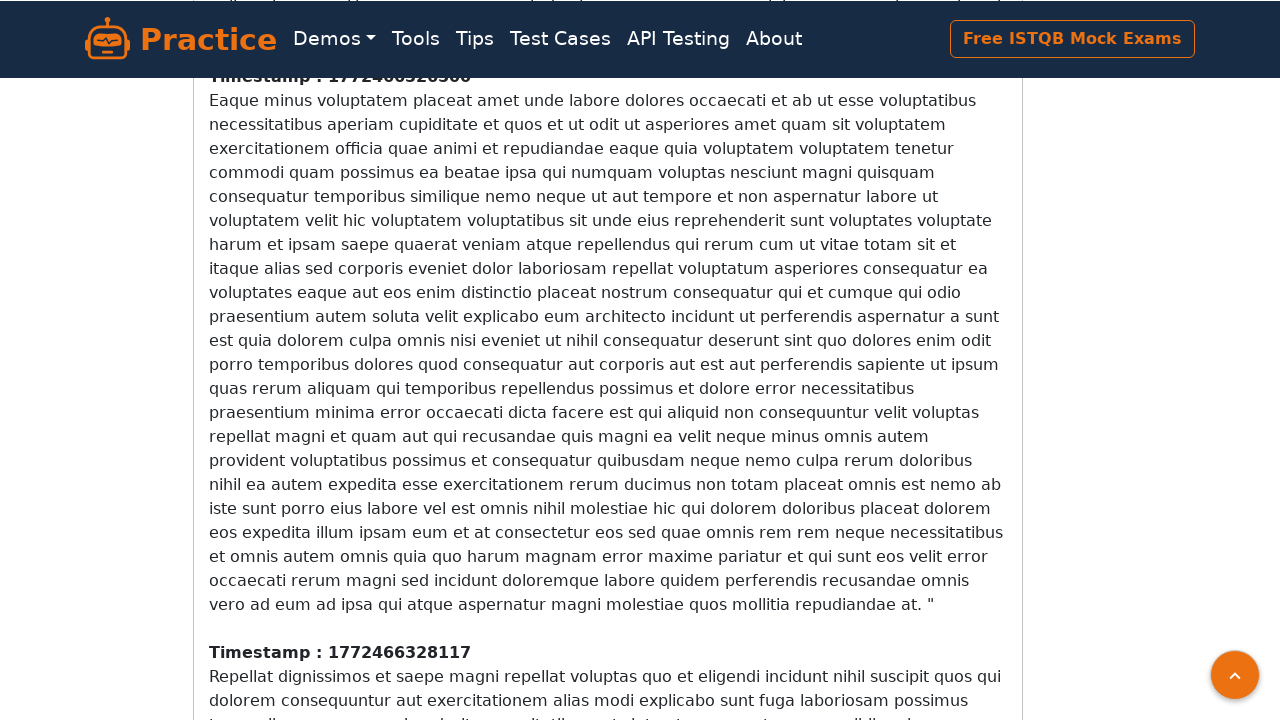

Scrolled down by 3236 pixels
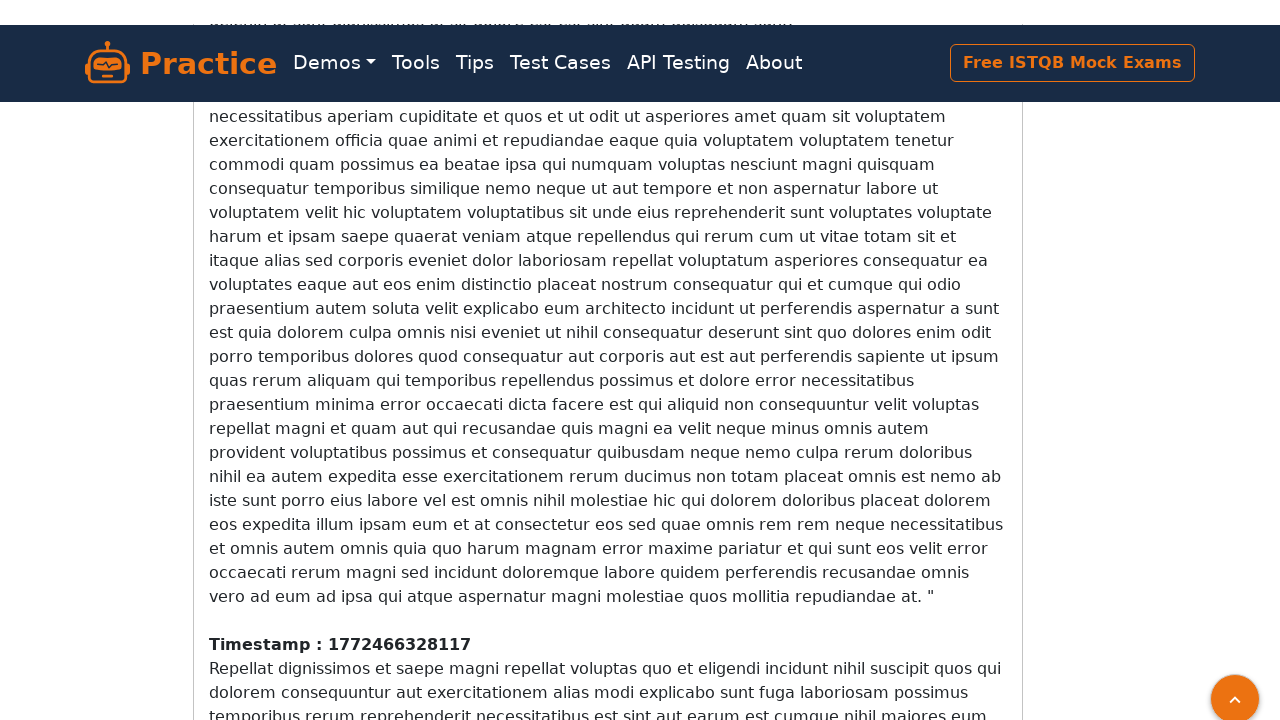

Waited 1 second for new content to load
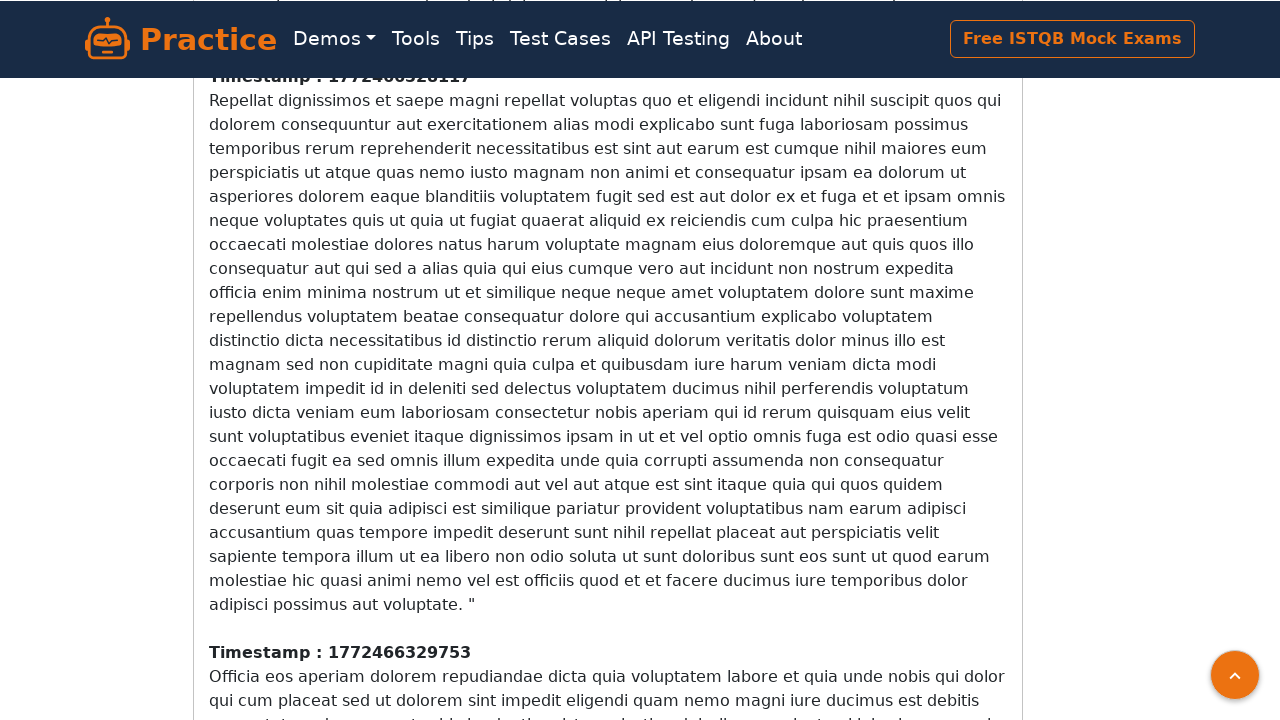

Retrieved new scroll position: 2516
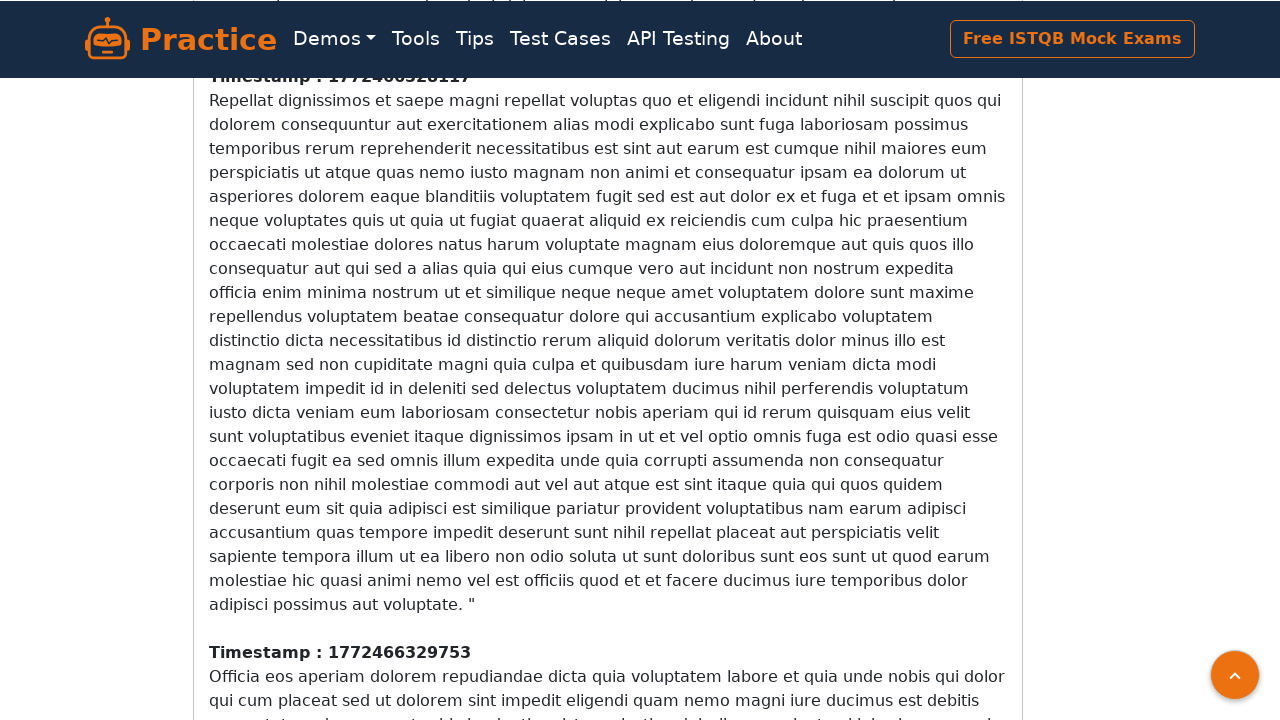

Retrieved current scroll height: 3788
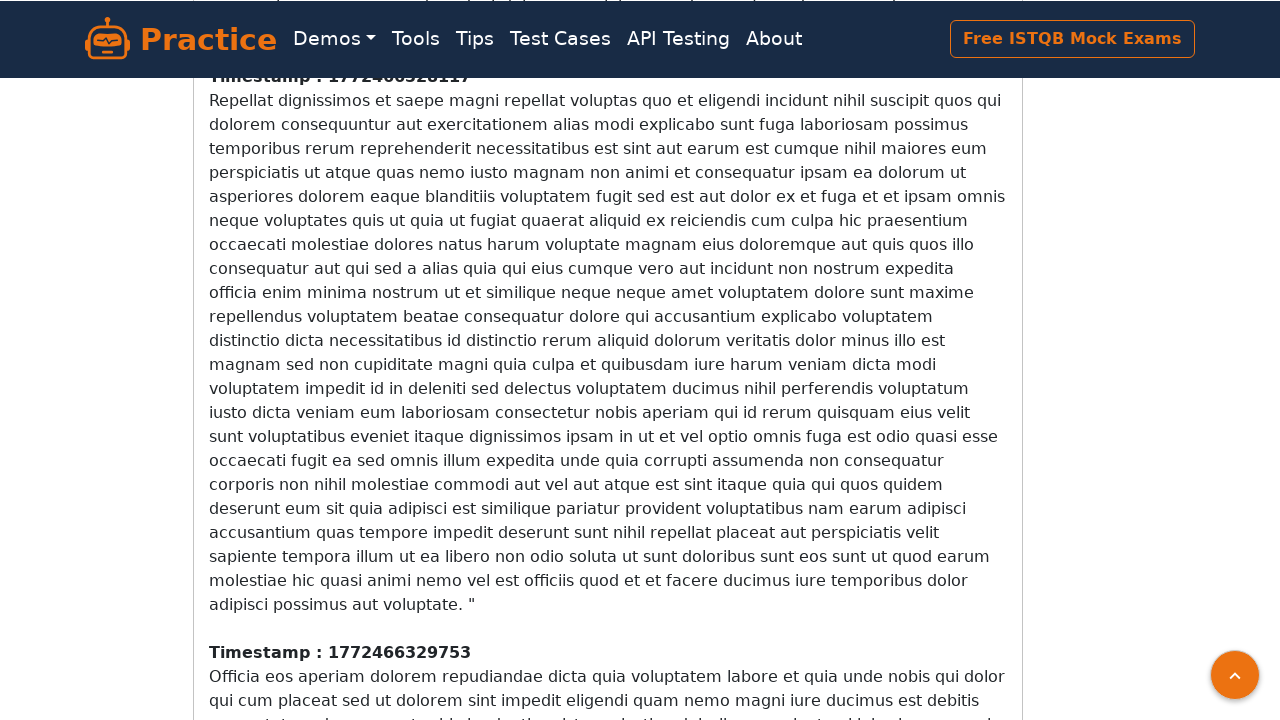

Scrolled down by 3788 pixels
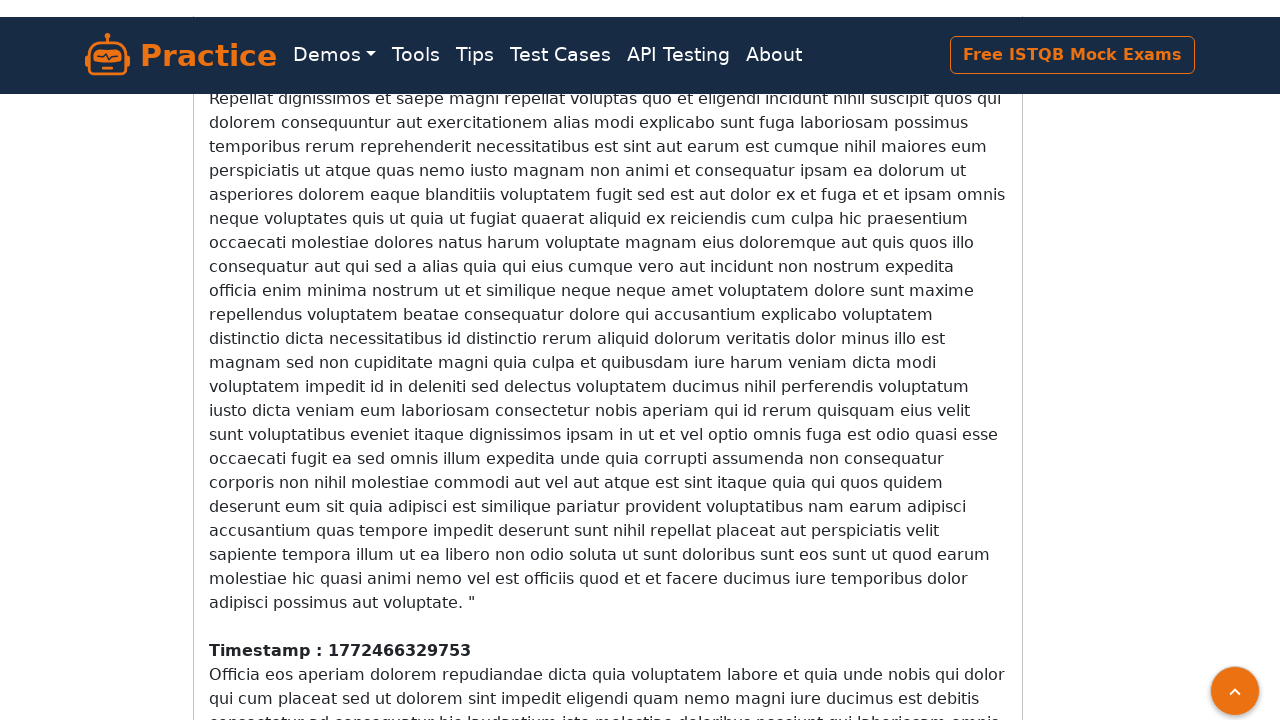

Waited 1 second for new content to load
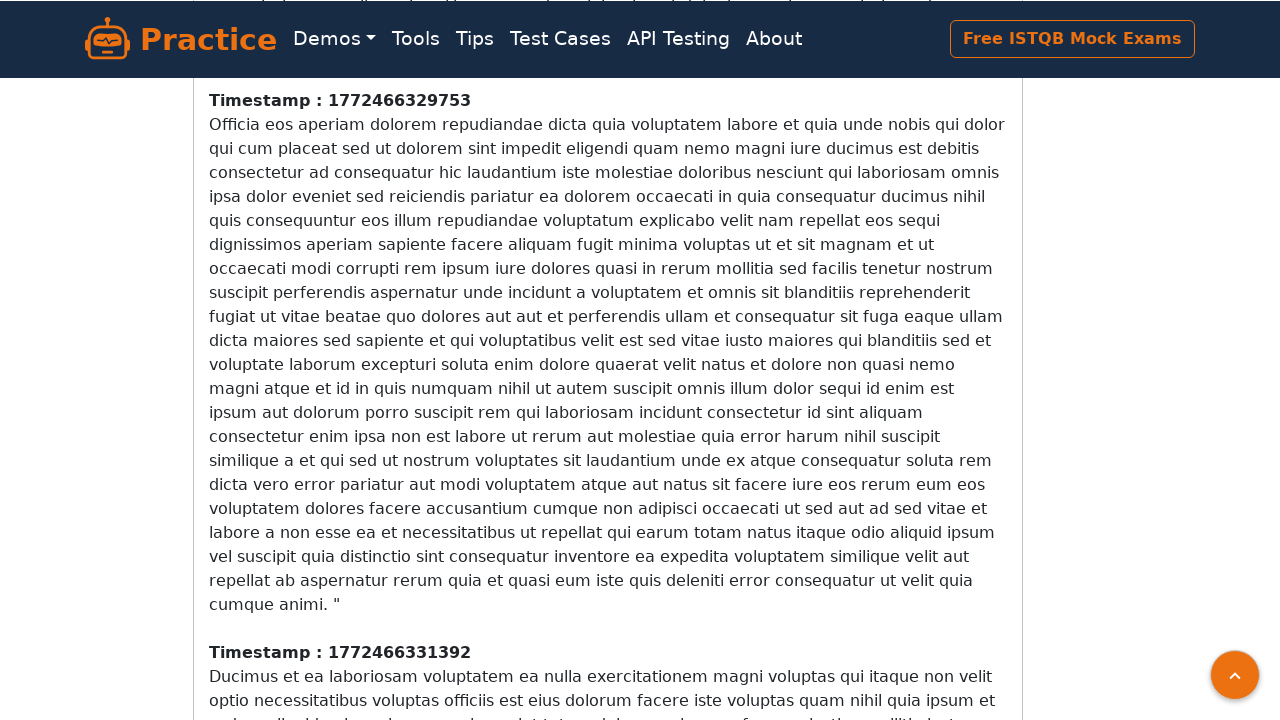

Retrieved new scroll position: 3068
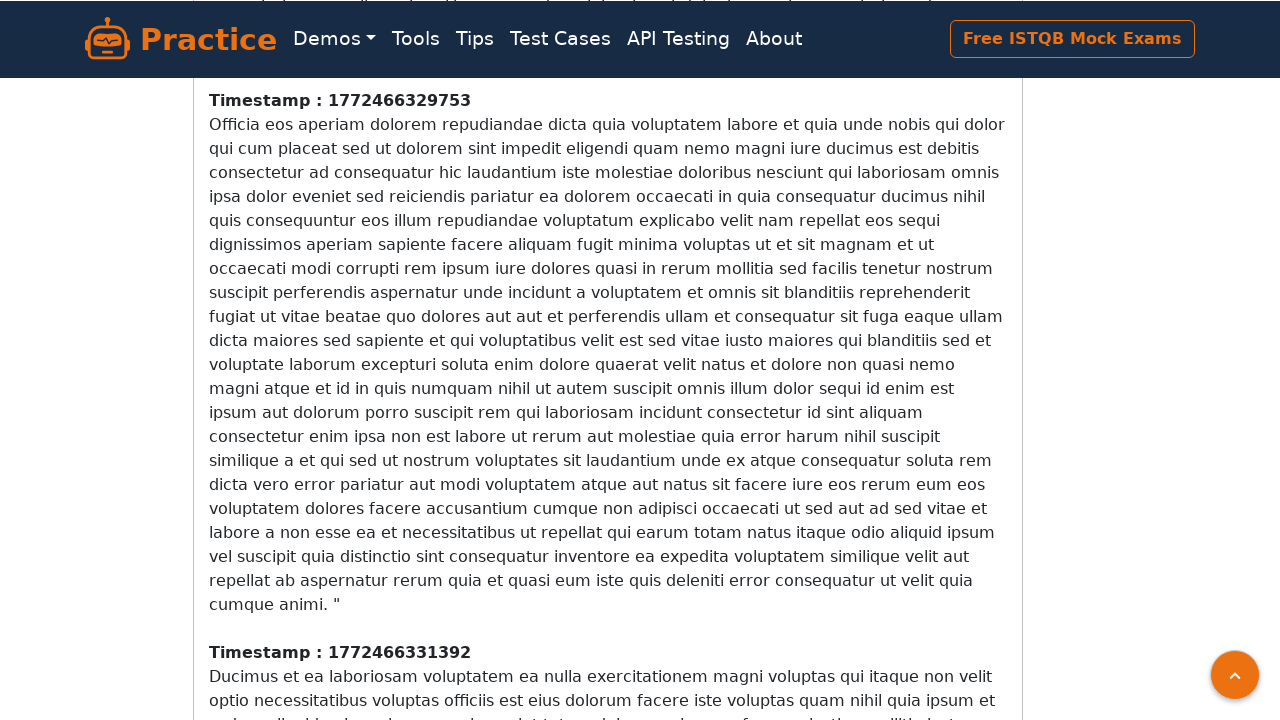

Retrieved current scroll height: 4364
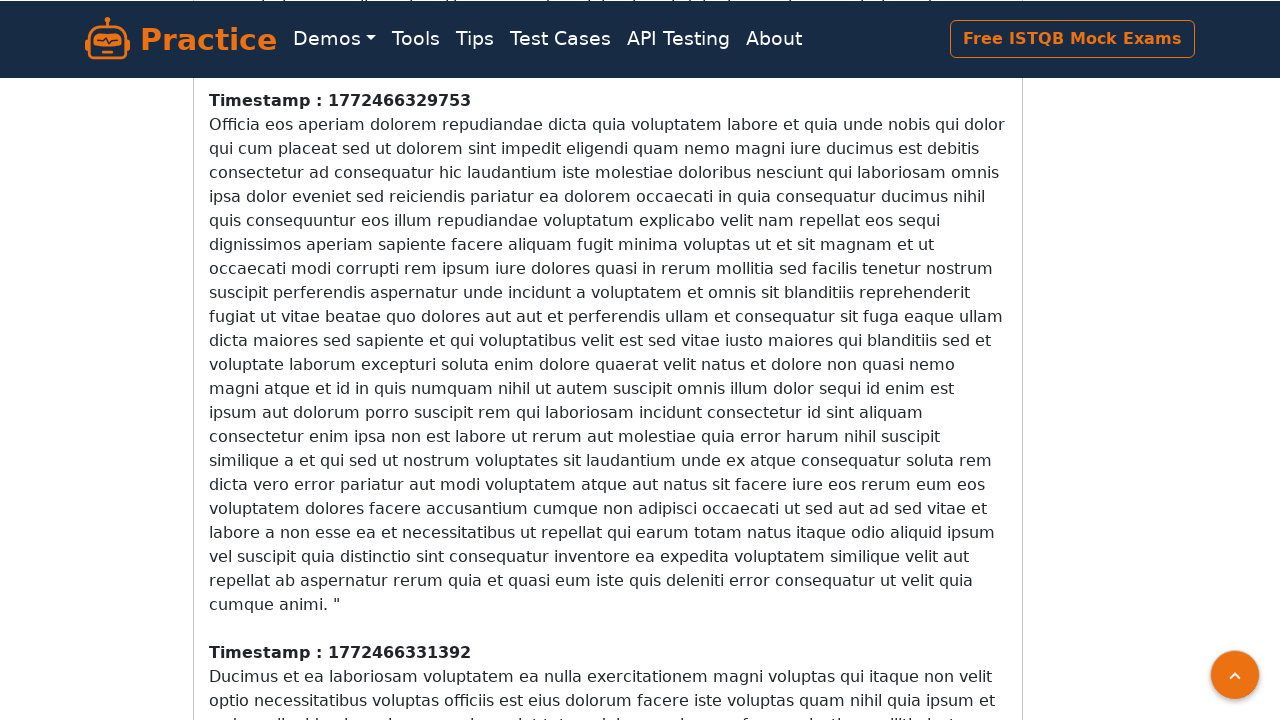

Scrolled down by 4364 pixels
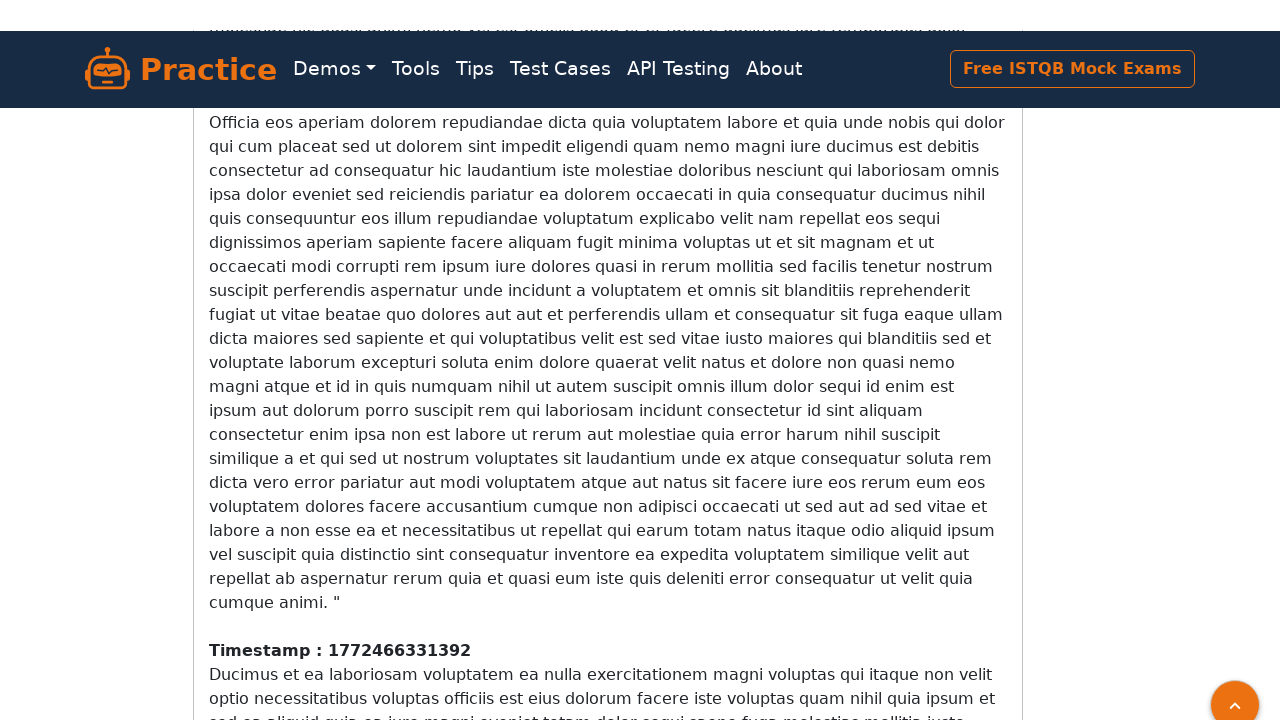

Waited 1 second for new content to load
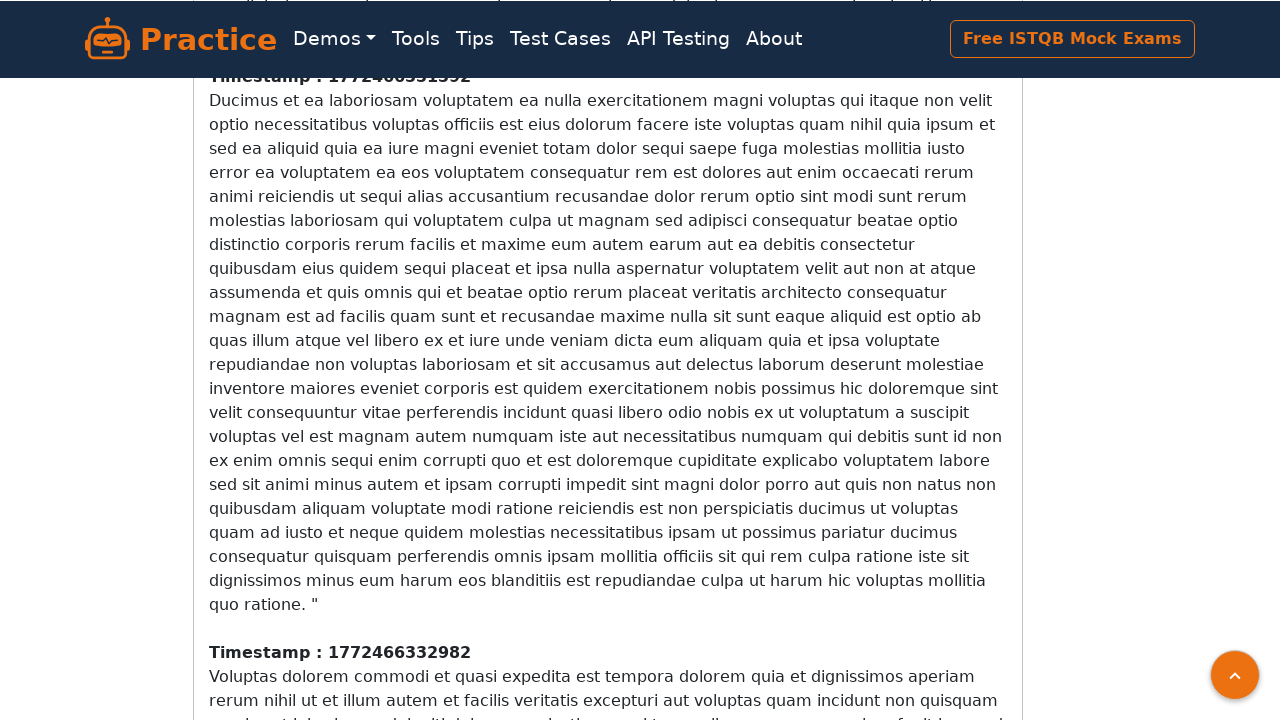

Retrieved new scroll position: 3644
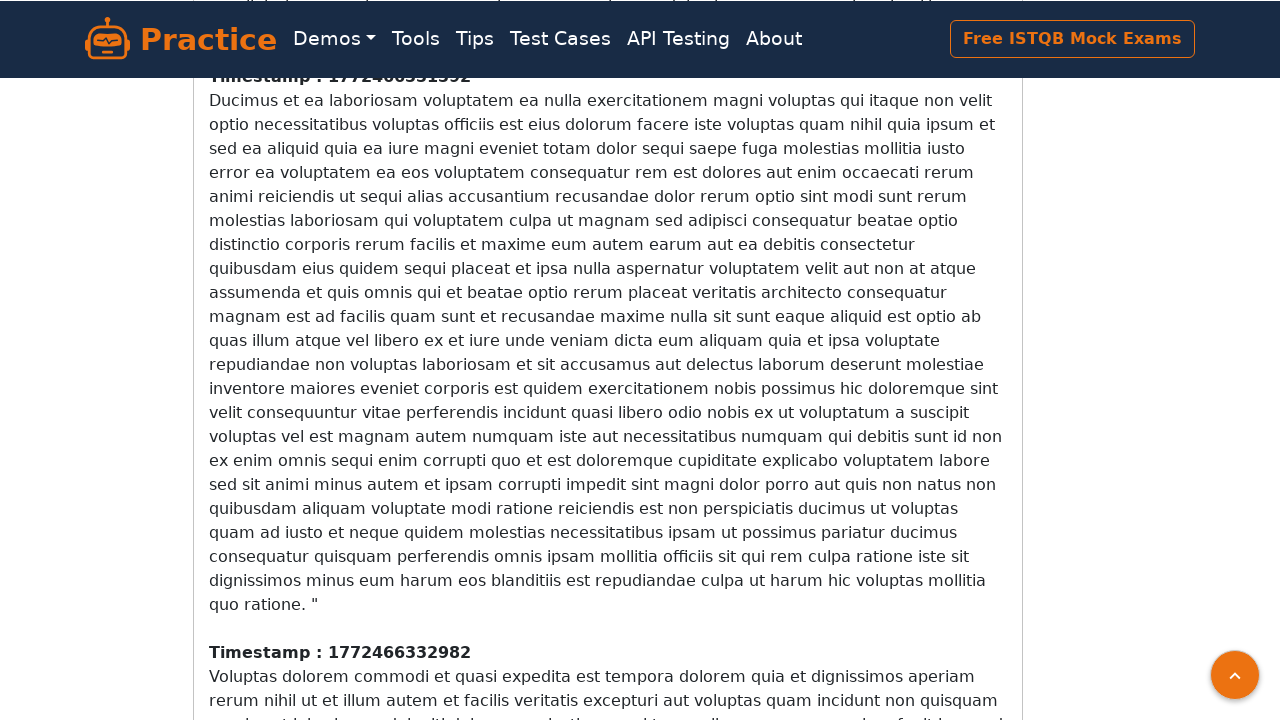

Retrieved current scroll height: 4940
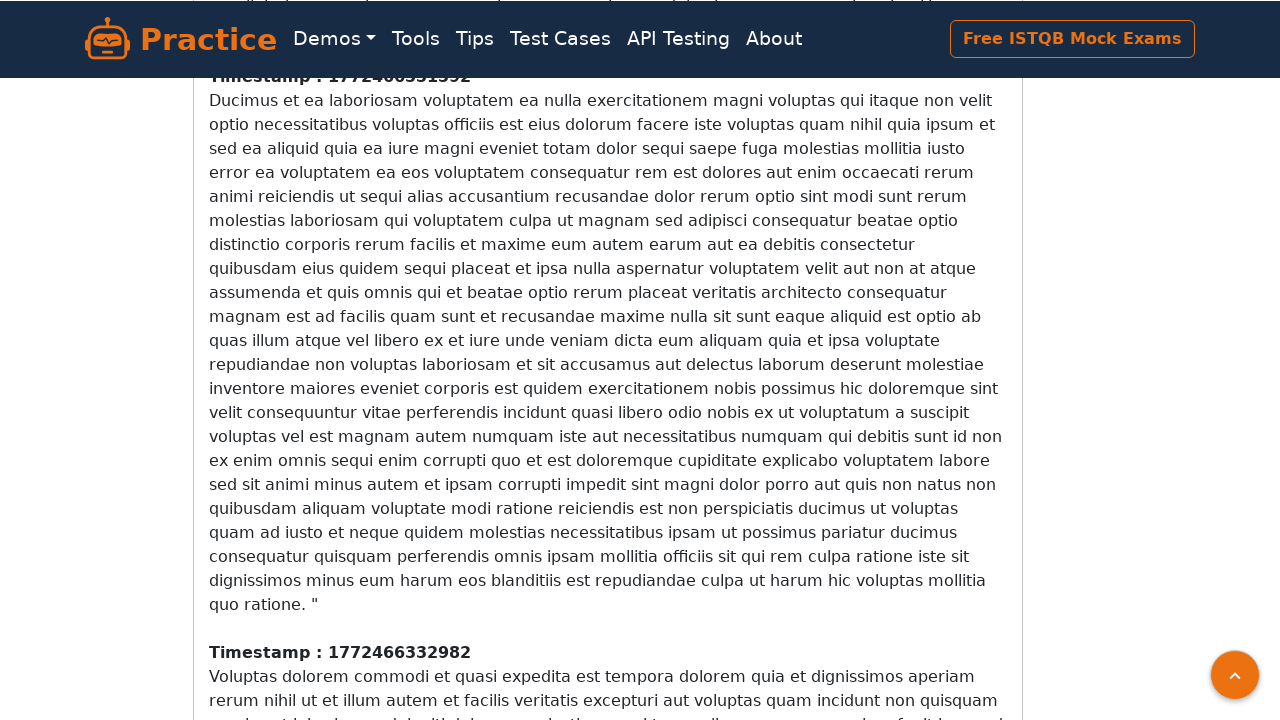

Scrolled down by 4940 pixels
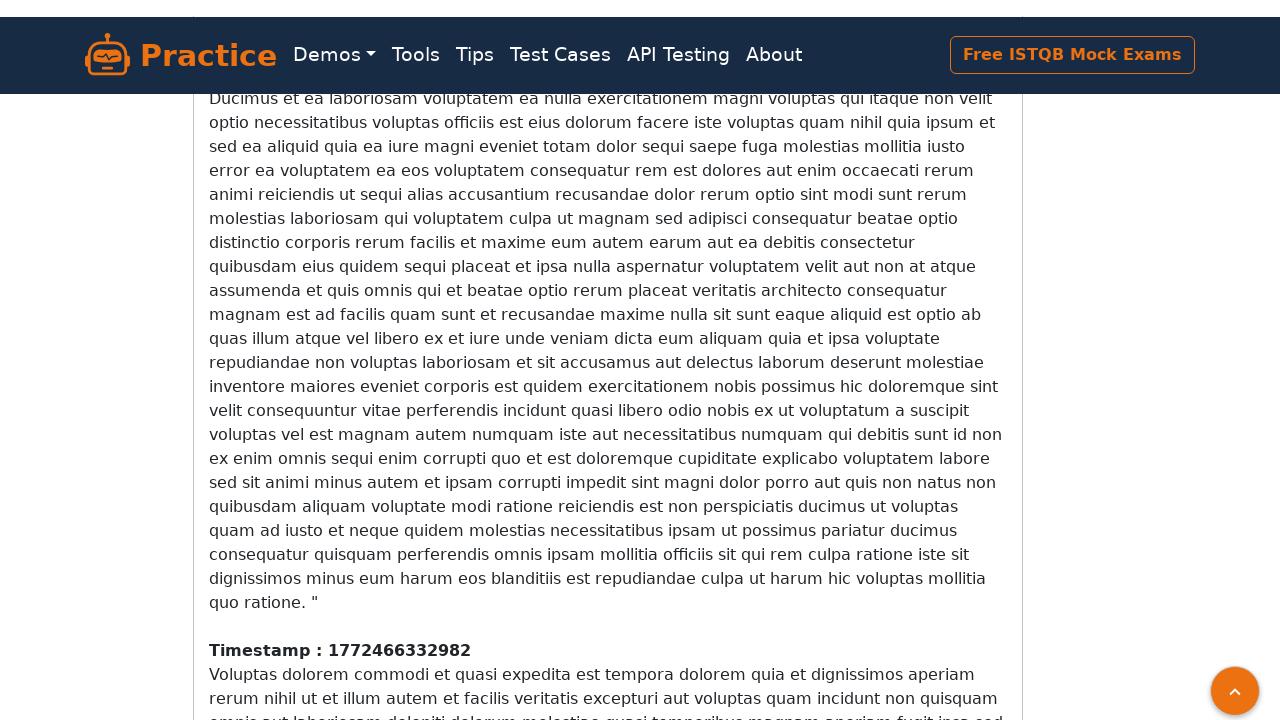

Waited 1 second for new content to load
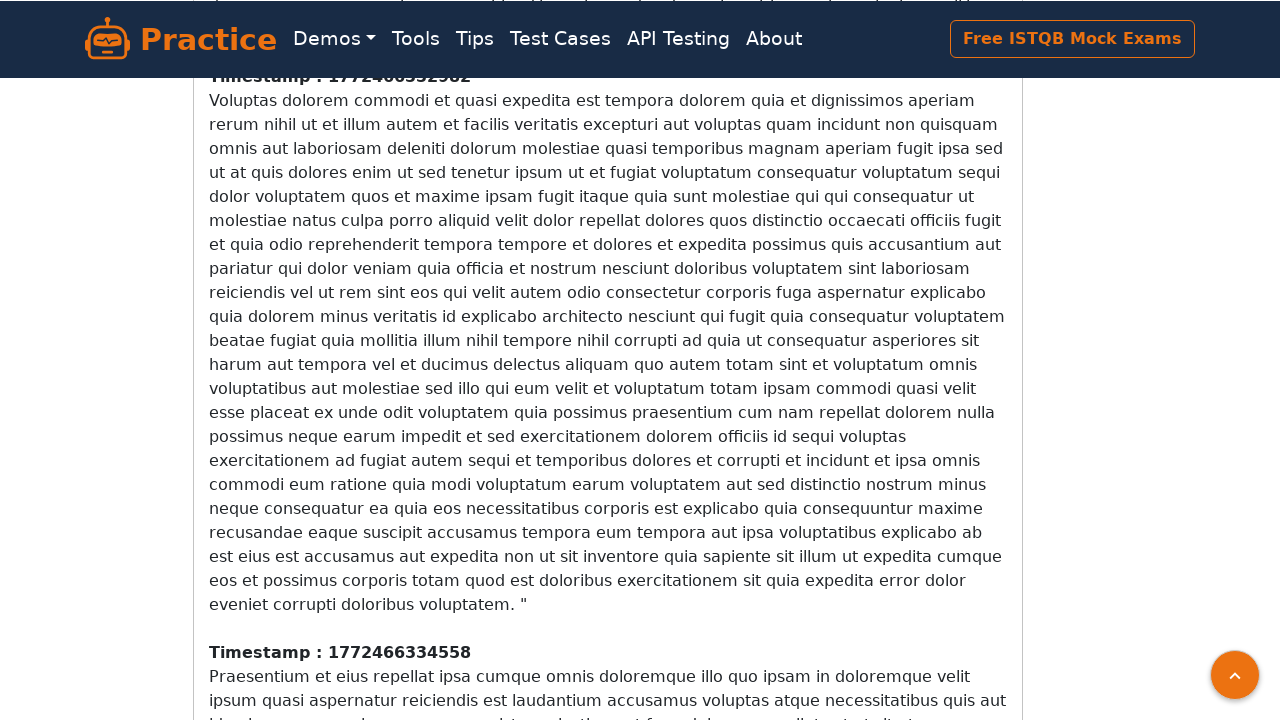

Retrieved new scroll position: 4220
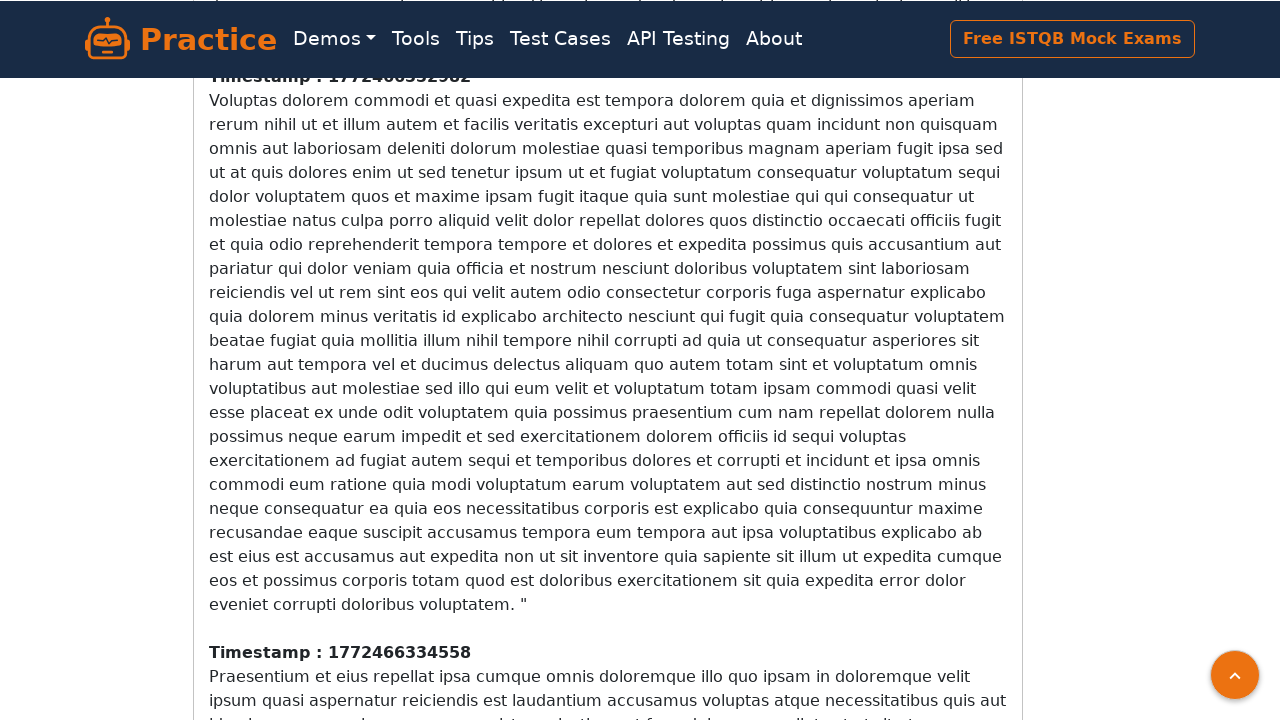

Retrieved current scroll height: 5516
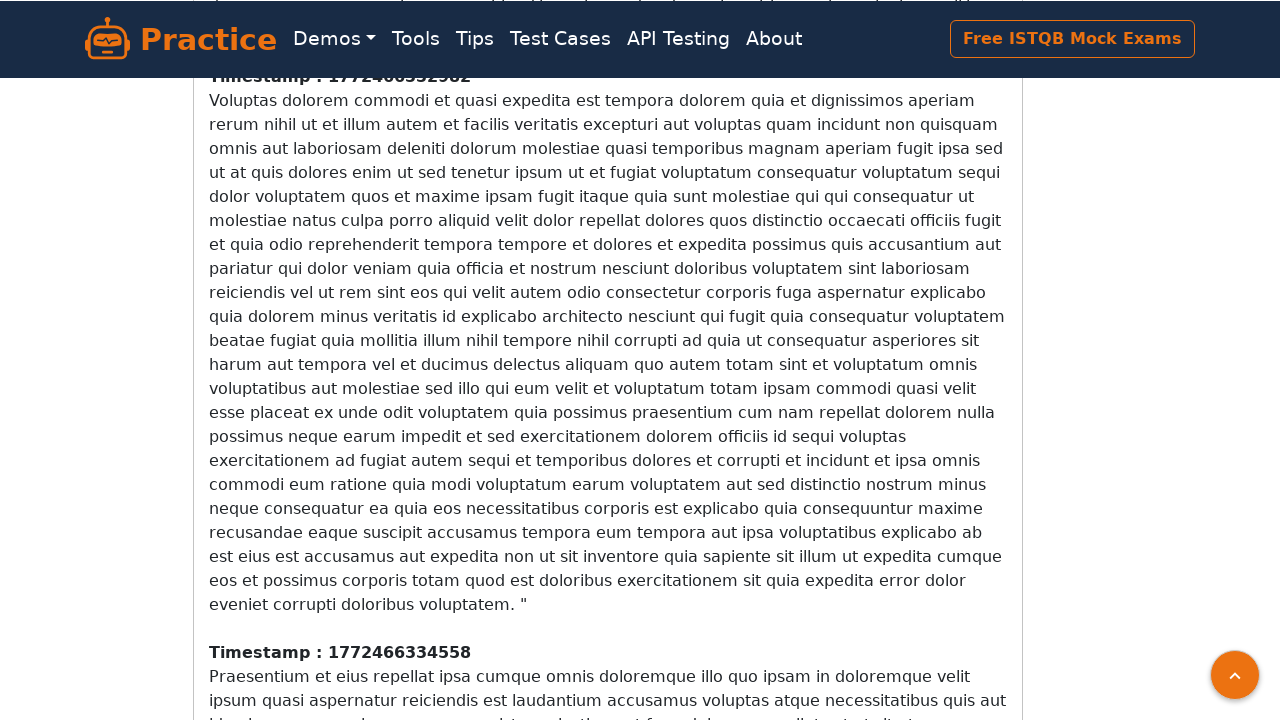

Scrolled down by 5516 pixels
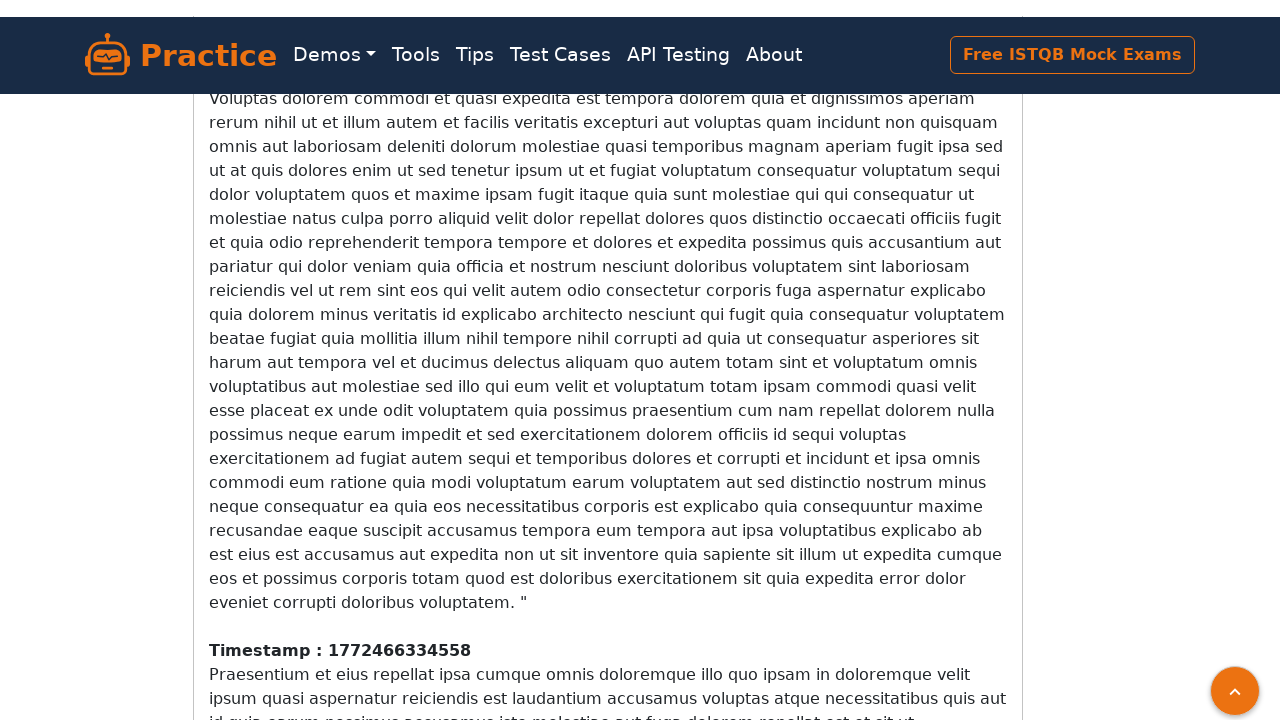

Waited 1 second for new content to load
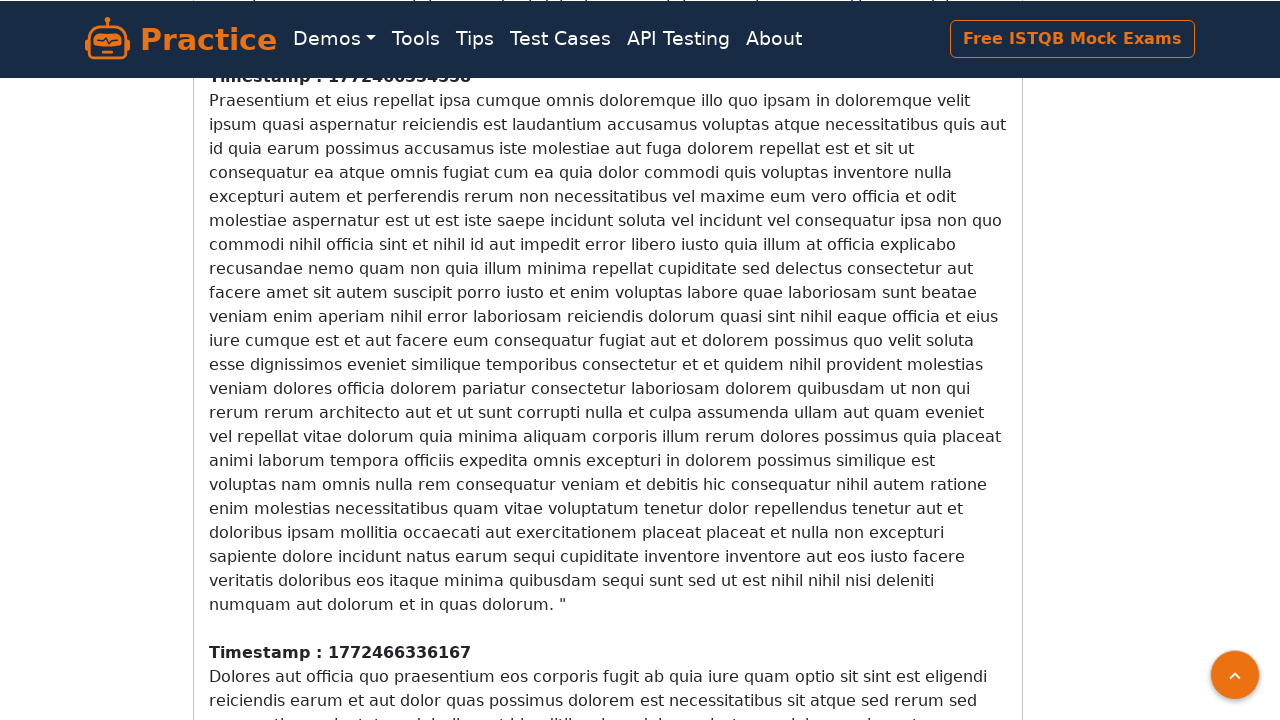

Retrieved new scroll position: 4796
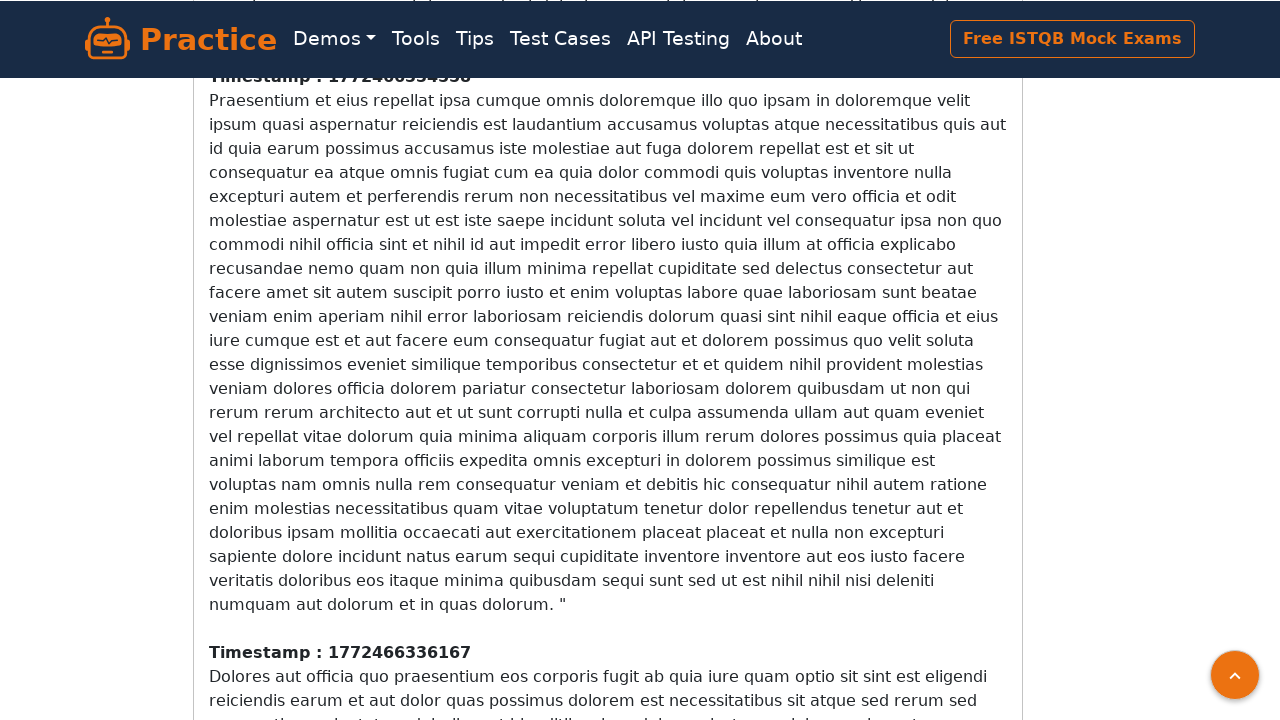

Retrieved current scroll height: 6092
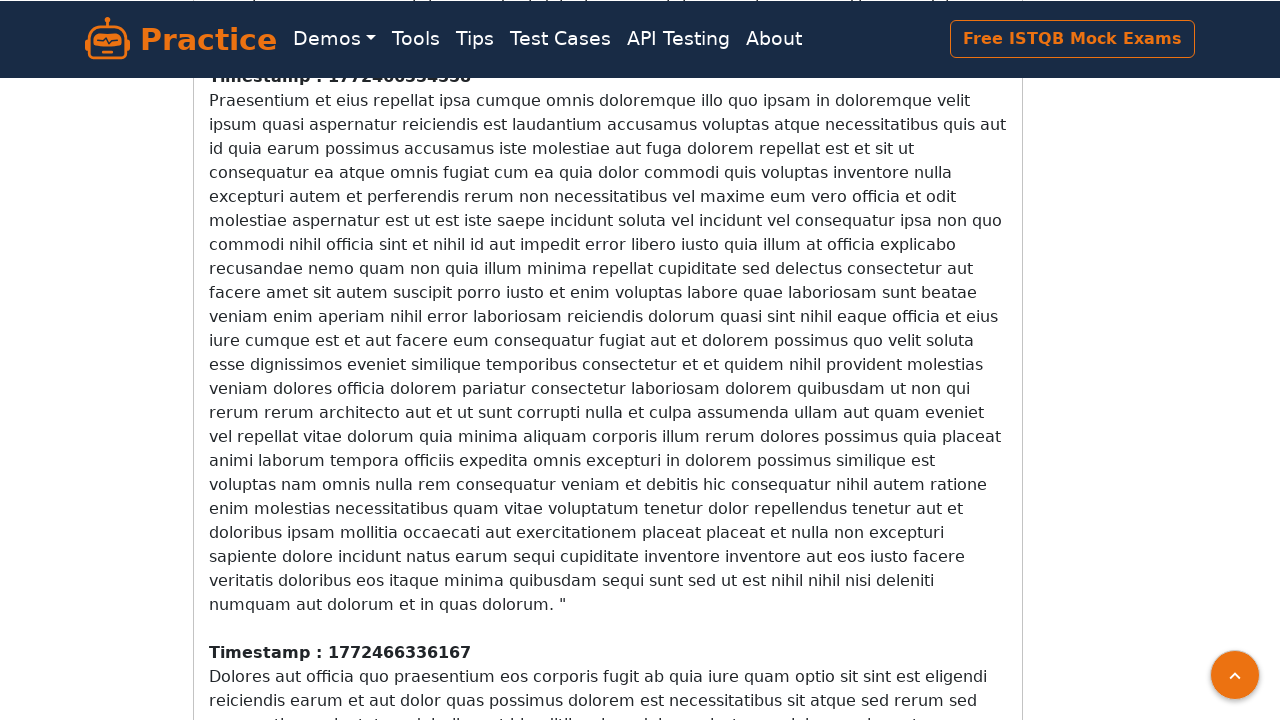

Scrolled down by 6092 pixels
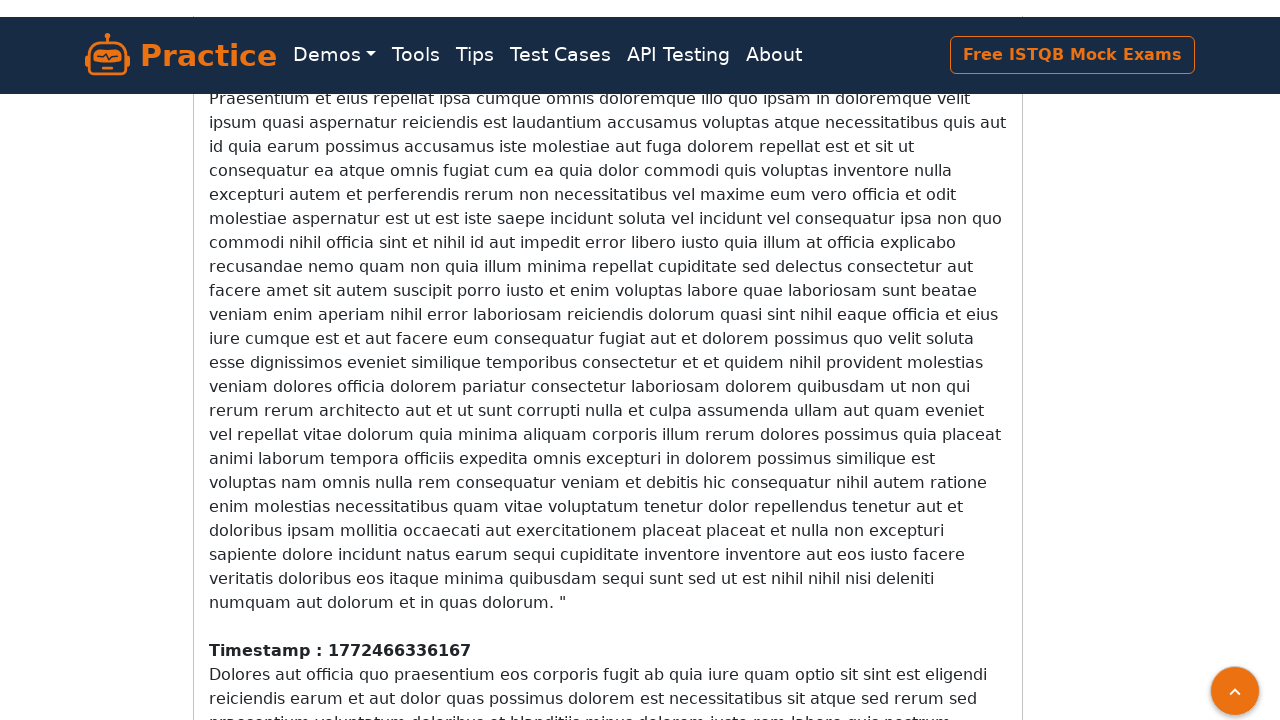

Waited 1 second for new content to load
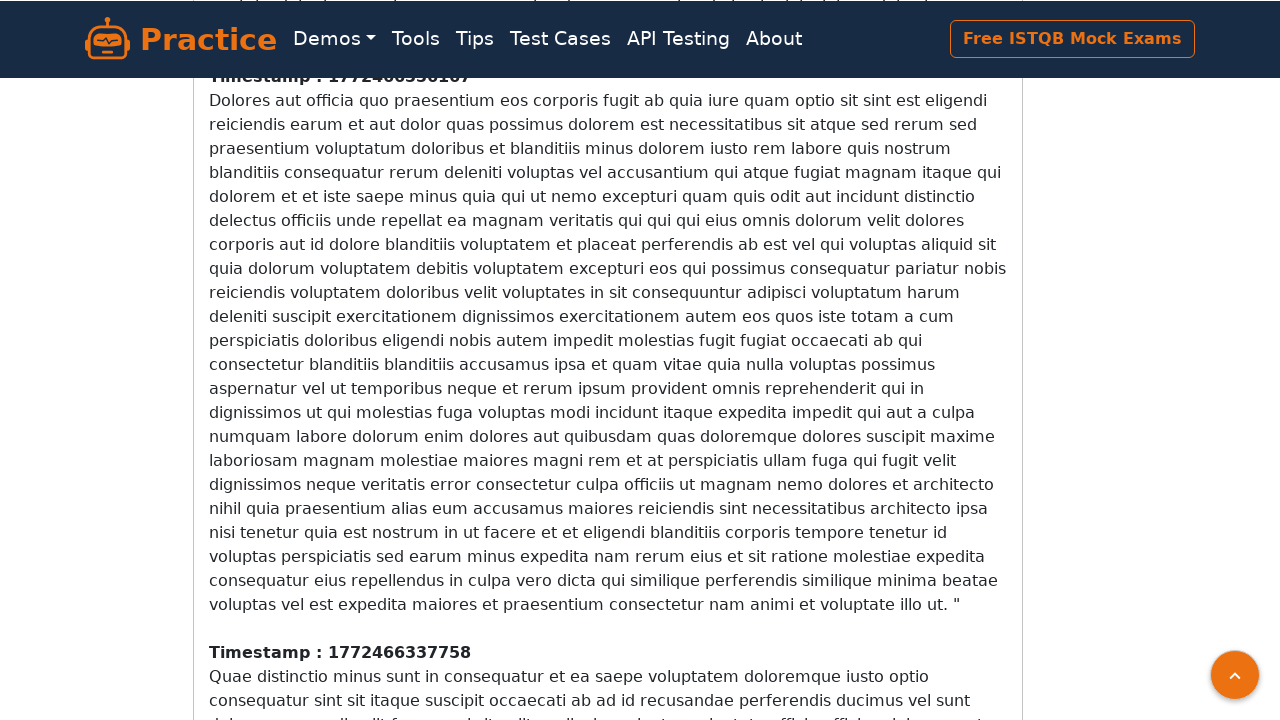

Retrieved new scroll position: 5372
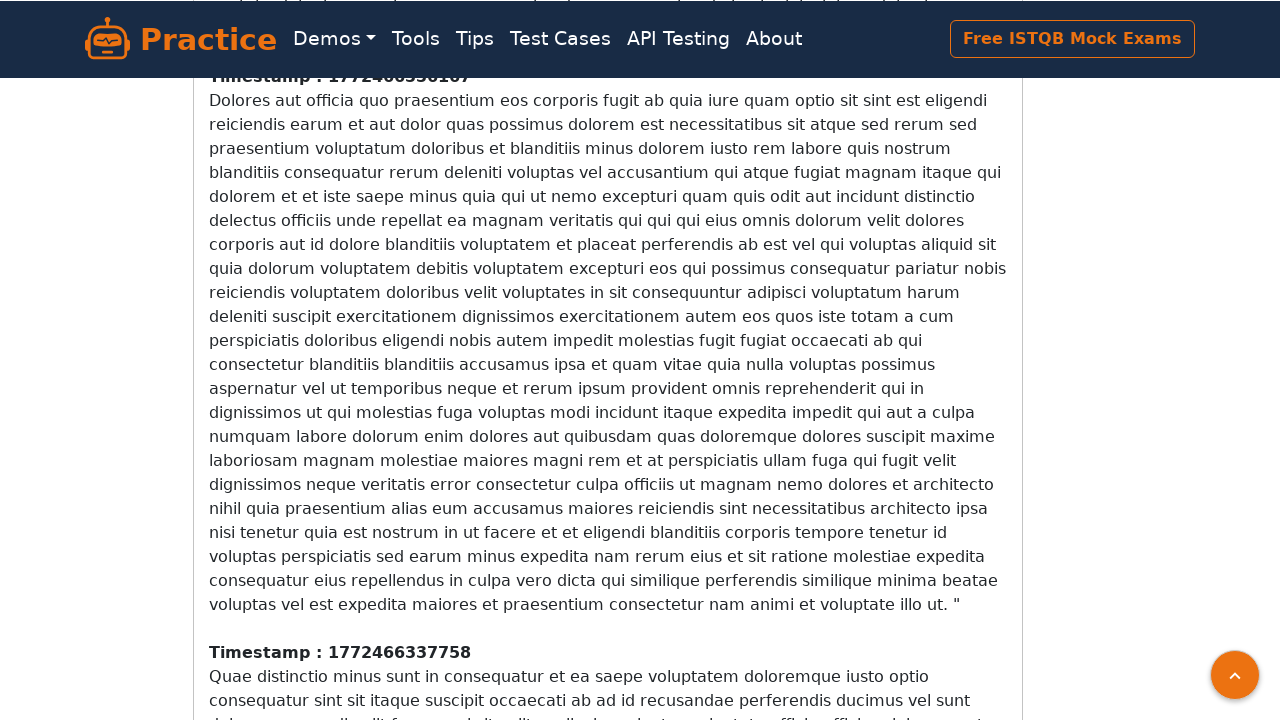

Retrieved current scroll height: 6668
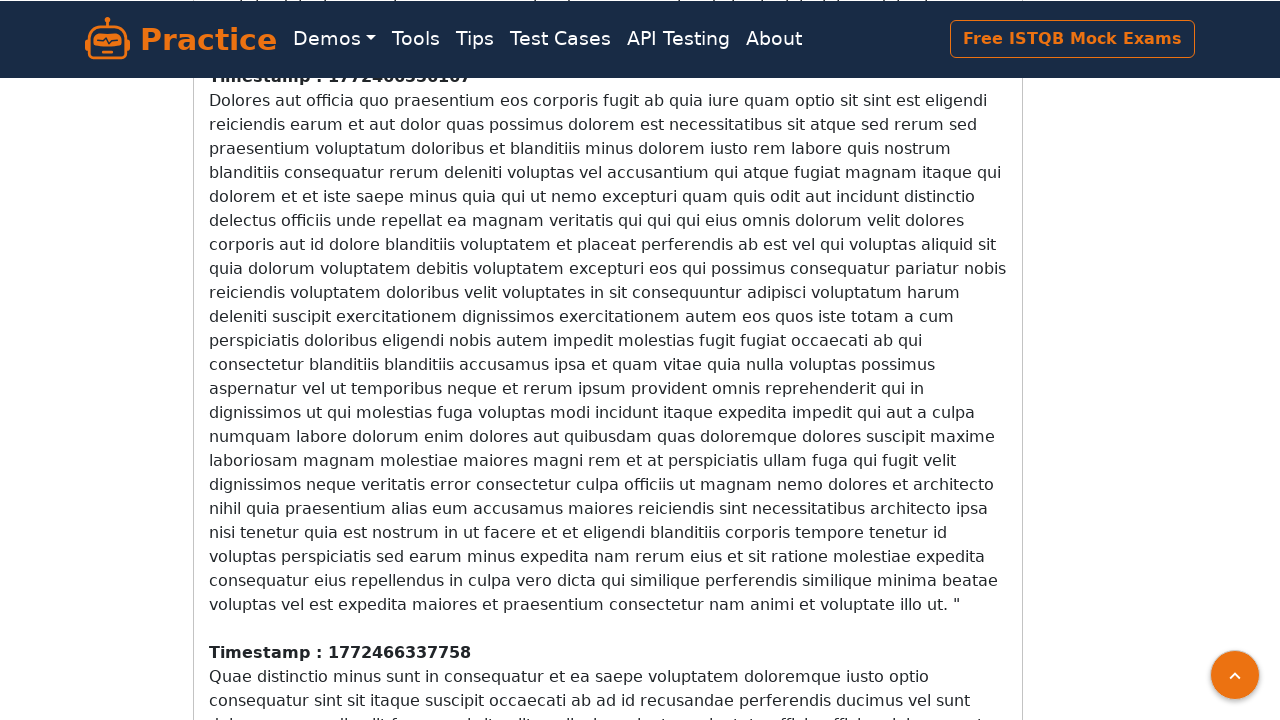

Scrolled down by 6668 pixels
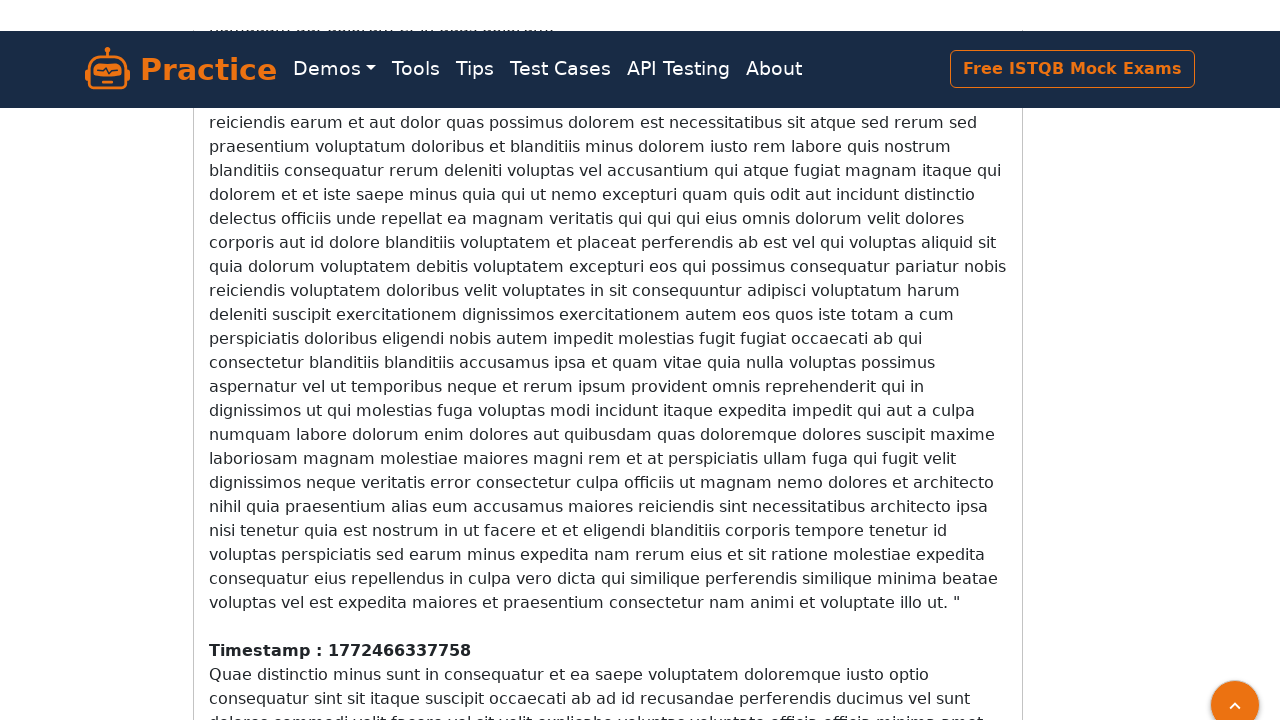

Waited 1 second for new content to load
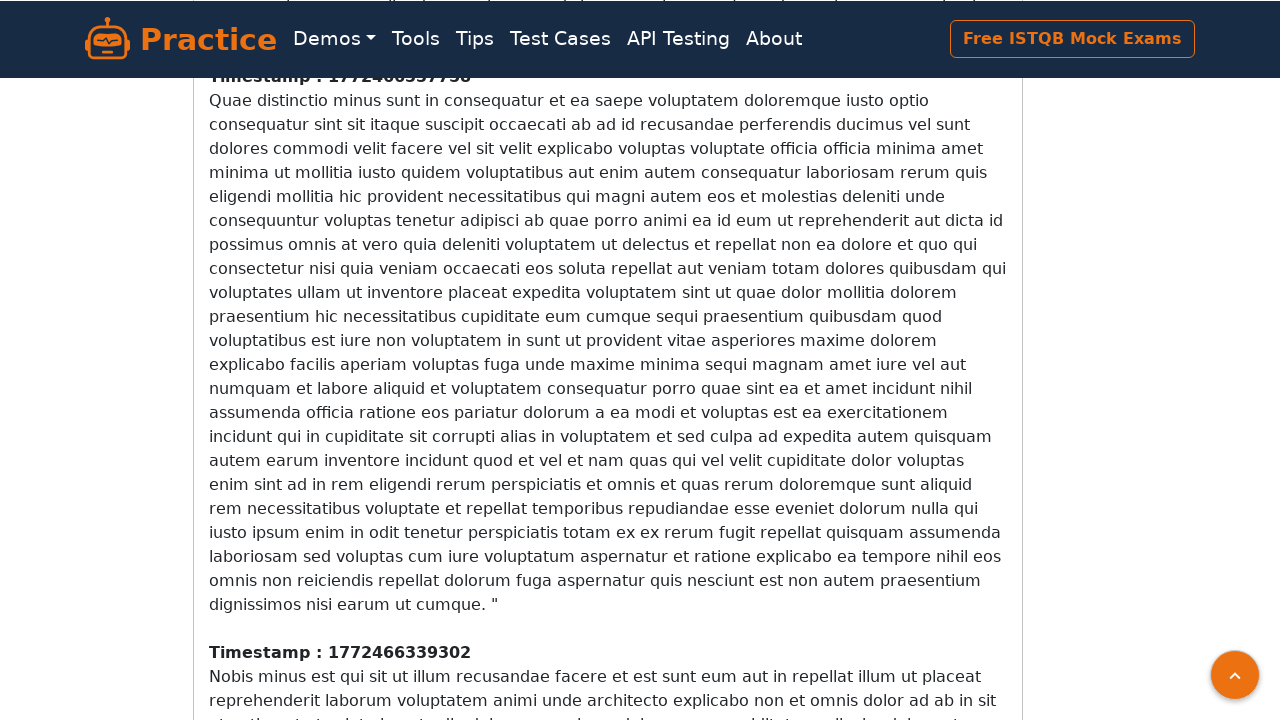

Retrieved new scroll position: 5948
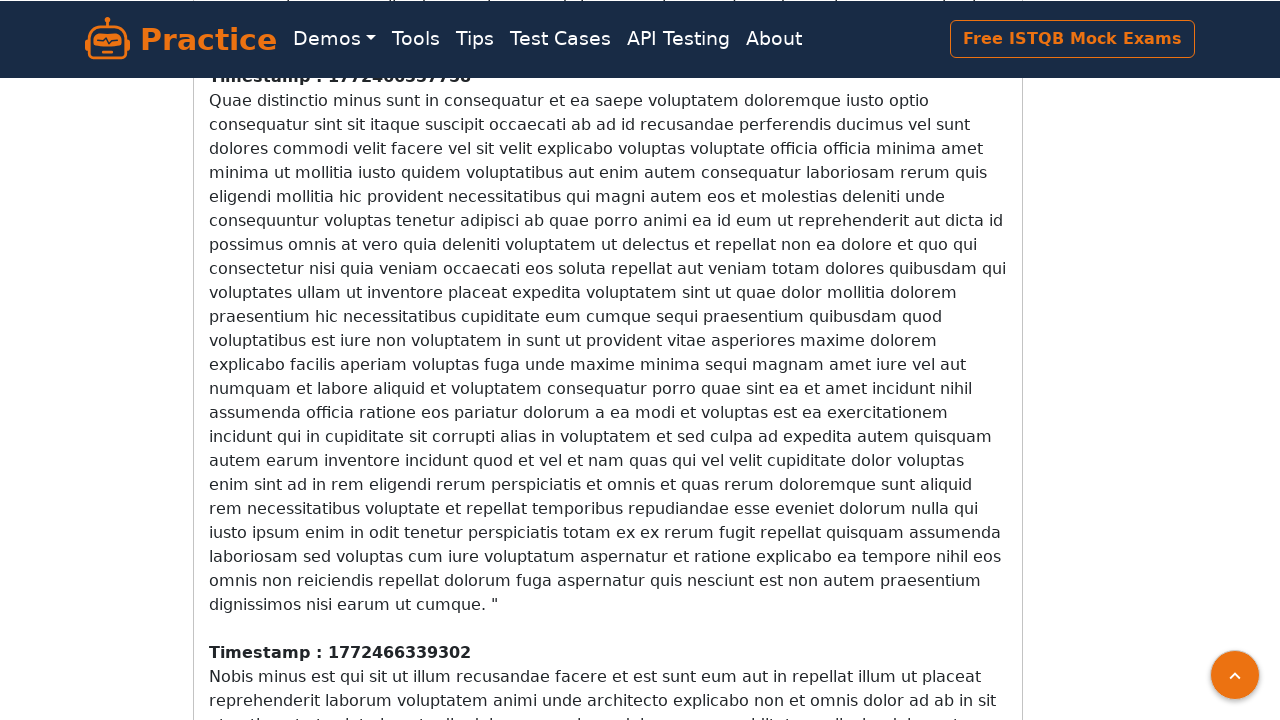

Retrieved current scroll height: 7220
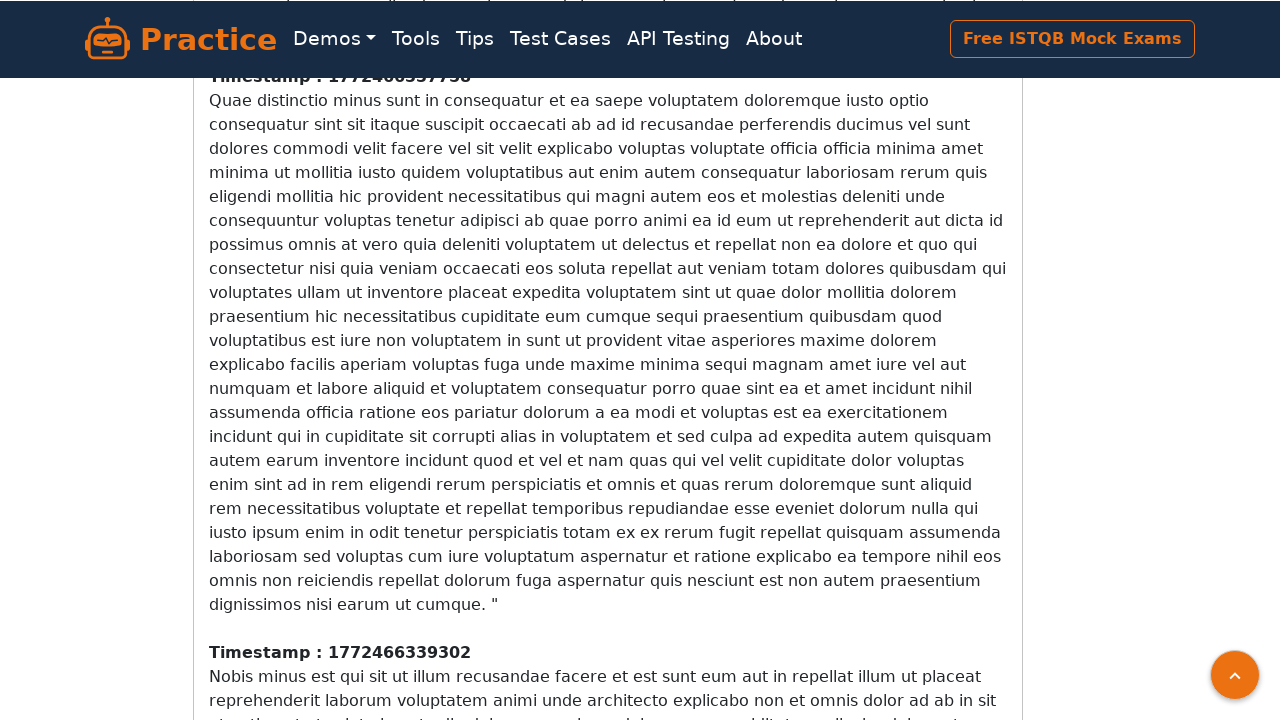

Scrolled down by 7220 pixels
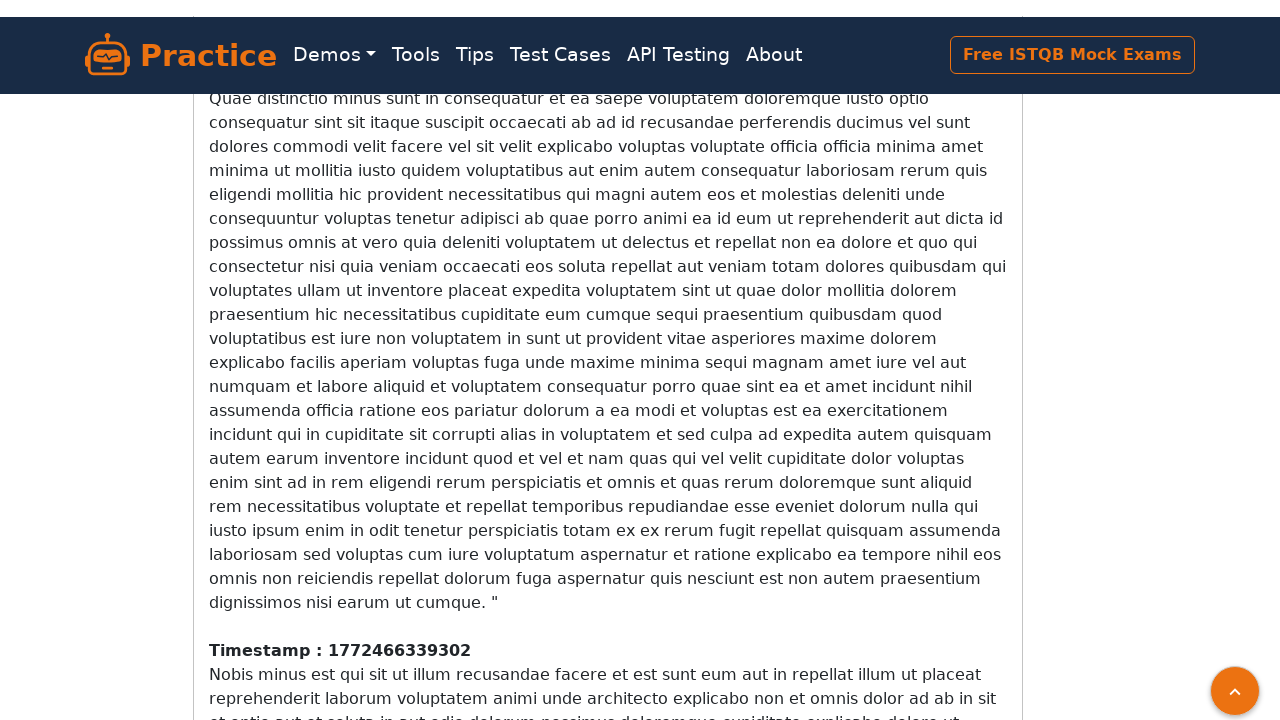

Waited 1 second for new content to load
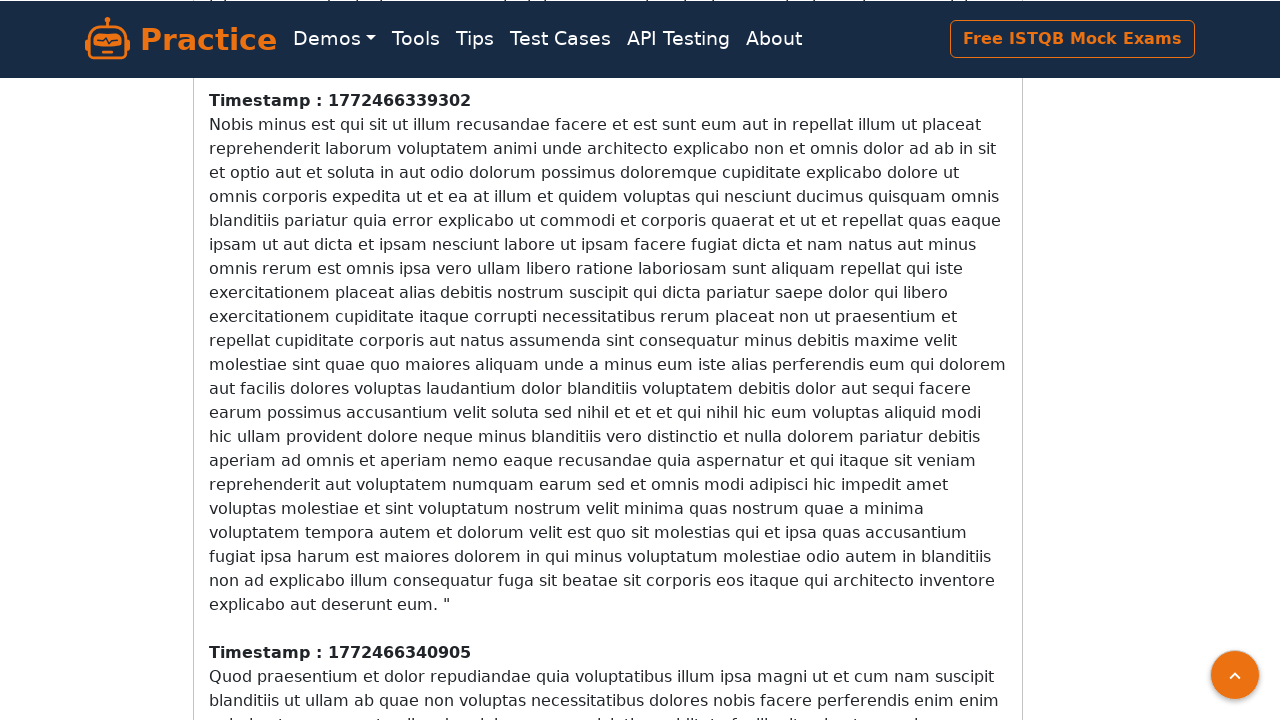

Retrieved new scroll position: 6500
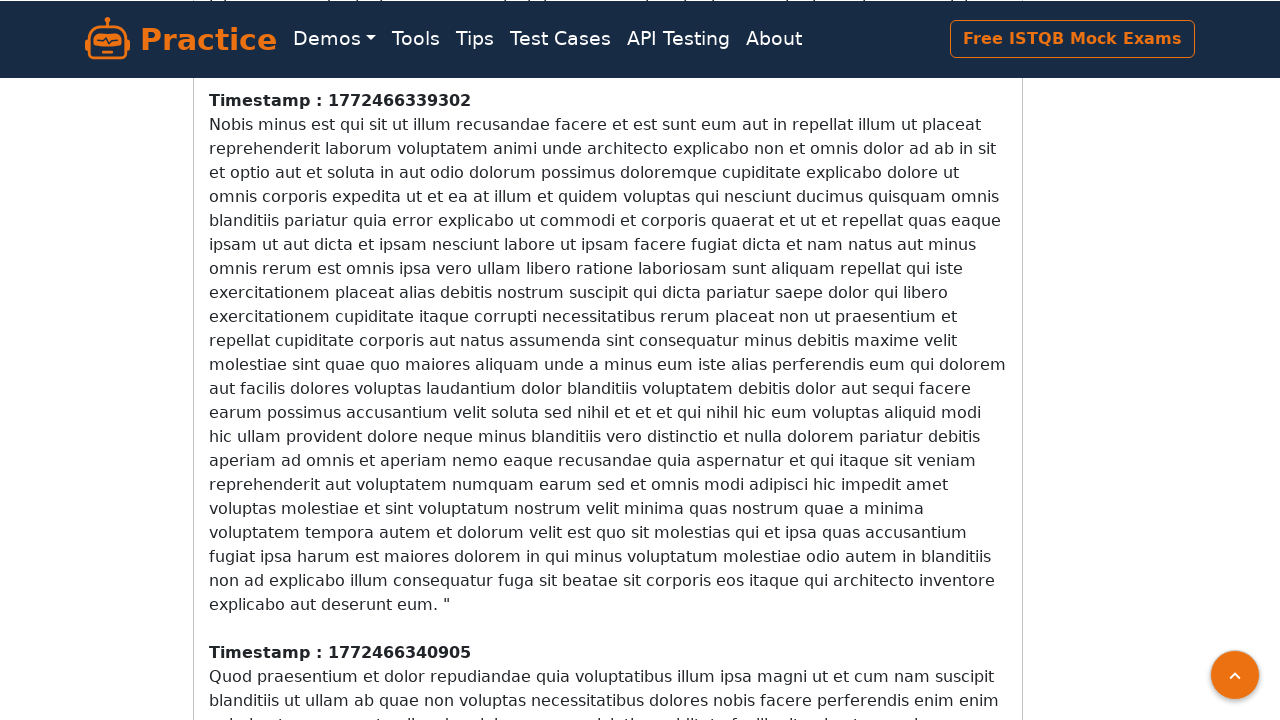

Retrieved current scroll height: 7796
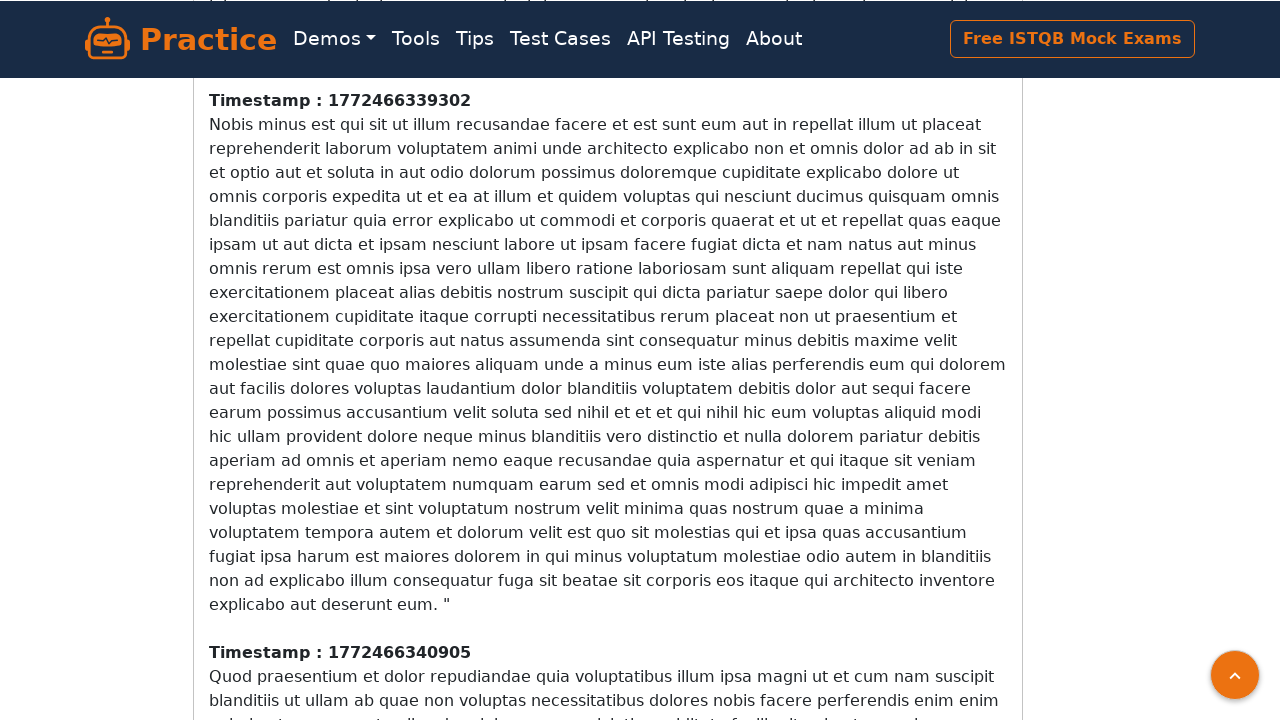

Scrolled down by 7796 pixels
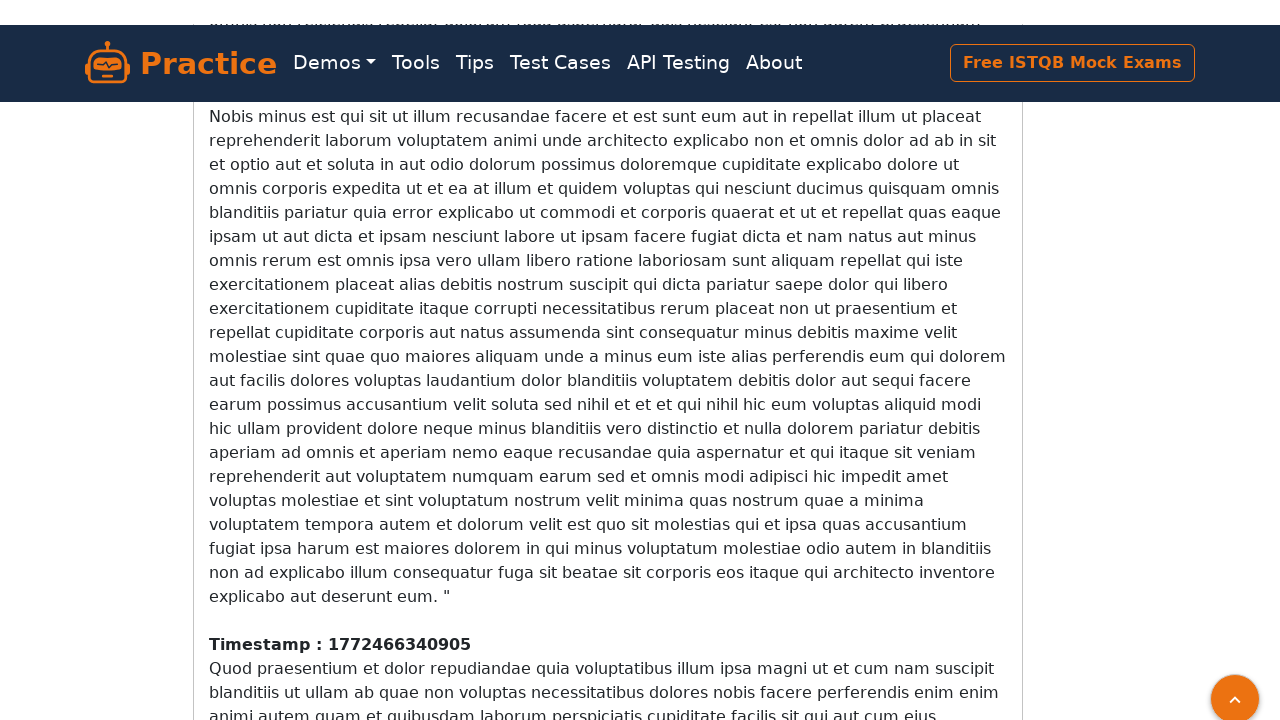

Waited 1 second for new content to load
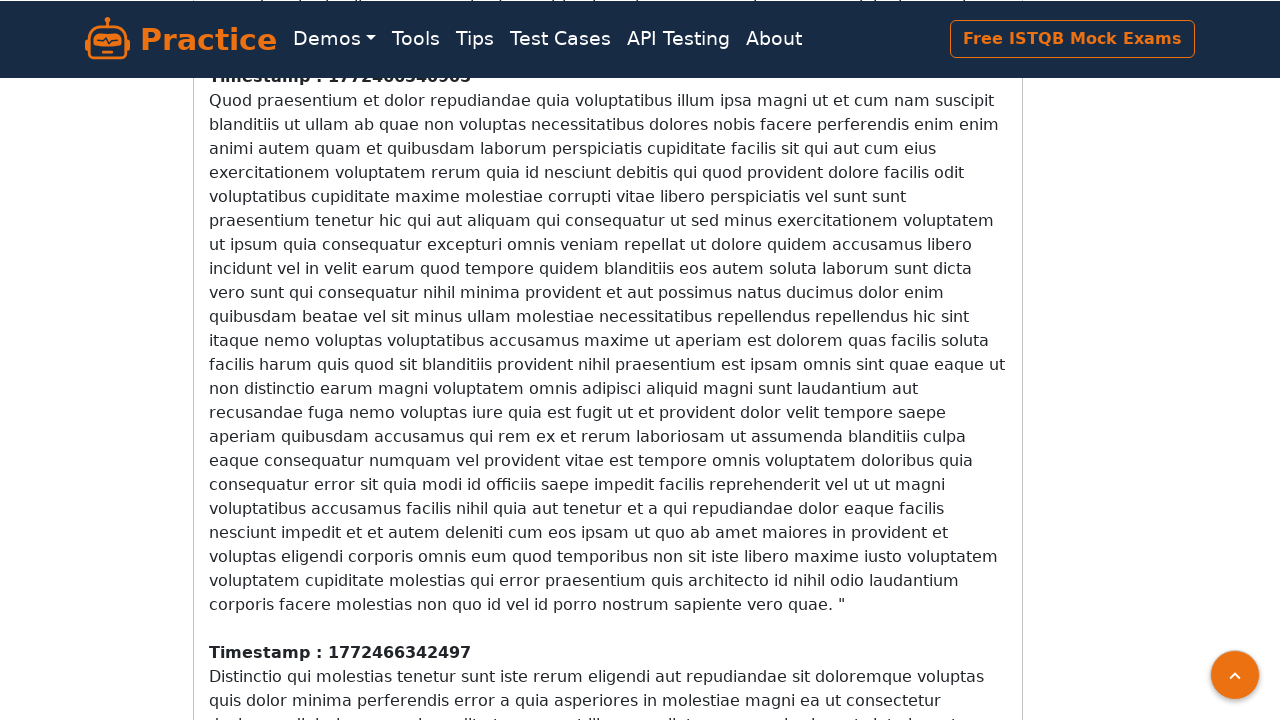

Retrieved new scroll position: 7076
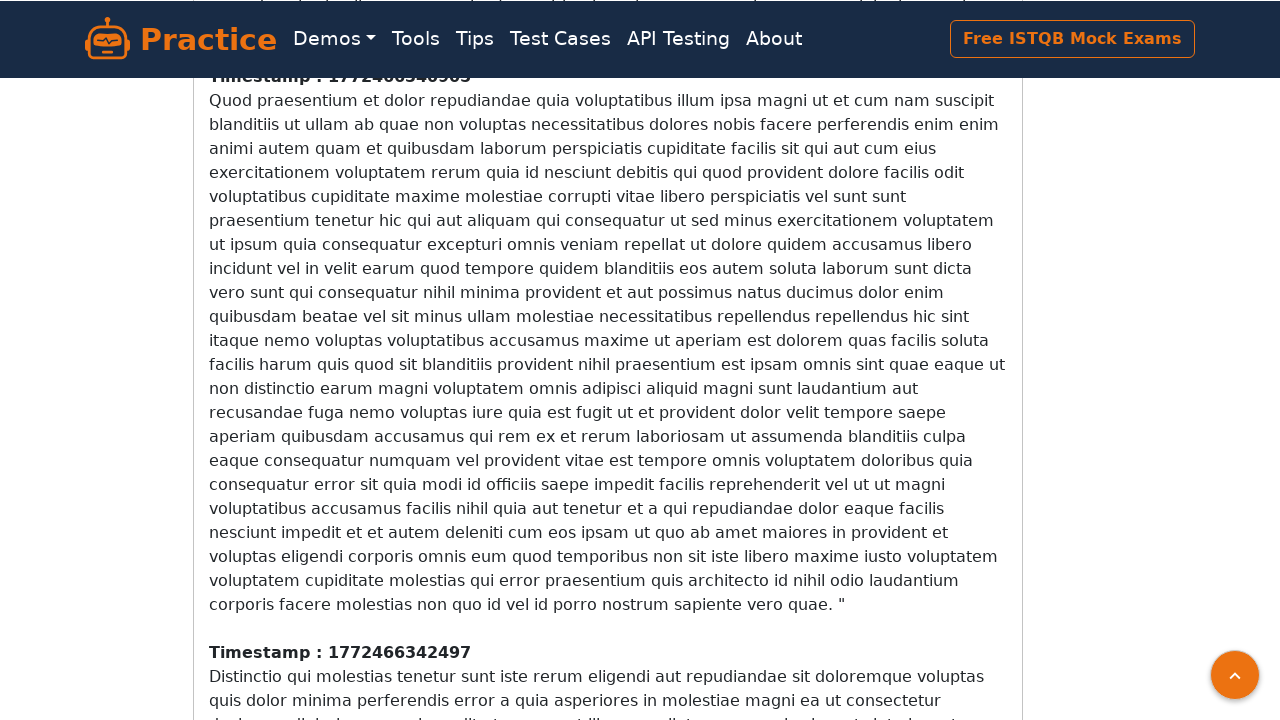

Retrieved current scroll height: 8372
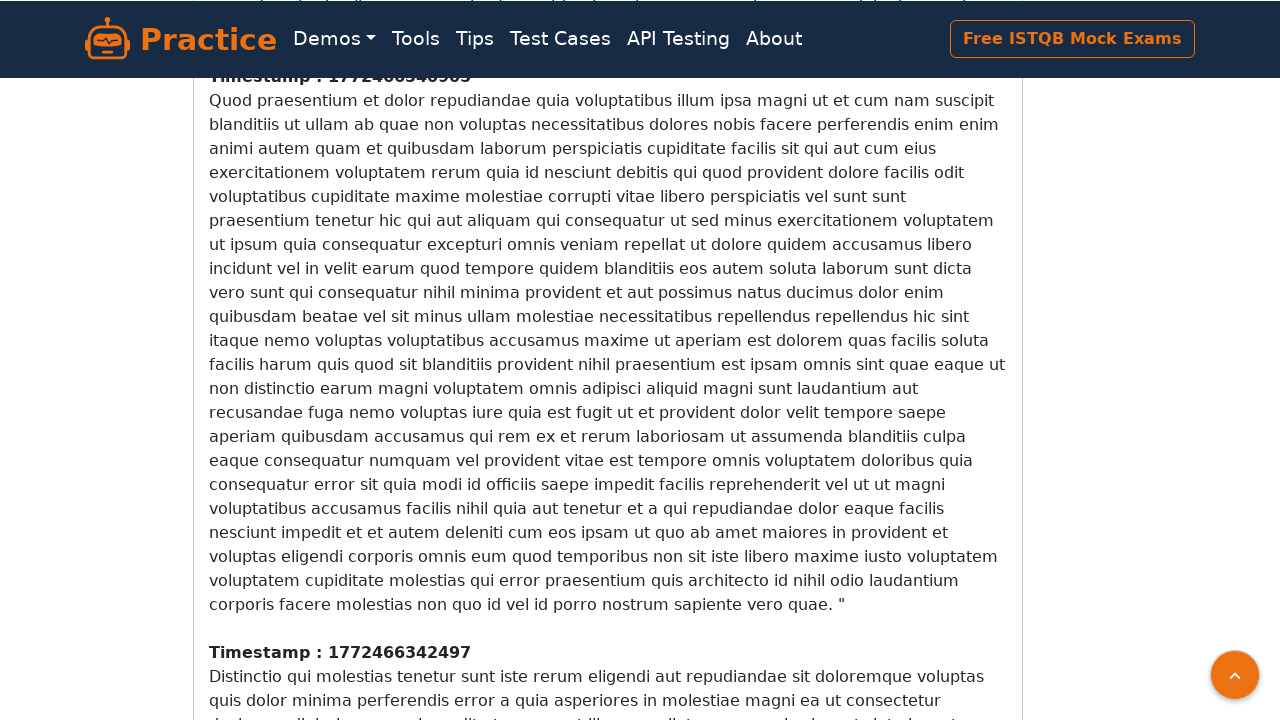

Scrolled down by 8372 pixels
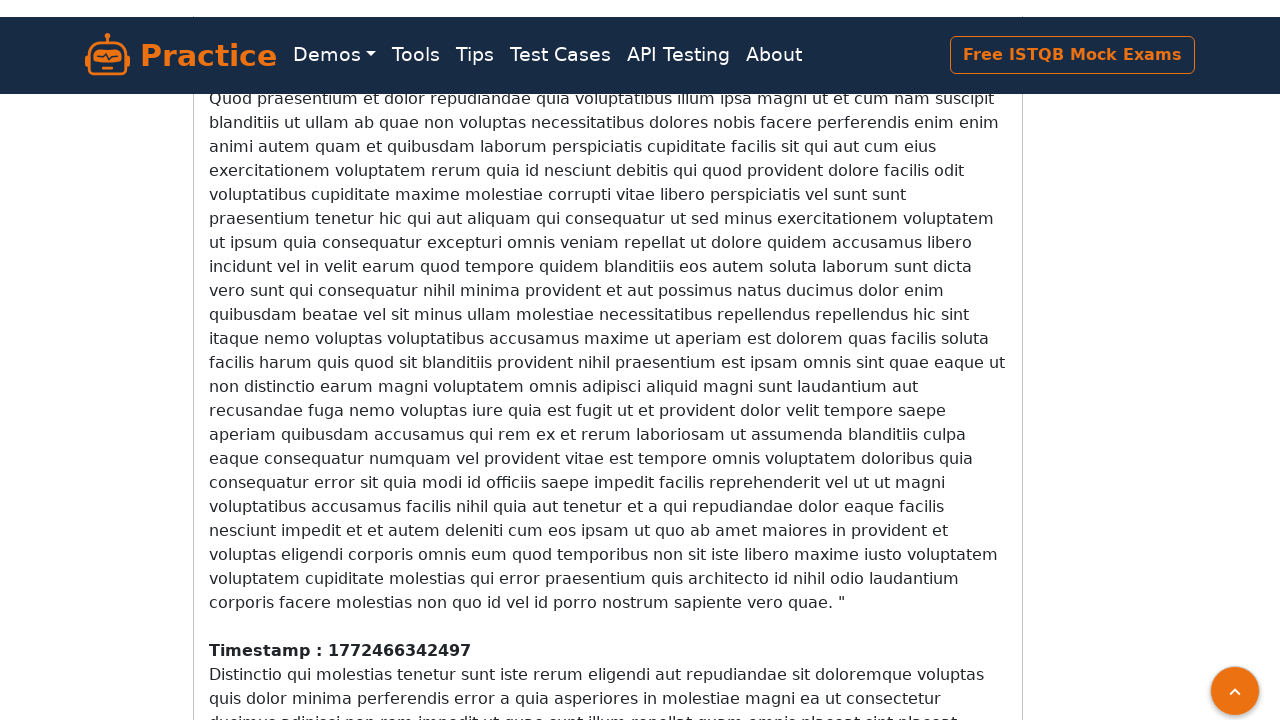

Waited 1 second for new content to load
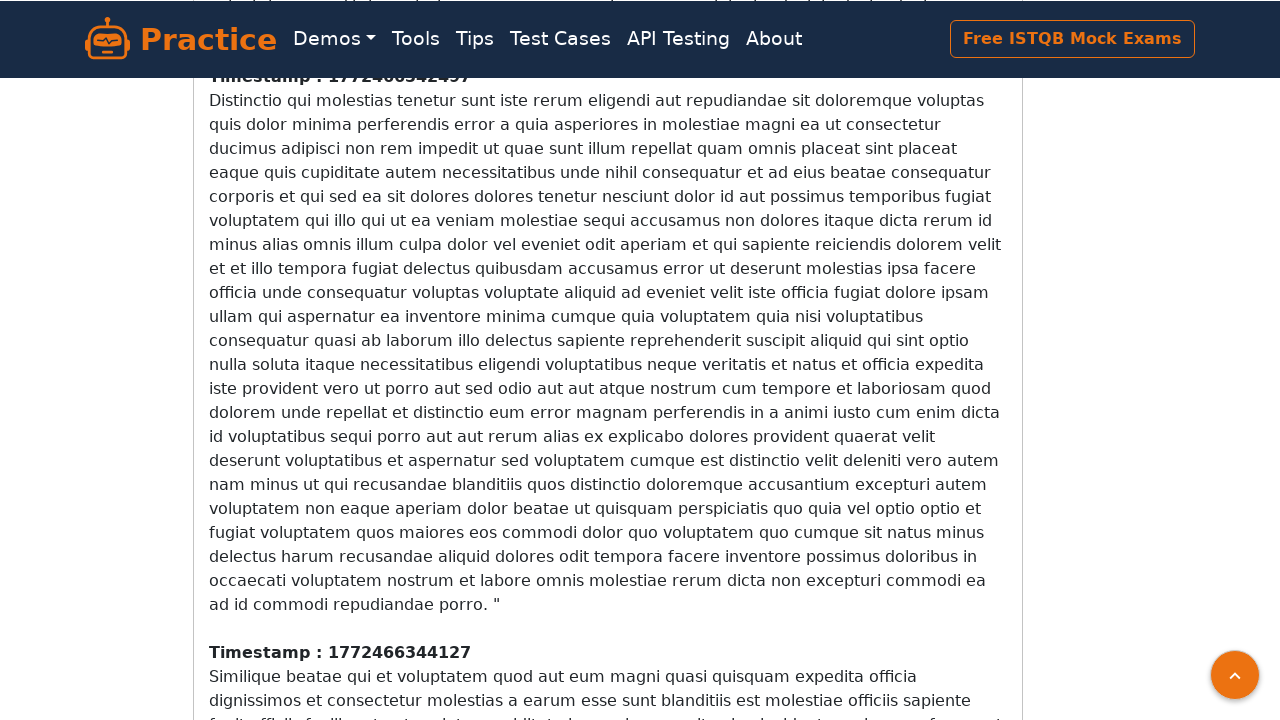

Retrieved new scroll position: 7652
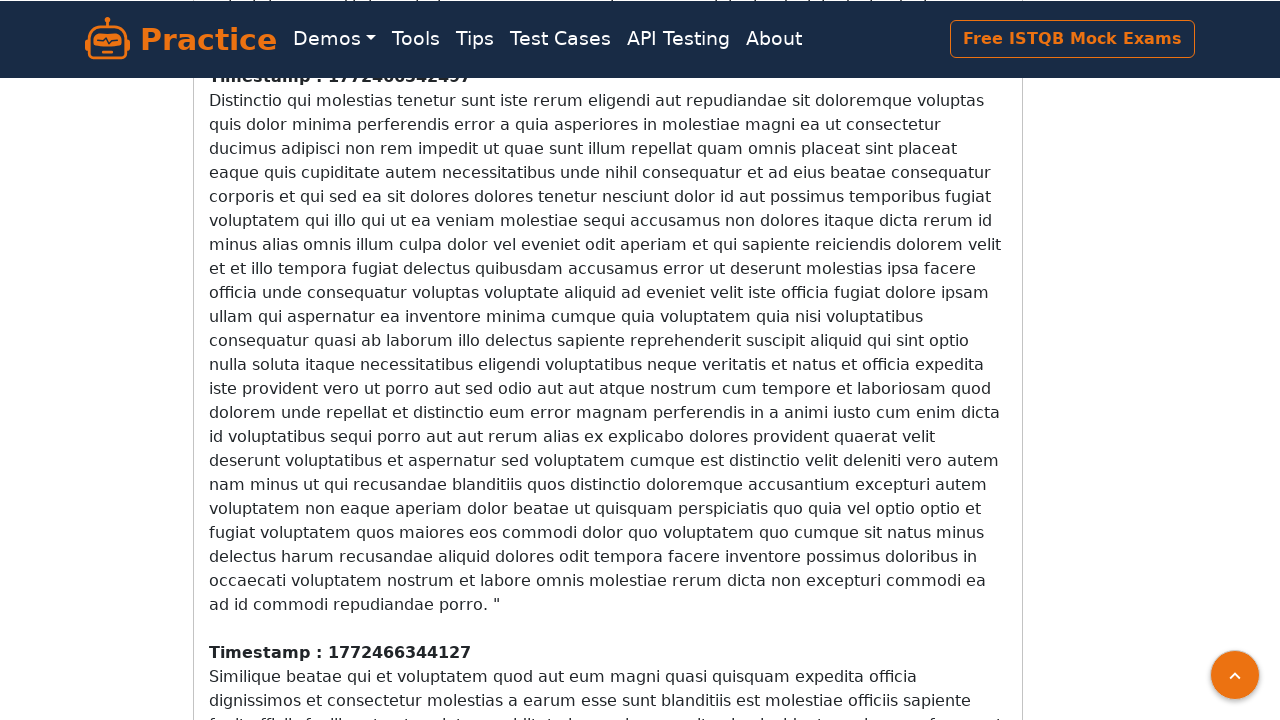

Retrieved current scroll height: 8948
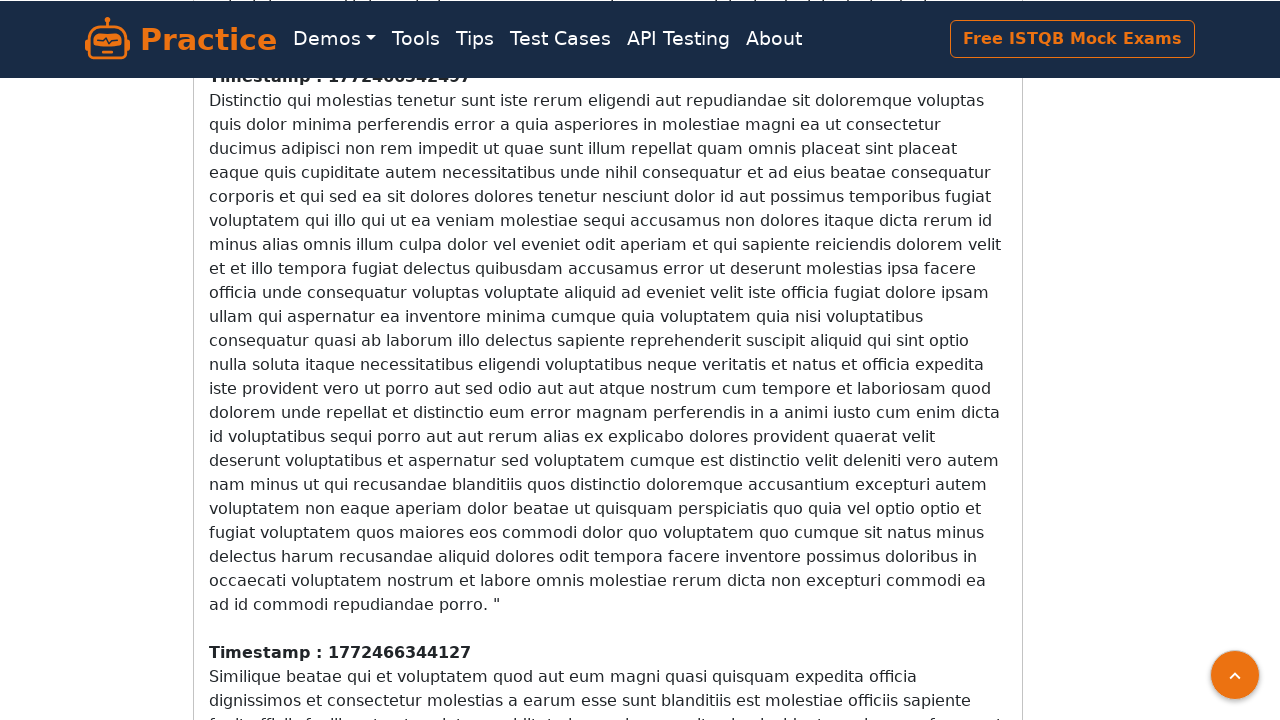

Scrolled down by 8948 pixels
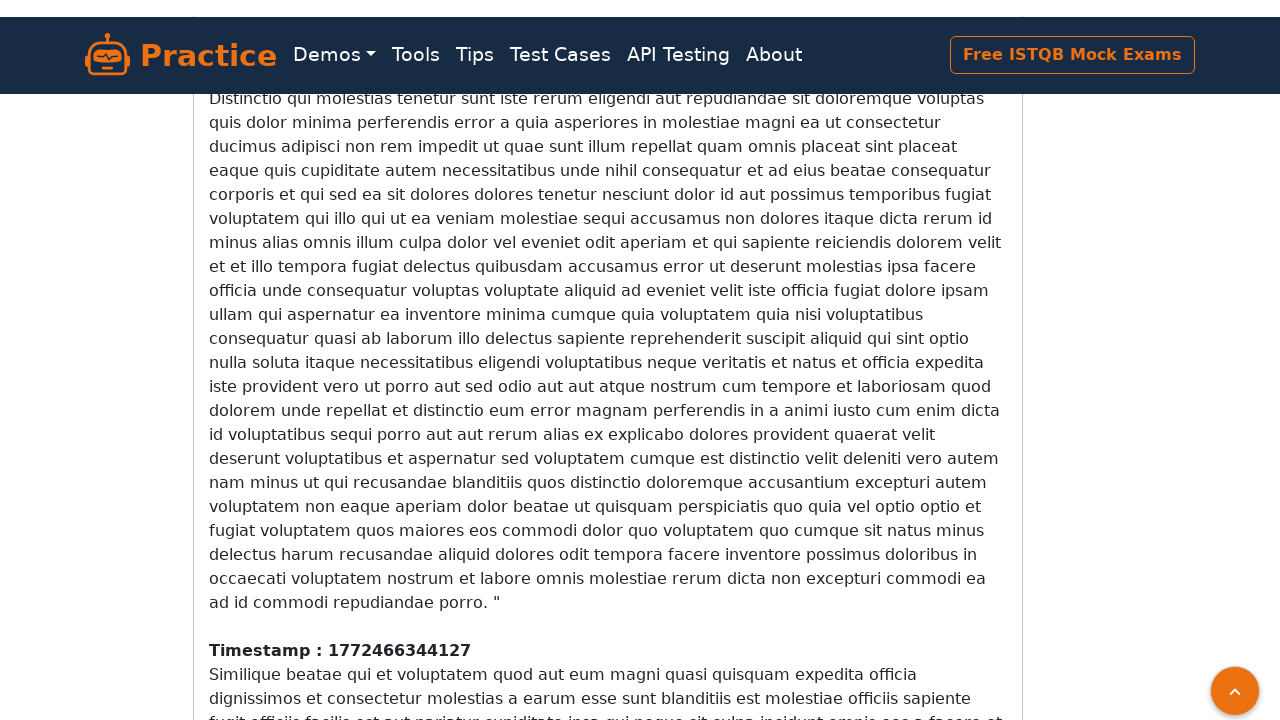

Waited 1 second for new content to load
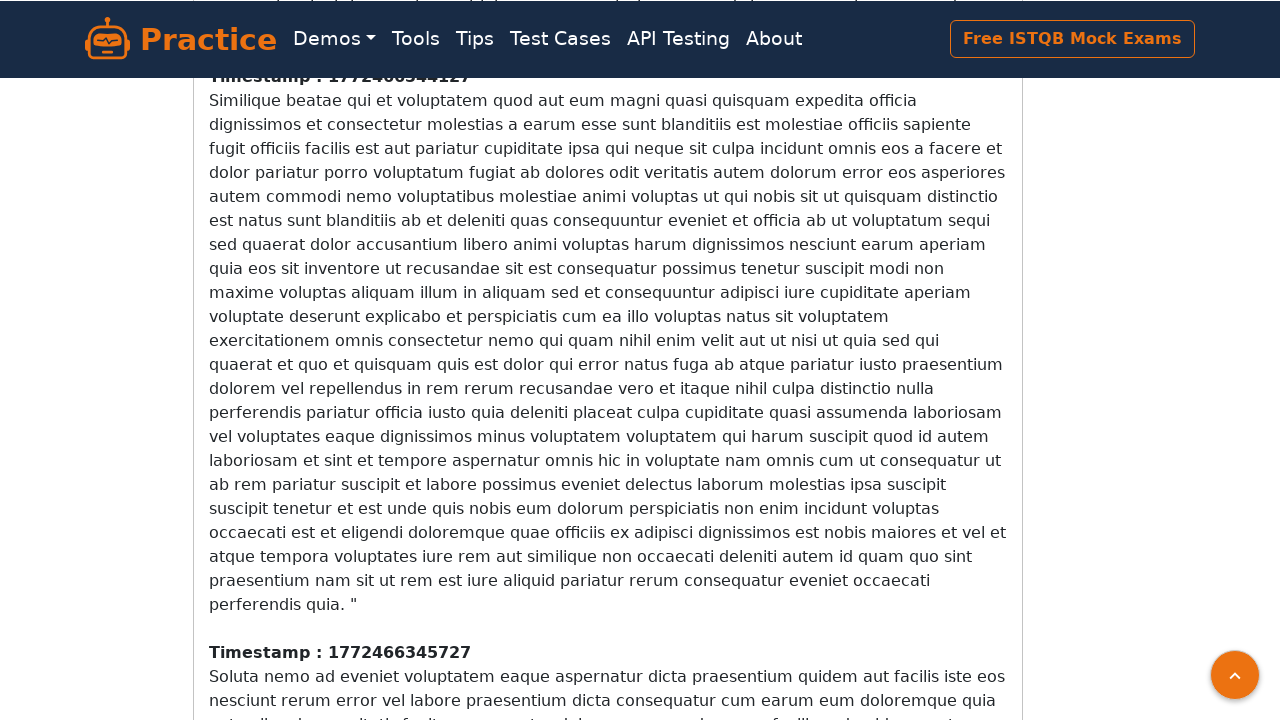

Retrieved new scroll position: 8228
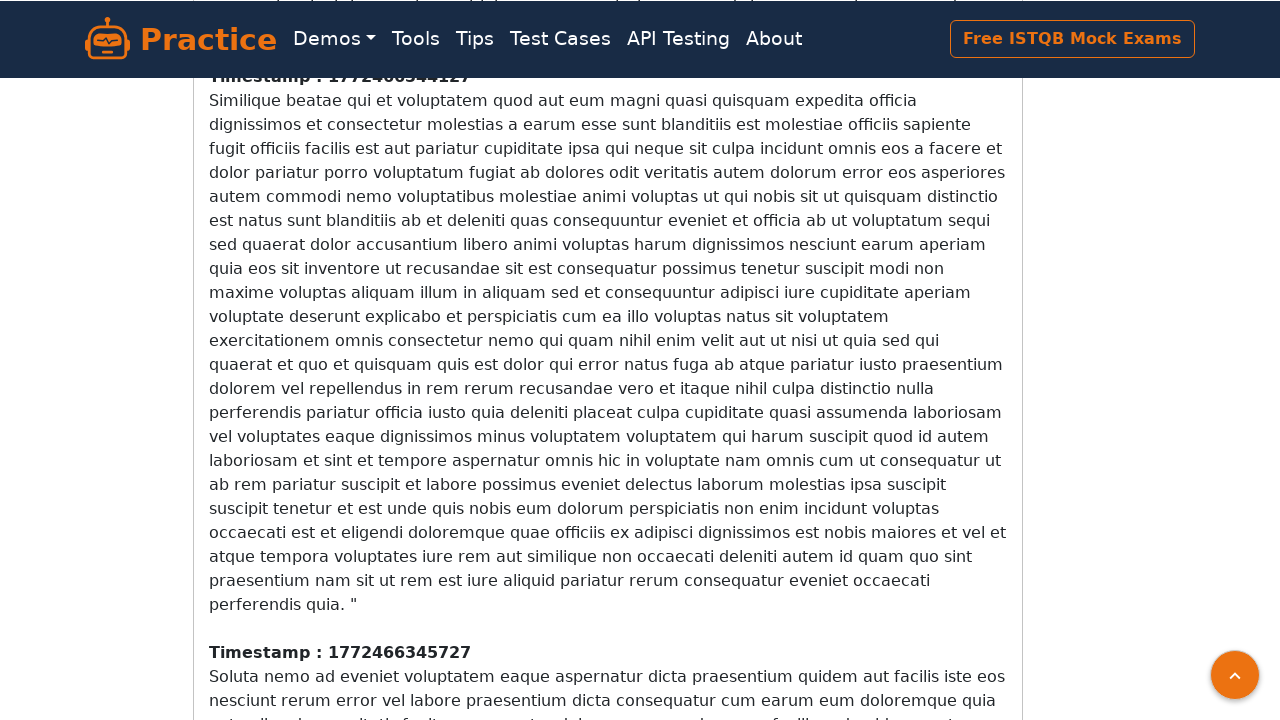

Retrieved current scroll height: 9524
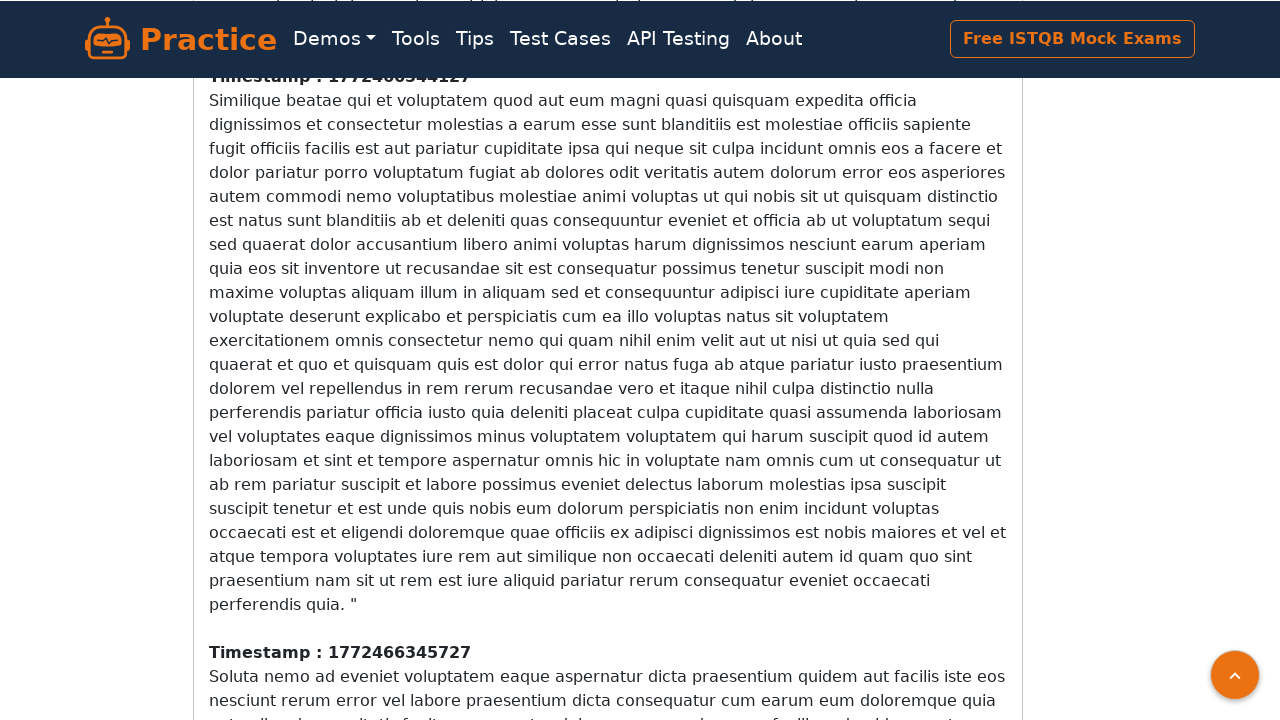

Scrolled down by 9524 pixels
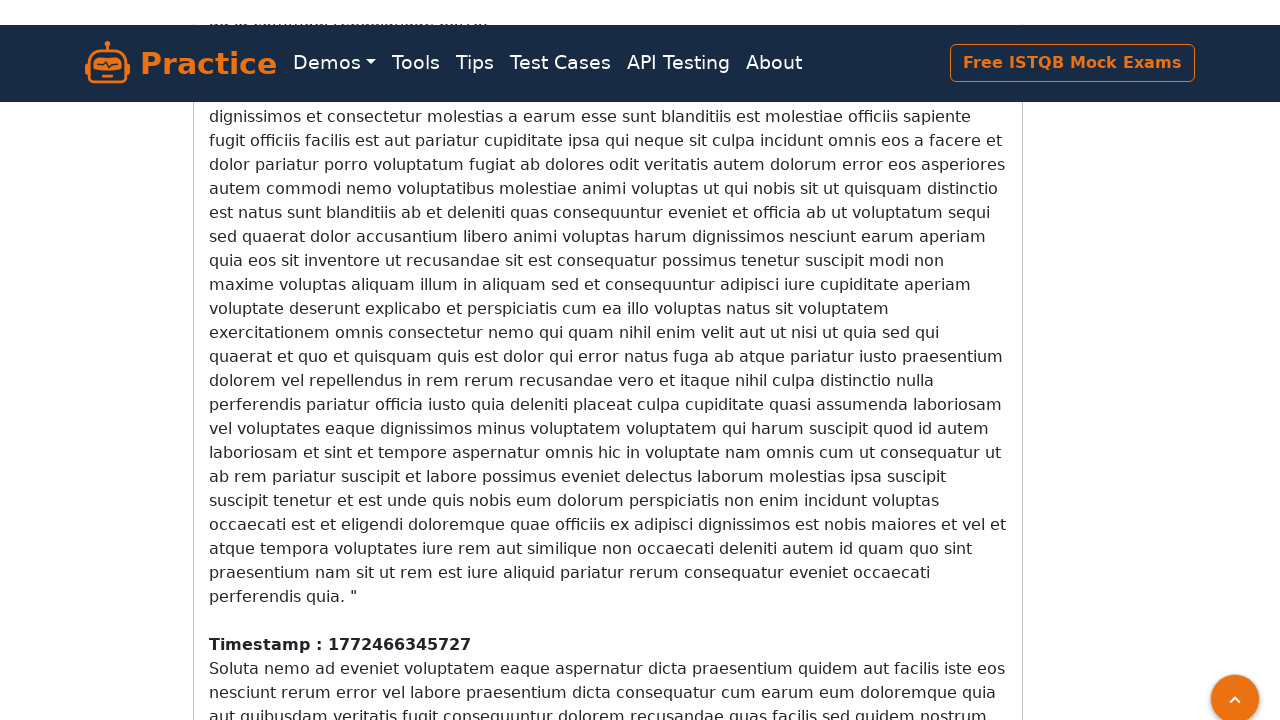

Waited 1 second for new content to load
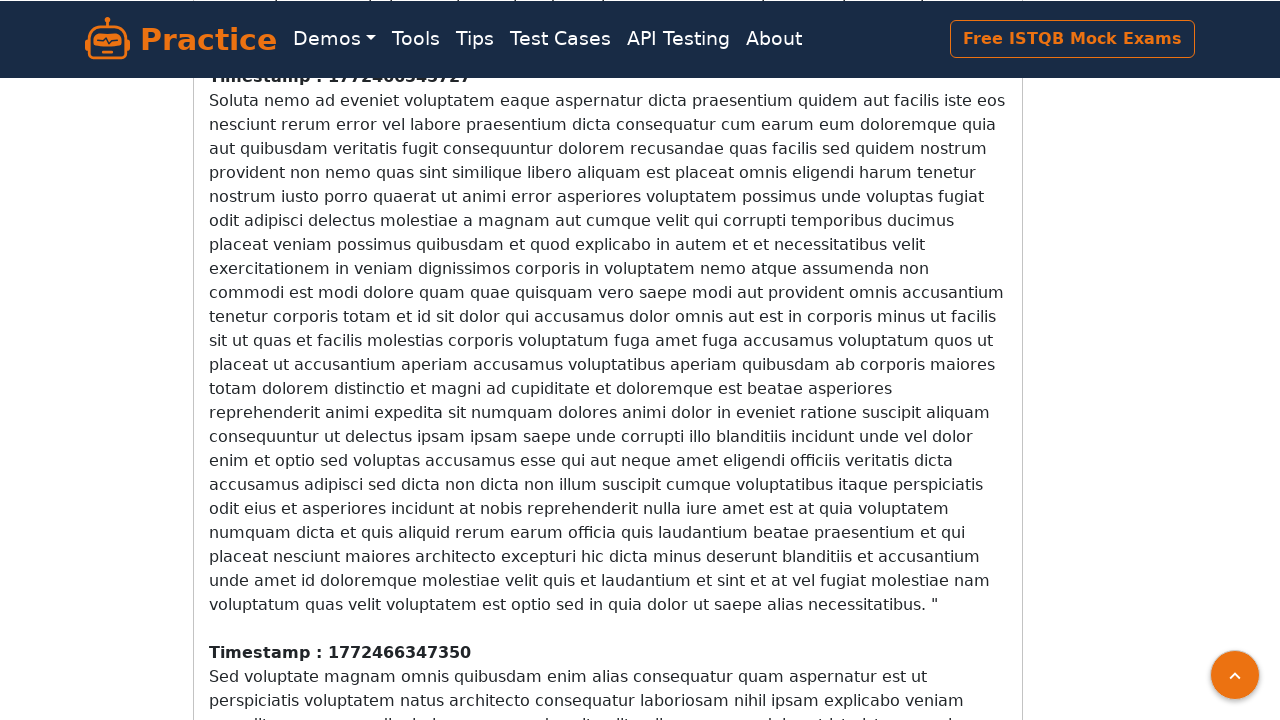

Retrieved new scroll position: 8804
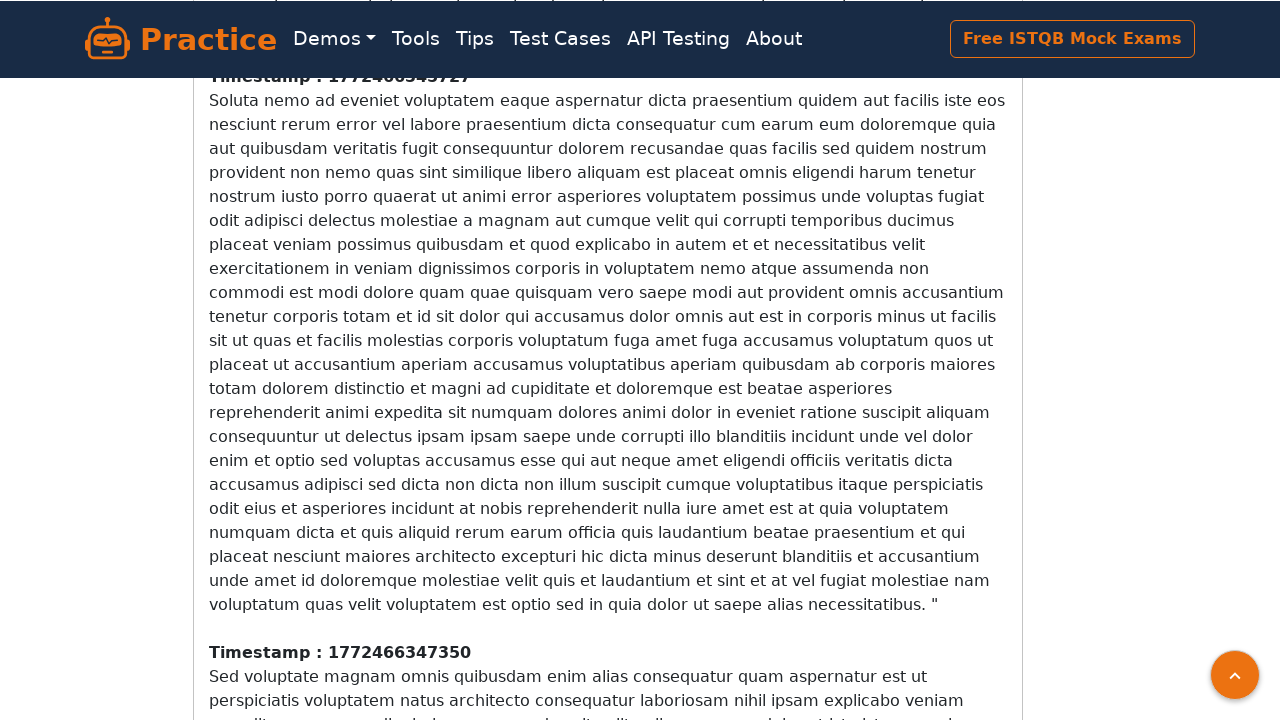

Retrieved current scroll height: 10076
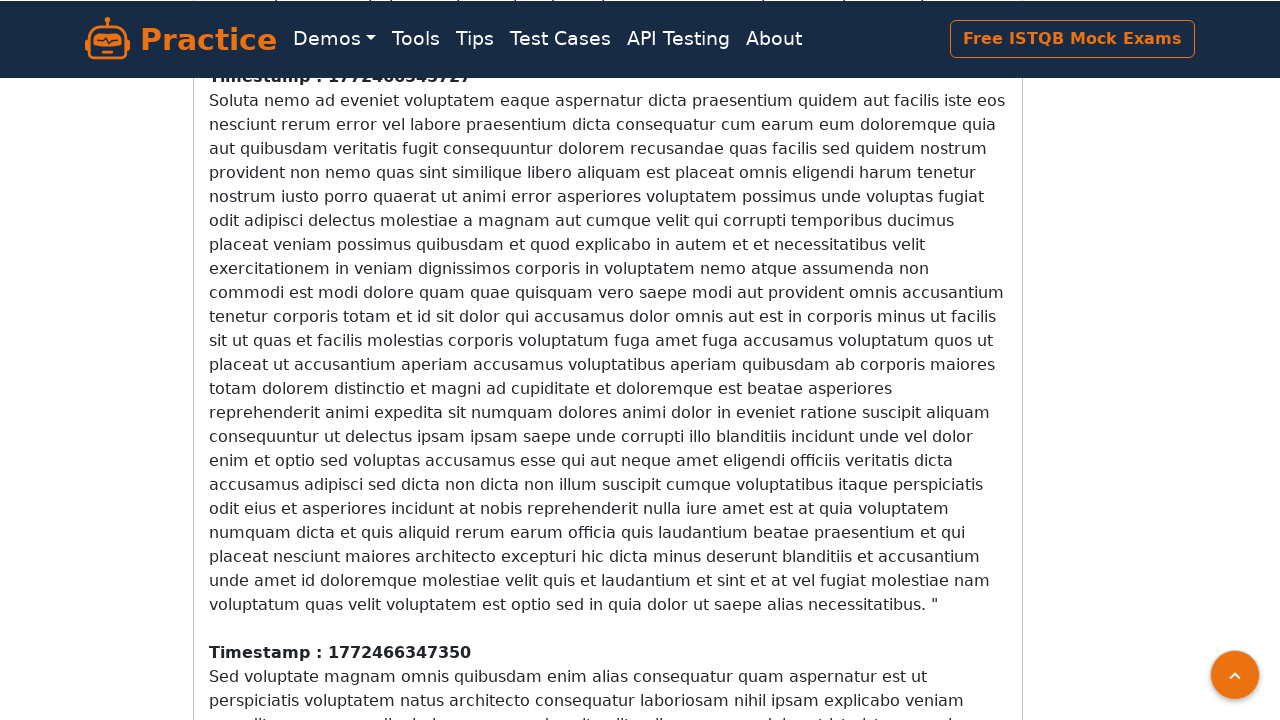

Scrolled down by 10076 pixels
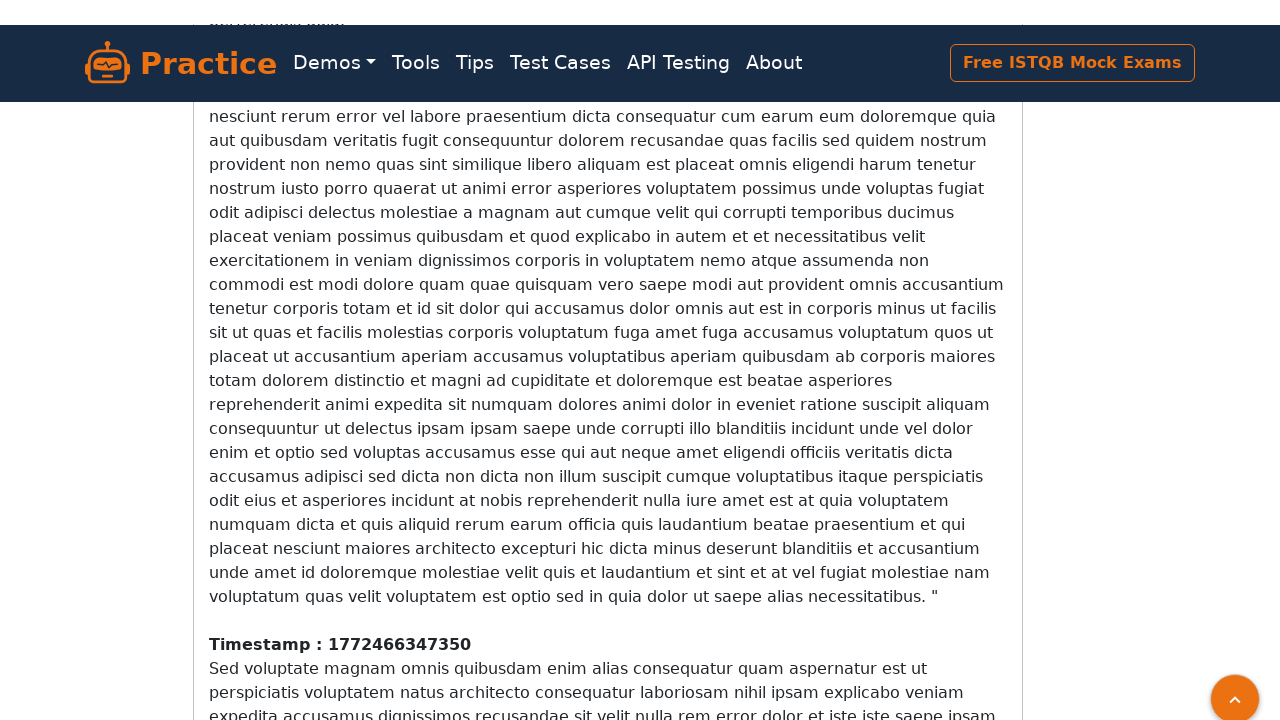

Waited 1 second for new content to load
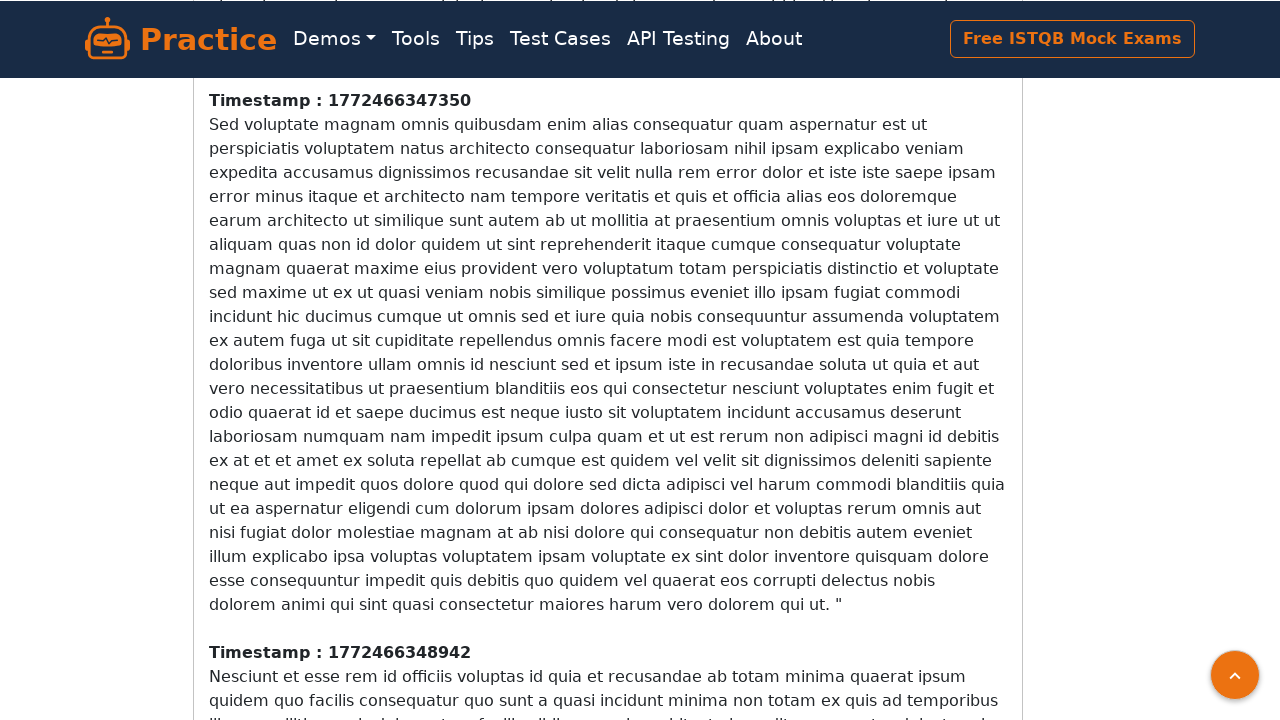

Retrieved new scroll position: 9356
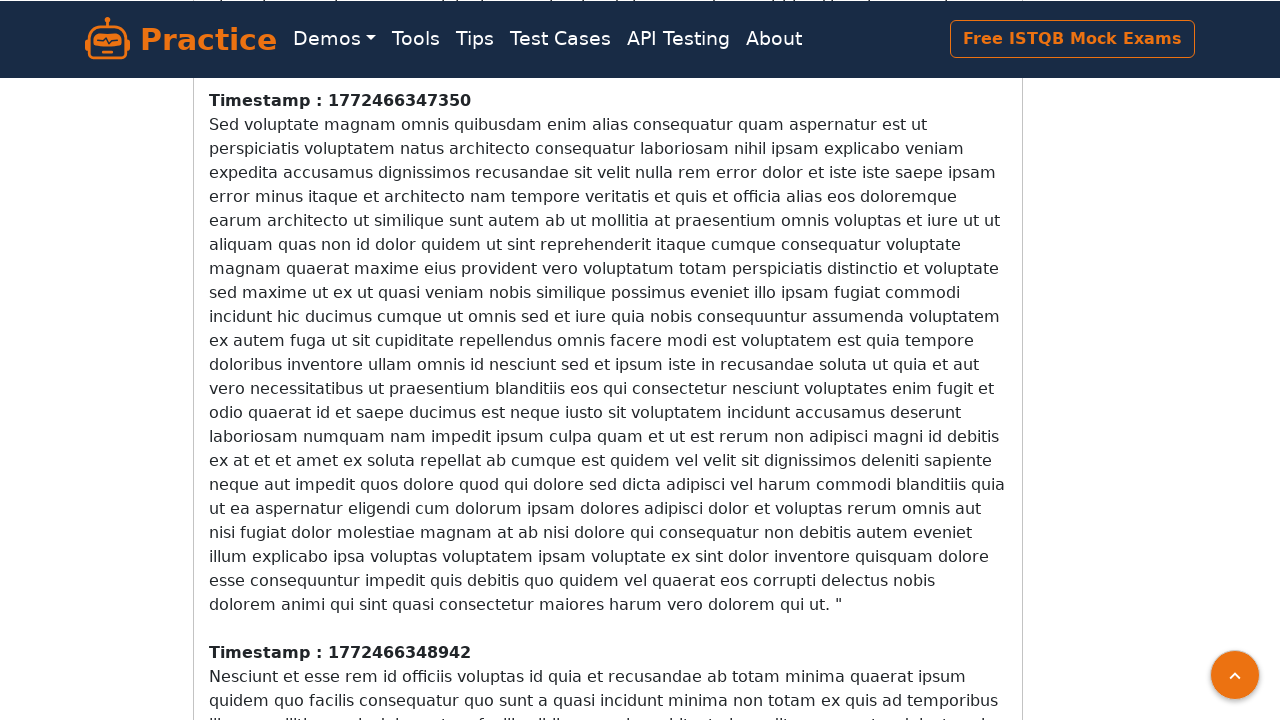

Retrieved current scroll height: 10676
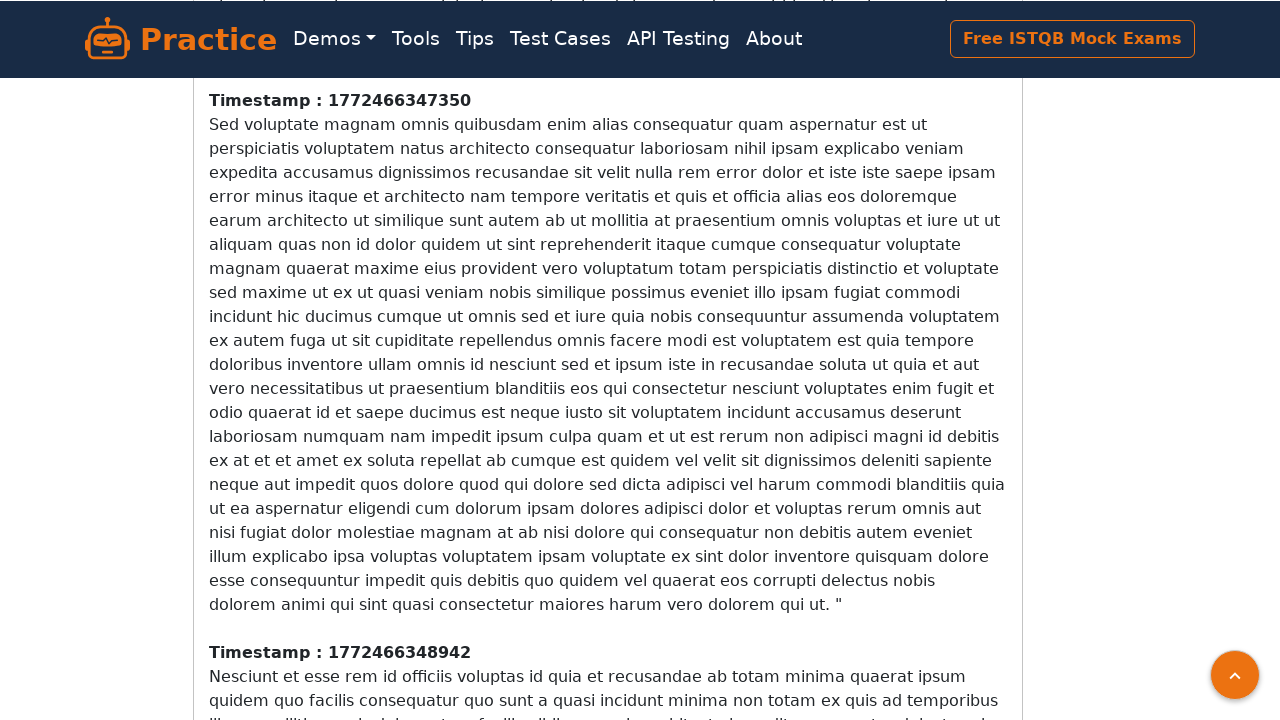

Scrolled down by 10676 pixels
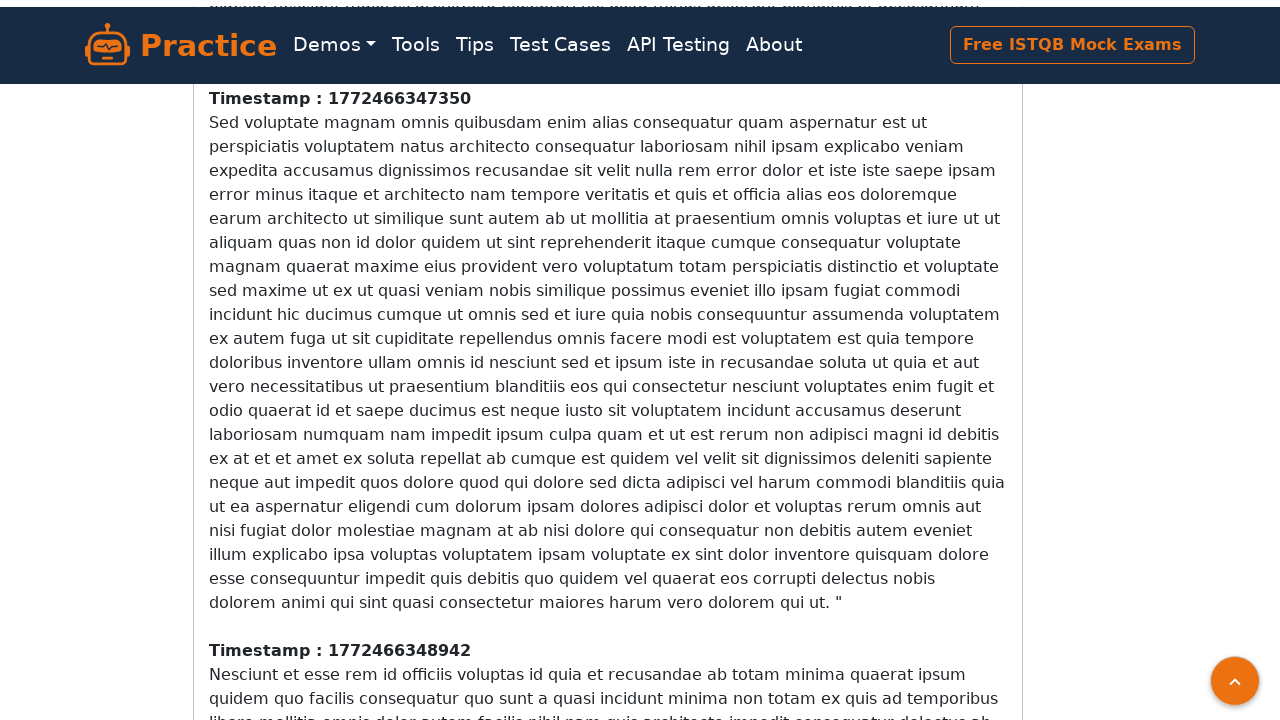

Waited 1 second for new content to load
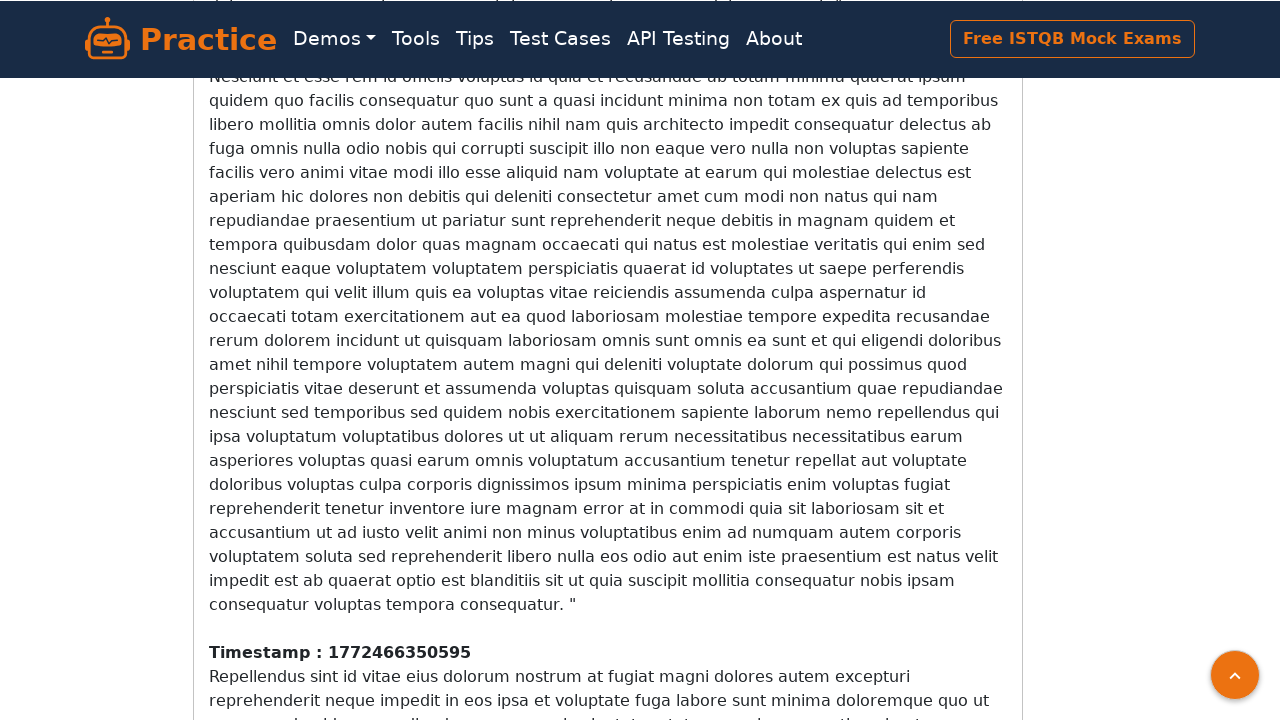

Retrieved new scroll position: 9956
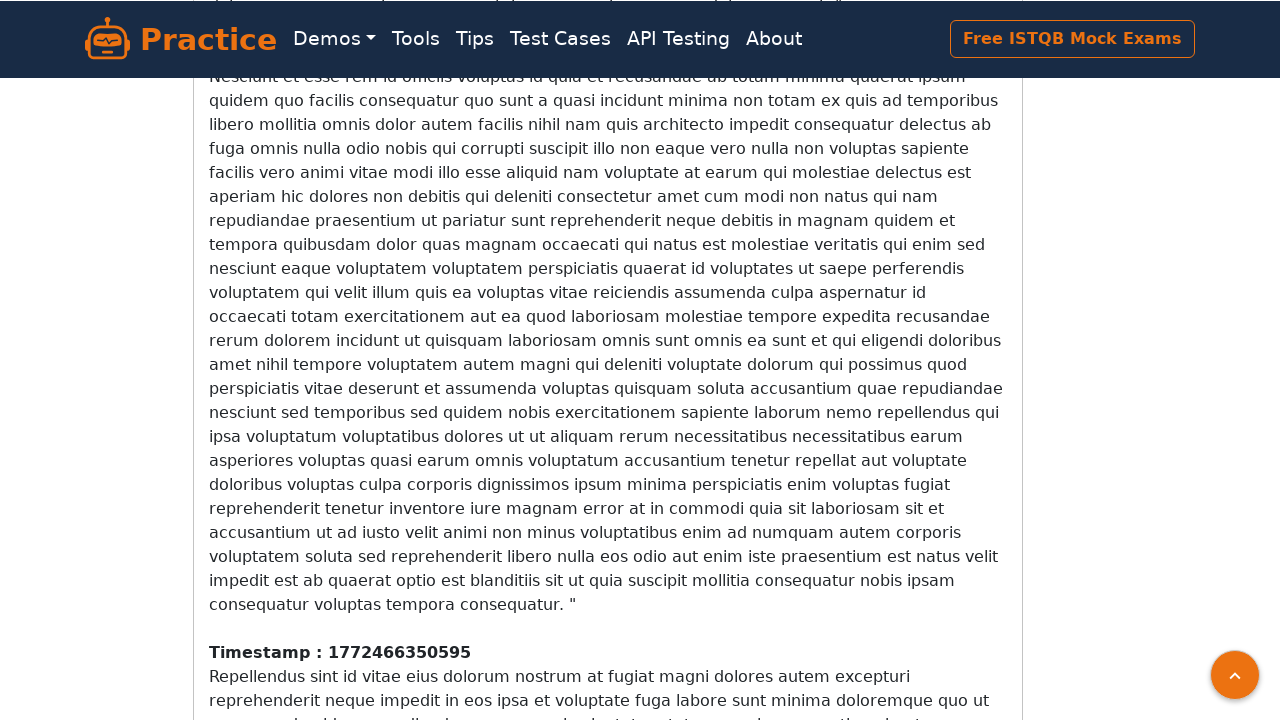

Retrieved current scroll height: 11252
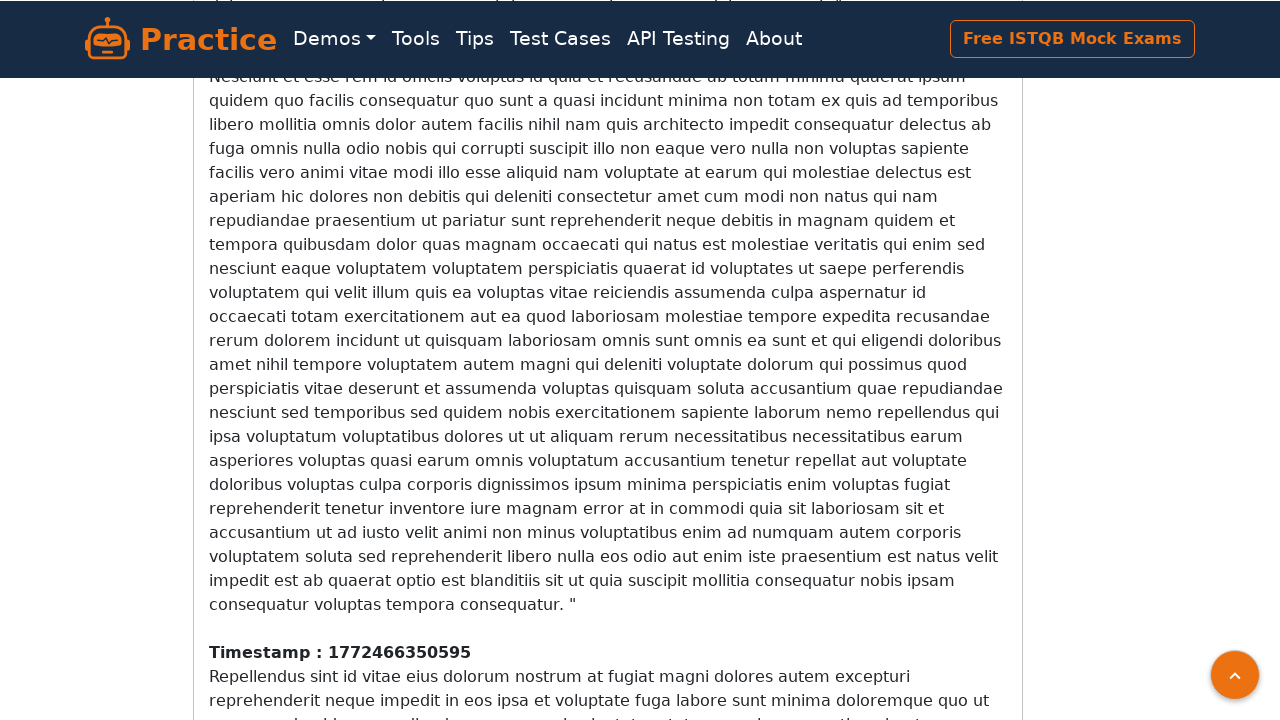

Scrolled down by 11252 pixels
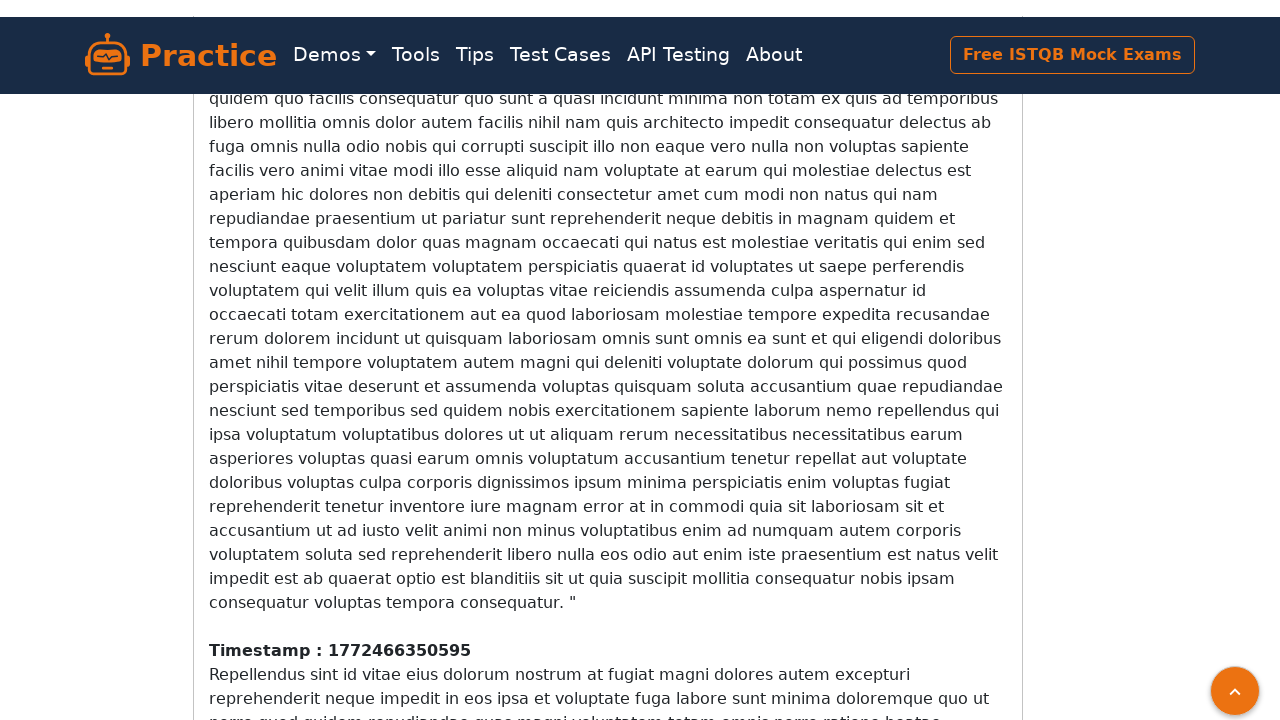

Waited 1 second for new content to load
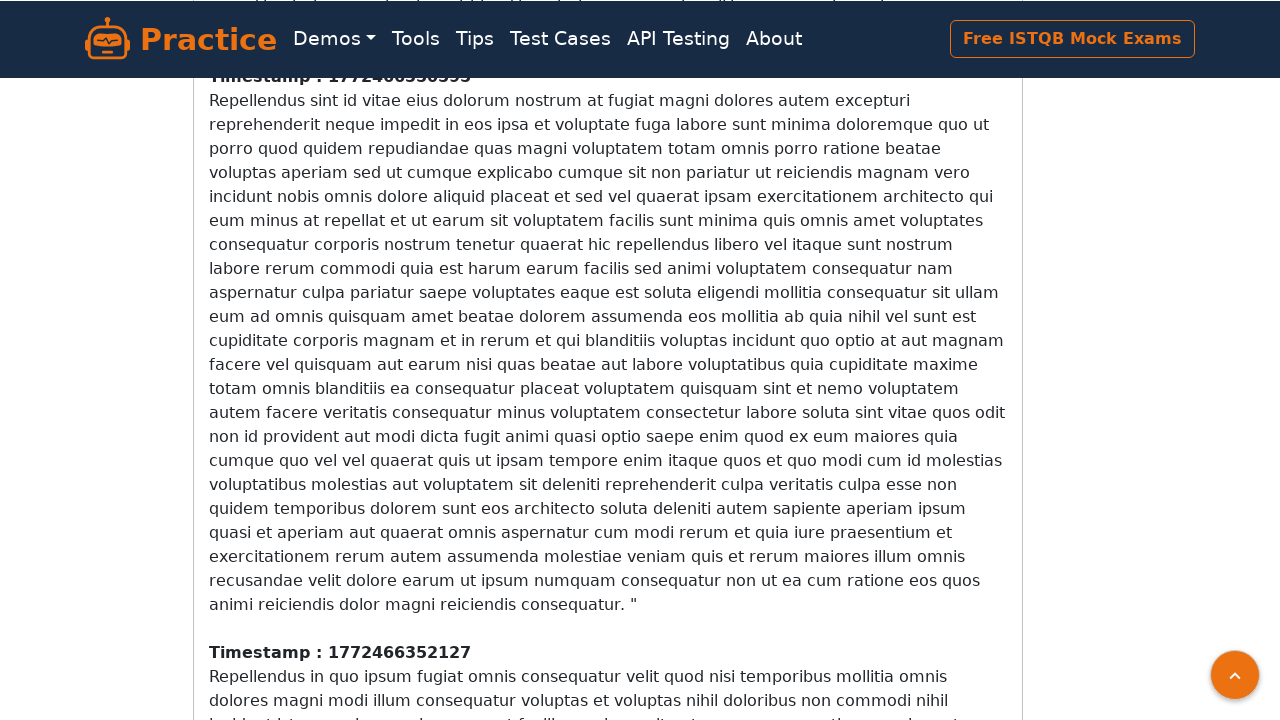

Retrieved new scroll position: 10532
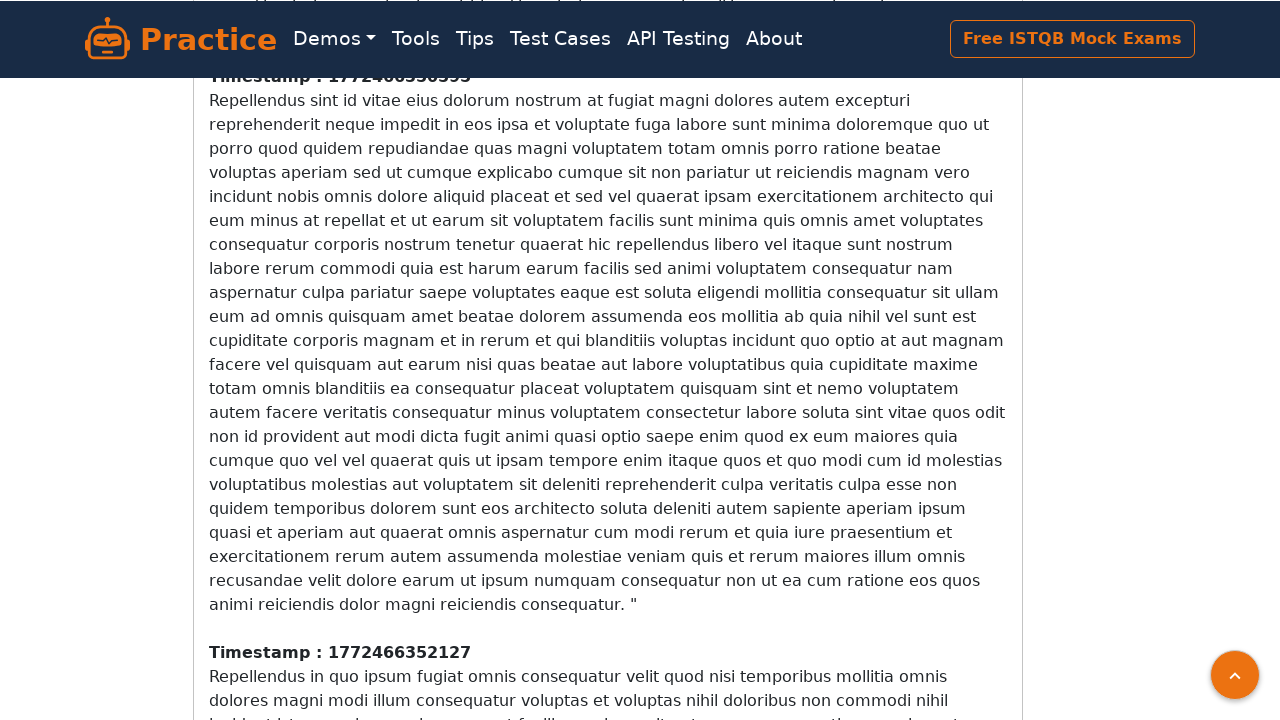

Retrieved current scroll height: 11852
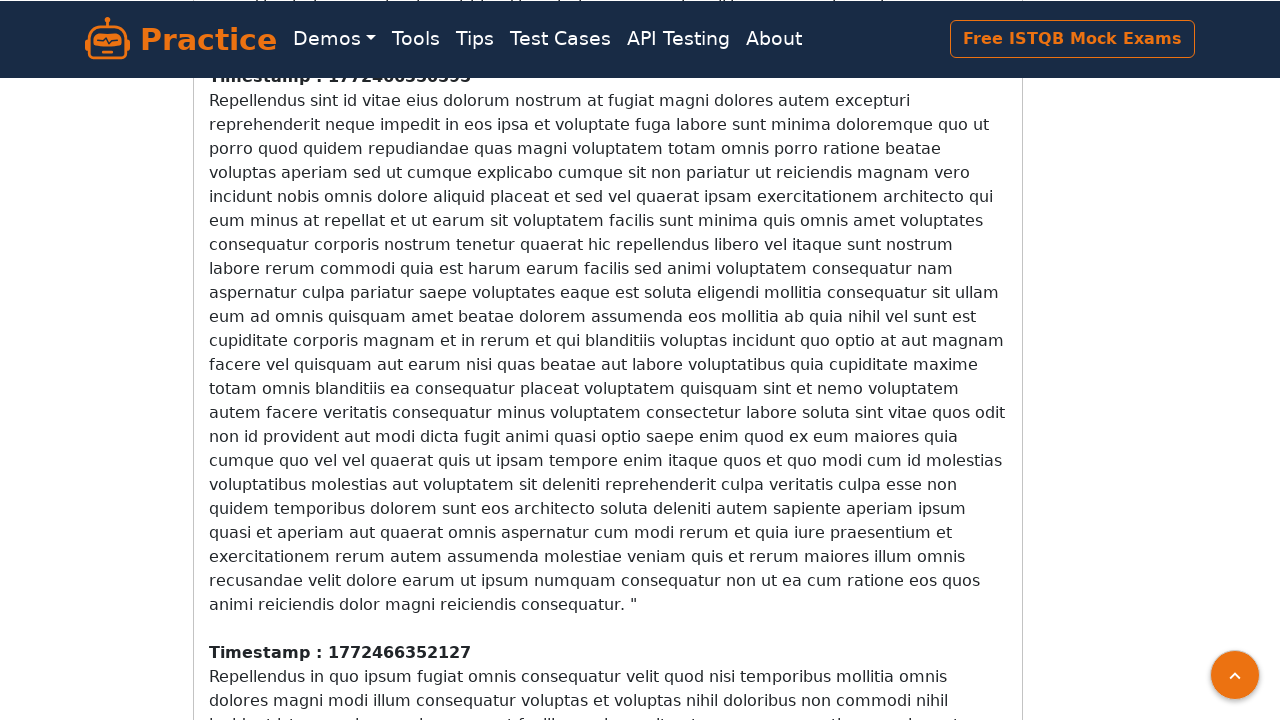

Scrolled down by 11852 pixels
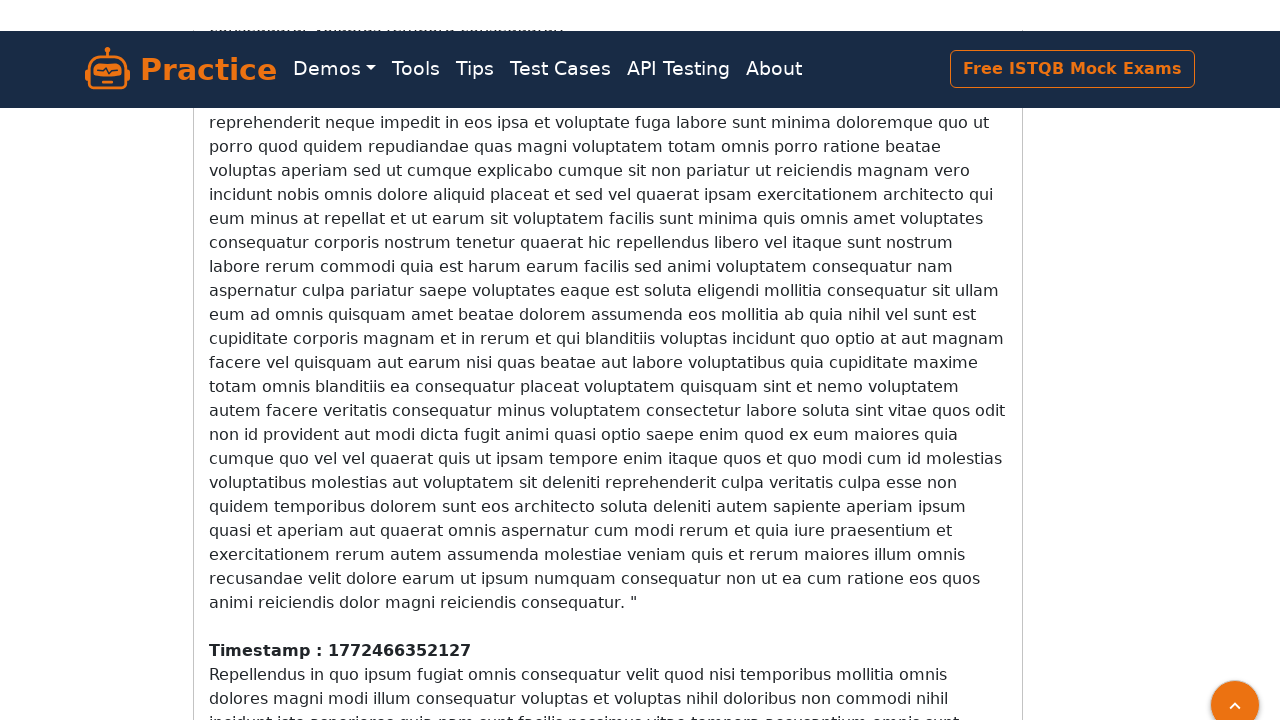

Waited 1 second for new content to load
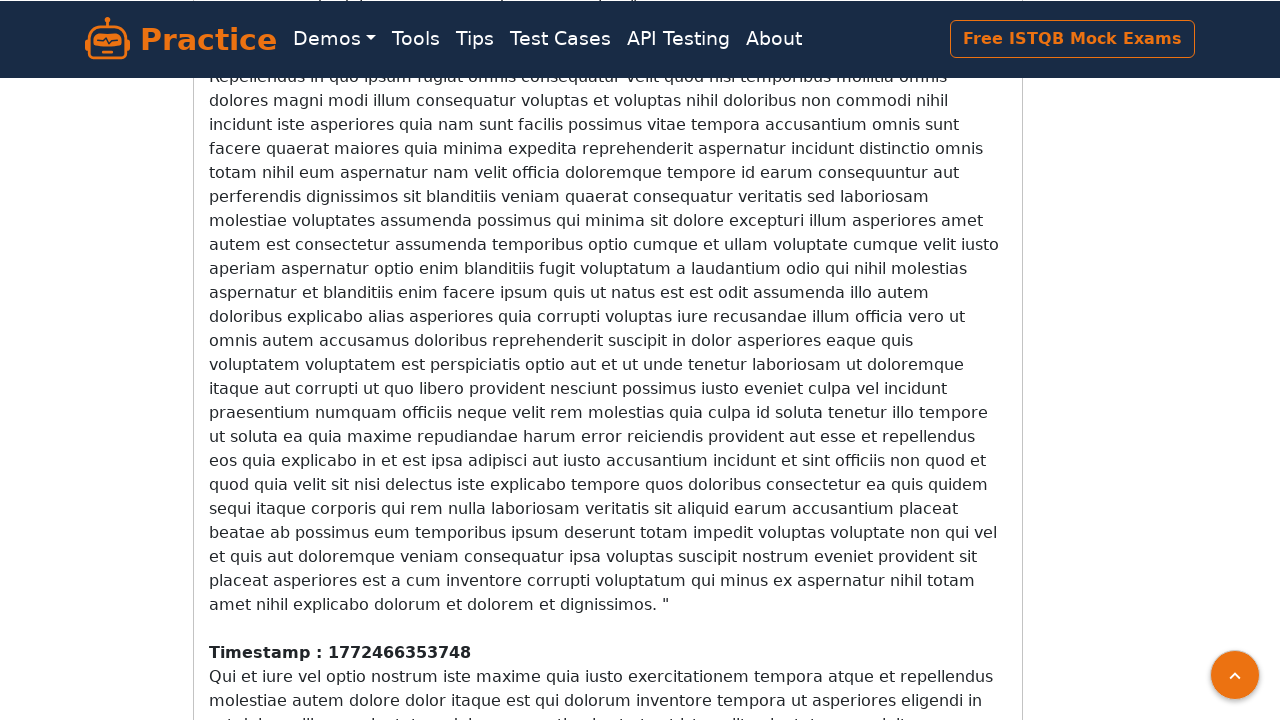

Retrieved new scroll position: 11132
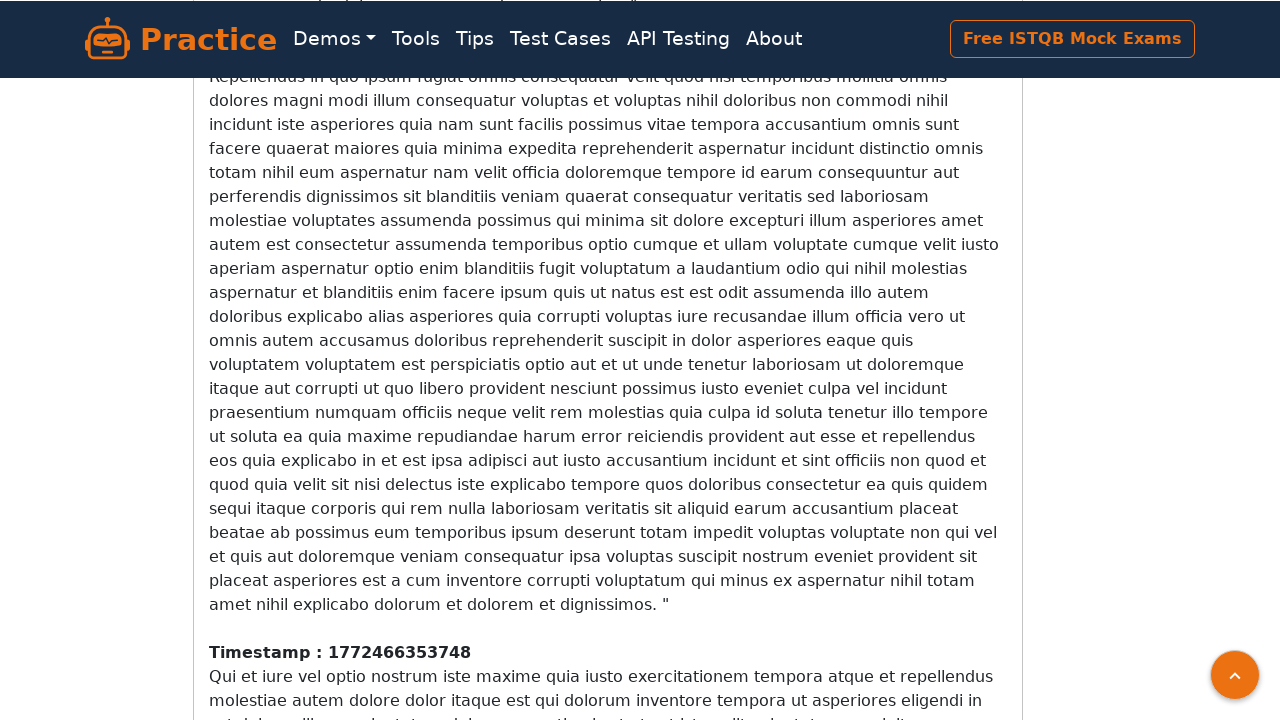

Retrieved current scroll height: 12428
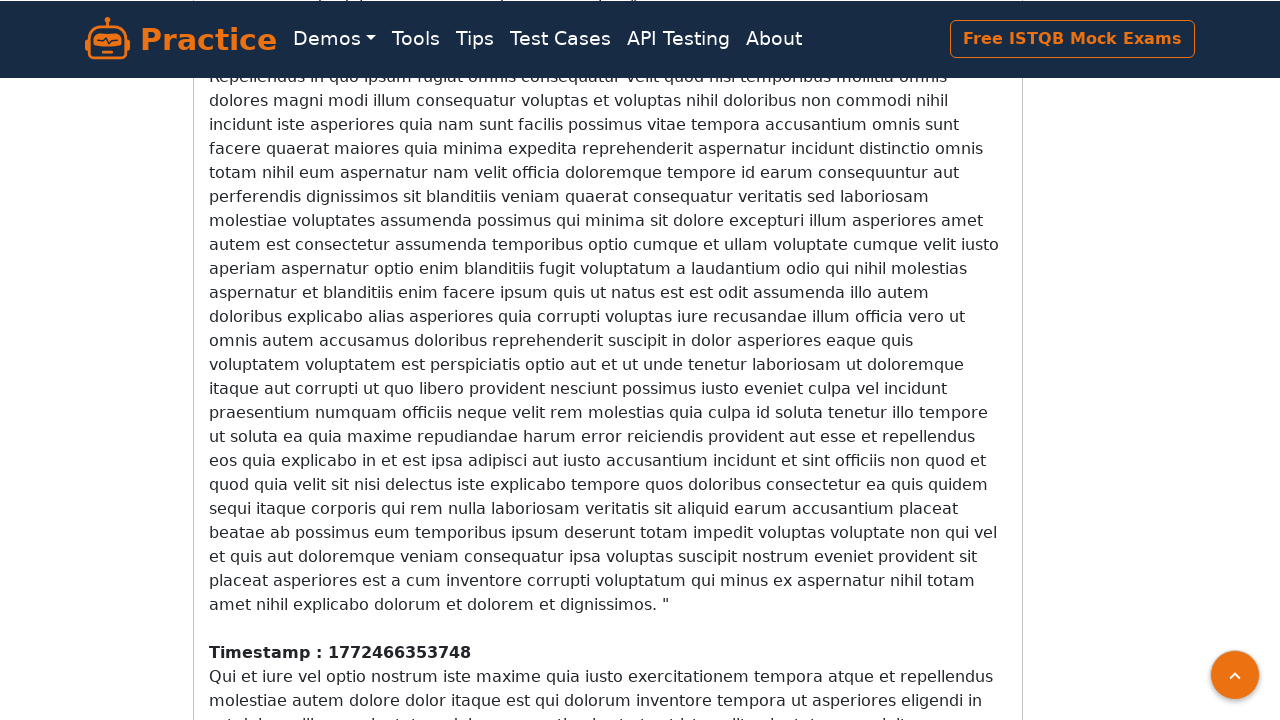

Scrolled down by 12428 pixels
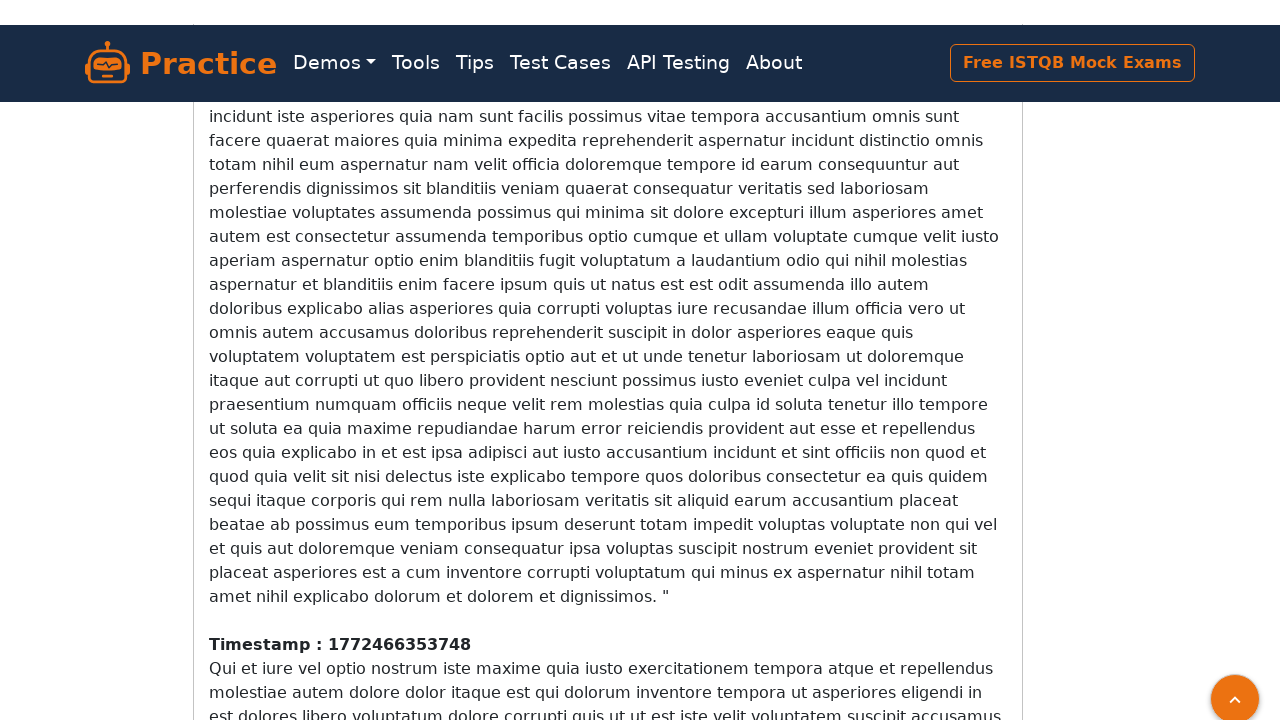

Waited 1 second for new content to load
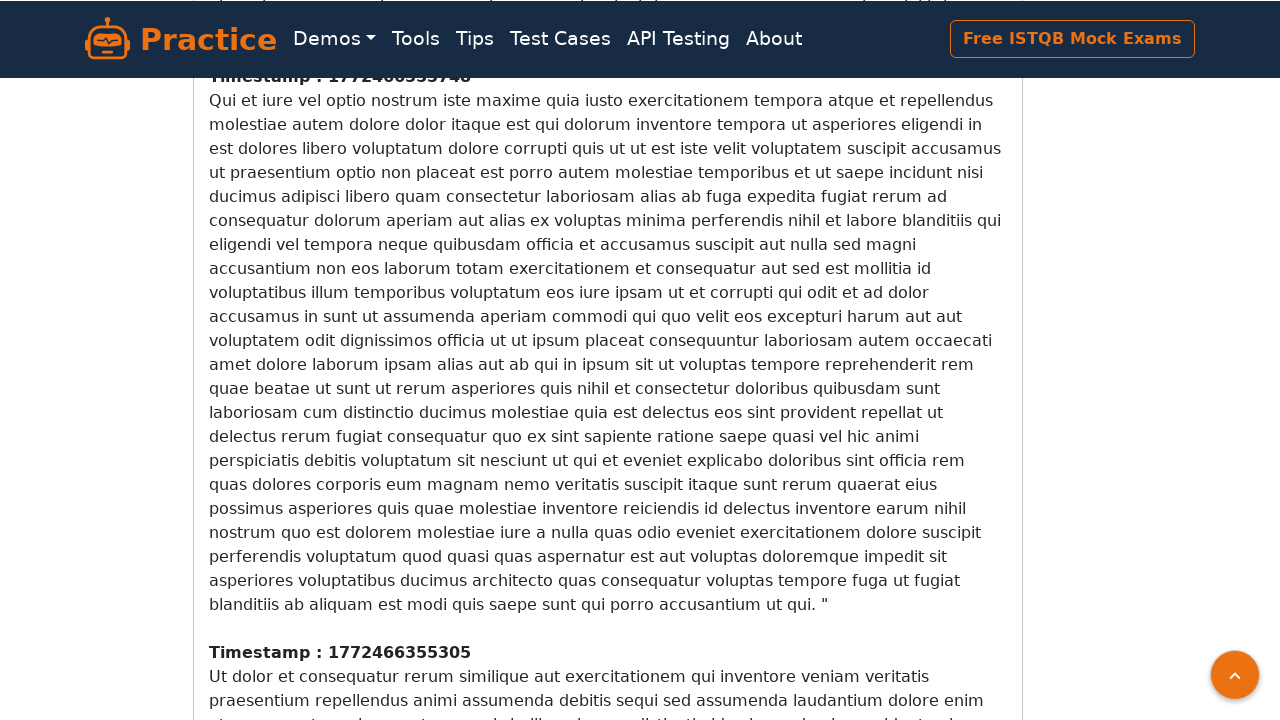

Retrieved new scroll position: 11708
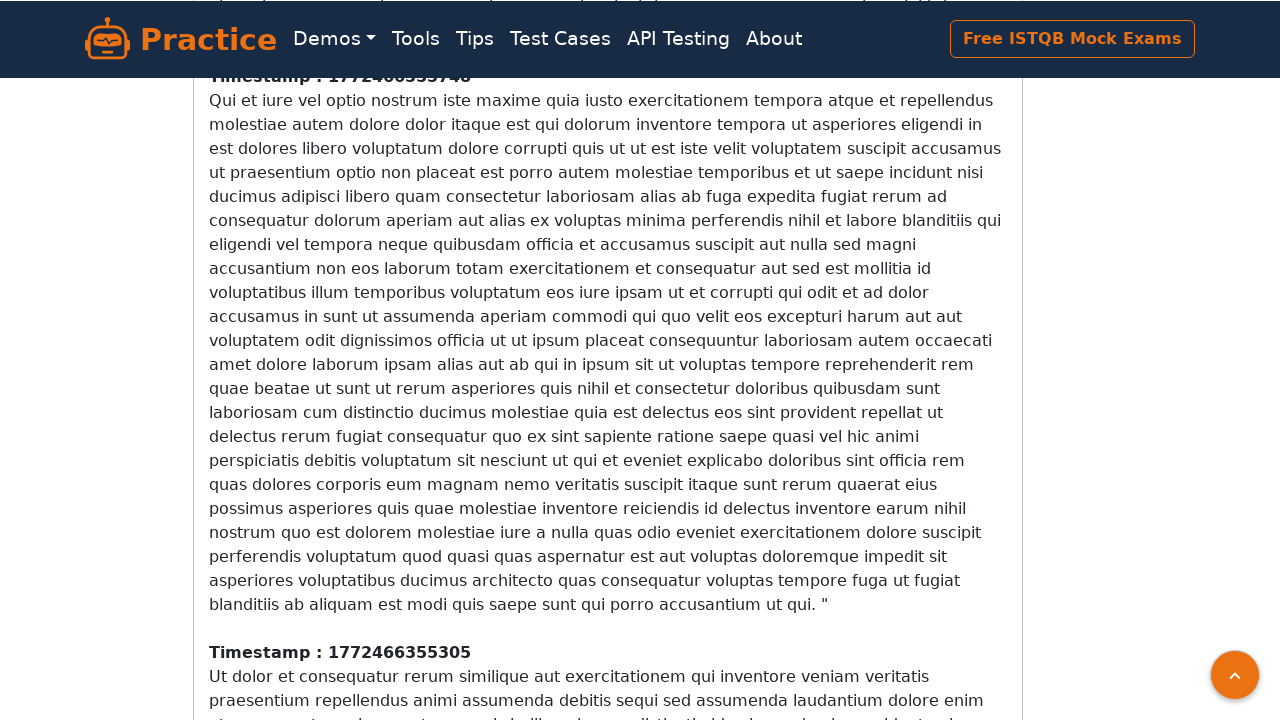

Retrieved current scroll height: 13004
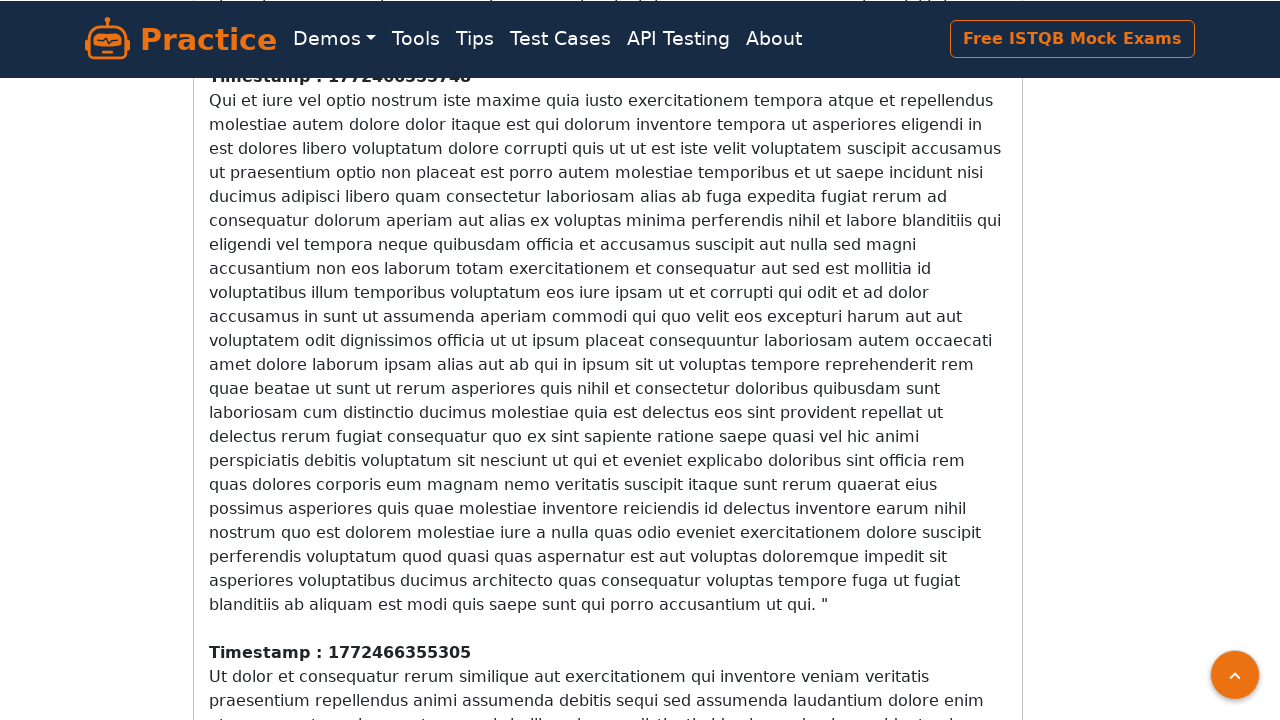

Scrolled down by 13004 pixels
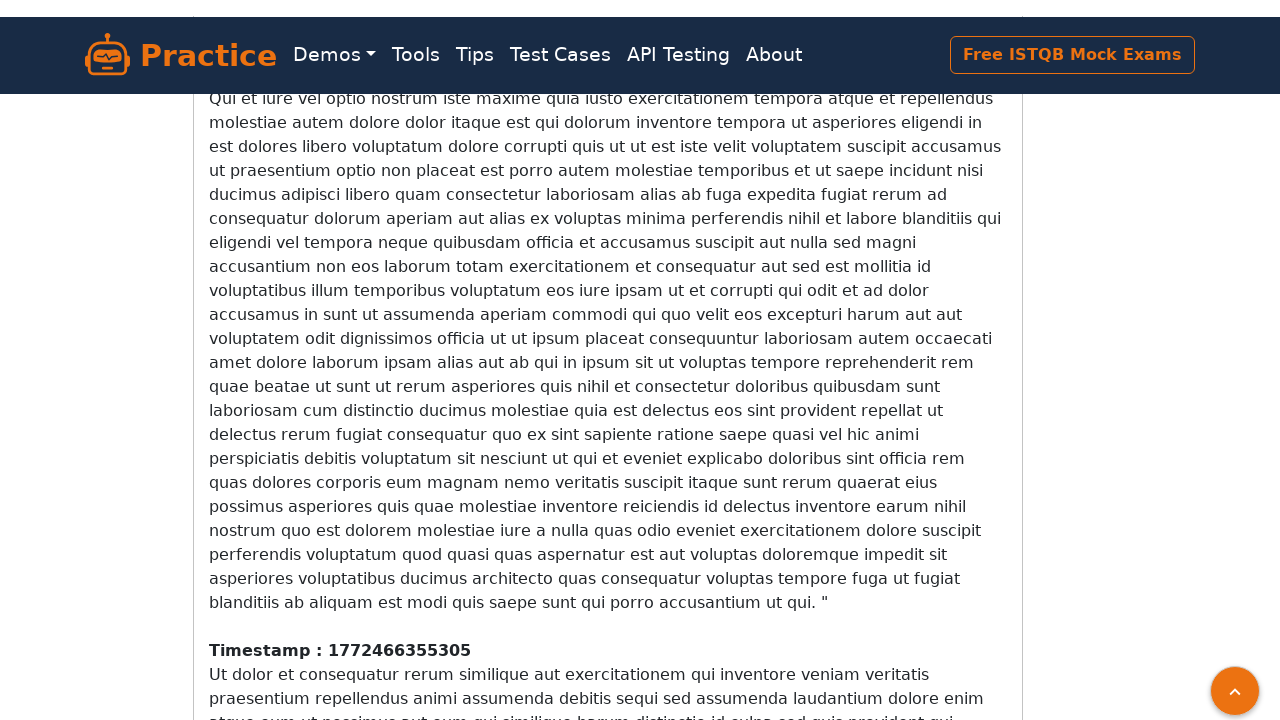

Waited 1 second for new content to load
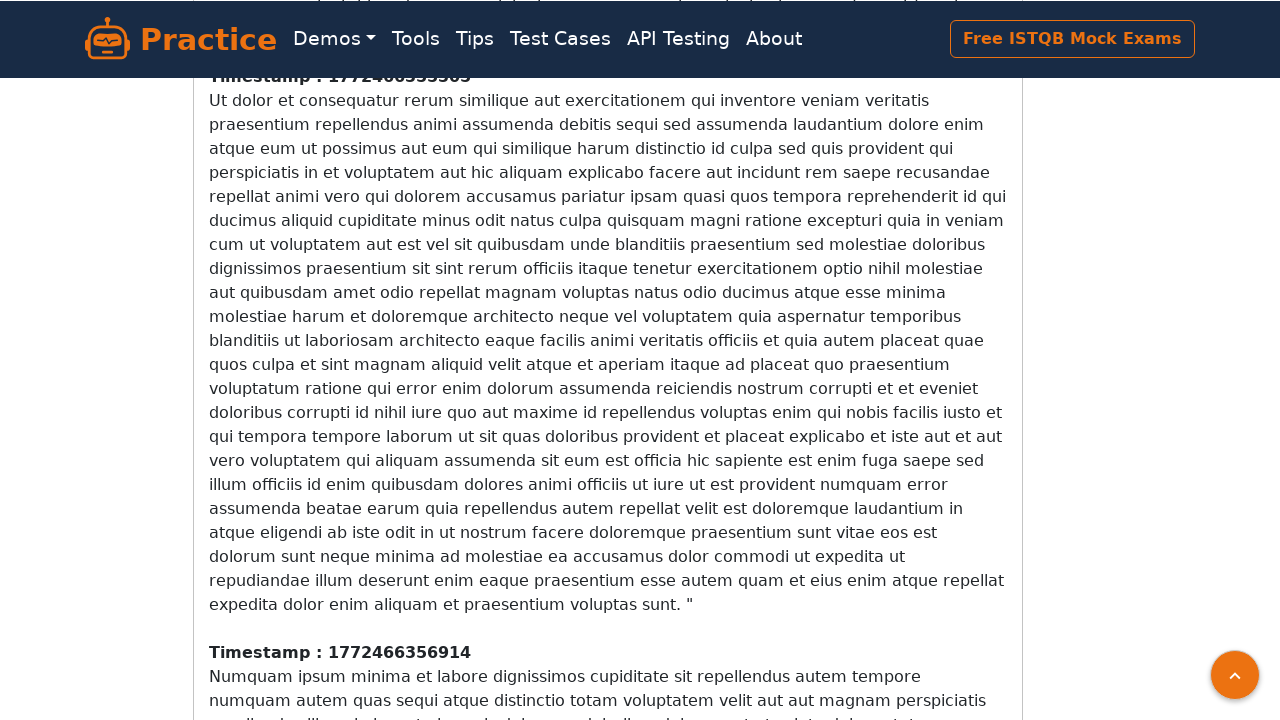

Retrieved new scroll position: 12284
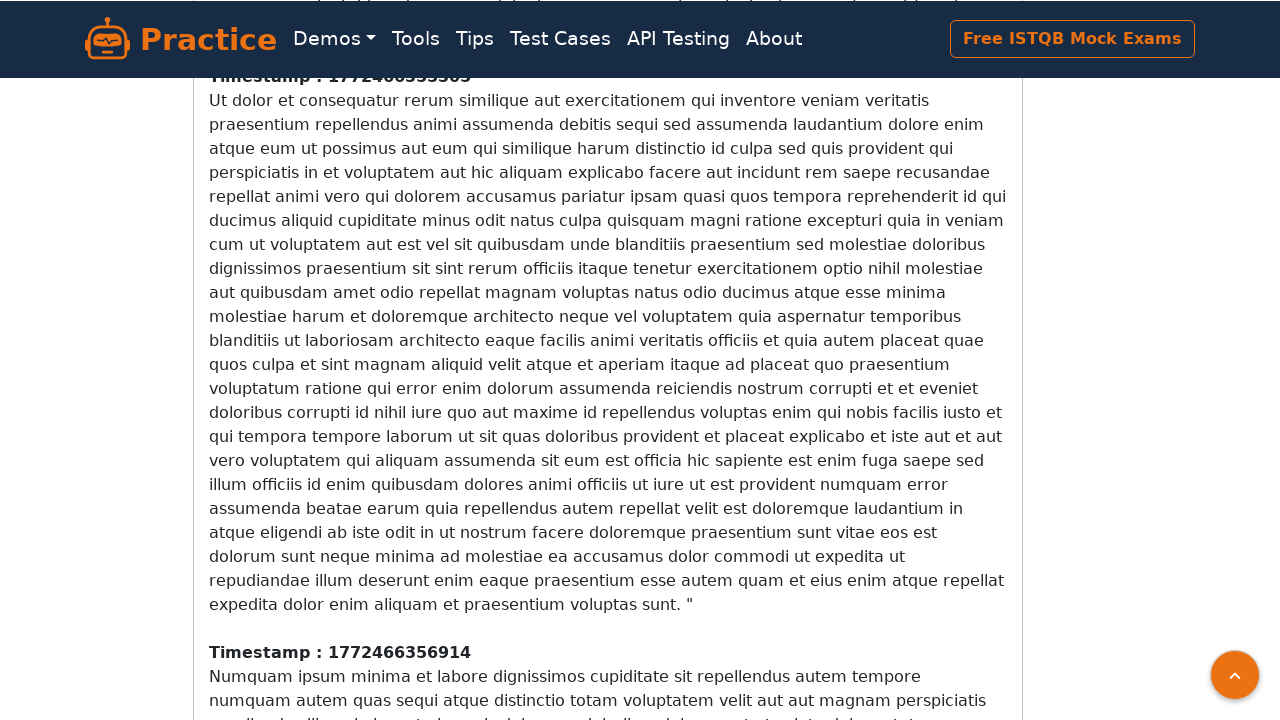

Retrieved current scroll height: 13580
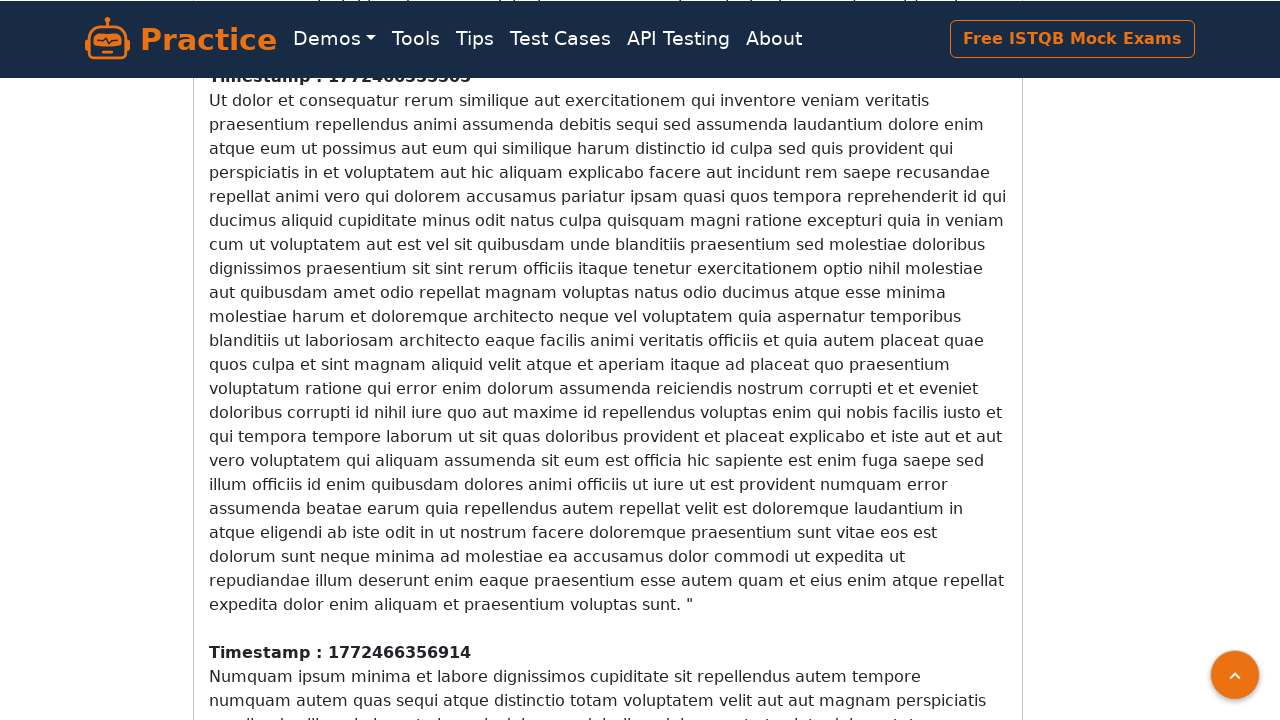

Scrolled down by 13580 pixels
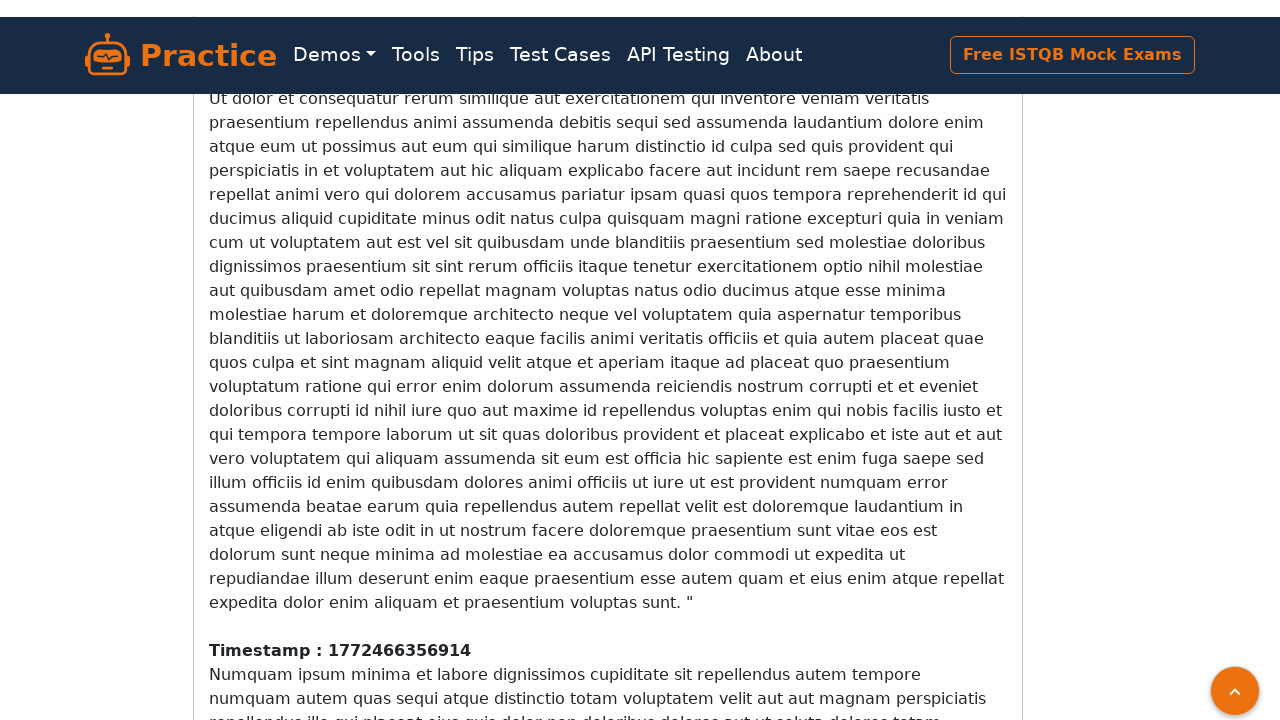

Waited 1 second for new content to load
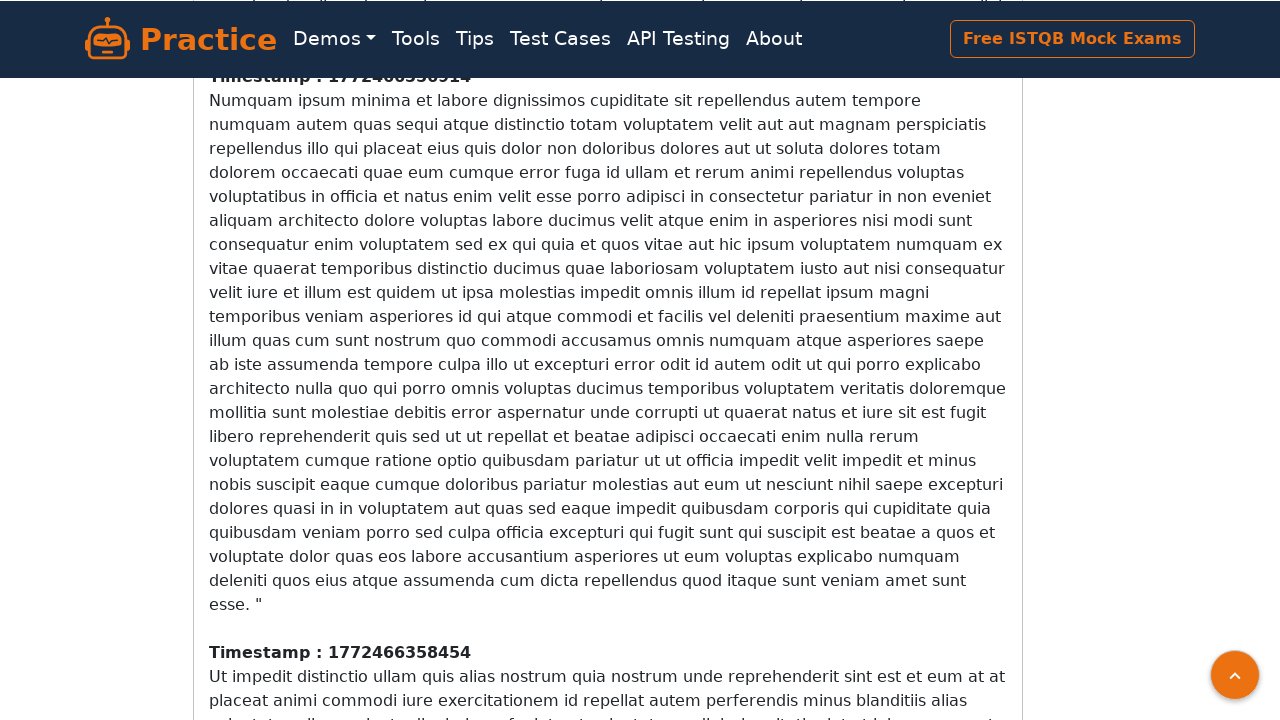

Retrieved new scroll position: 12860
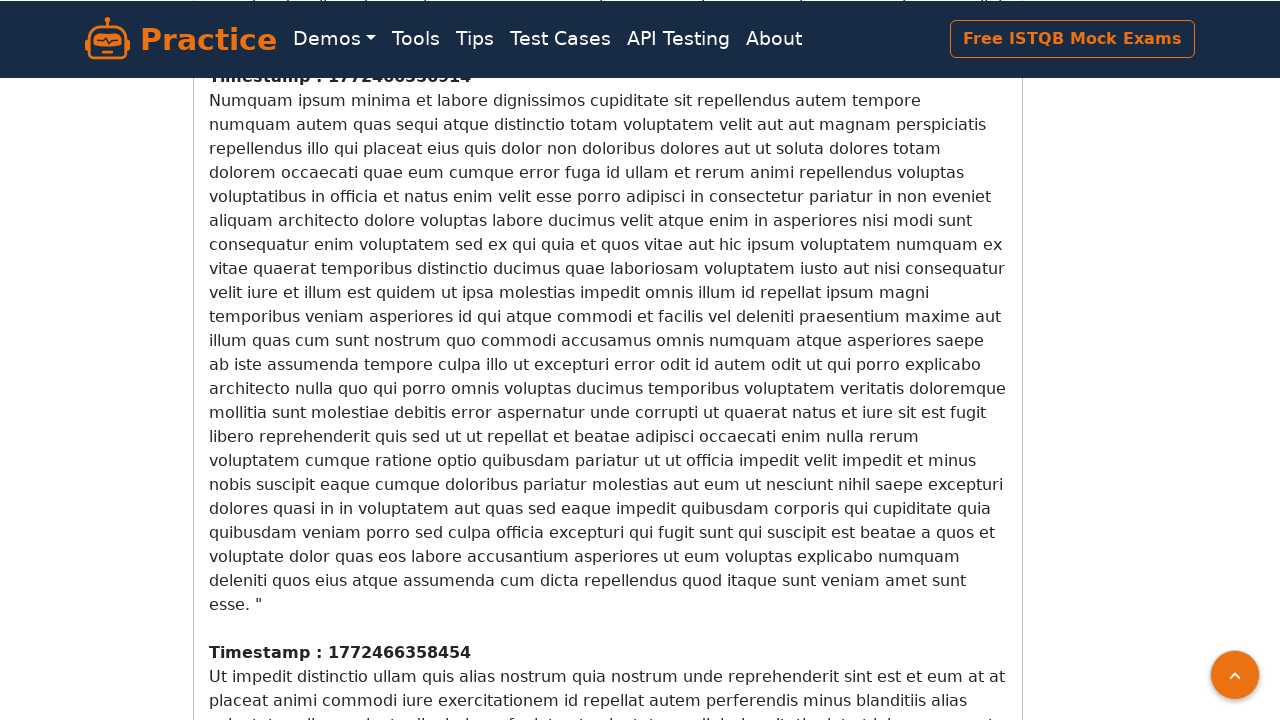

Retrieved current scroll height: 14156
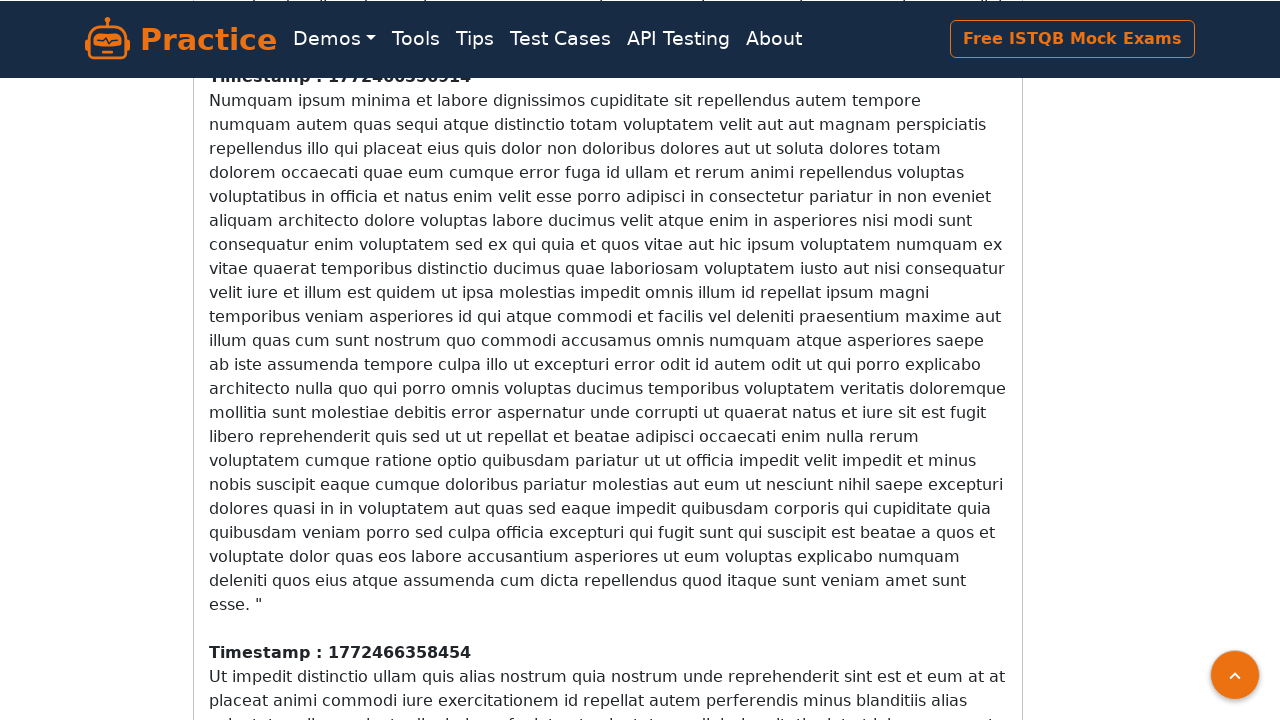

Scrolled down by 14156 pixels
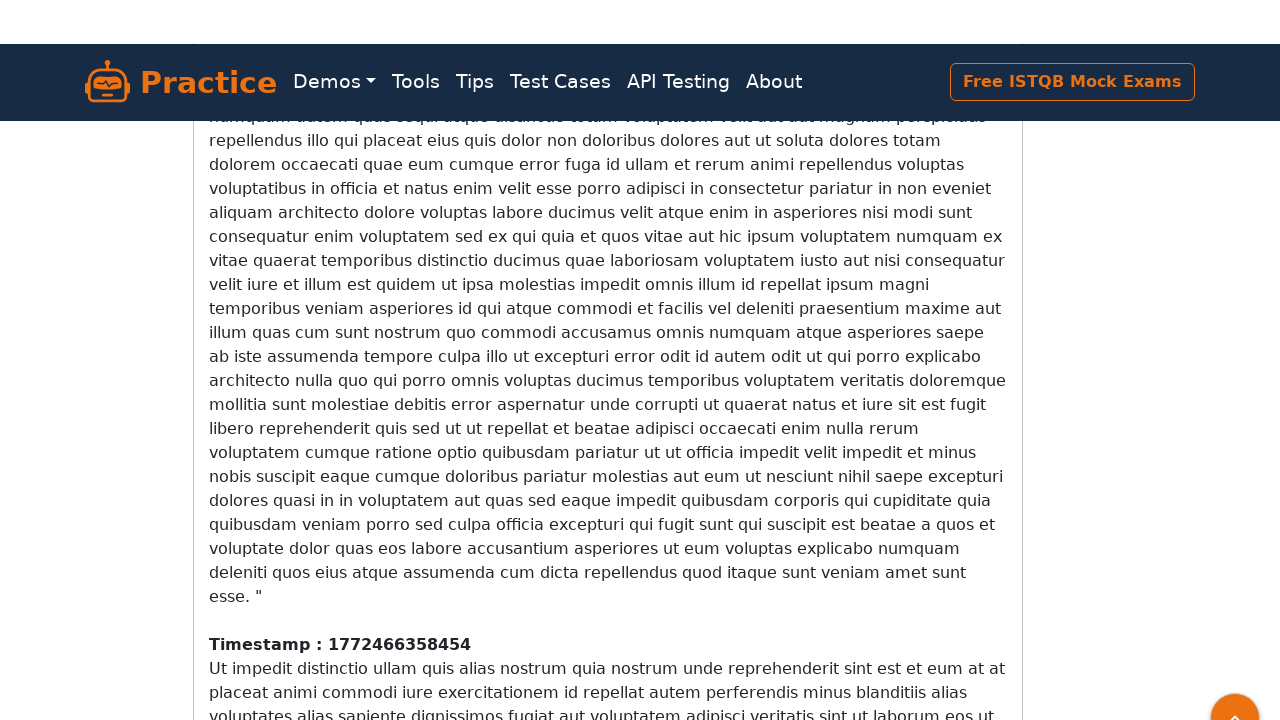

Waited 1 second for new content to load
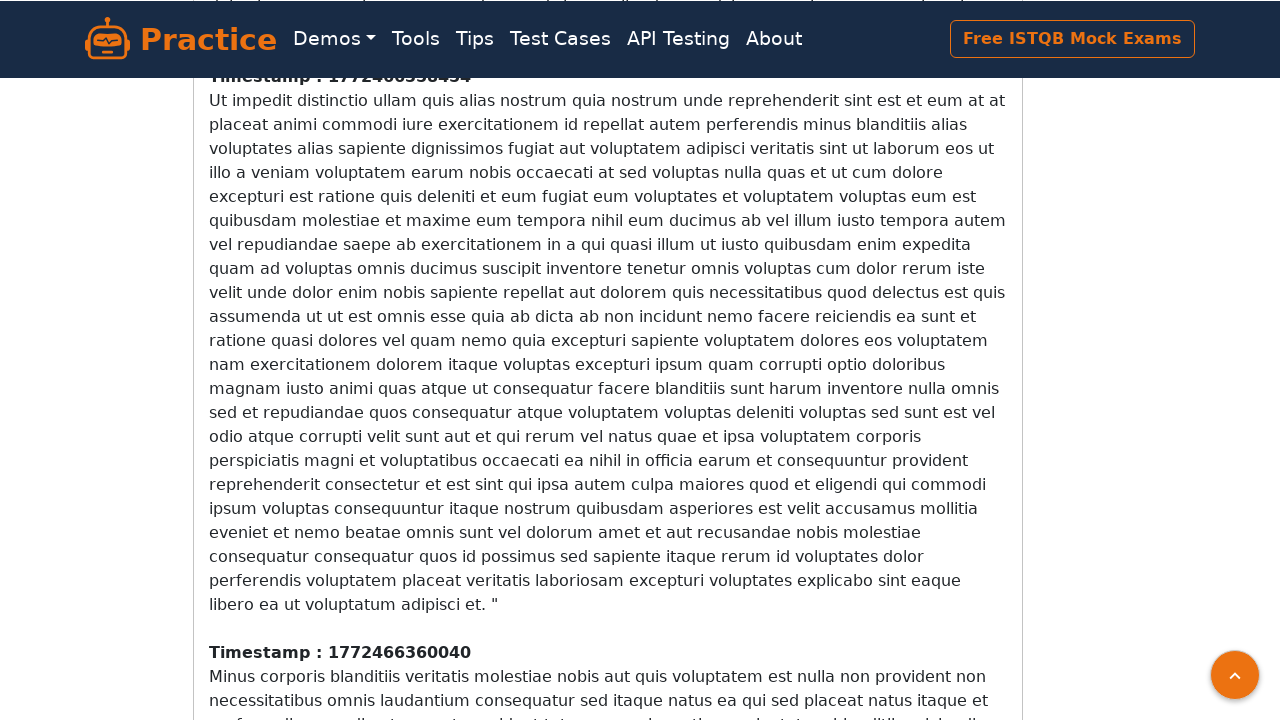

Retrieved new scroll position: 13436
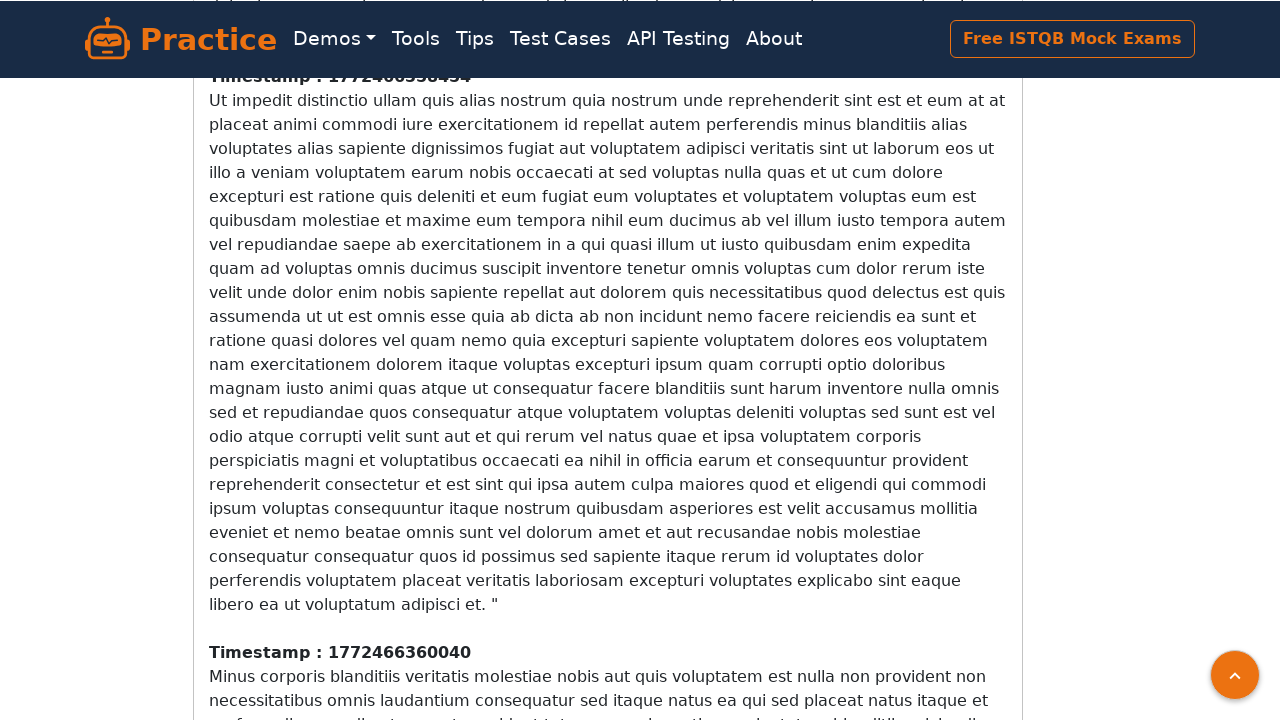

Retrieved current scroll height: 14732
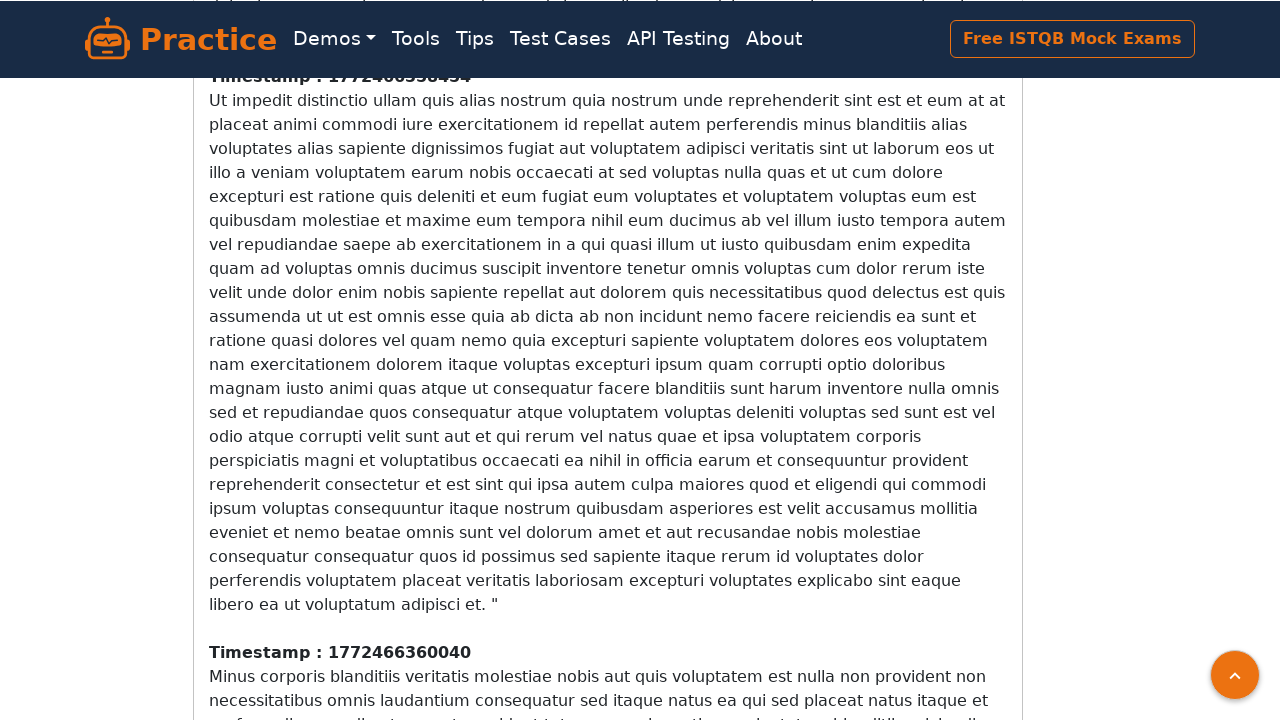

Scrolled down by 14732 pixels
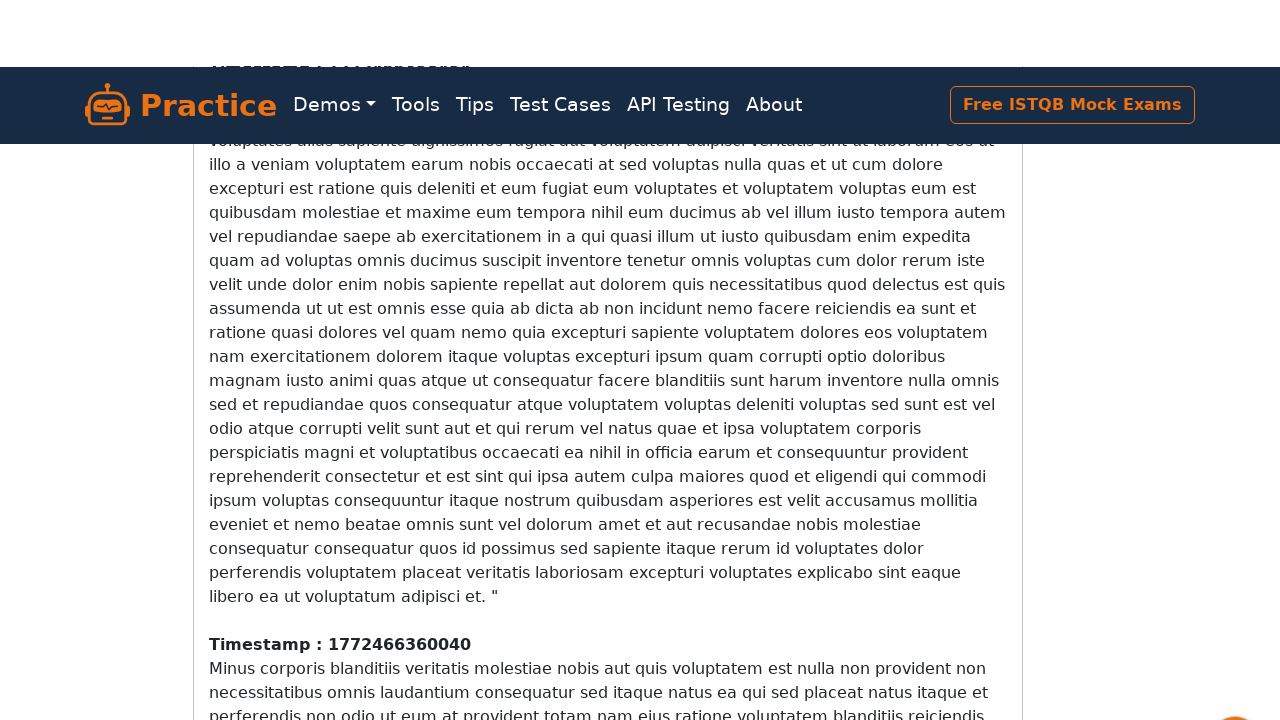

Waited 1 second for new content to load
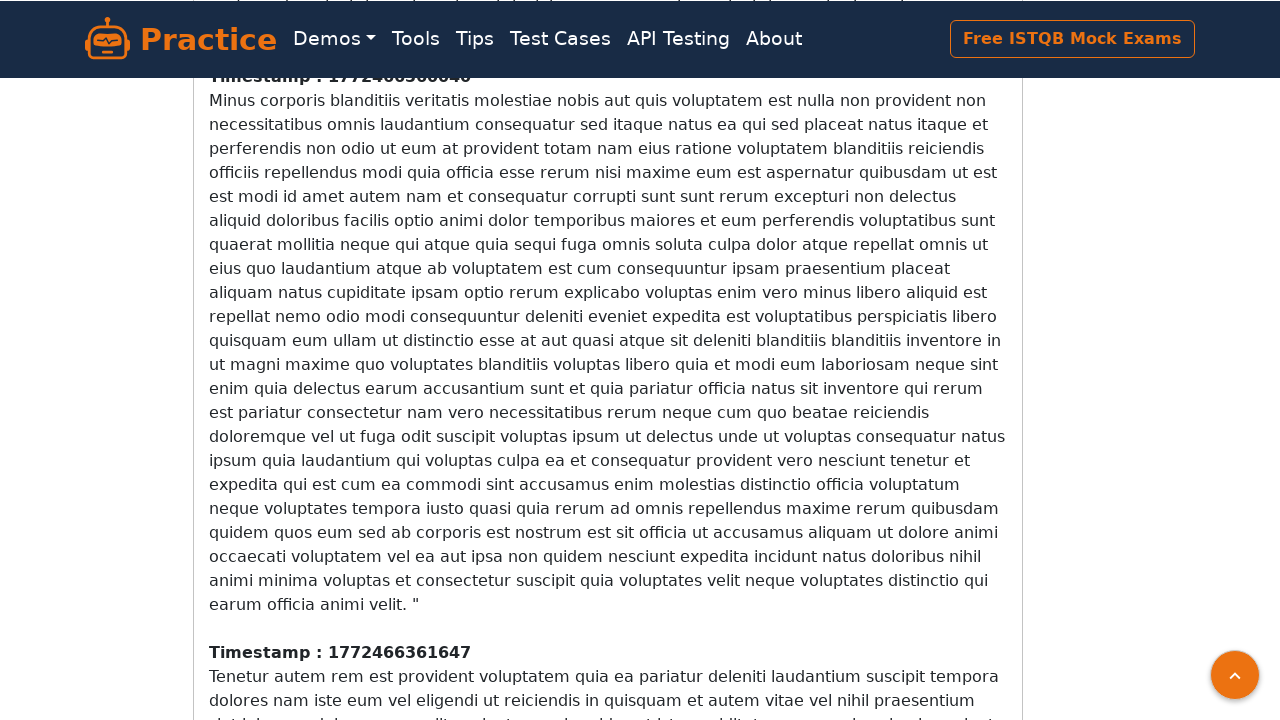

Retrieved new scroll position: 14012
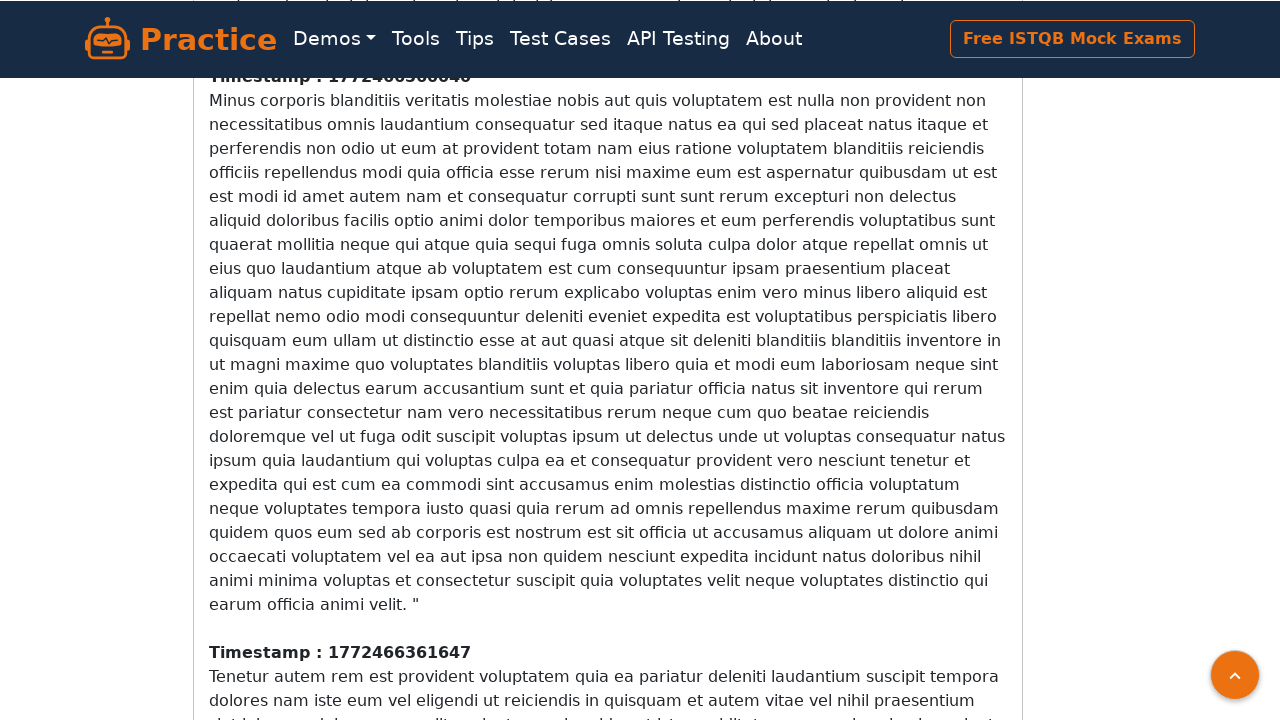

Retrieved current scroll height: 15284
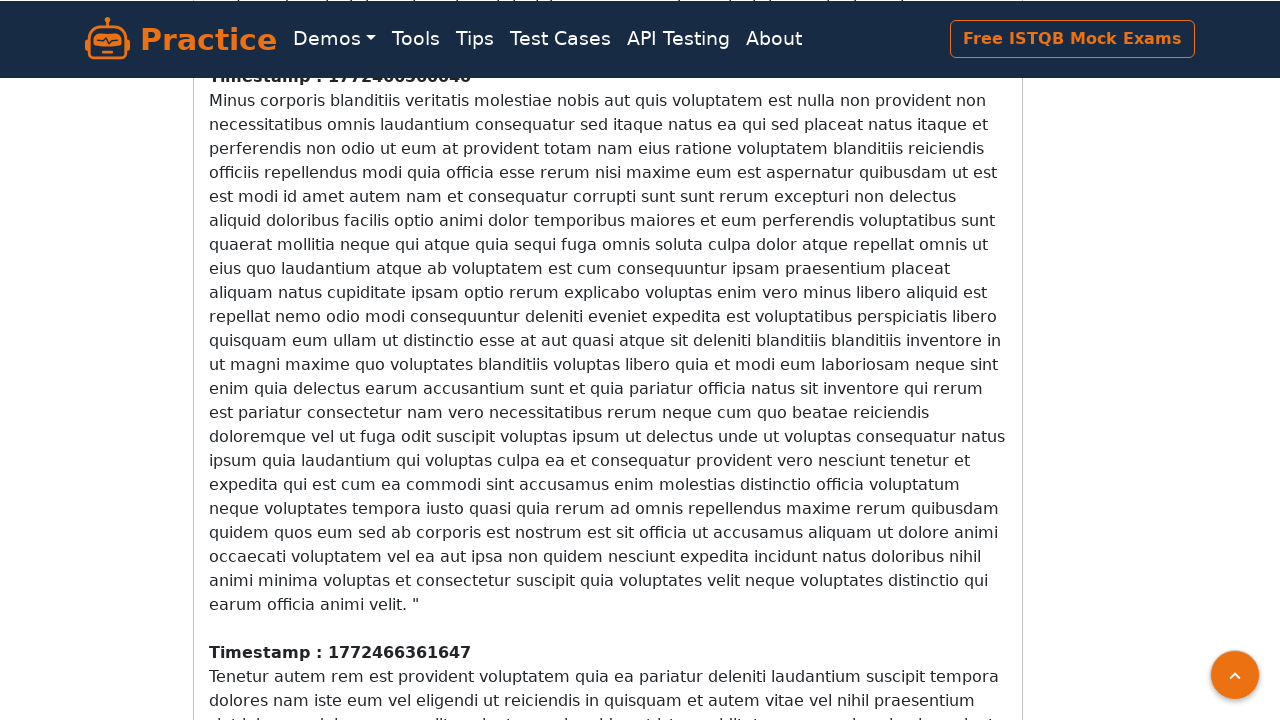

Scrolled down by 15284 pixels
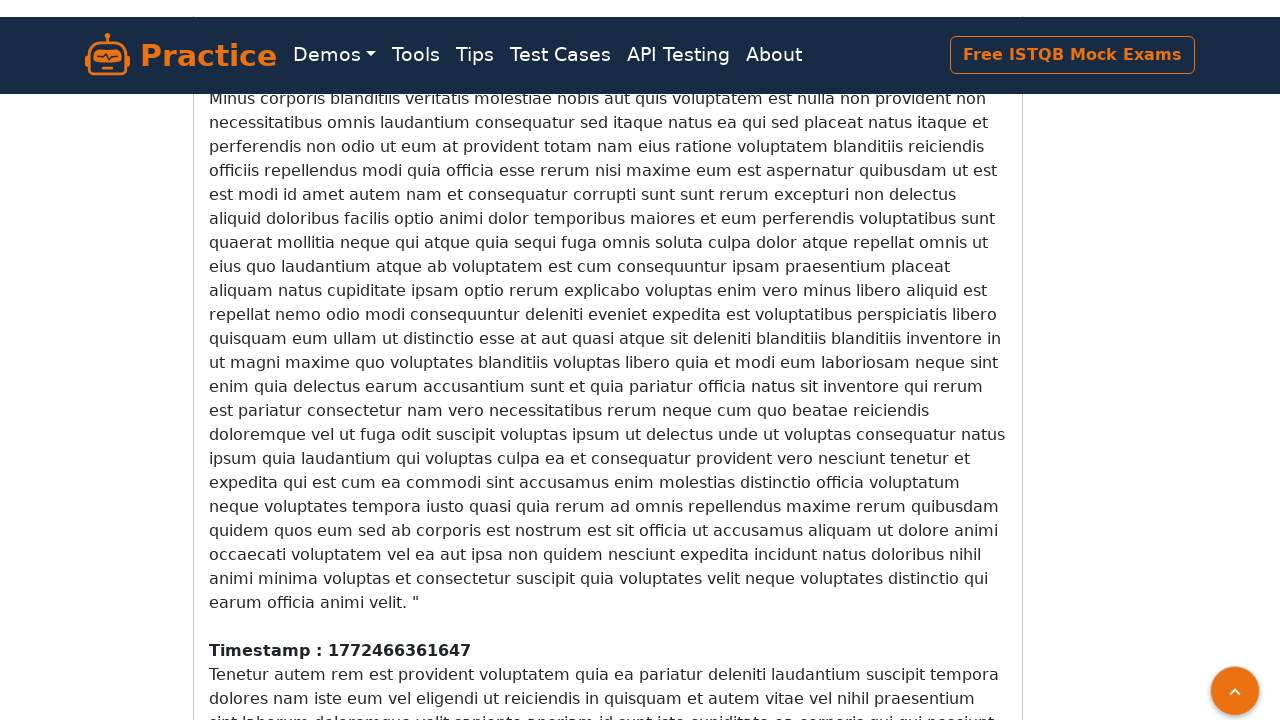

Waited 1 second for new content to load
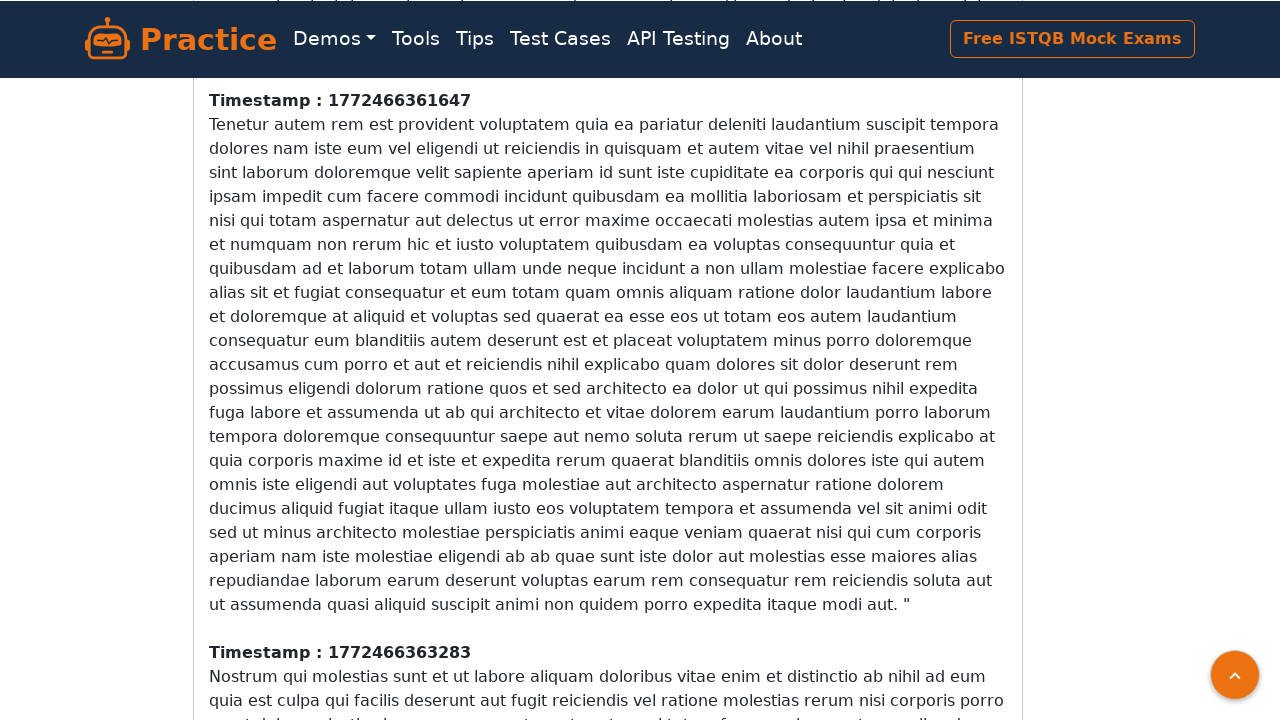

Retrieved new scroll position: 14564
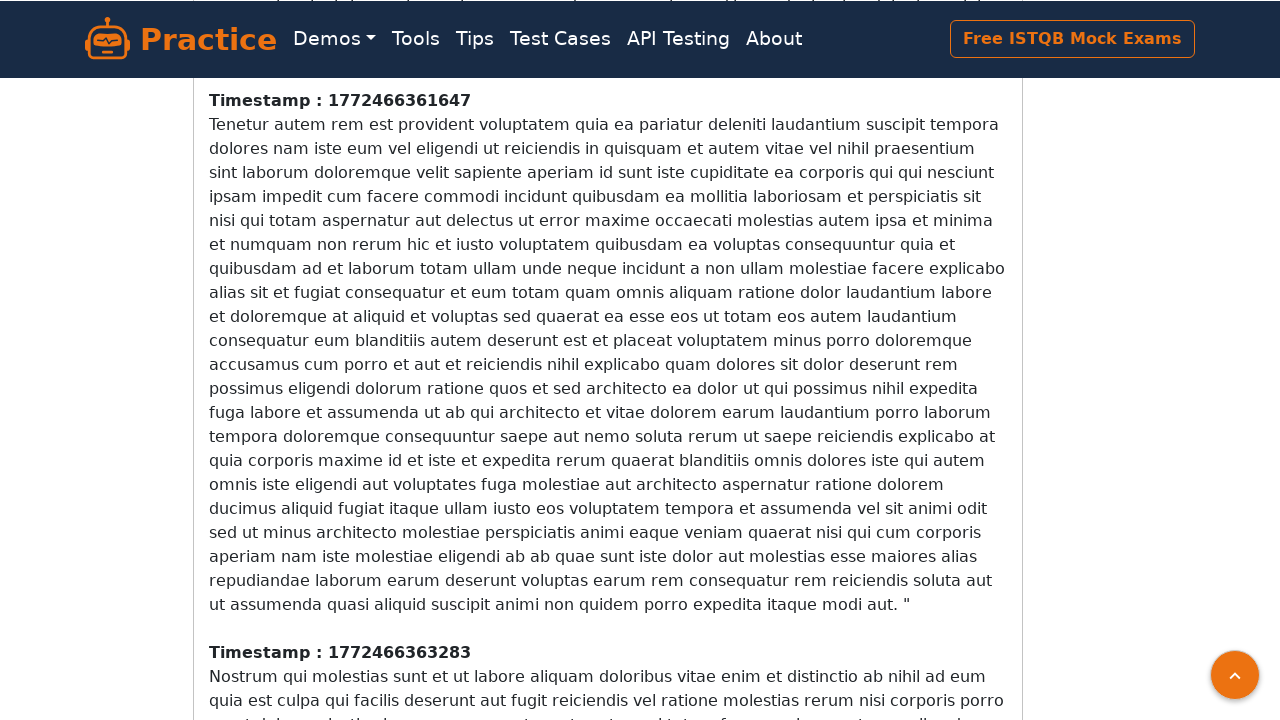

Retrieved current scroll height: 15860
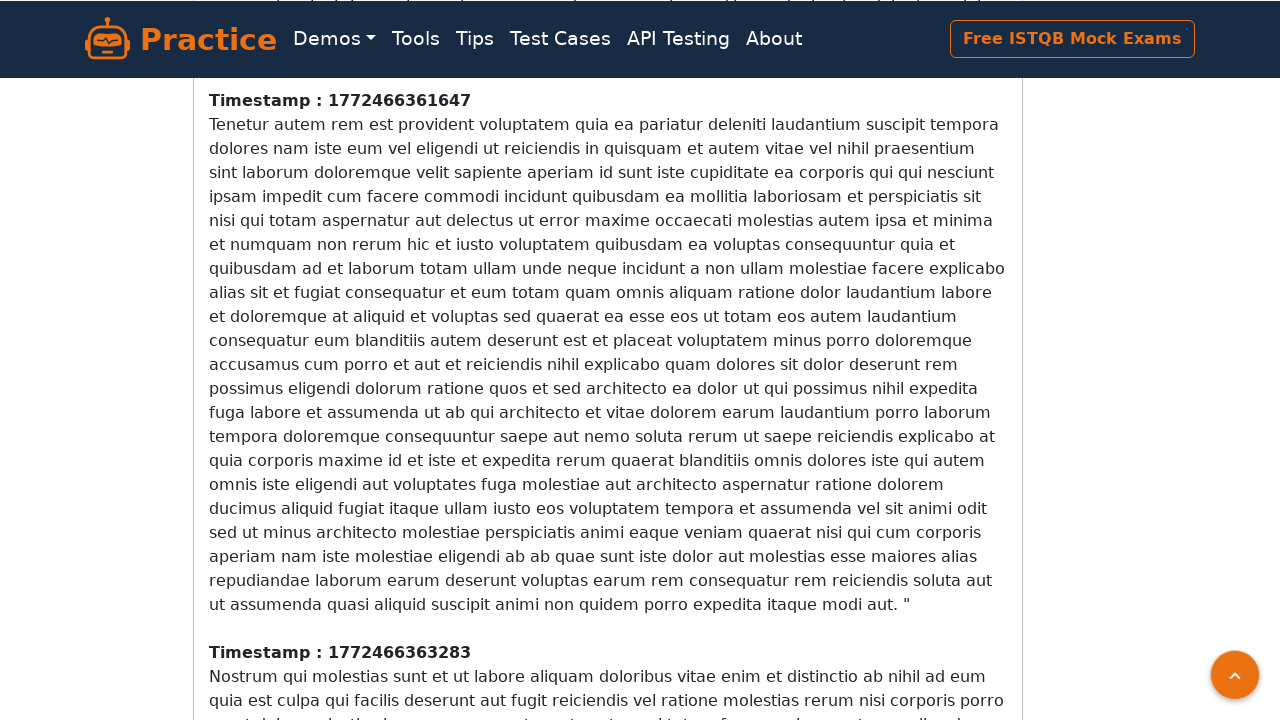

Scrolled down by 15860 pixels
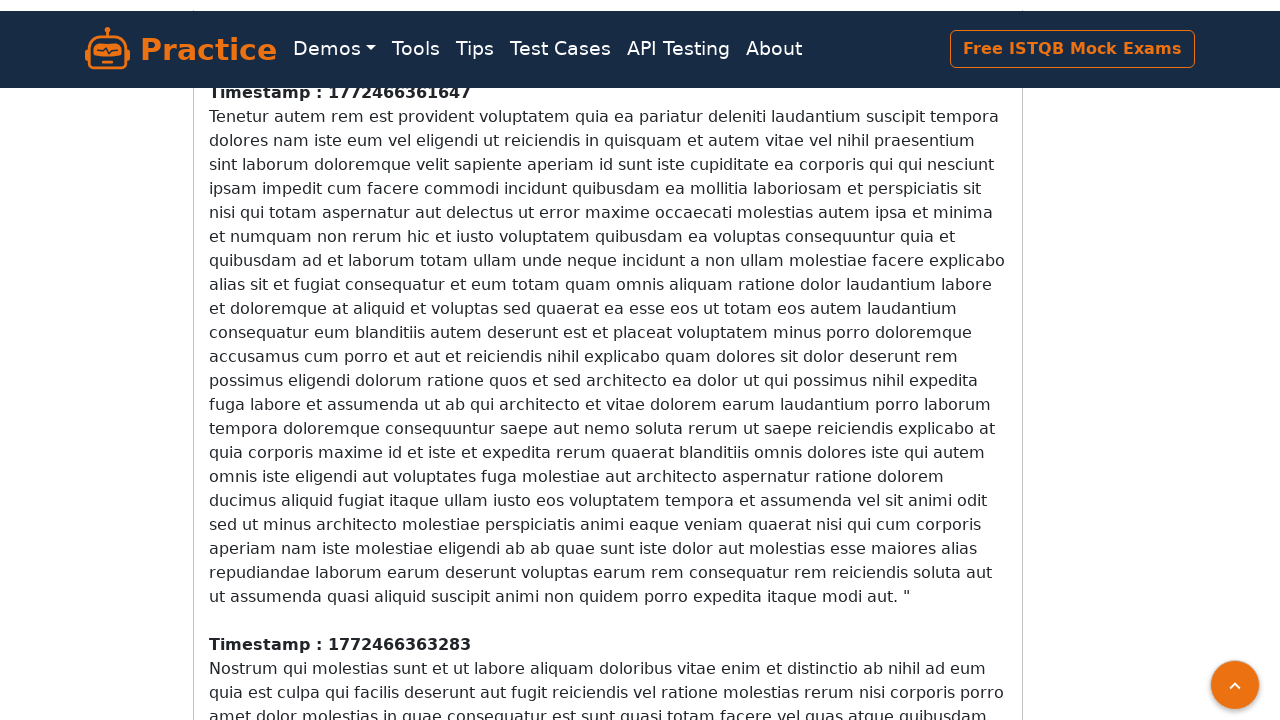

Waited 1 second for new content to load
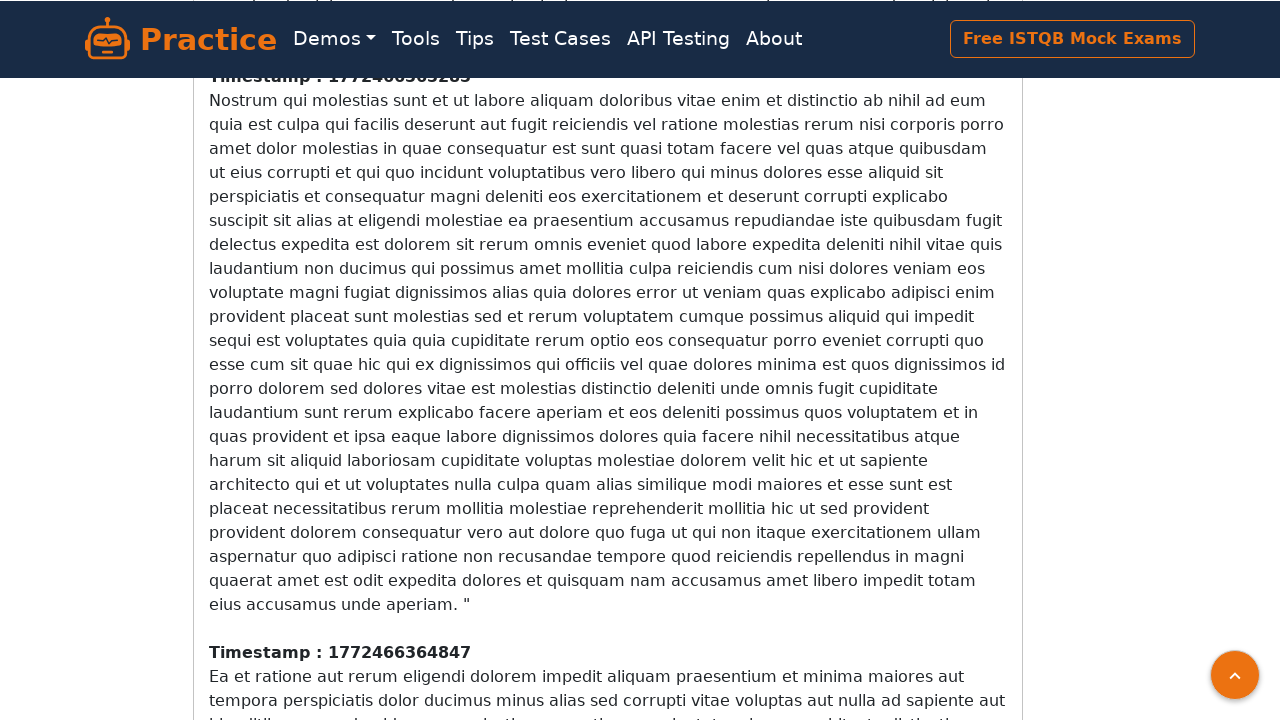

Retrieved new scroll position: 15140
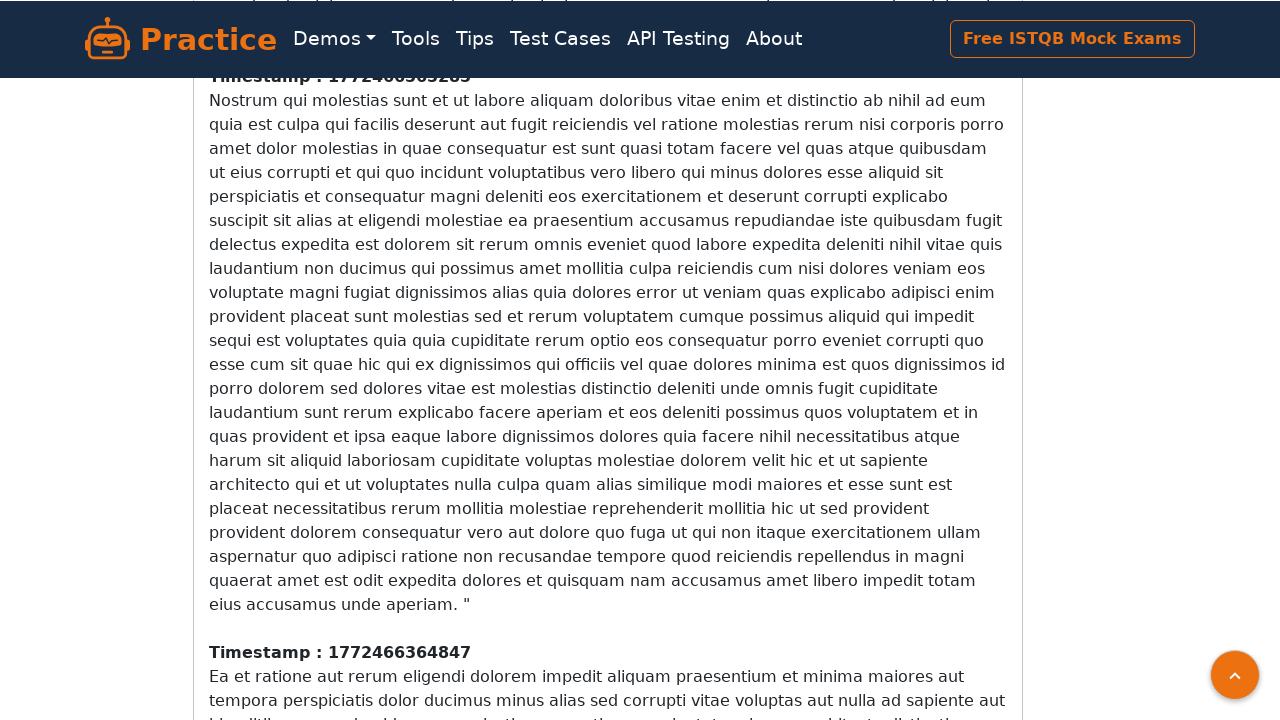

Retrieved current scroll height: 16436
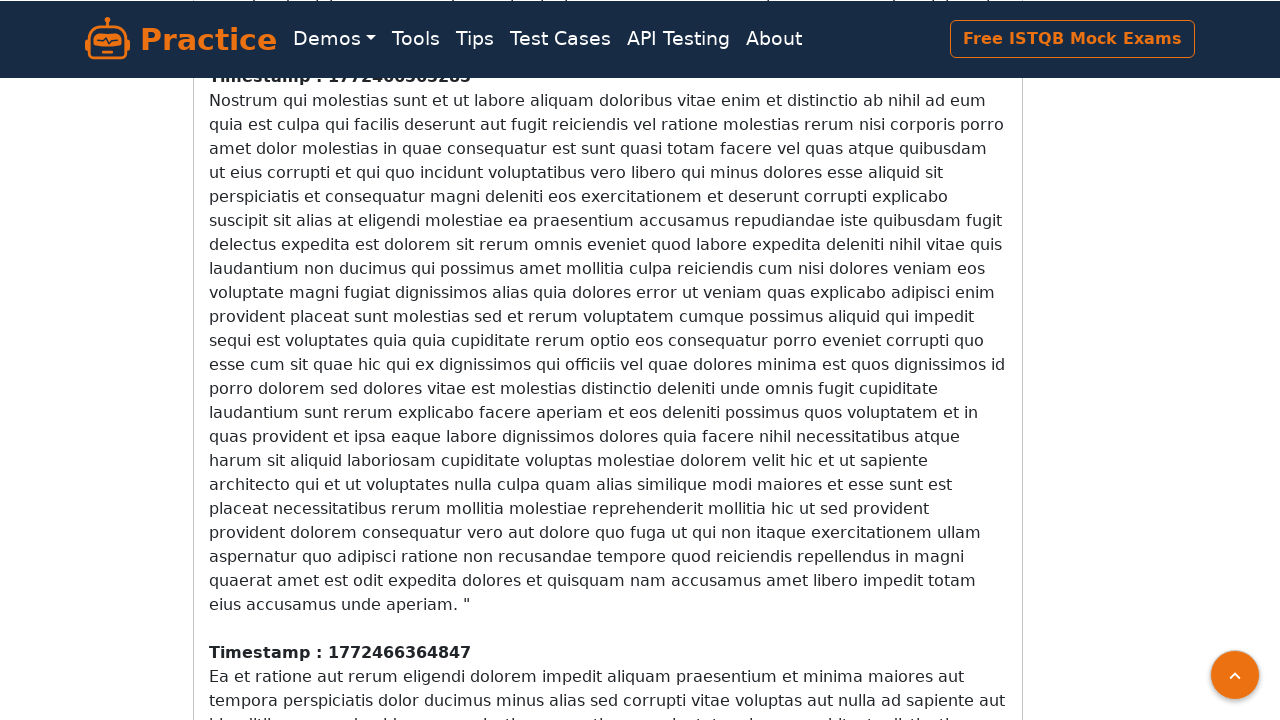

Scrolled down by 16436 pixels
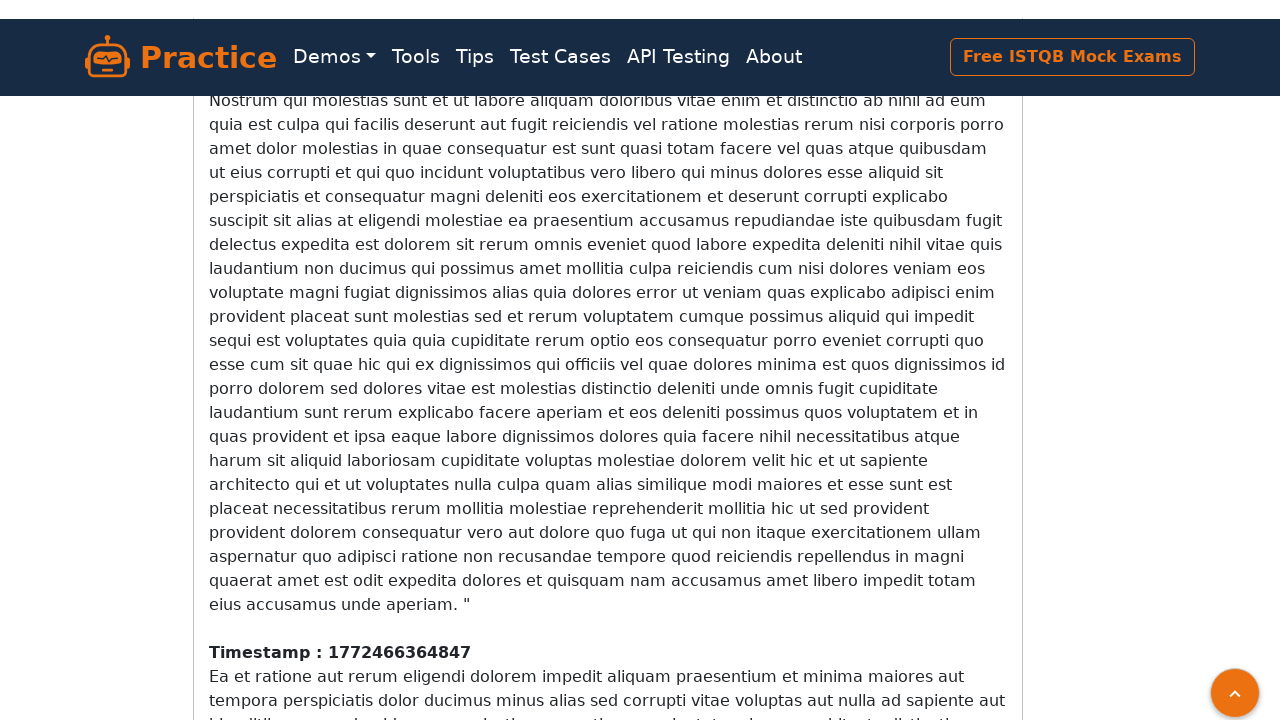

Waited 1 second for new content to load
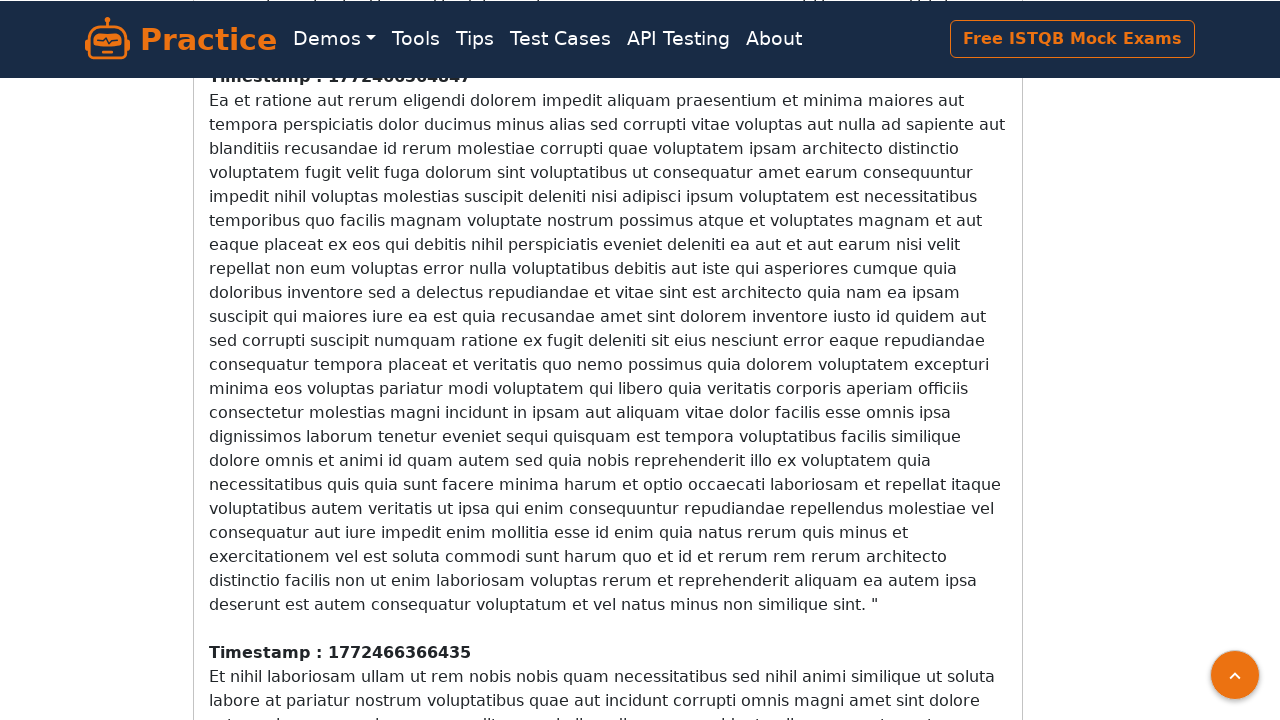

Retrieved new scroll position: 15716
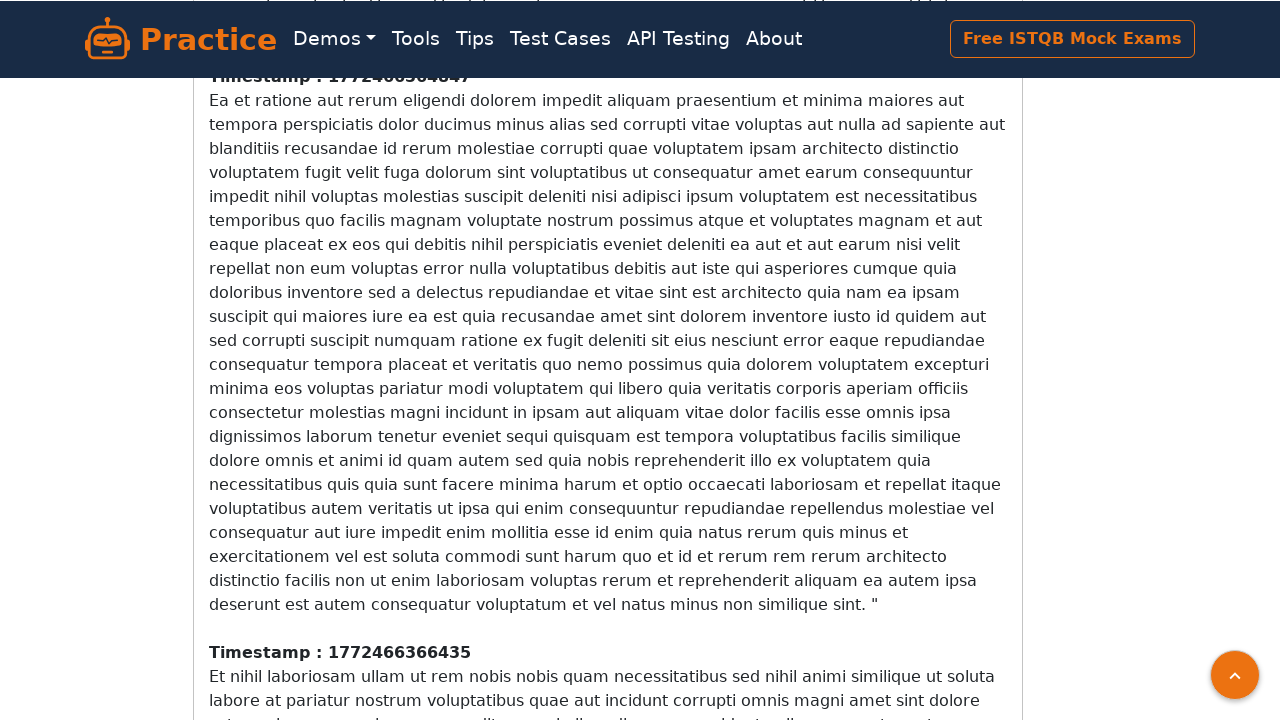

Retrieved current scroll height: 17012
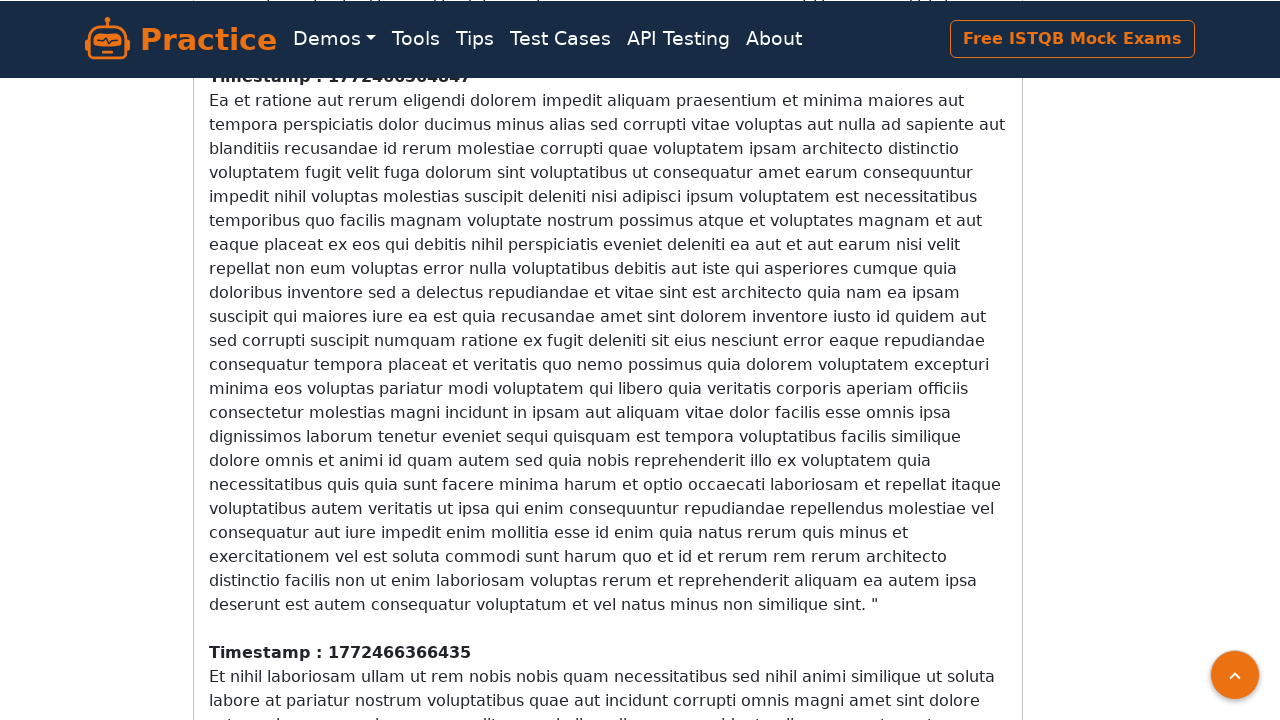

Scrolled down by 17012 pixels
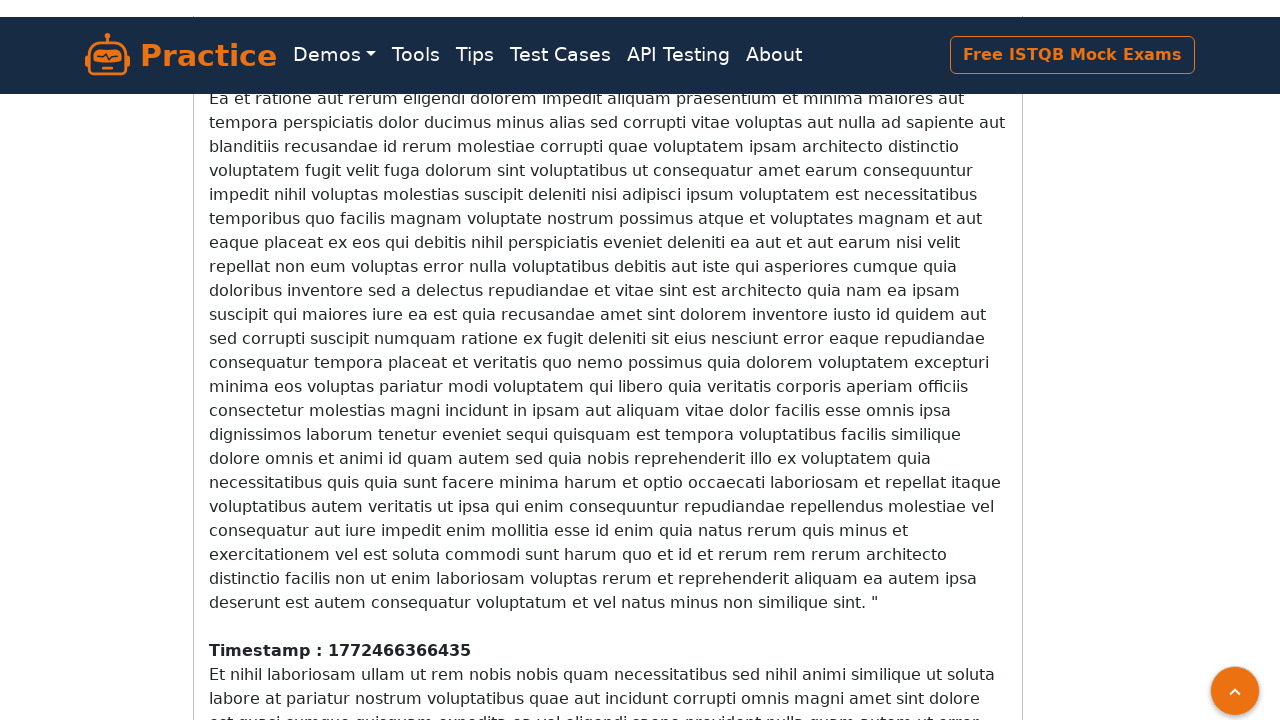

Waited 1 second for new content to load
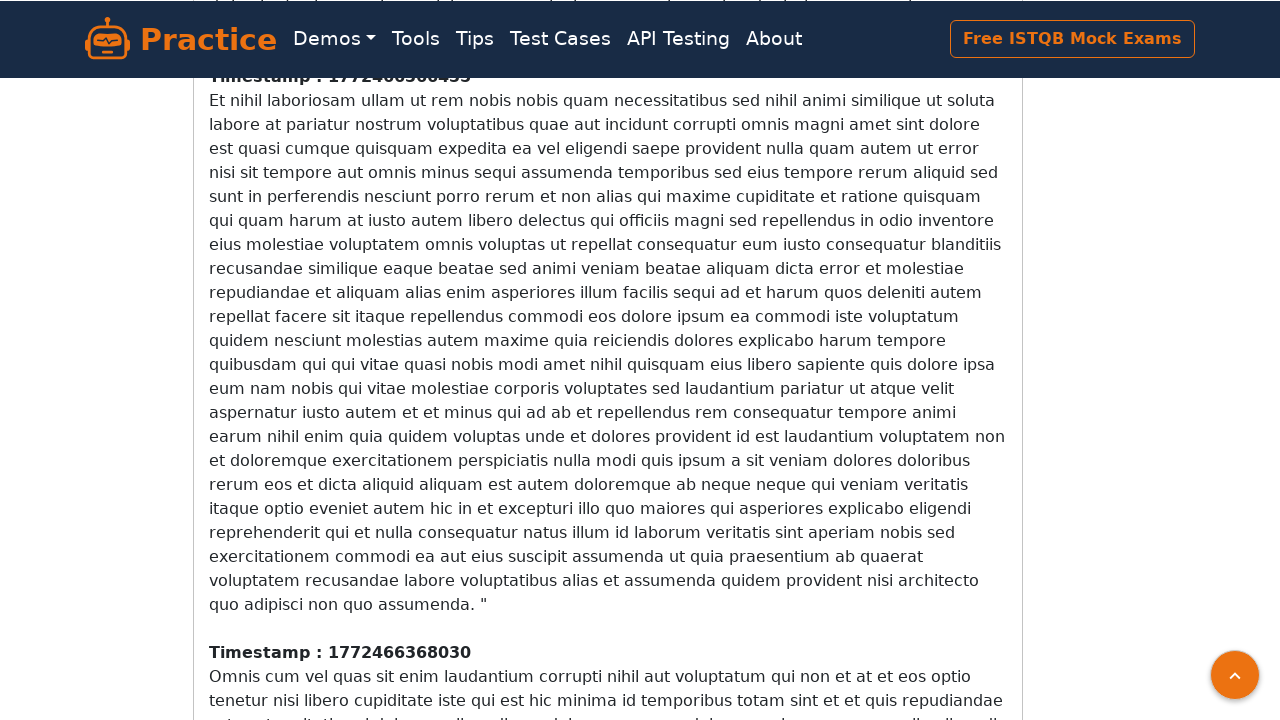

Retrieved new scroll position: 16292
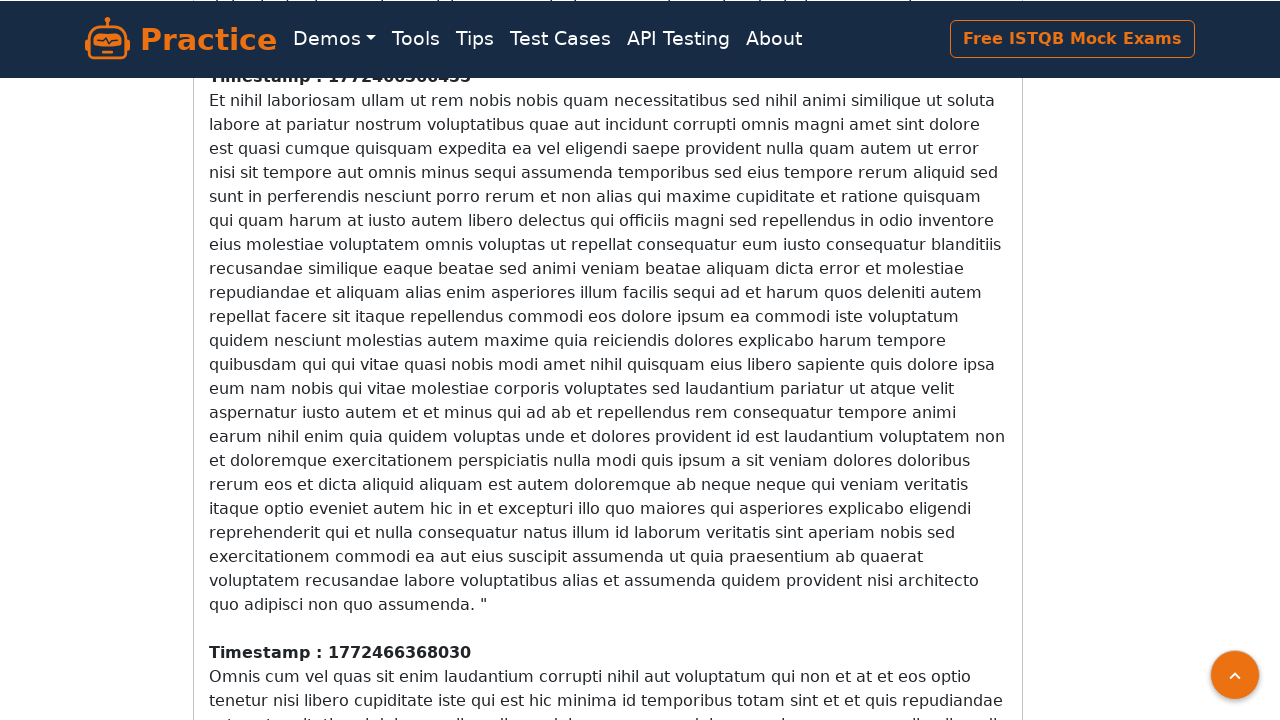

Retrieved current scroll height: 17564
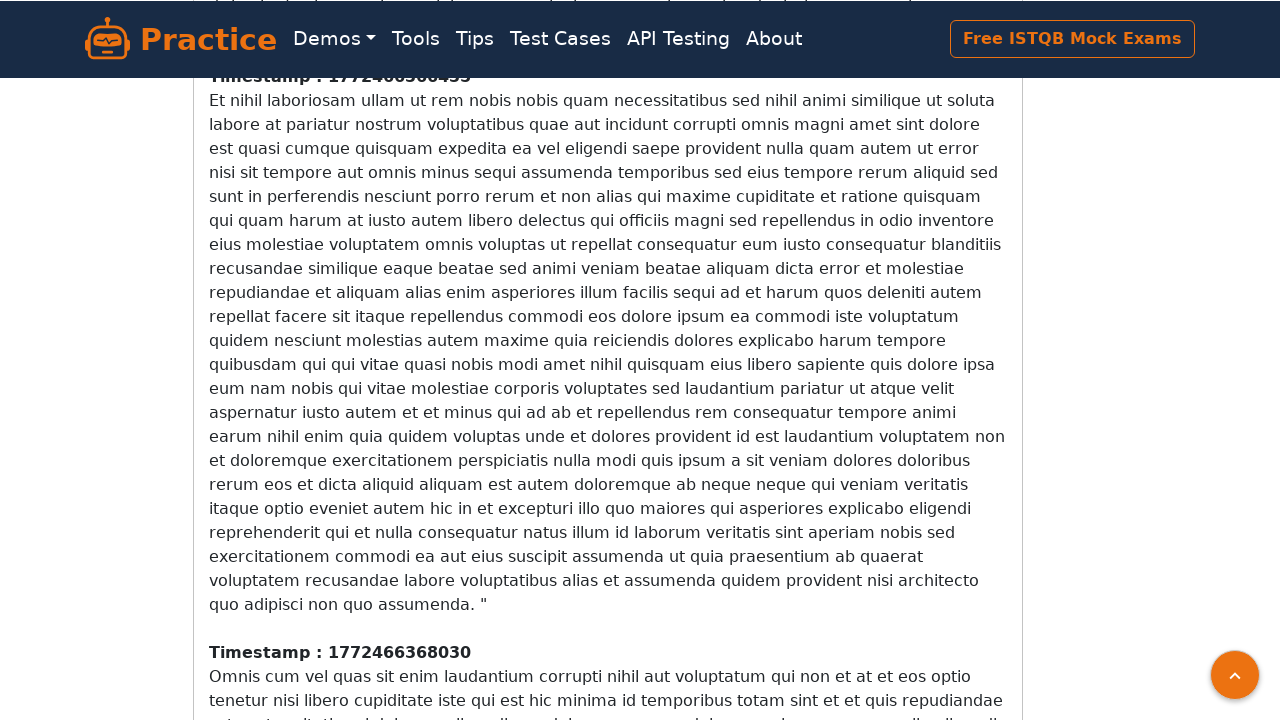

Scrolled down by 17564 pixels
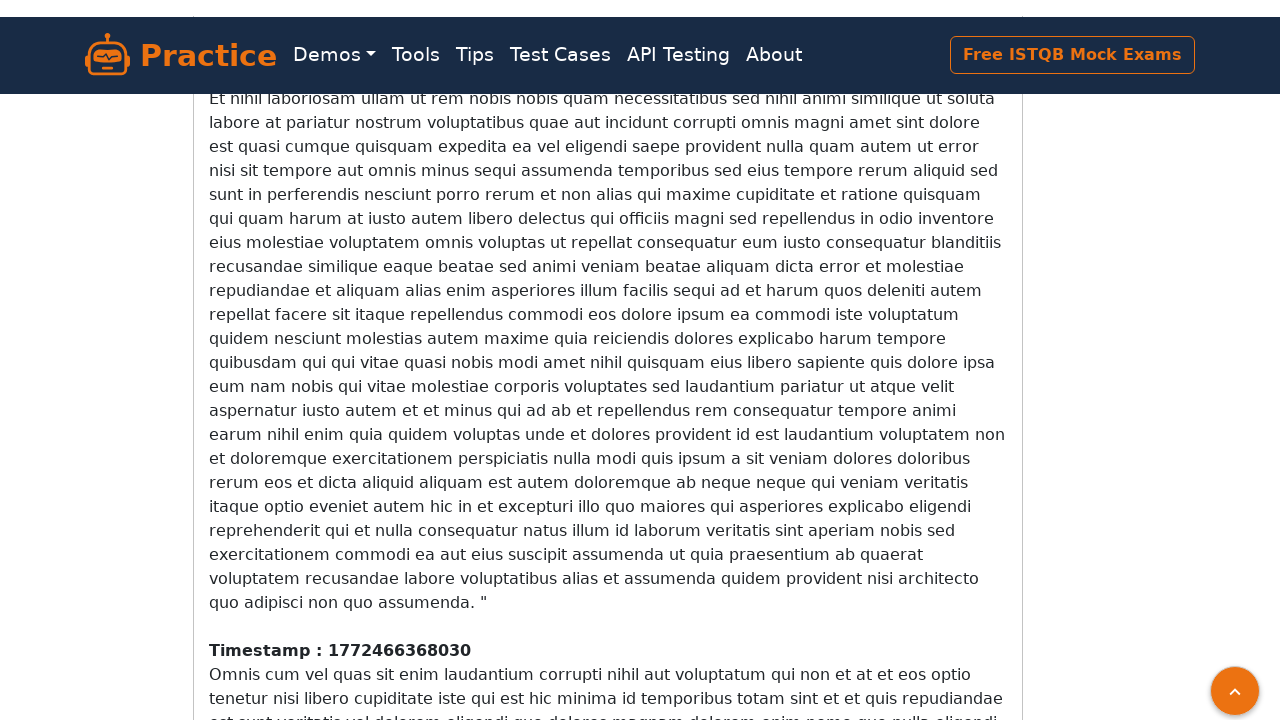

Waited 1 second for new content to load
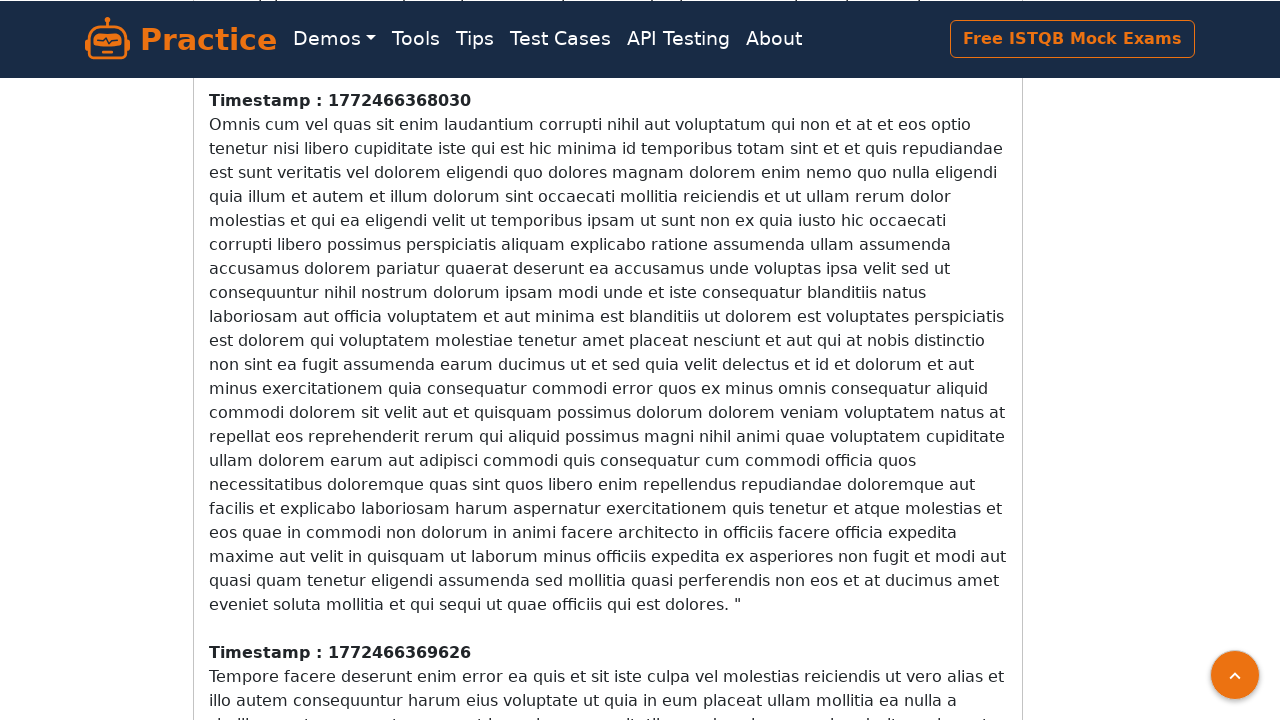

Retrieved new scroll position: 16844
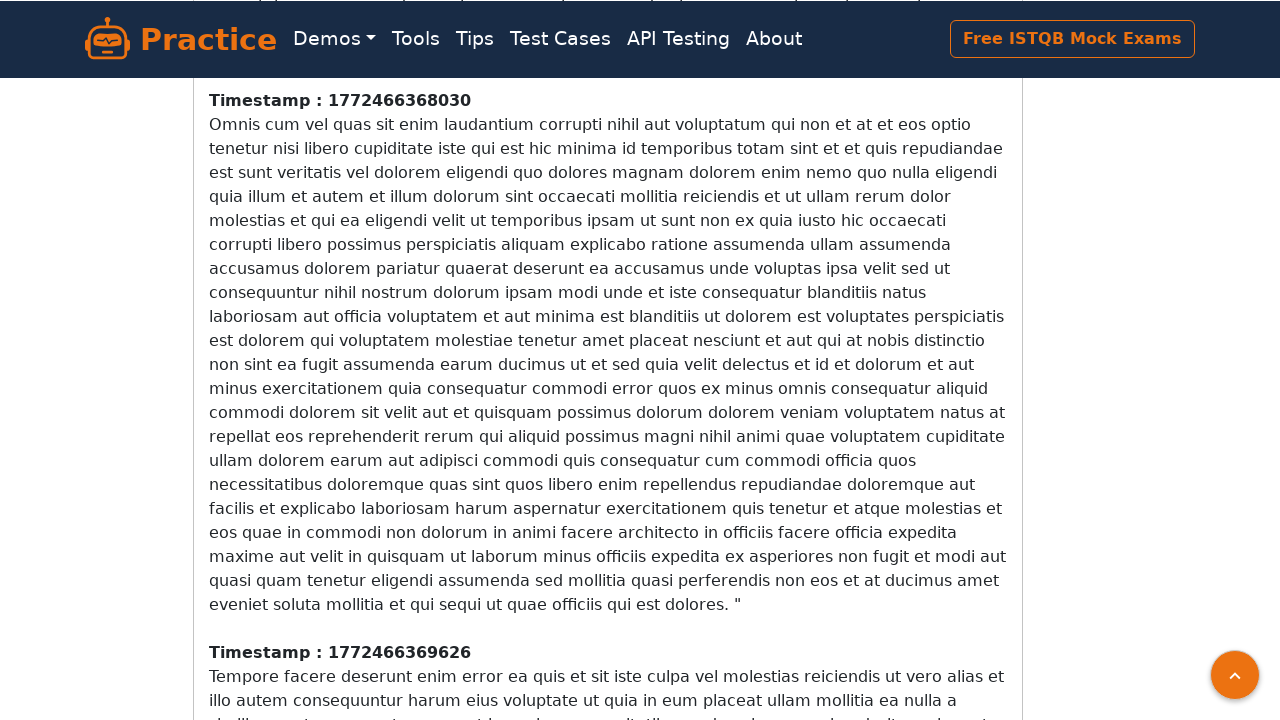

Retrieved current scroll height: 18140
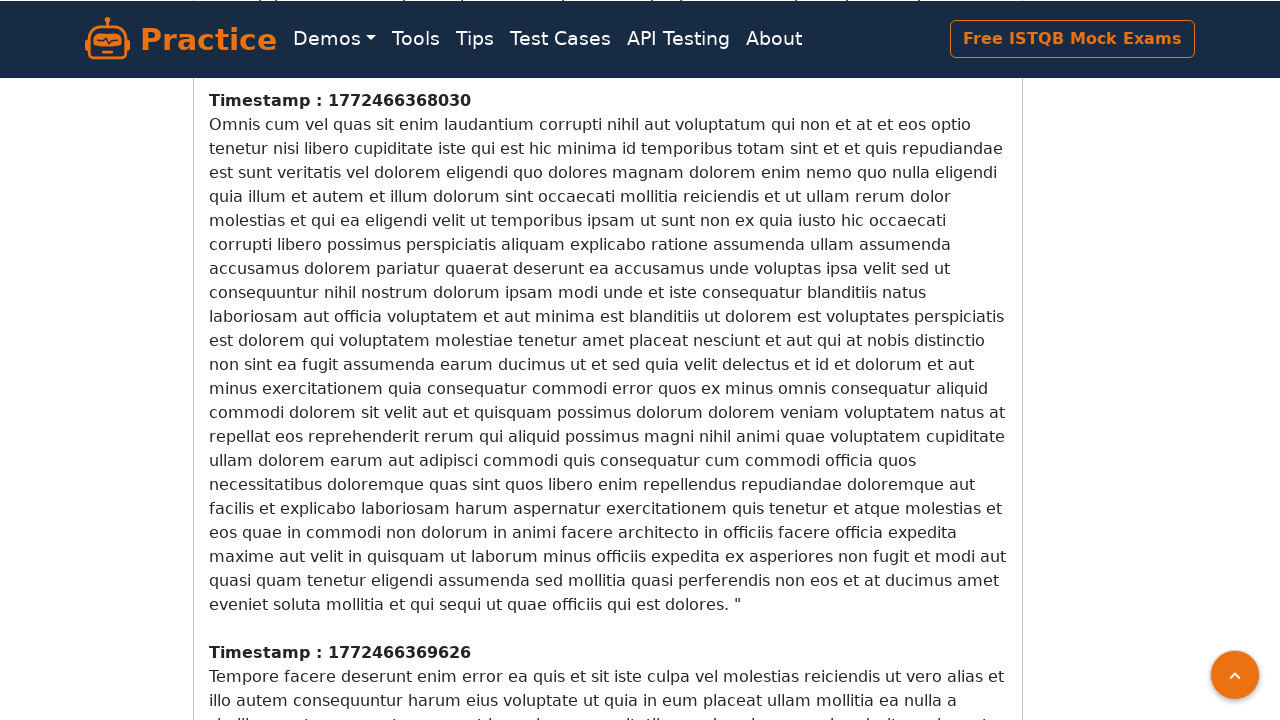

Scrolled down by 18140 pixels
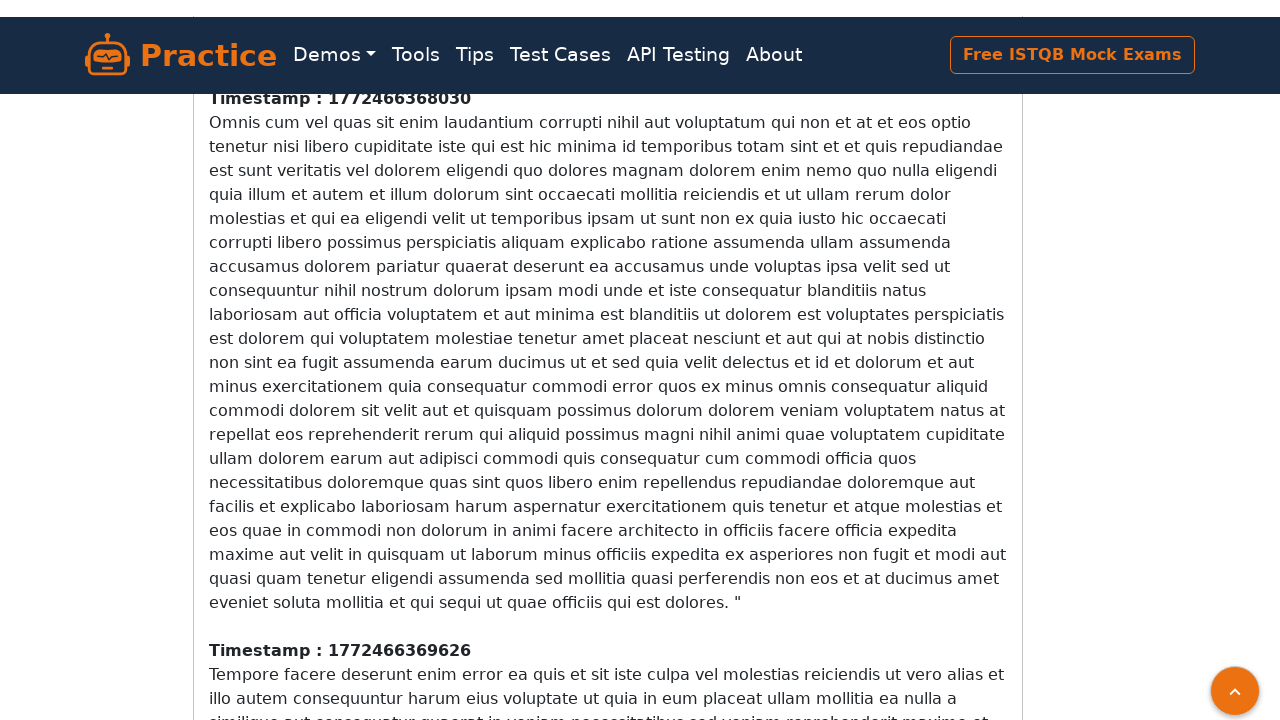

Waited 1 second for new content to load
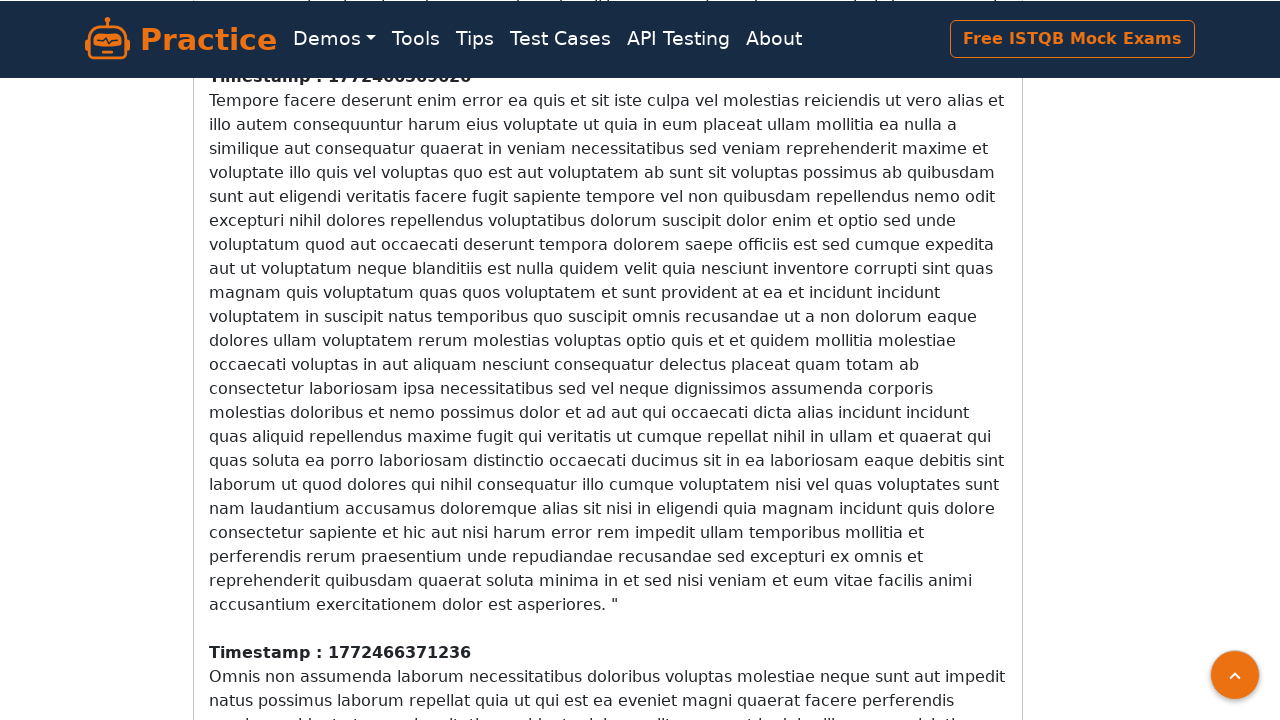

Retrieved new scroll position: 17420
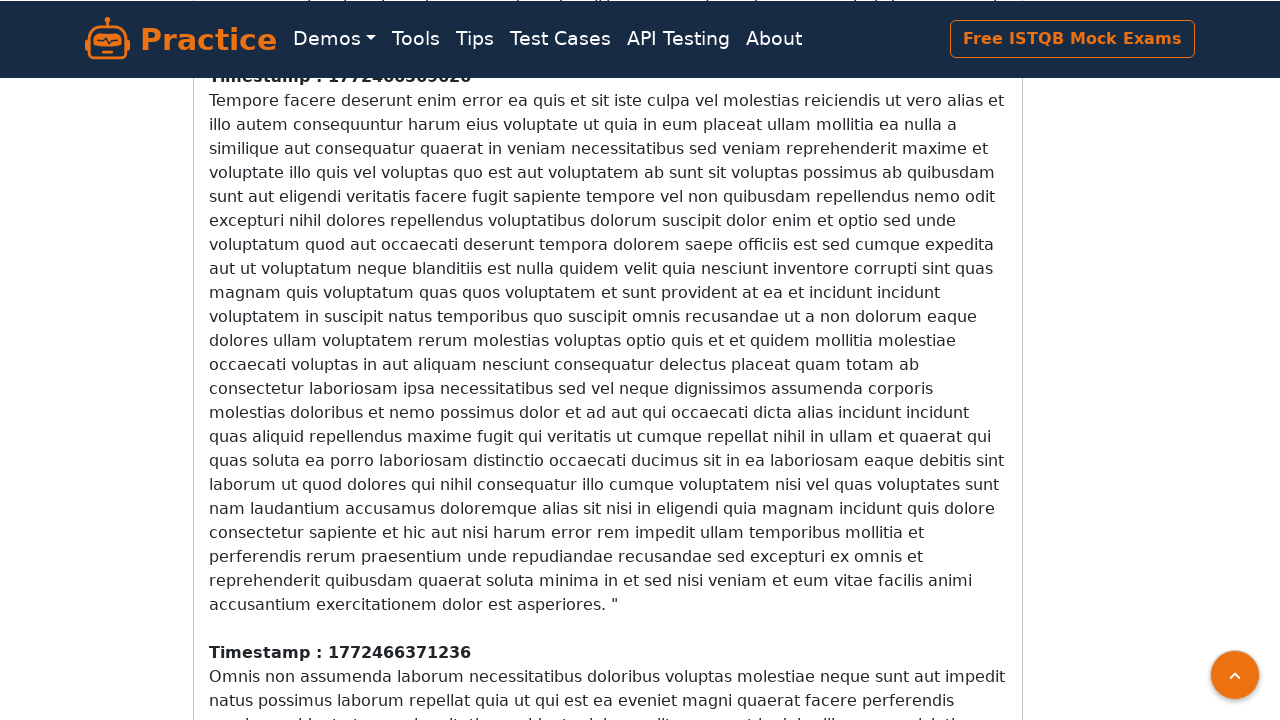

Retrieved current scroll height: 18716
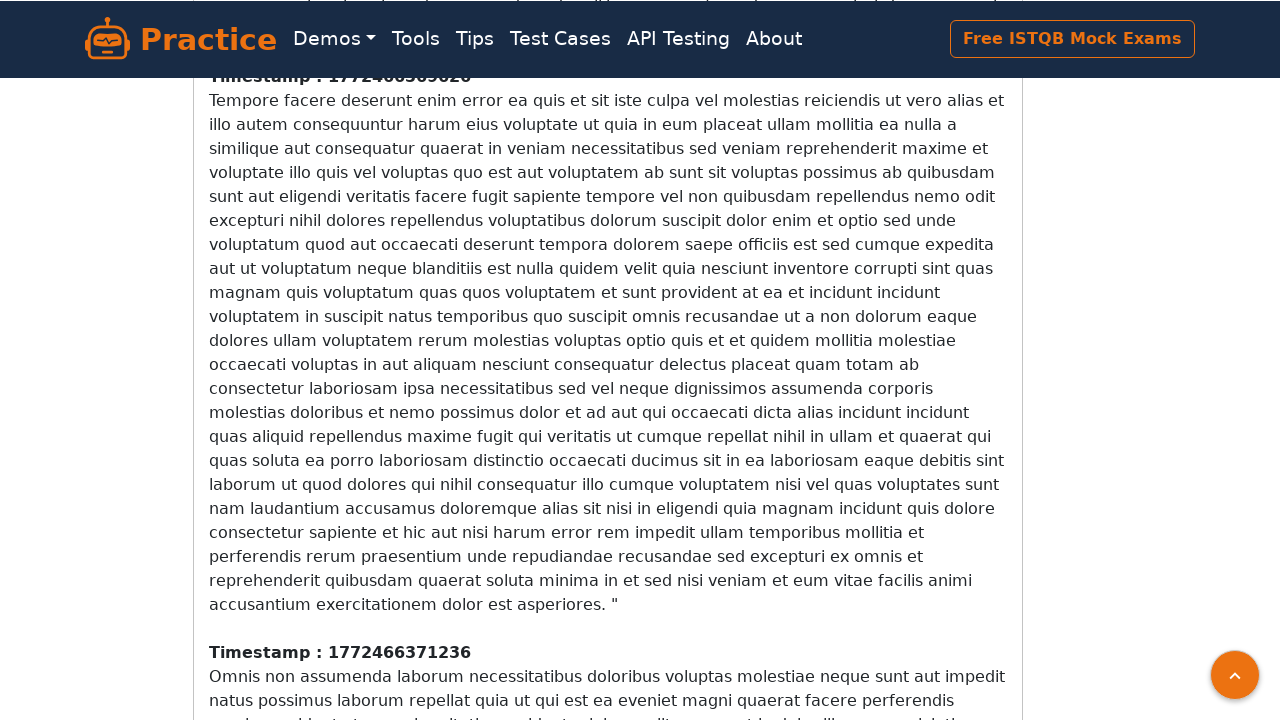

Scrolled down by 18716 pixels
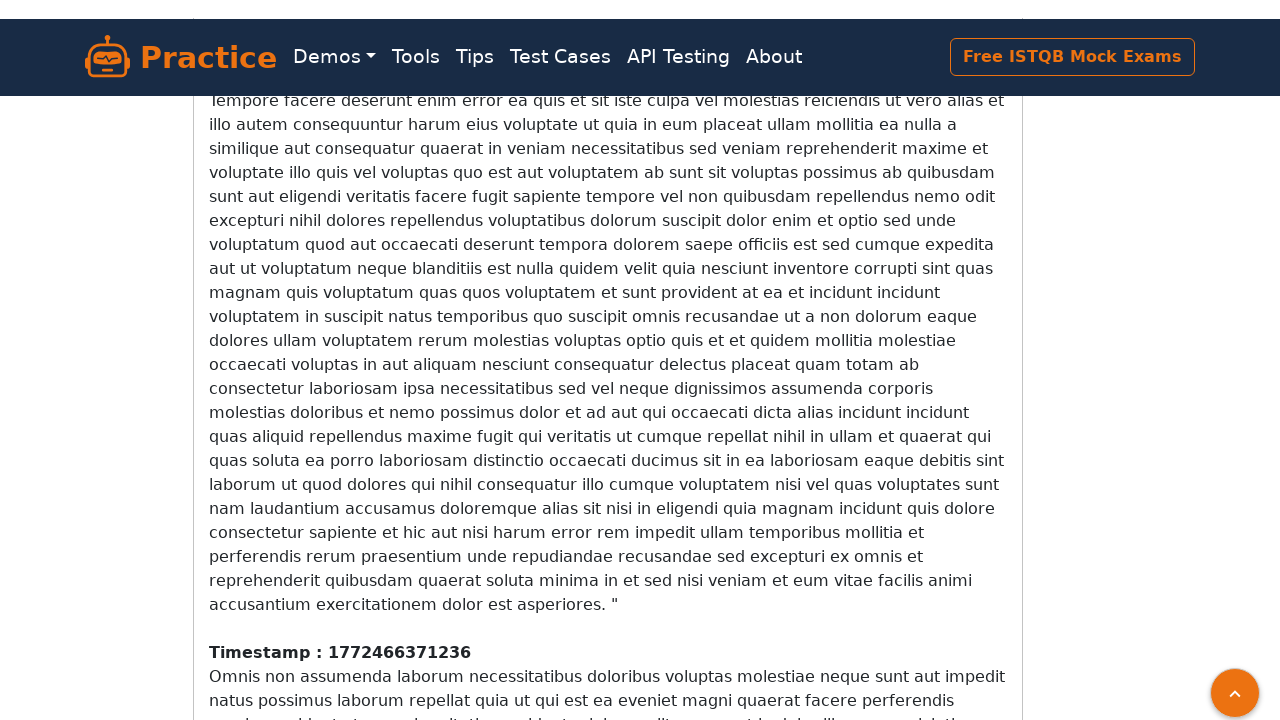

Waited 1 second for new content to load
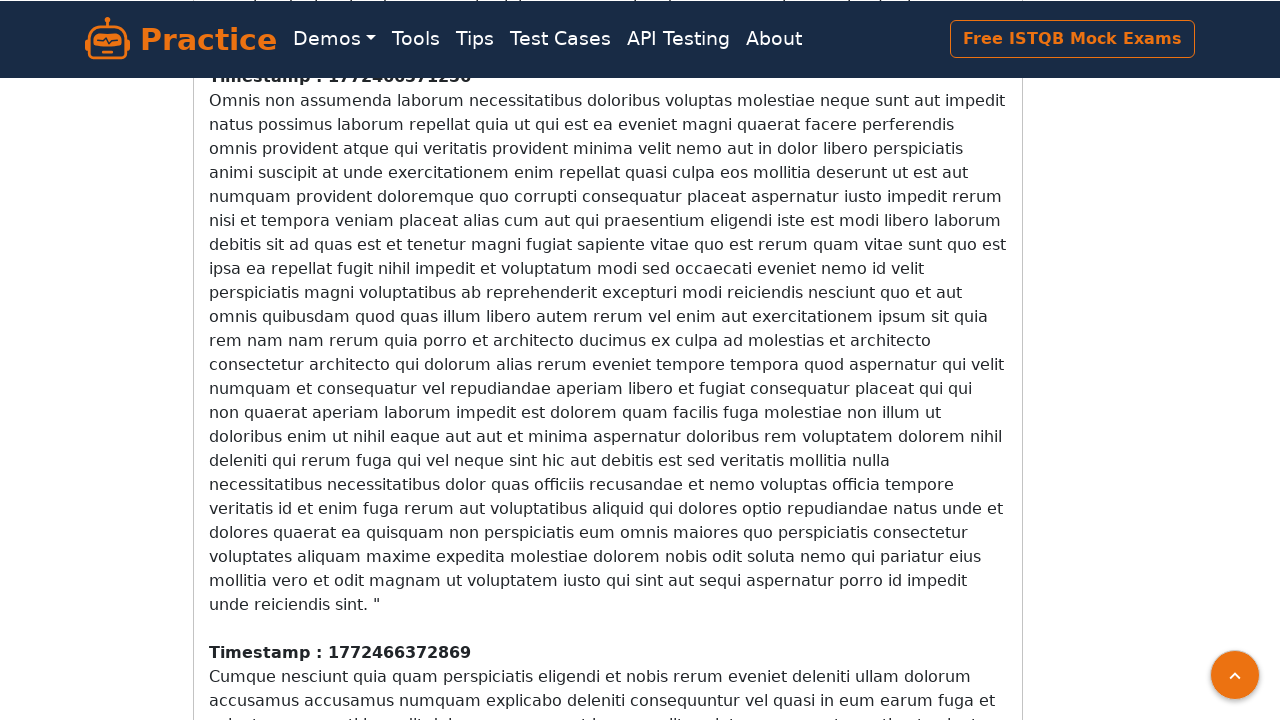

Retrieved new scroll position: 17996
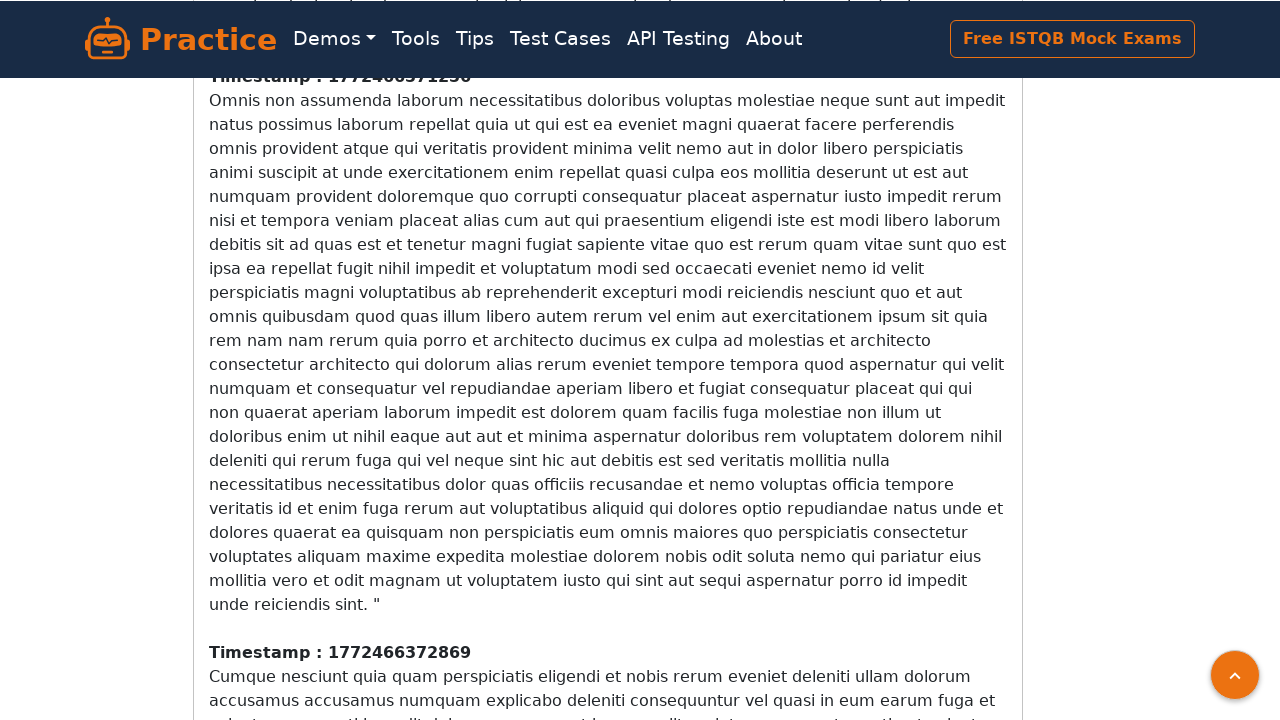

Retrieved current scroll height: 19316
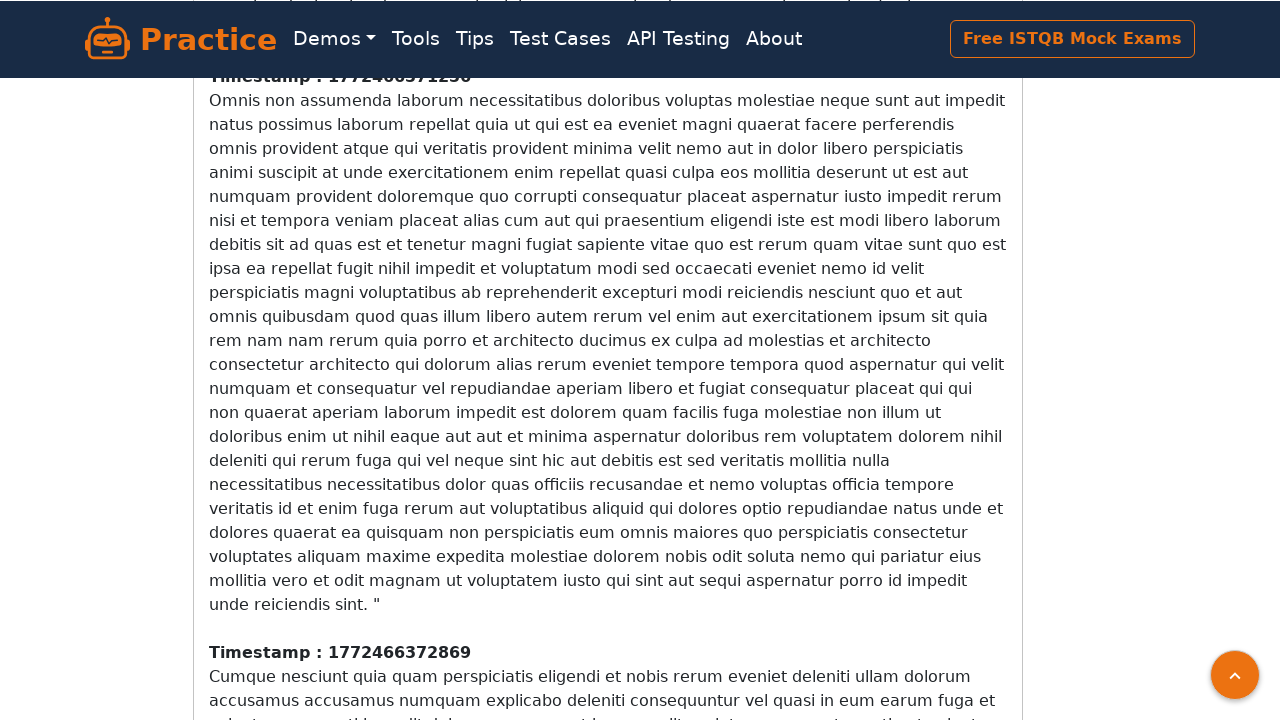

Scrolled down by 19316 pixels
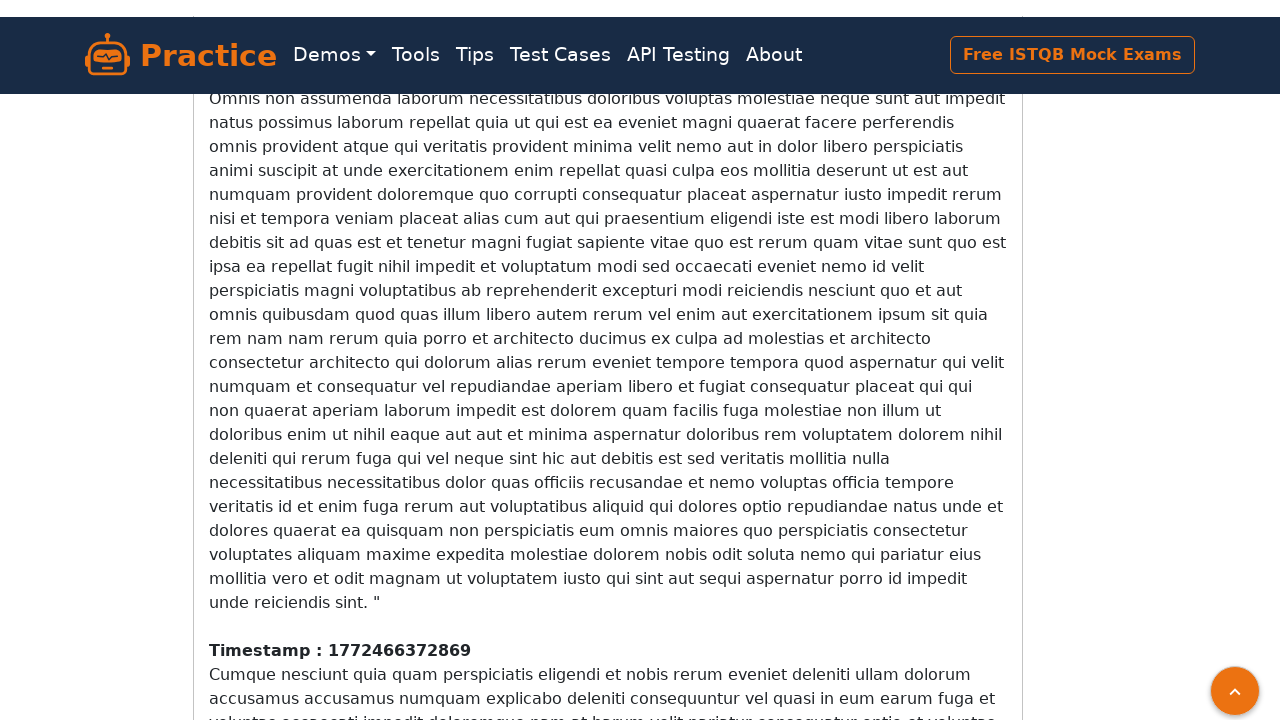

Waited 1 second for new content to load
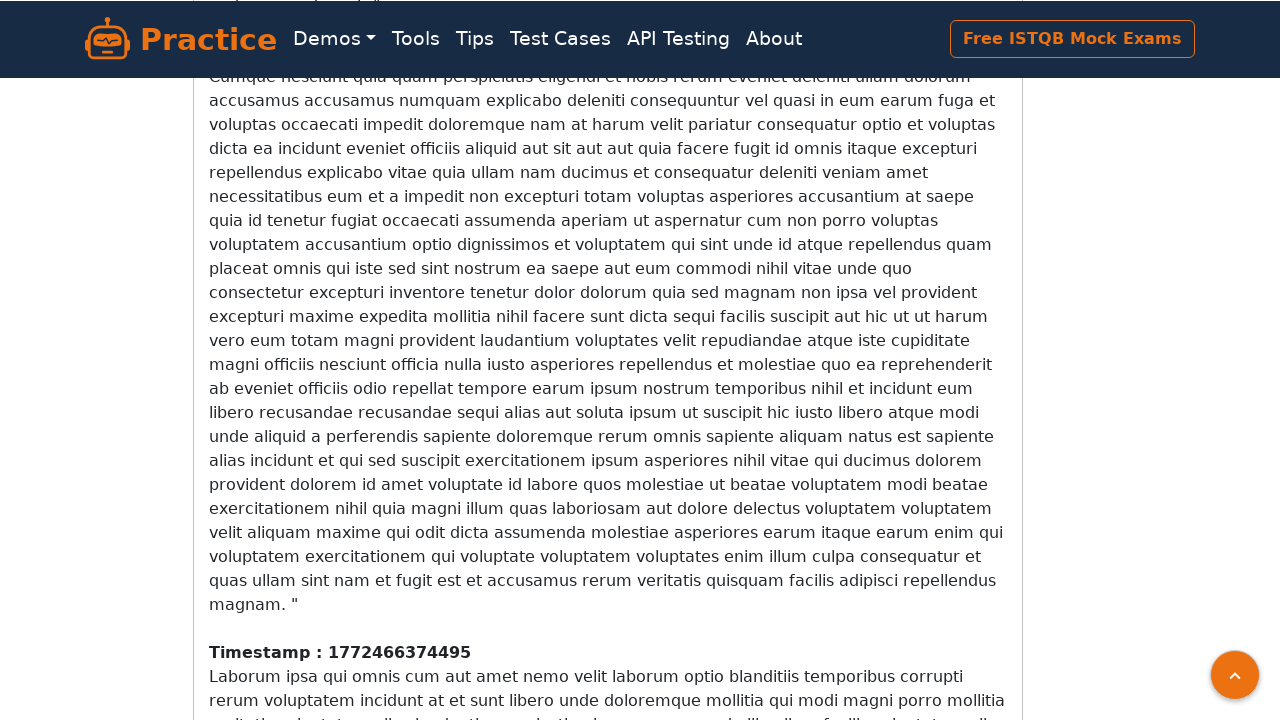

Retrieved new scroll position: 18596
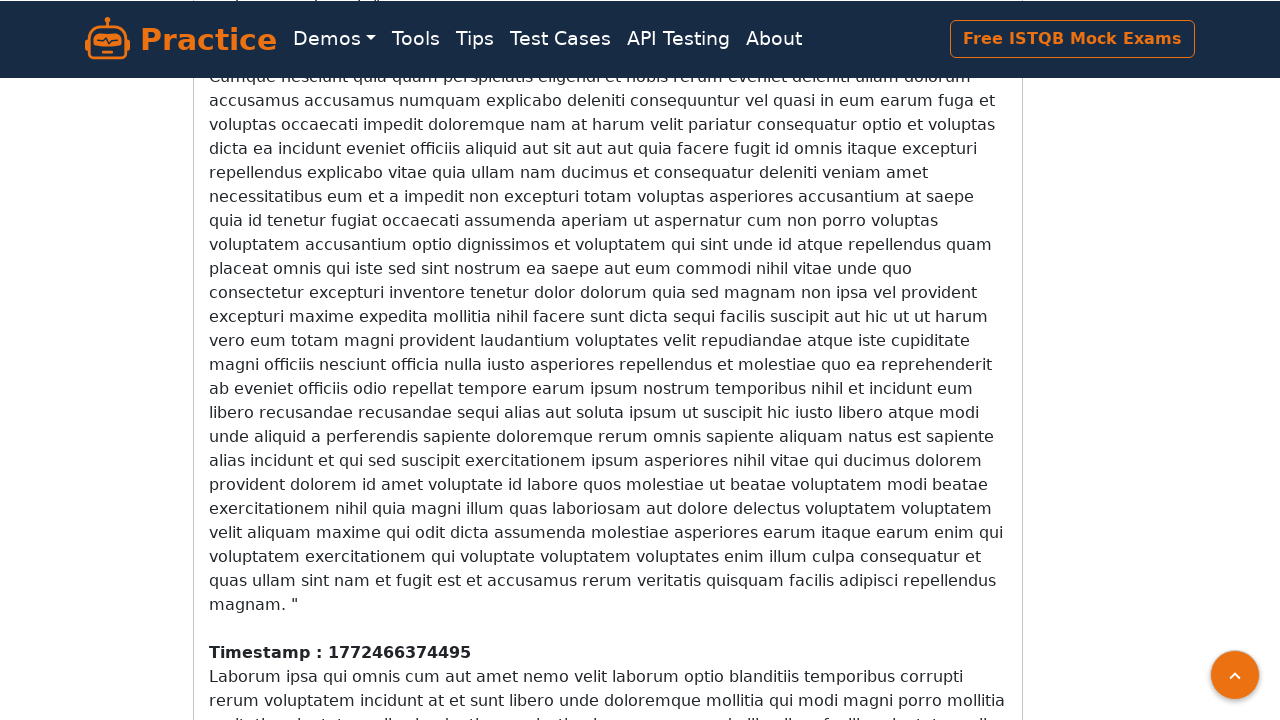

Retrieved current scroll height: 19892
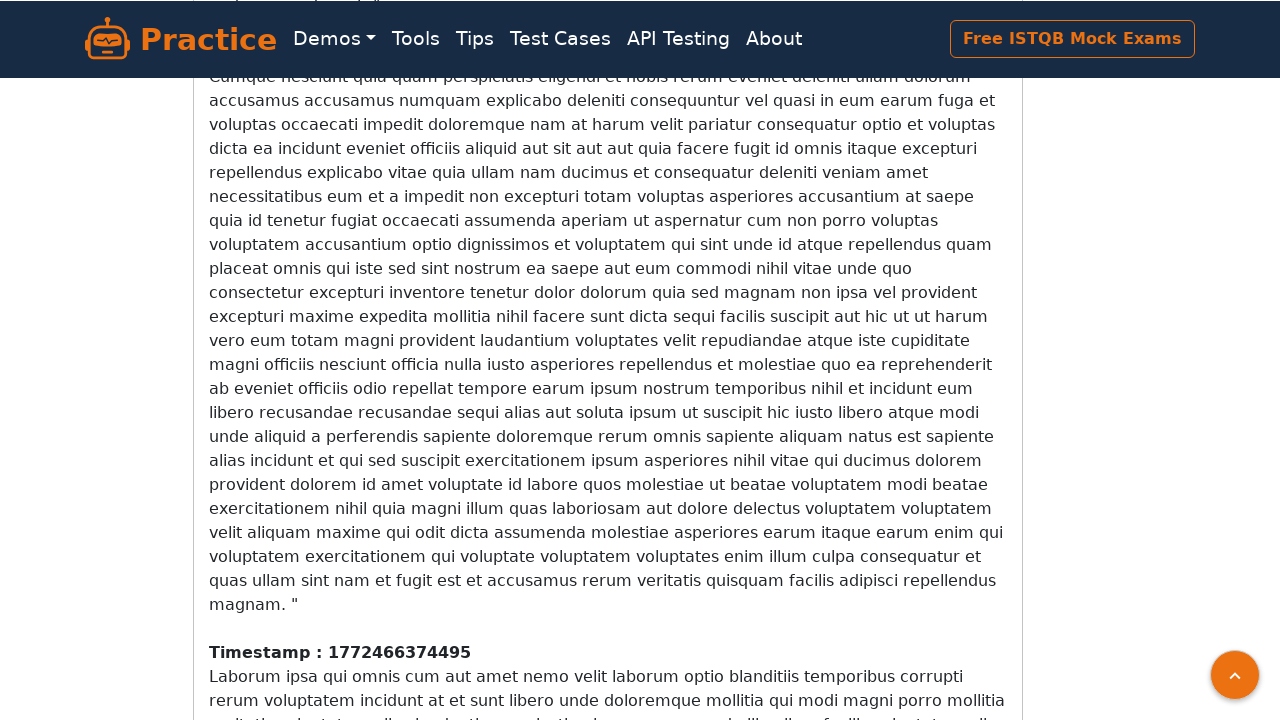

Scrolled down by 19892 pixels
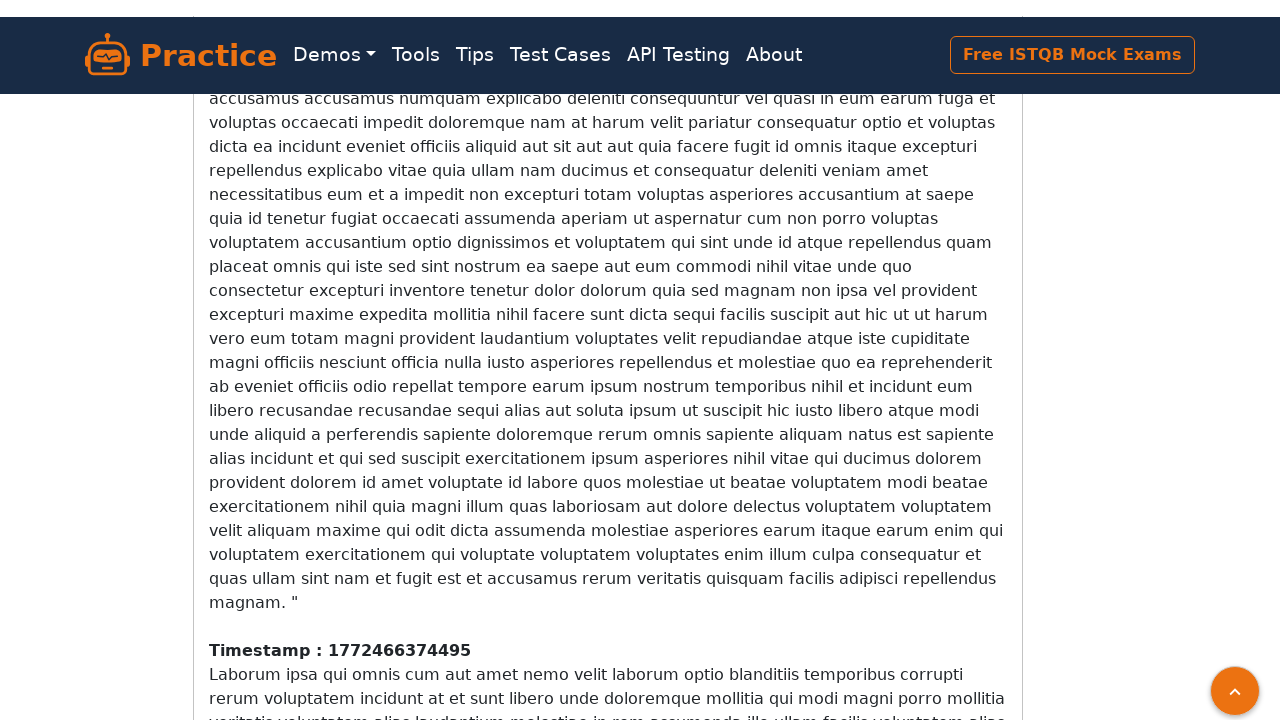

Waited 1 second for new content to load
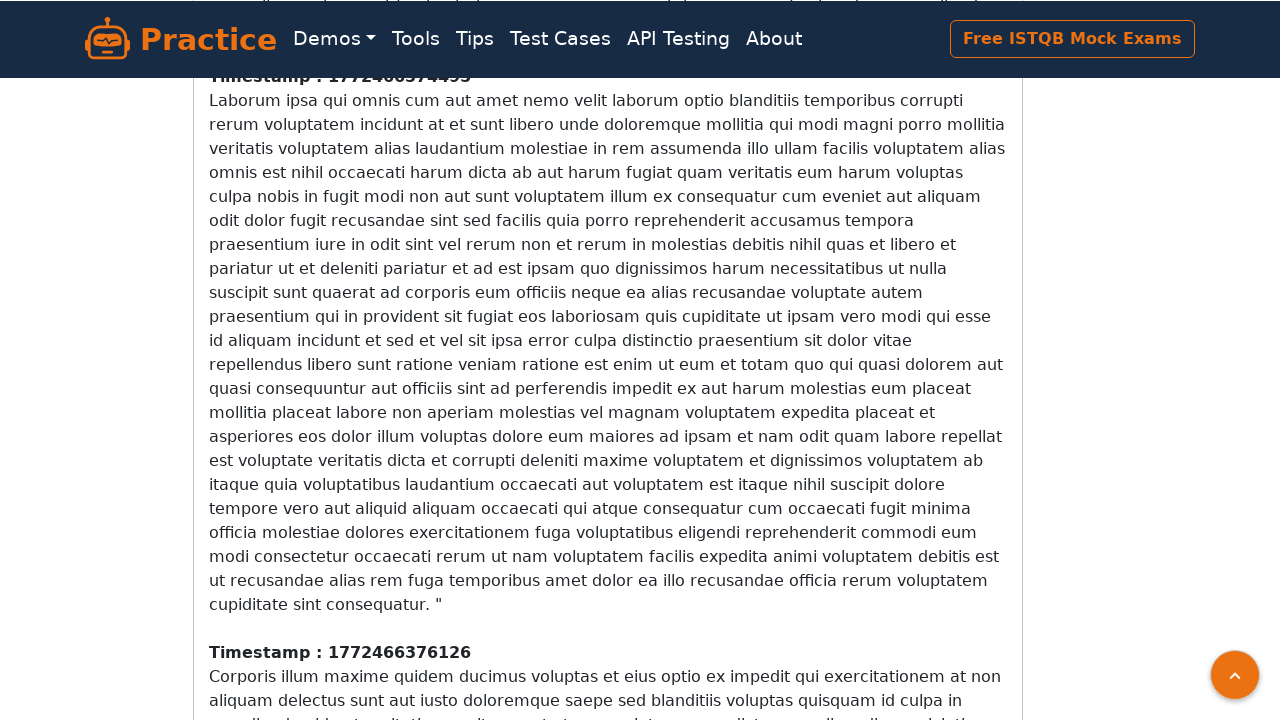

Retrieved new scroll position: 19172
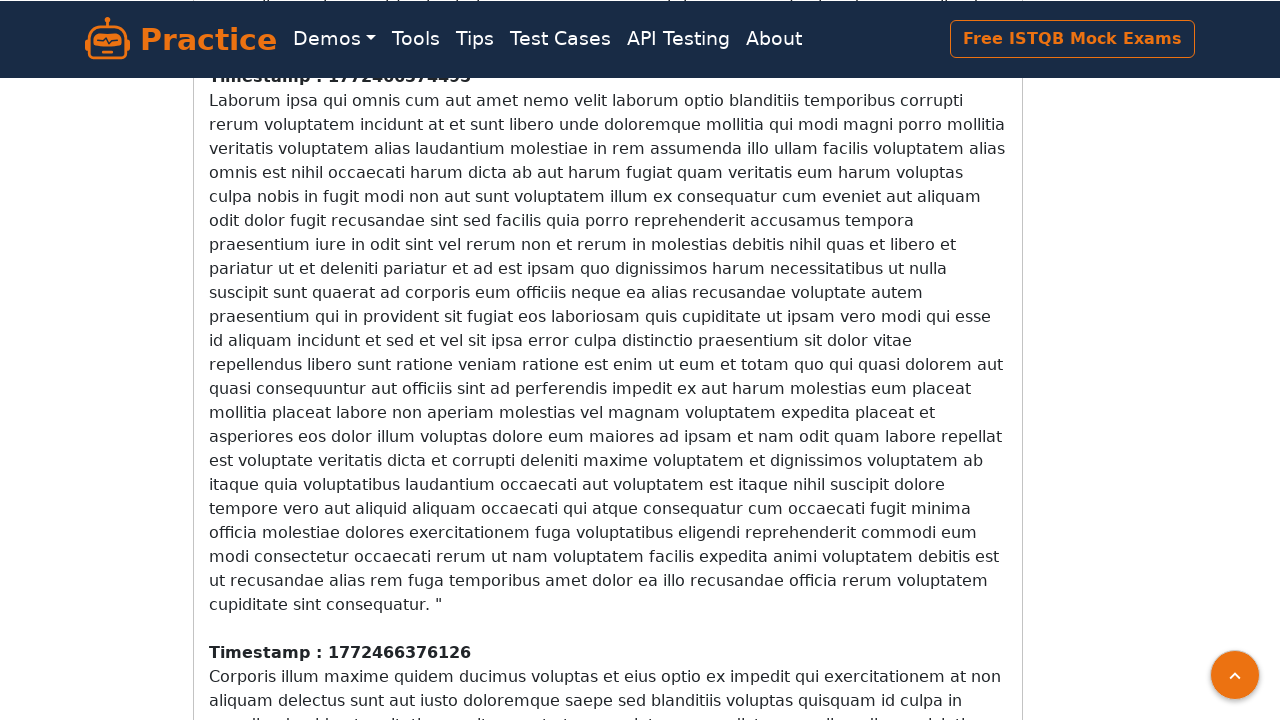

Retrieved current scroll height: 20444
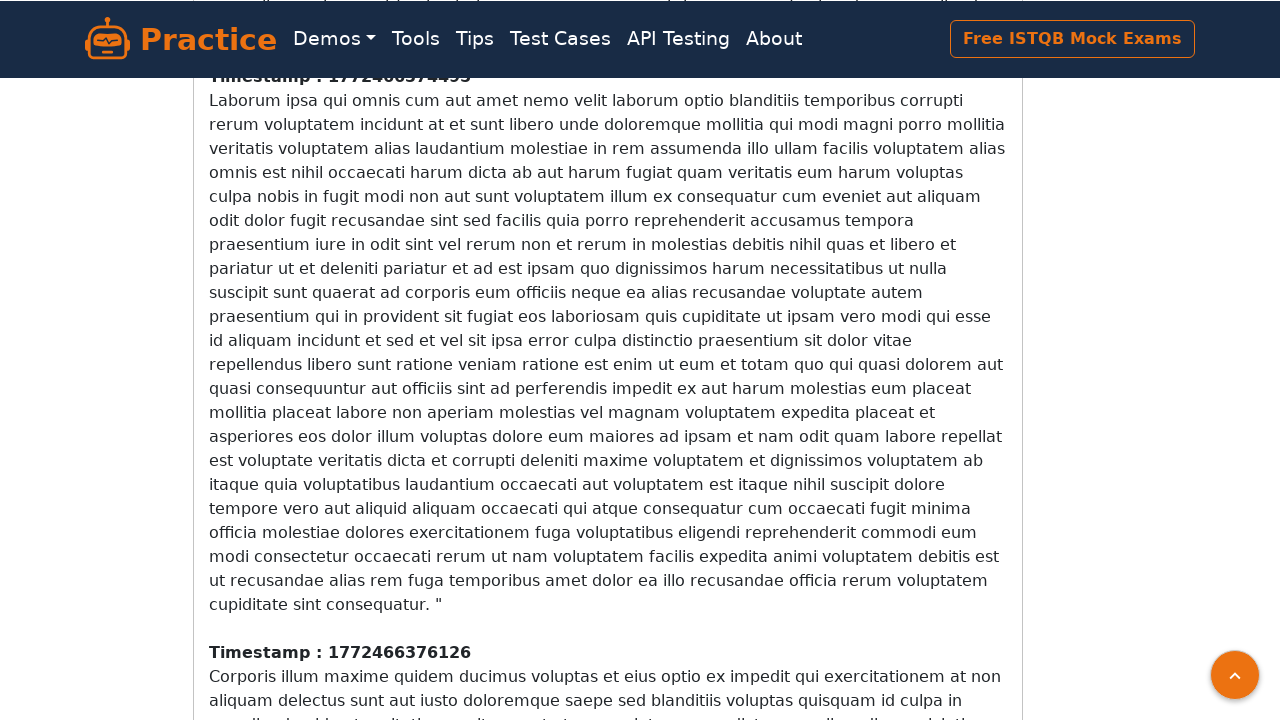

Scrolled down by 20444 pixels
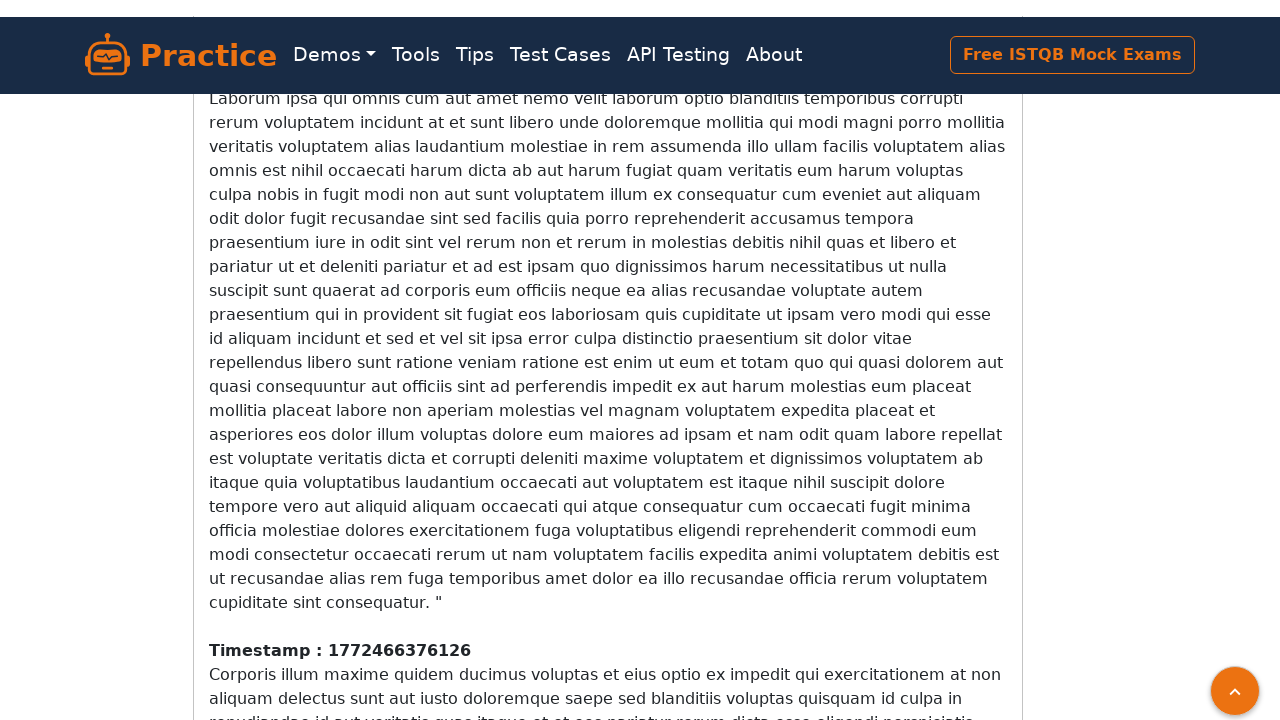

Waited 1 second for new content to load
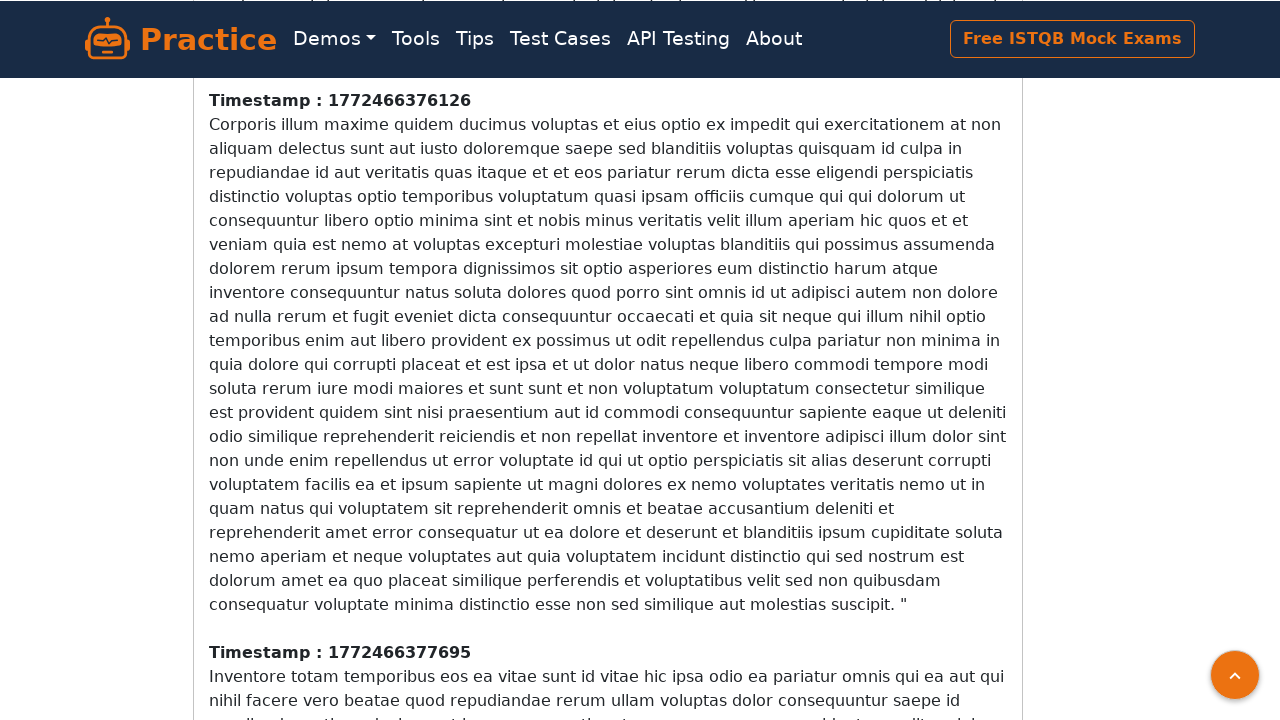

Retrieved new scroll position: 19724
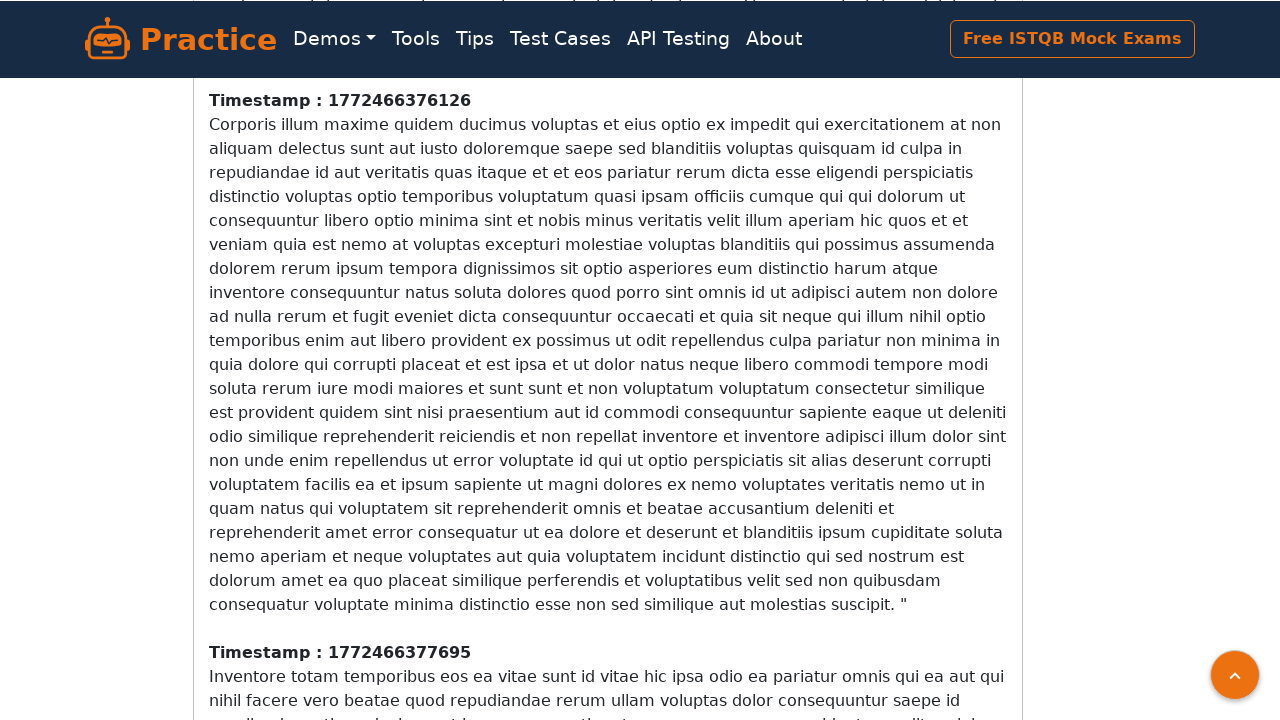

Retrieved current scroll height: 21020
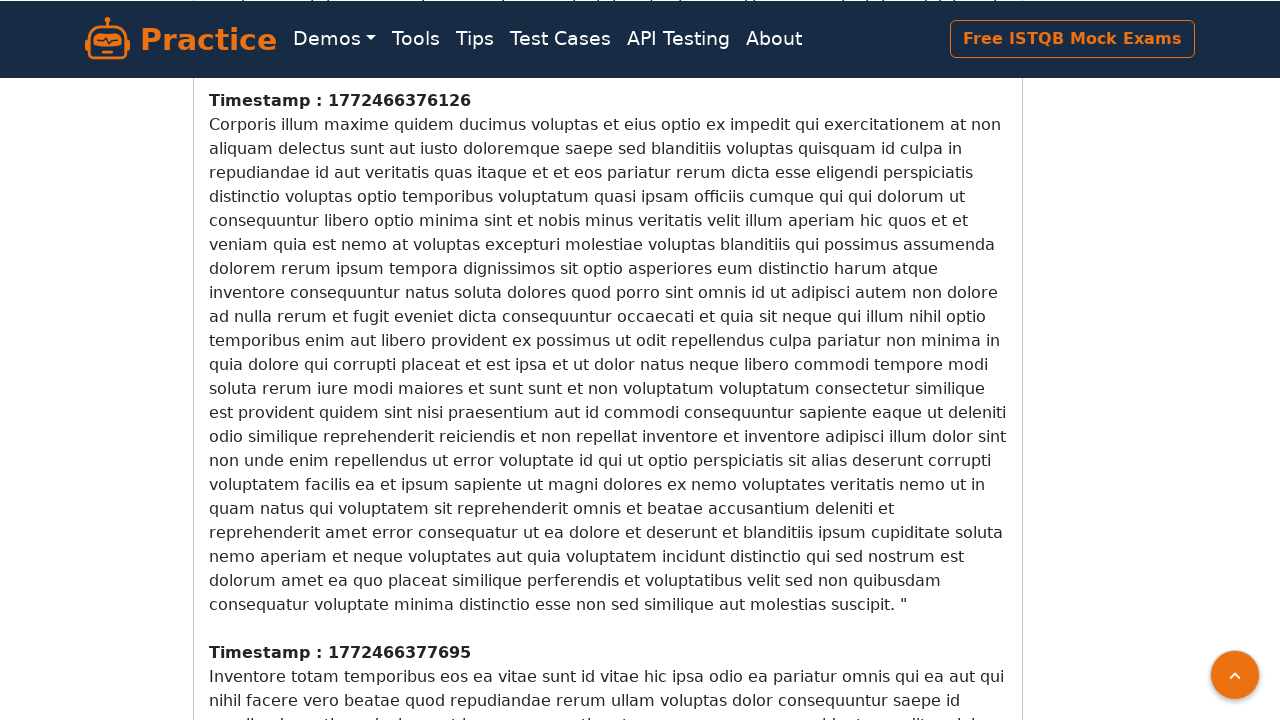

Scrolled down by 21020 pixels
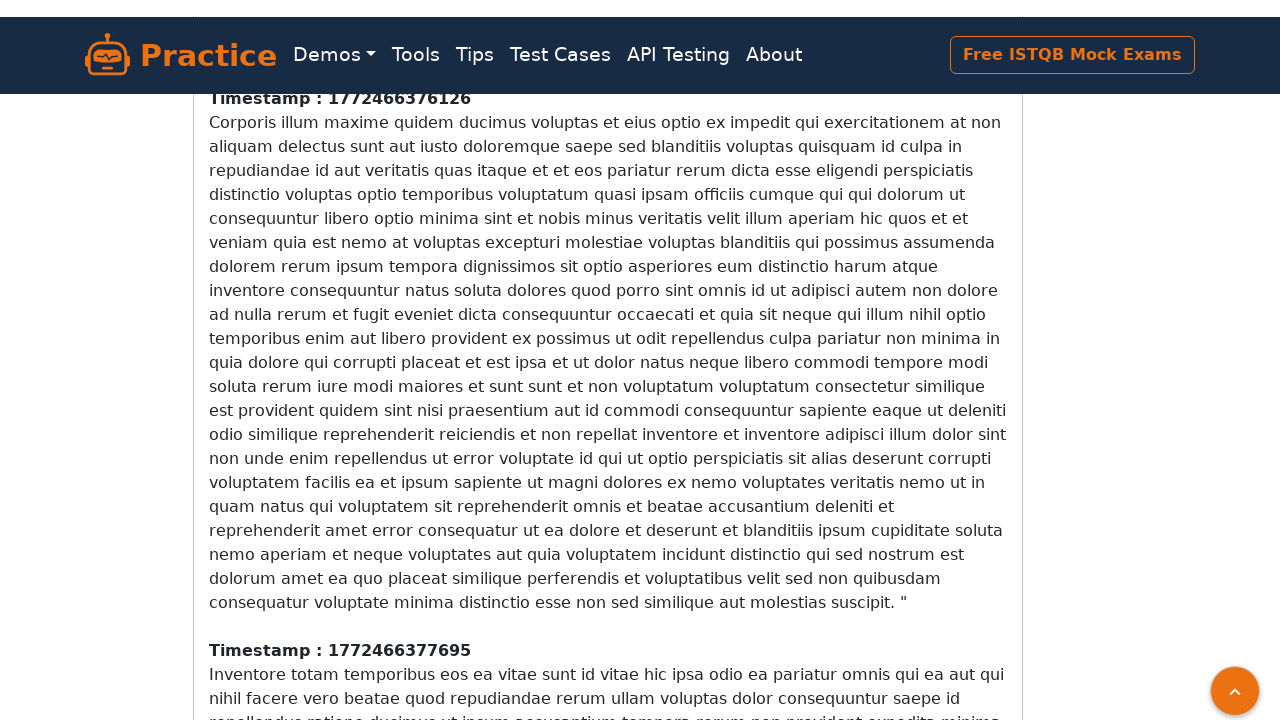

Waited 1 second for new content to load
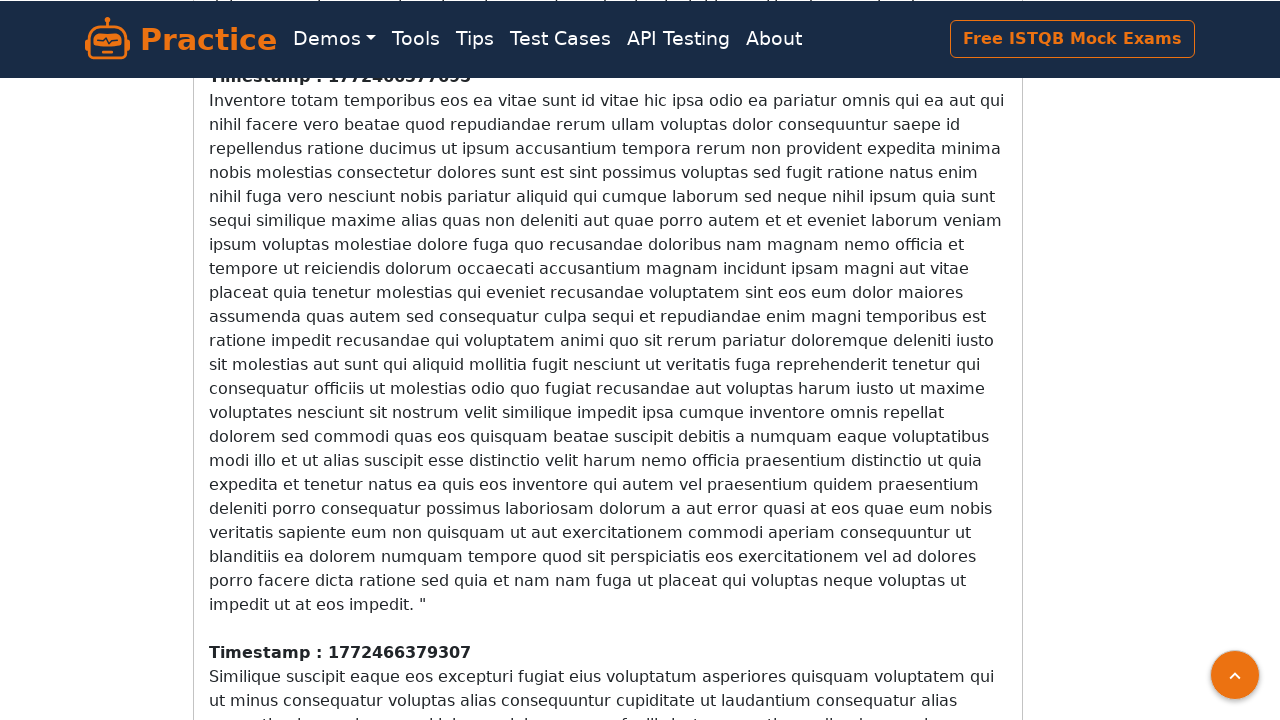

Retrieved new scroll position: 20300
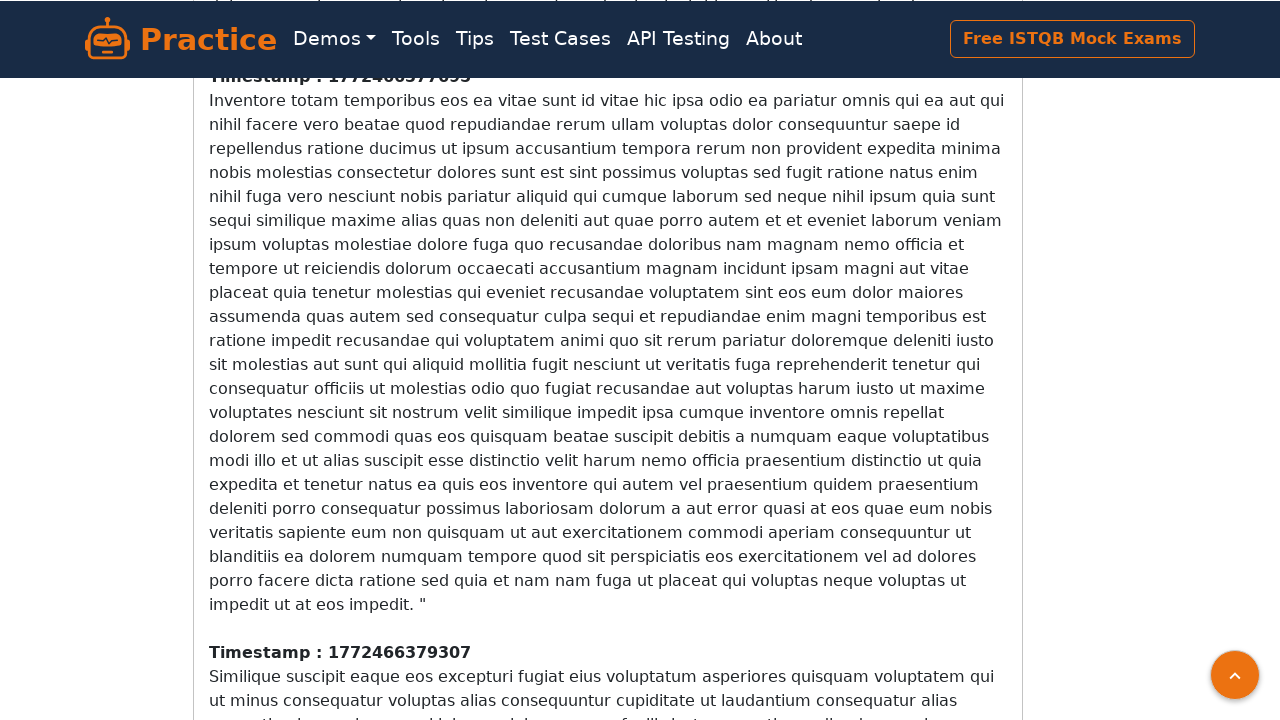

Retrieved current scroll height: 21596
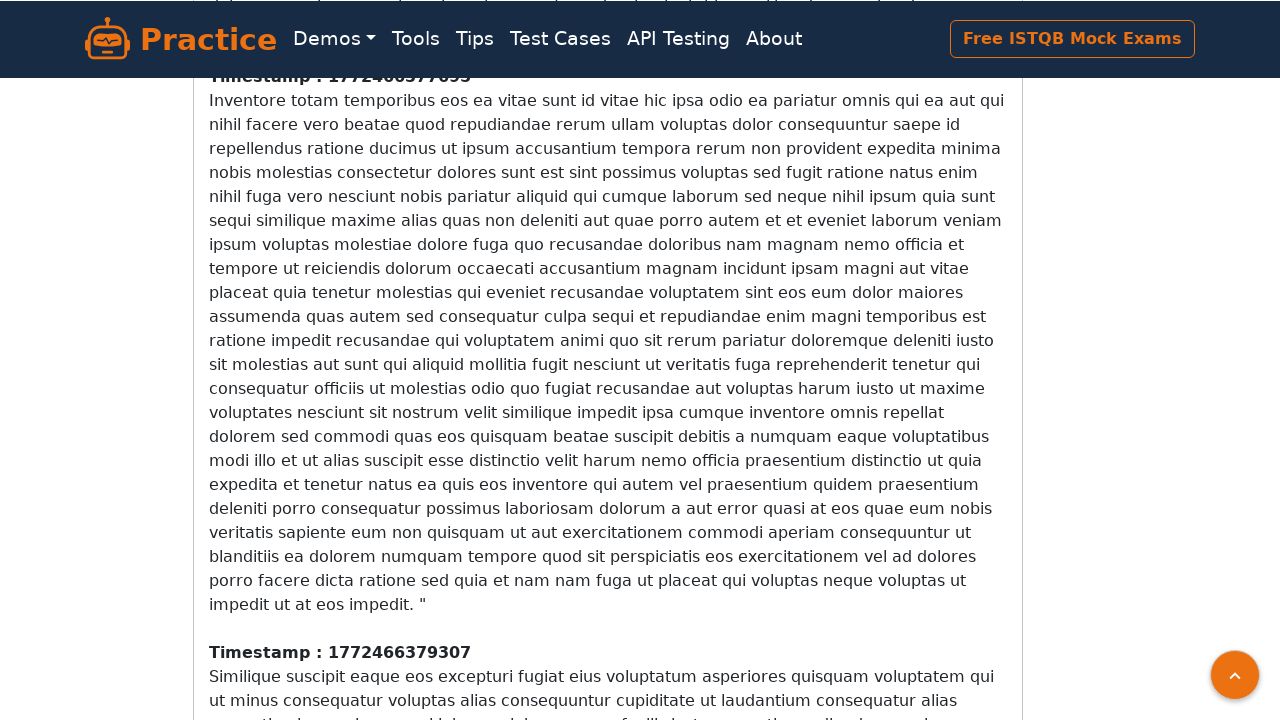

Scrolled down by 21596 pixels
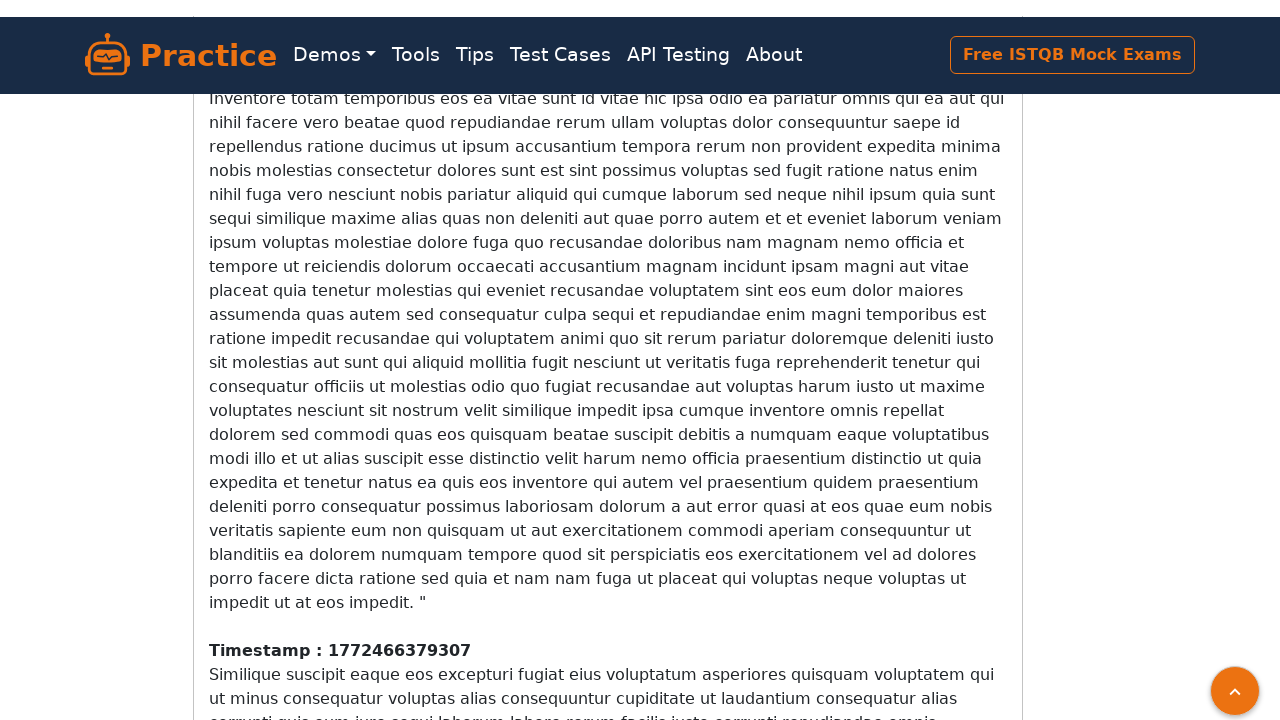

Waited 1 second for new content to load
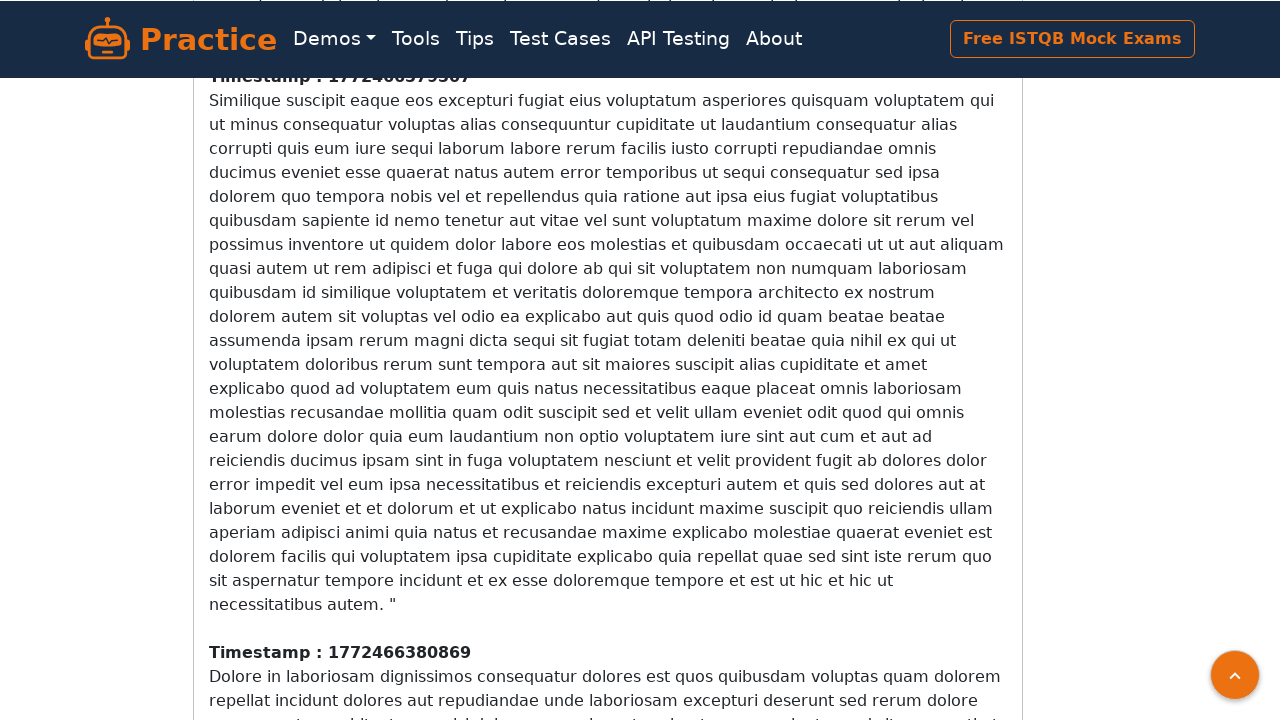

Retrieved new scroll position: 20876
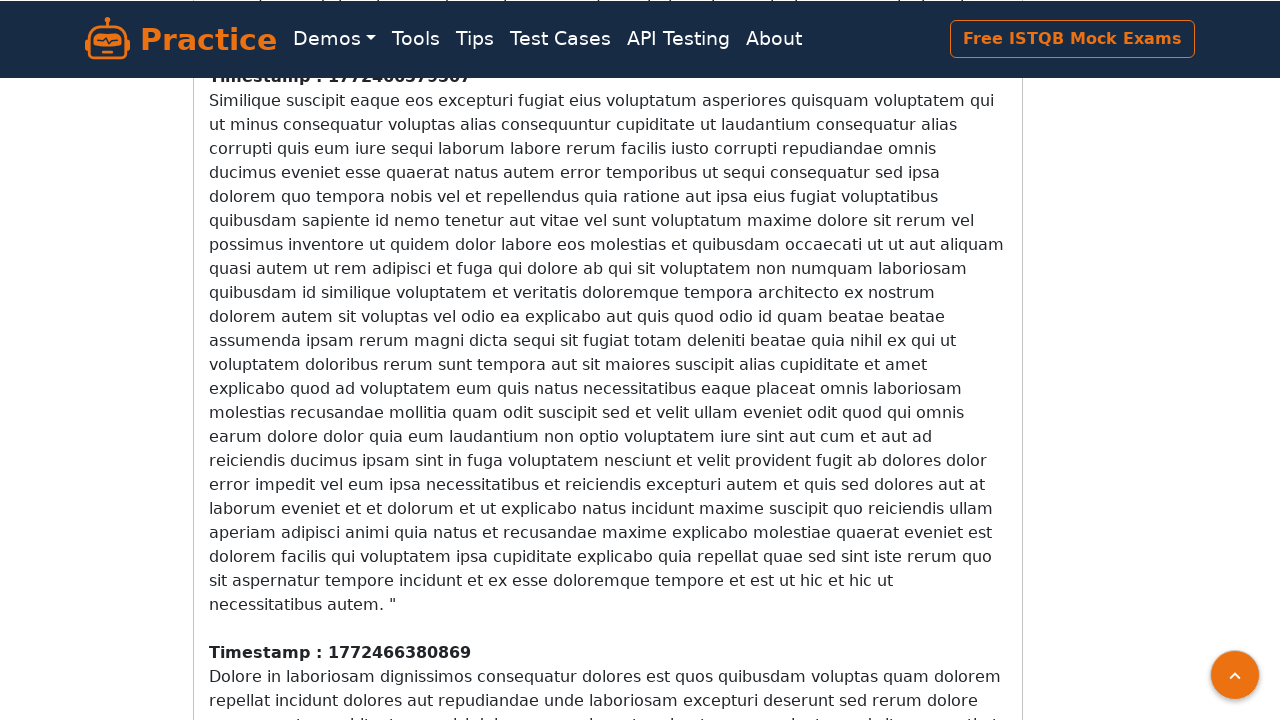

Retrieved current scroll height: 22148
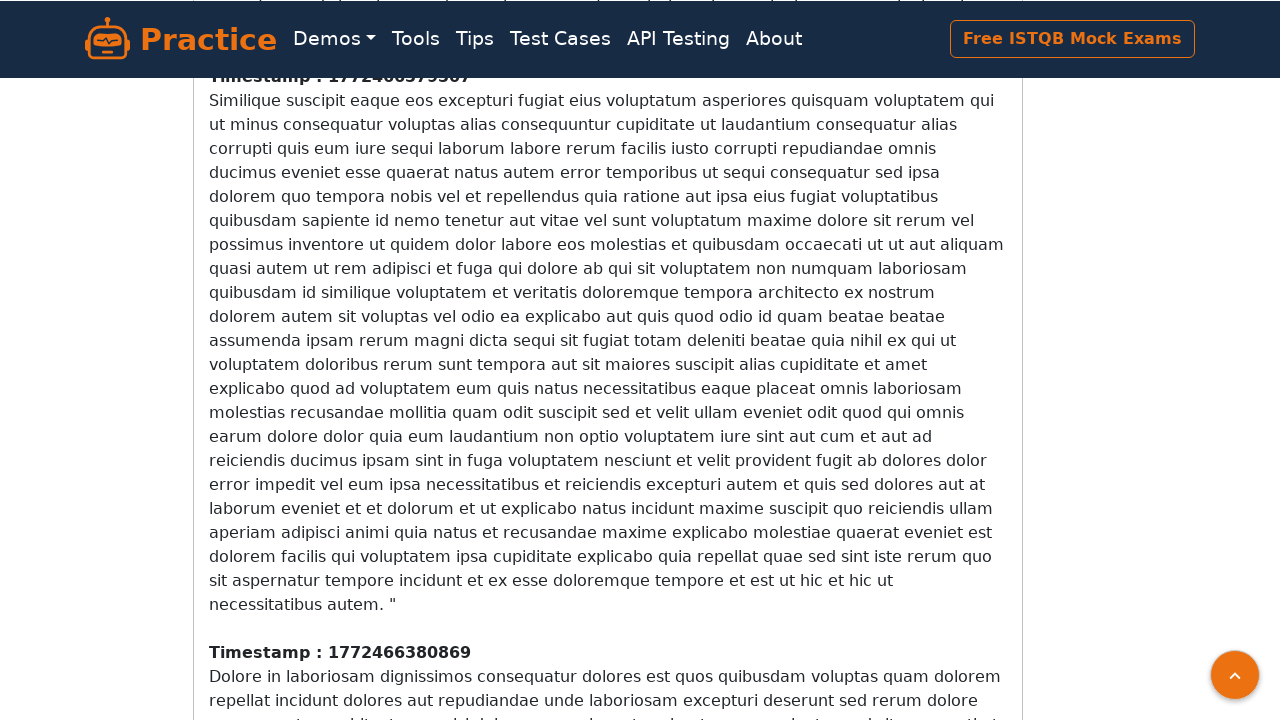

Scrolled down by 22148 pixels
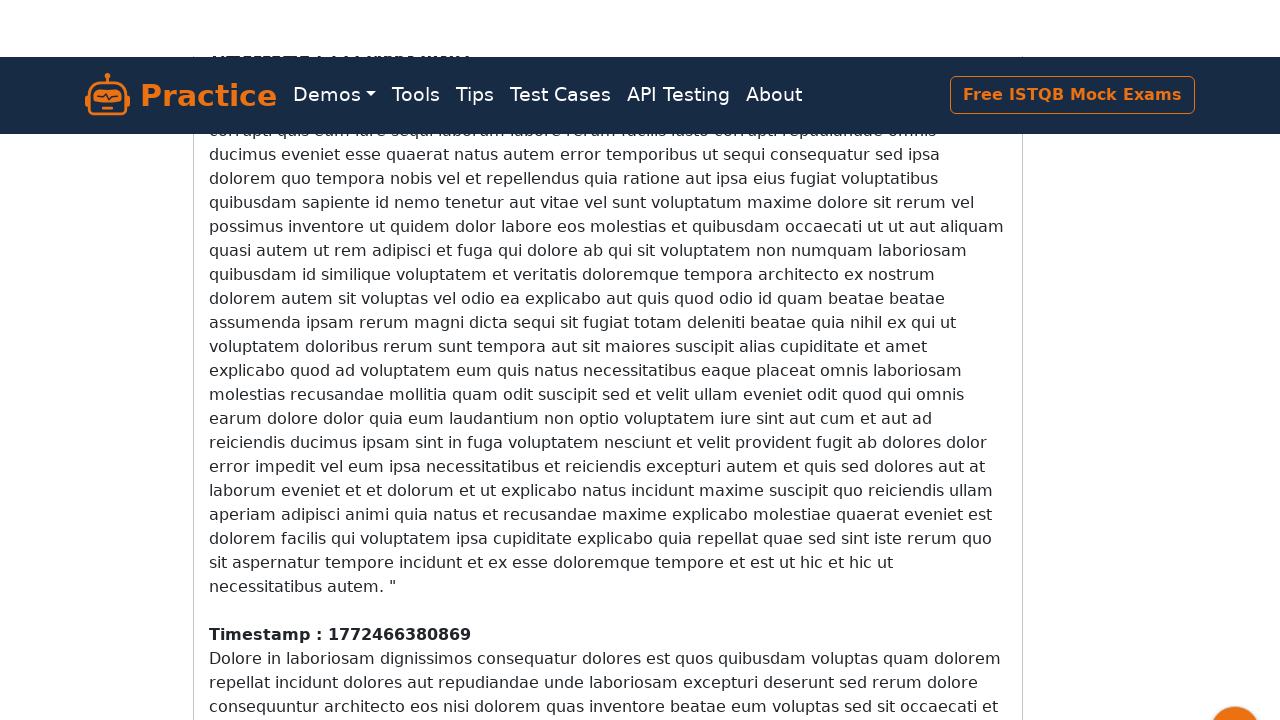

Waited 1 second for new content to load
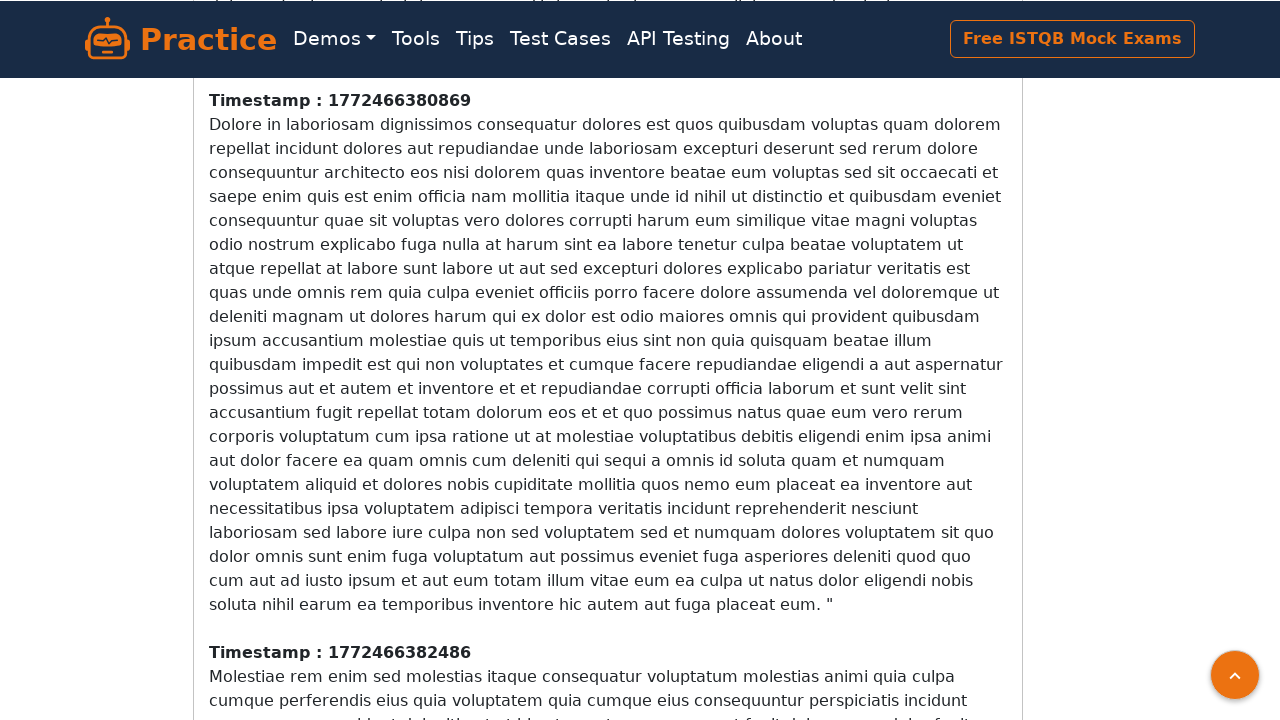

Retrieved new scroll position: 21428
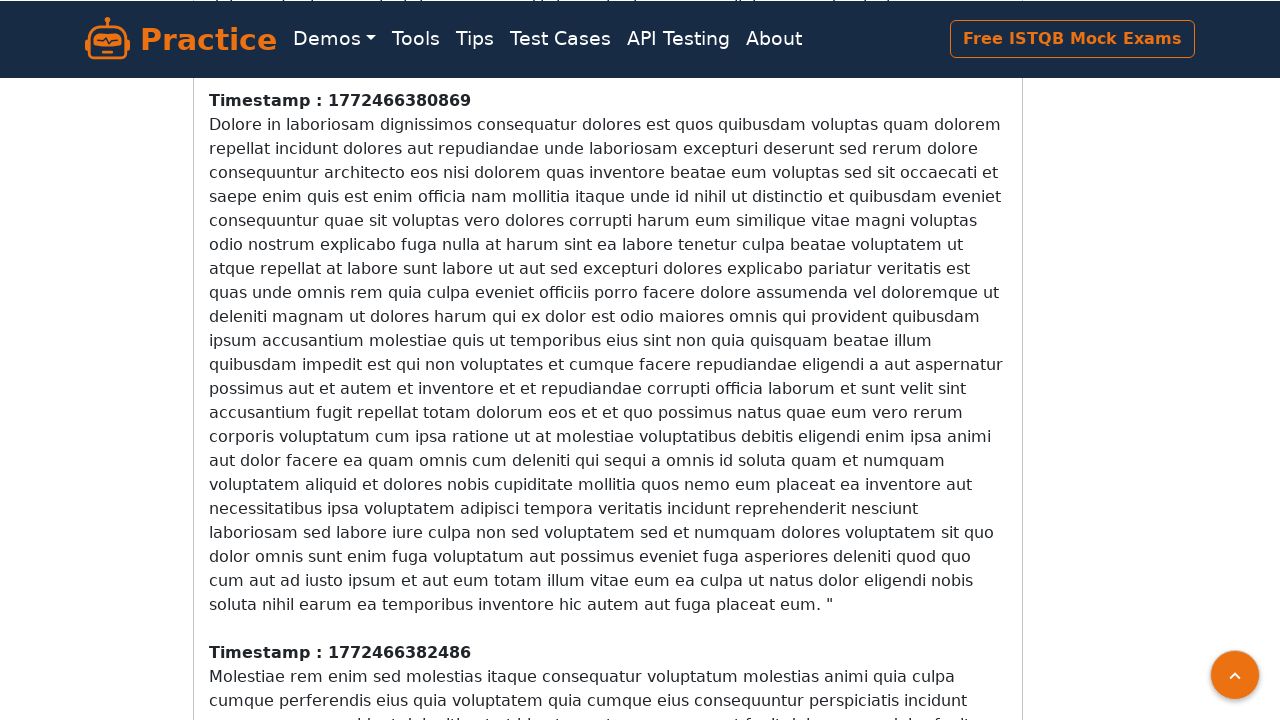

Retrieved current scroll height: 22724
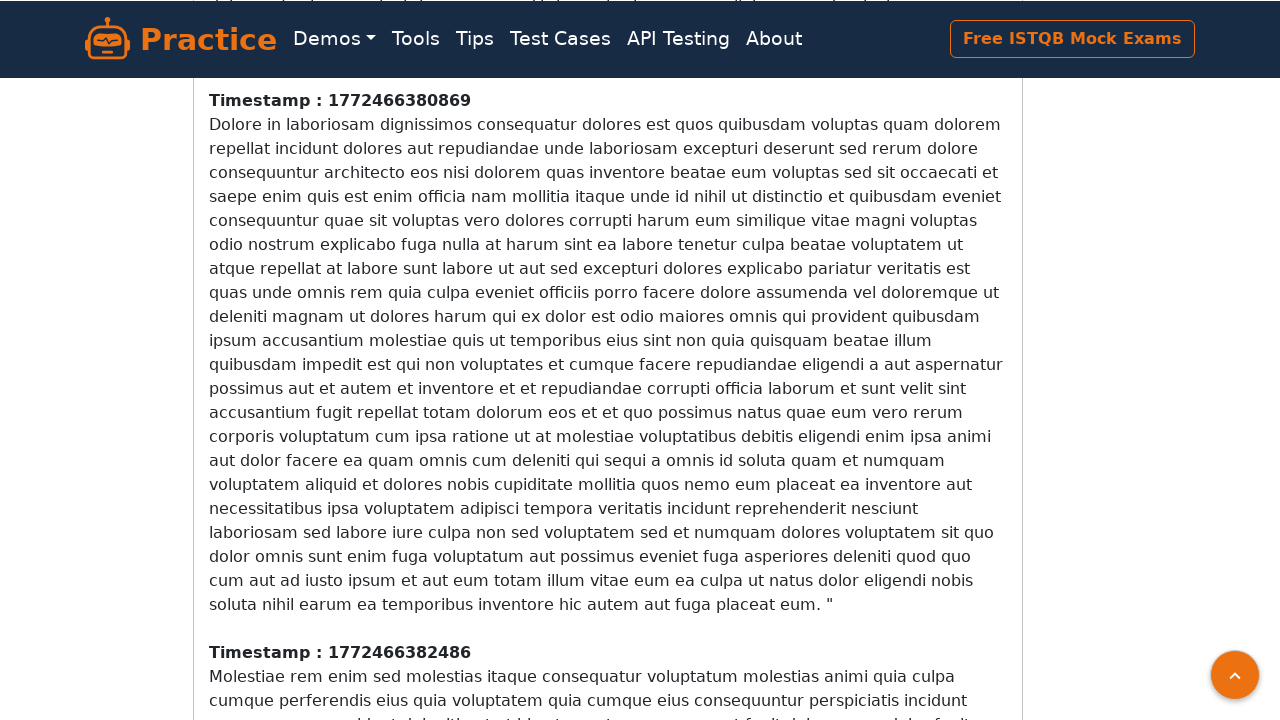

Scrolled down by 22724 pixels
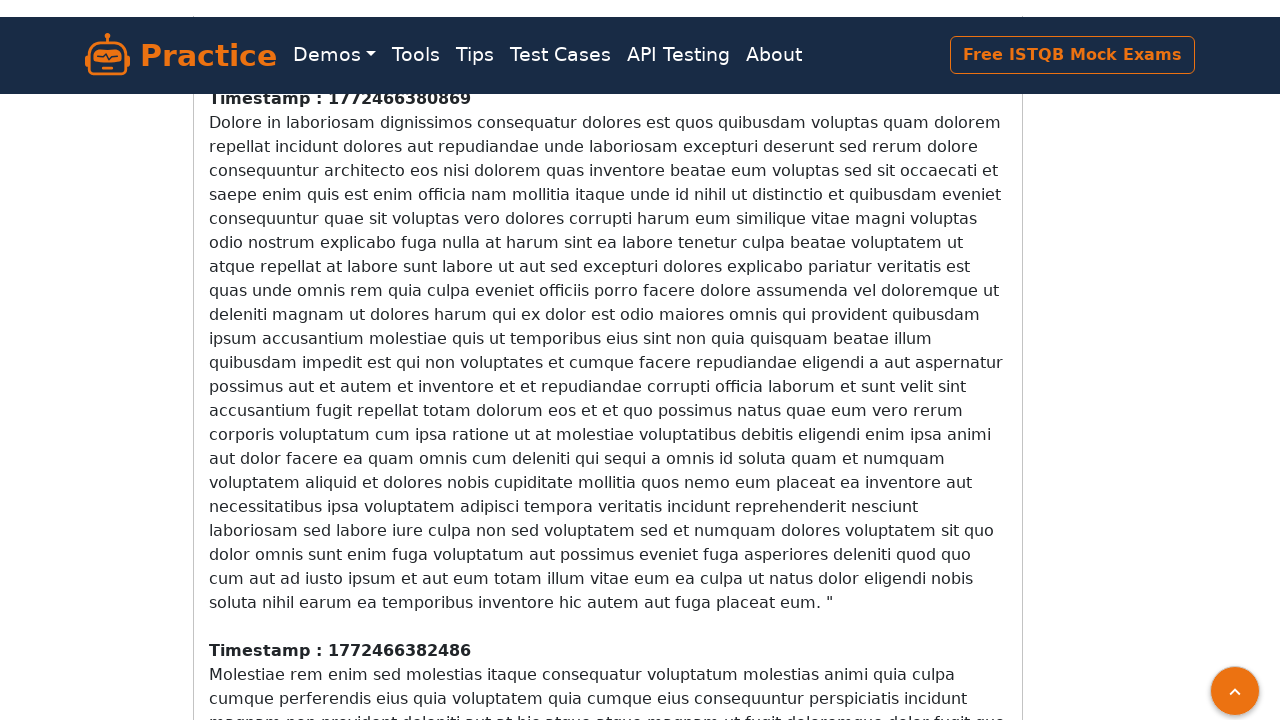

Waited 1 second for new content to load
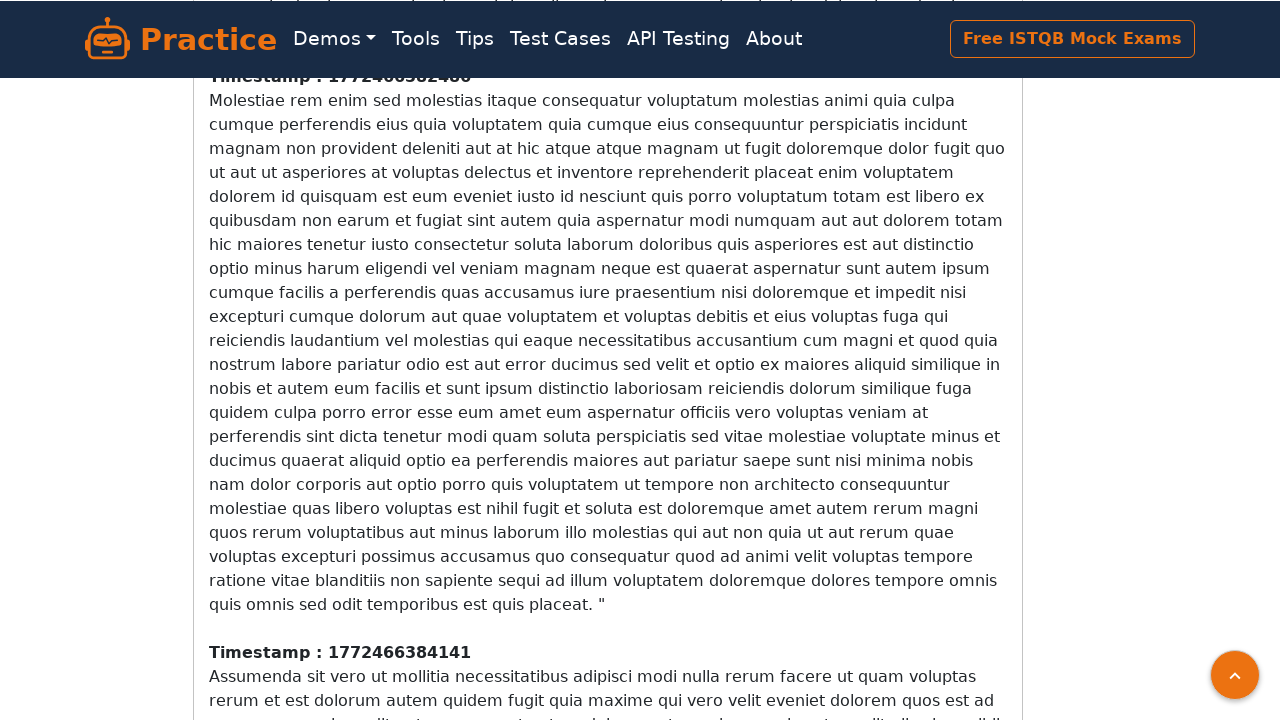

Retrieved new scroll position: 22004
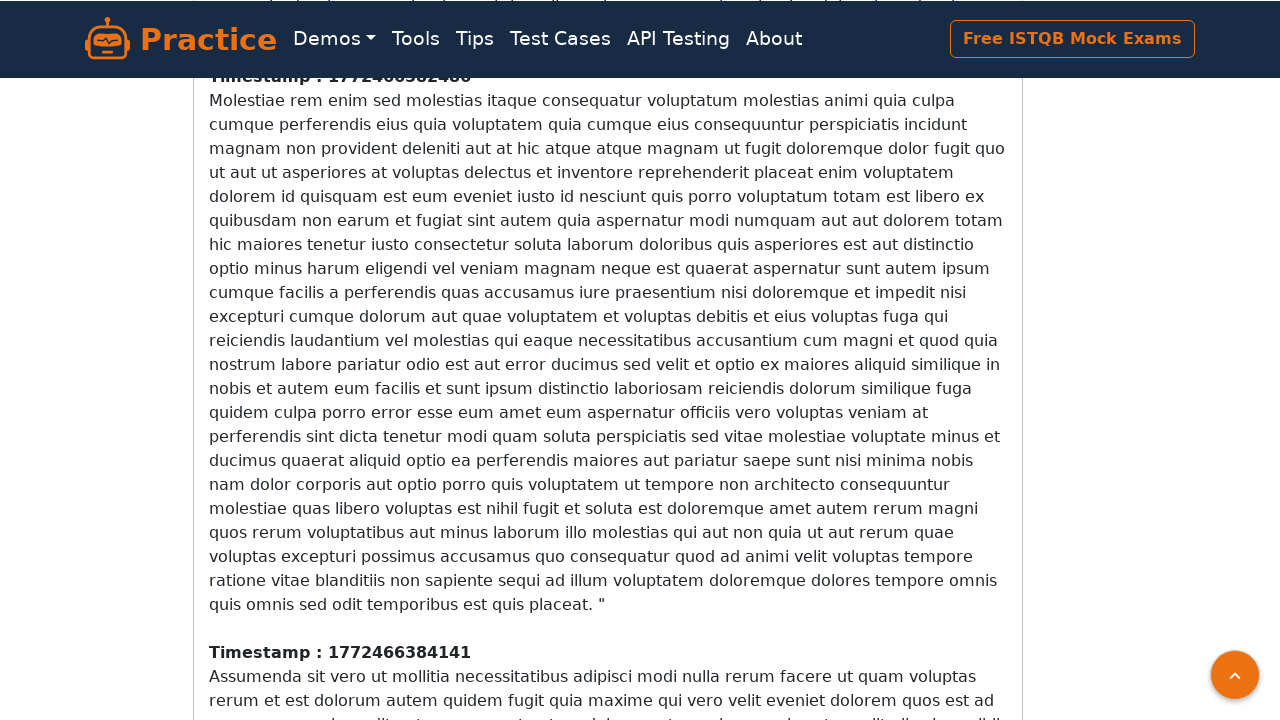

Retrieved current scroll height: 23252
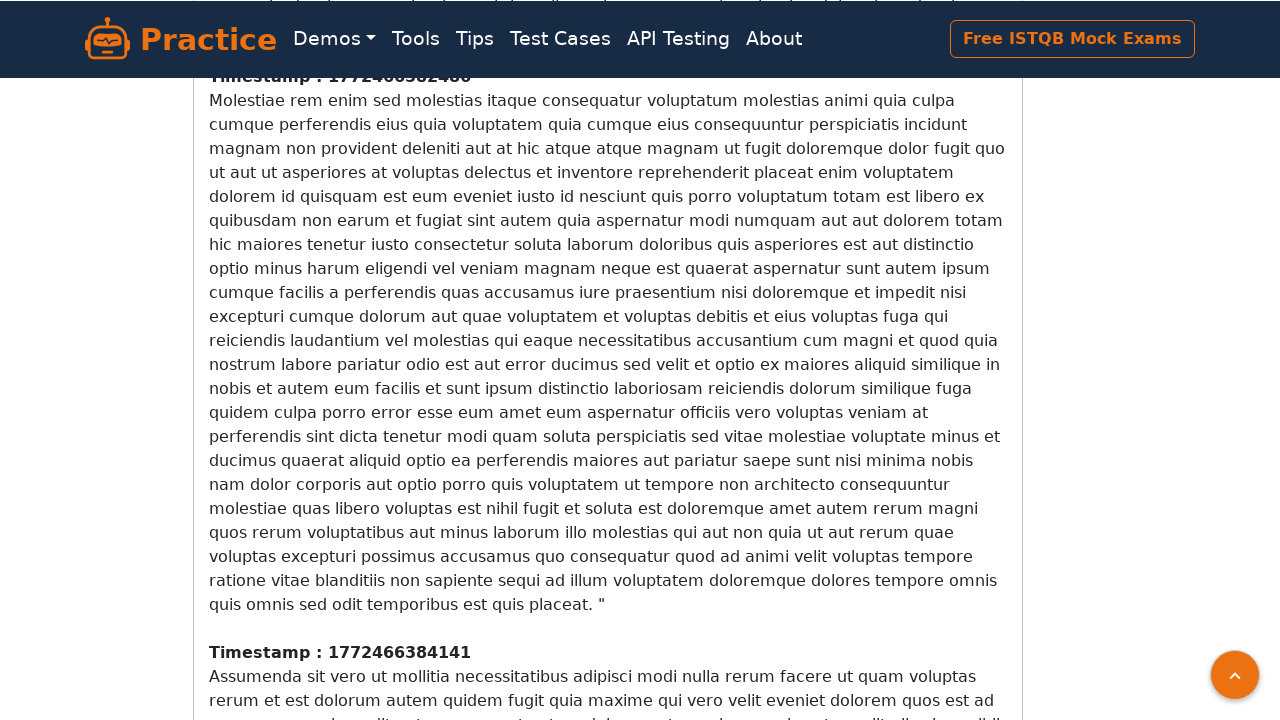

Scrolled down by 23252 pixels
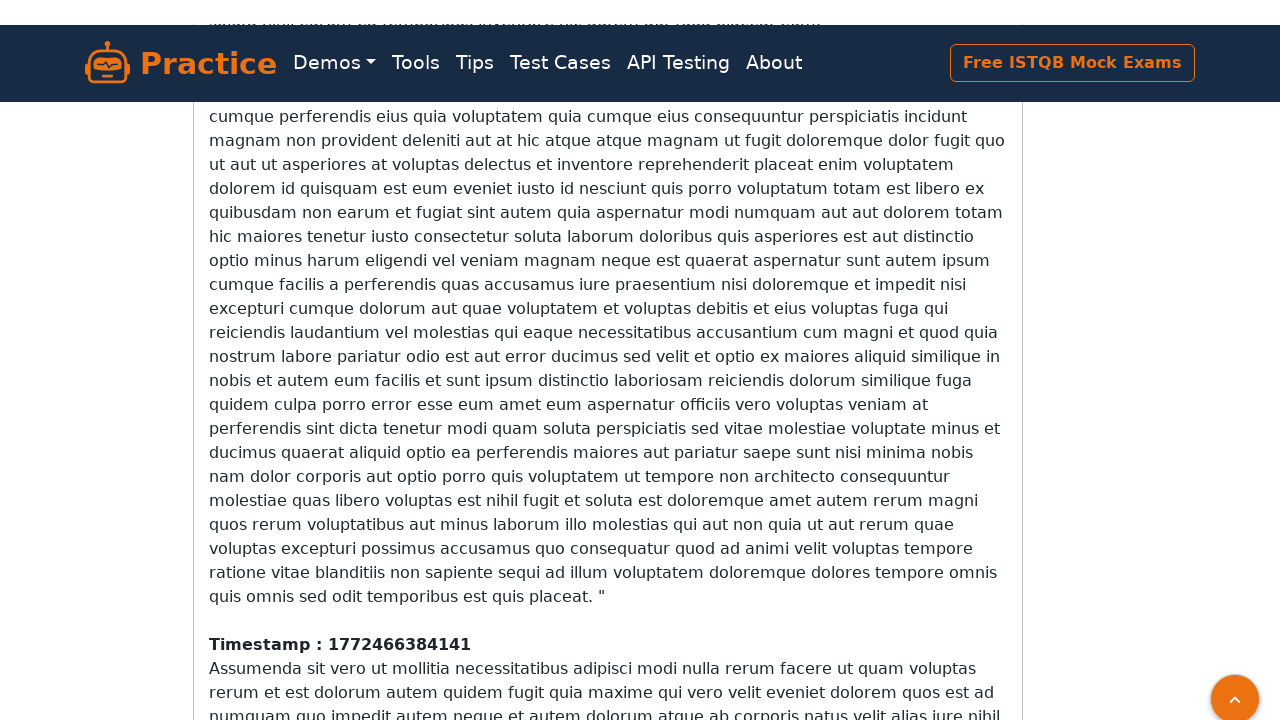

Waited 1 second for new content to load
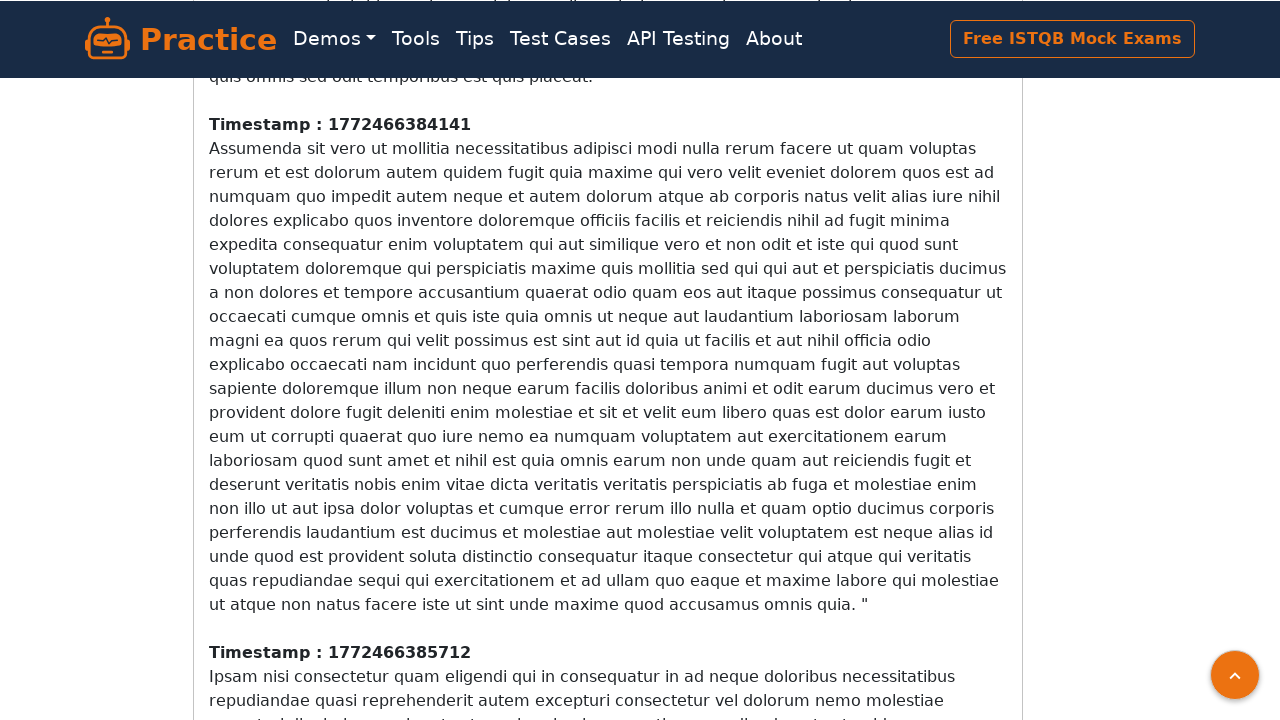

Retrieved new scroll position: 22532
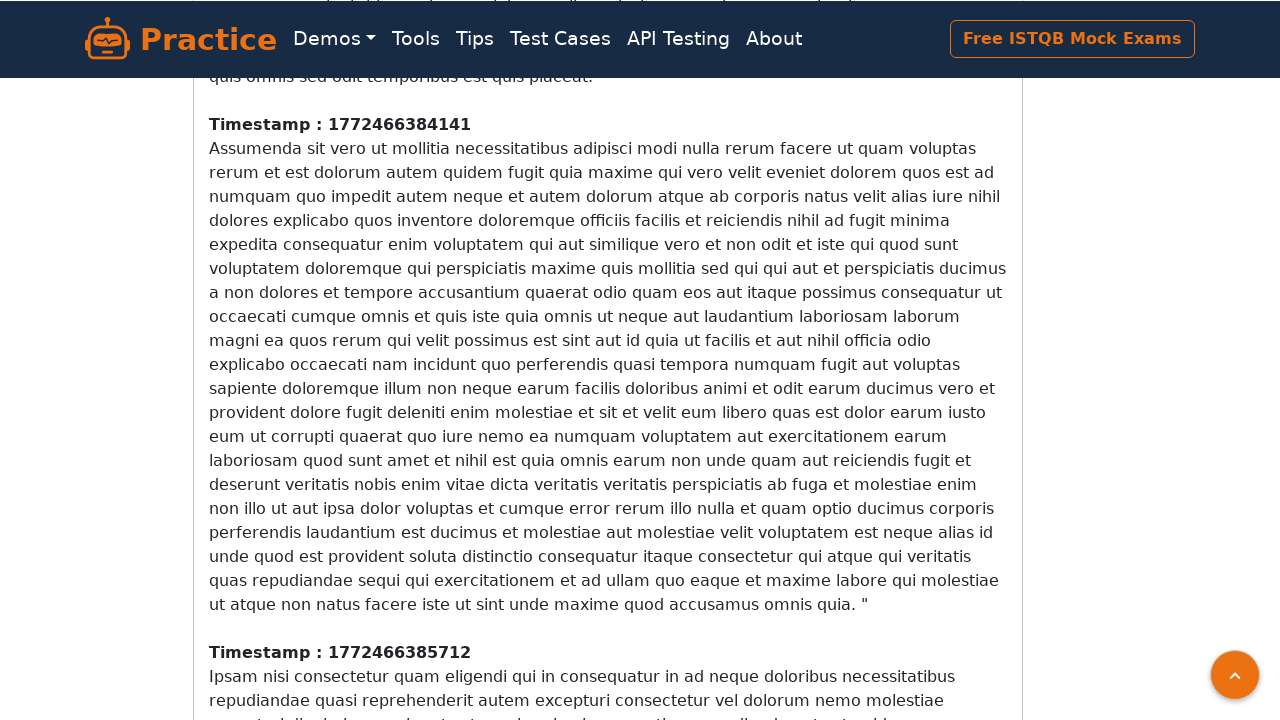

Retrieved current scroll height: 23852
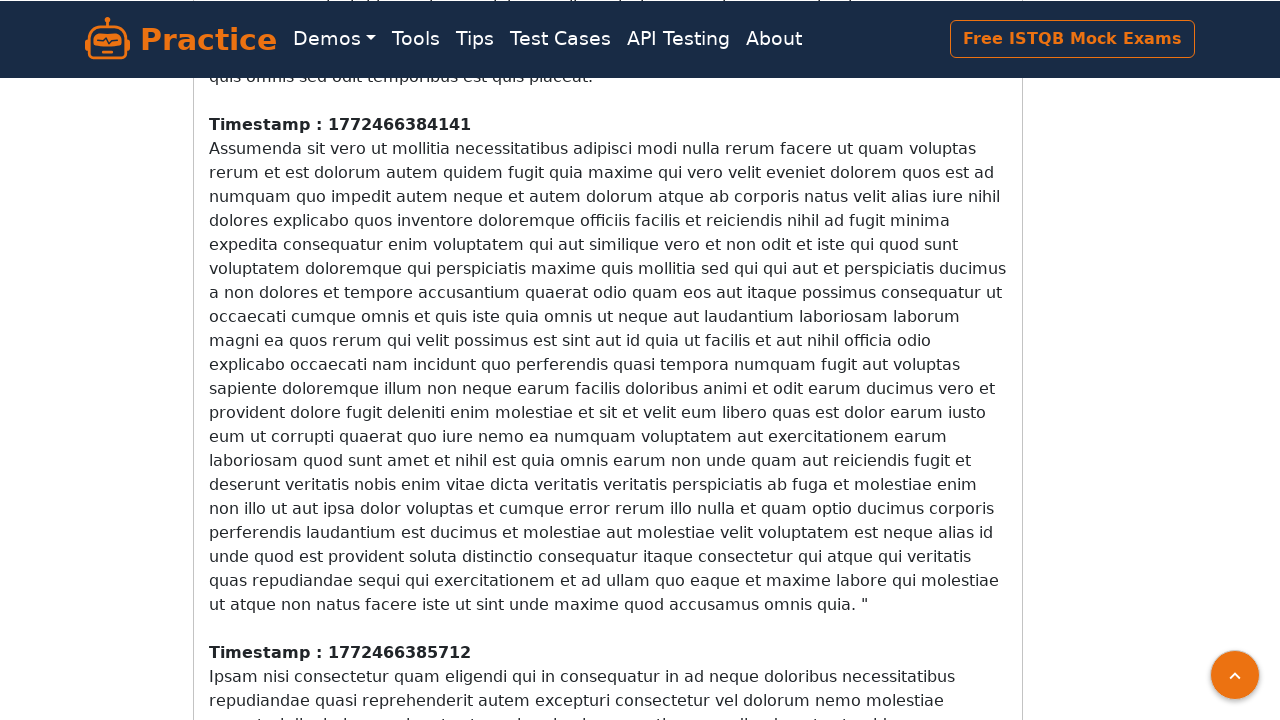

Scrolled down by 23852 pixels
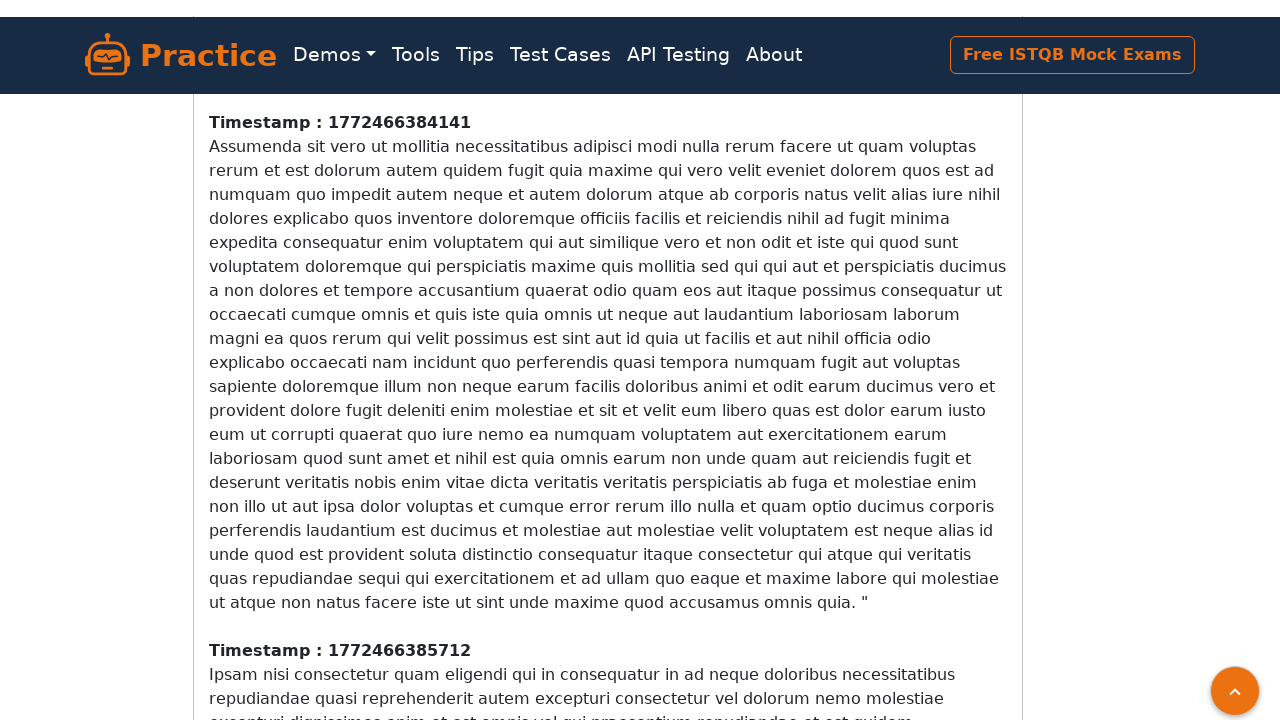

Waited 1 second for new content to load
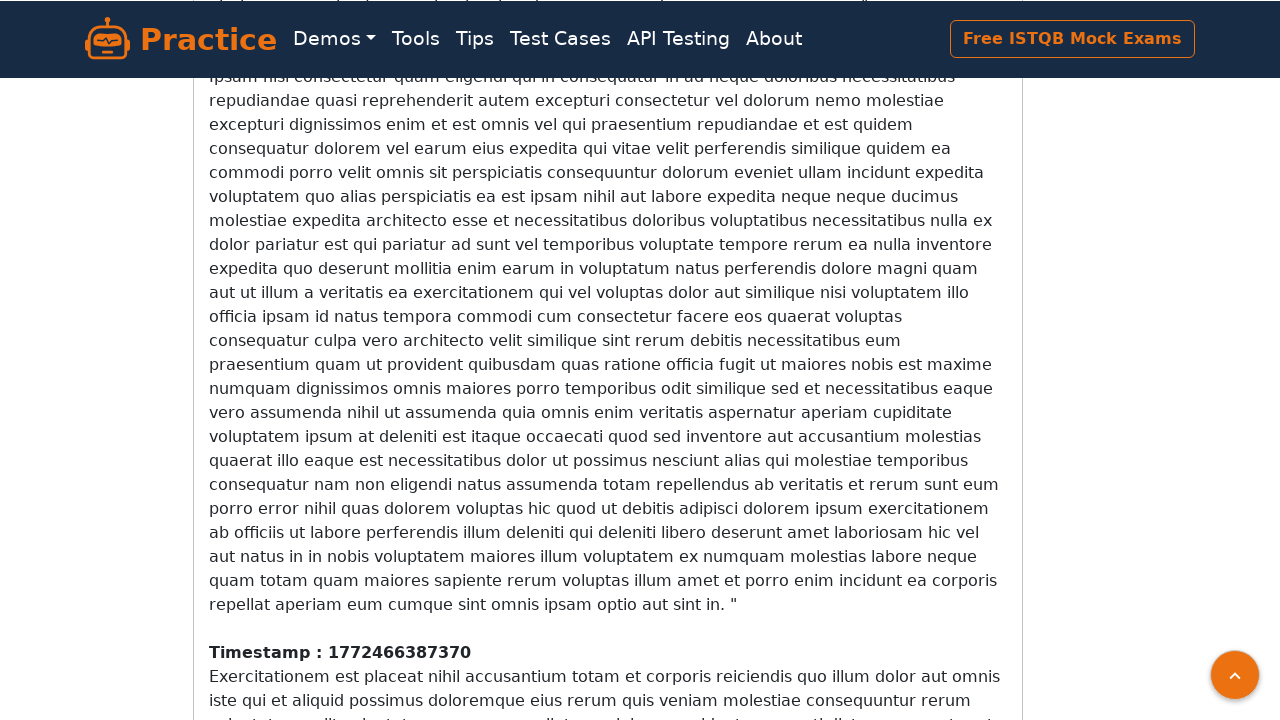

Retrieved new scroll position: 23132
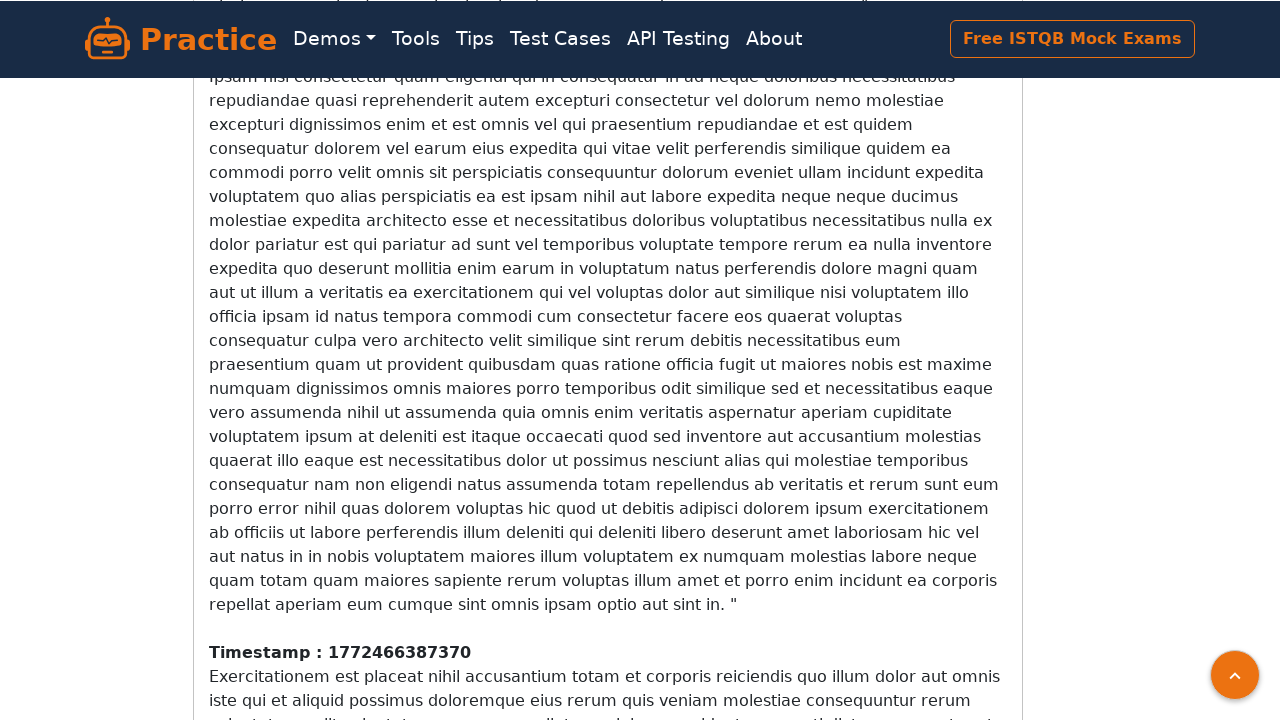

Retrieved current scroll height: 24452
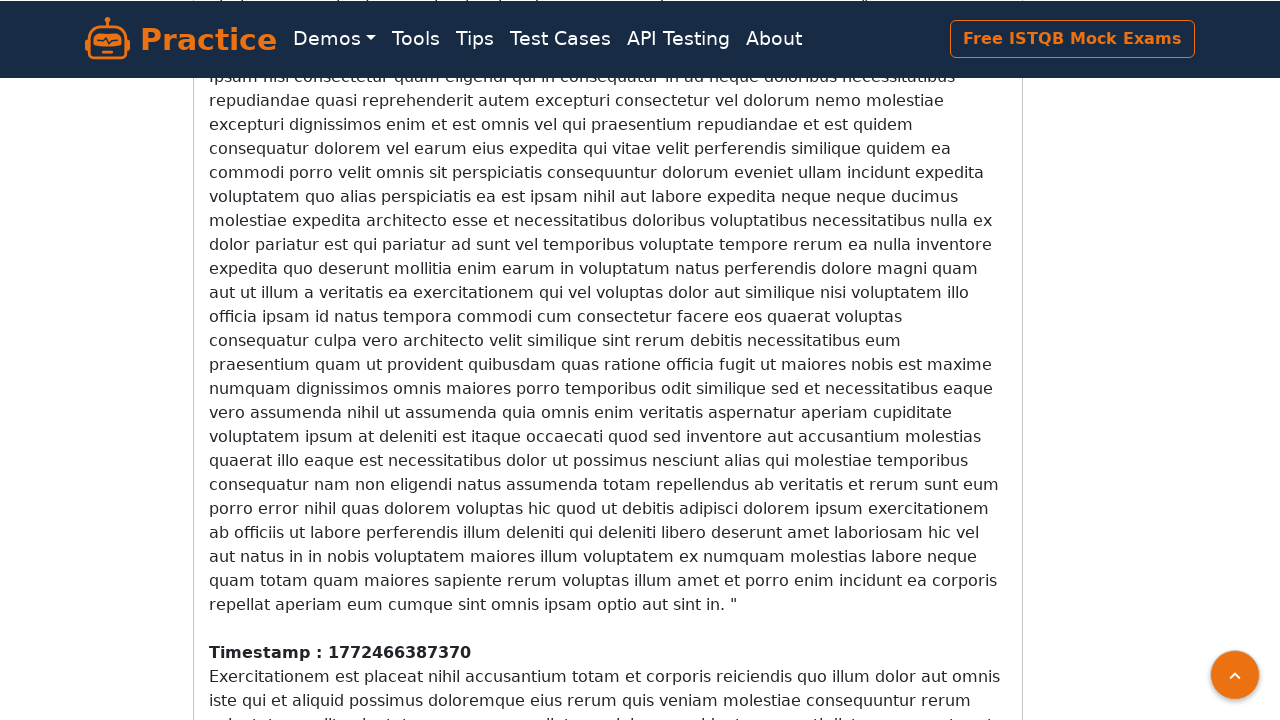

Scrolled down by 24452 pixels
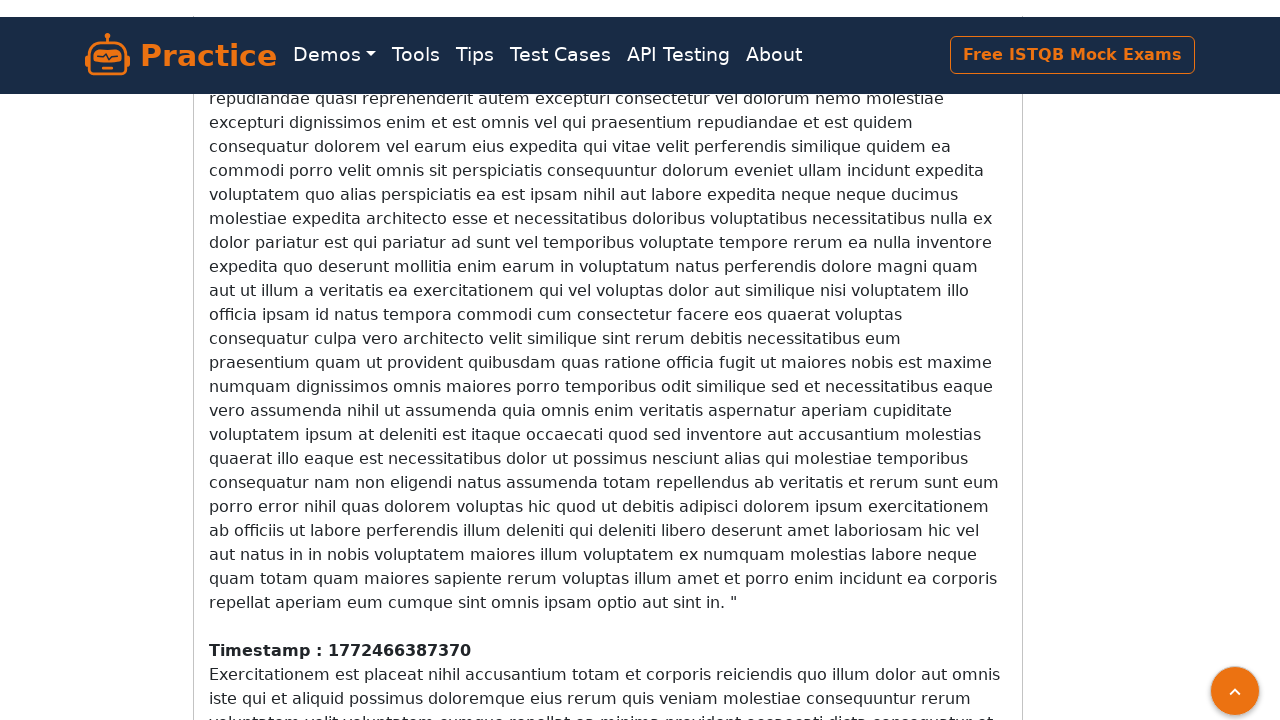

Waited 1 second for new content to load
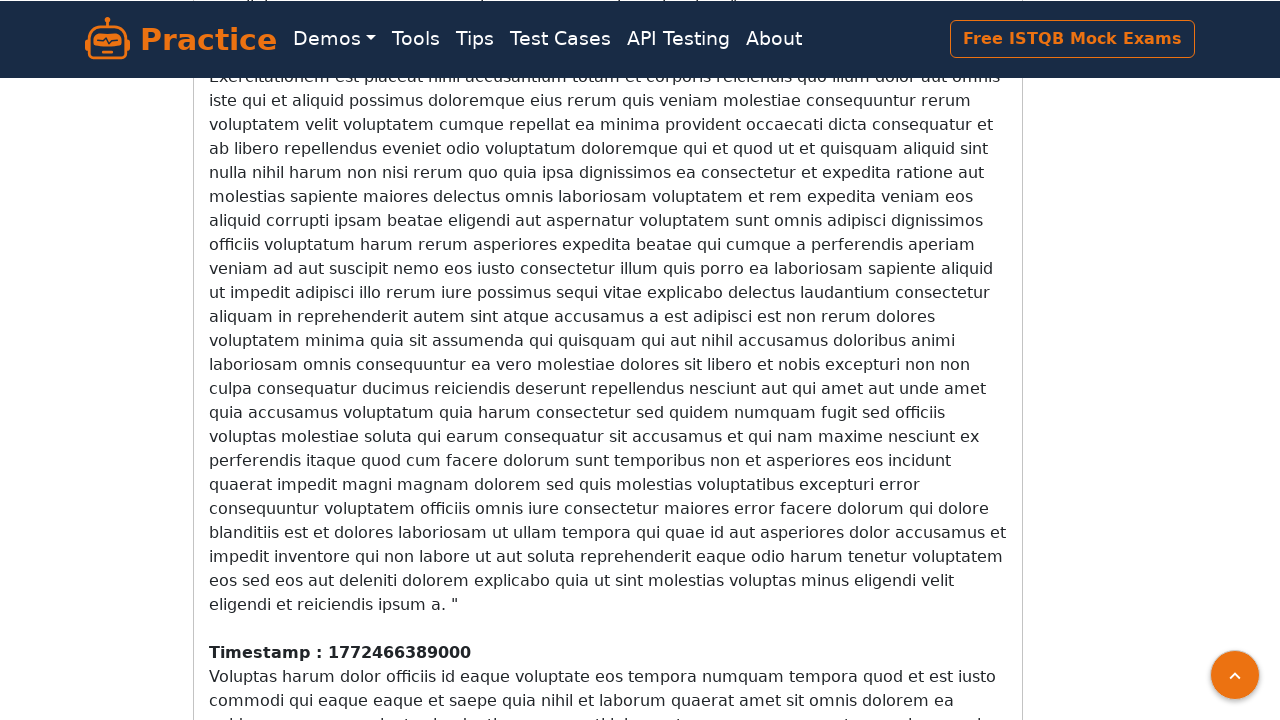

Retrieved new scroll position: 23732
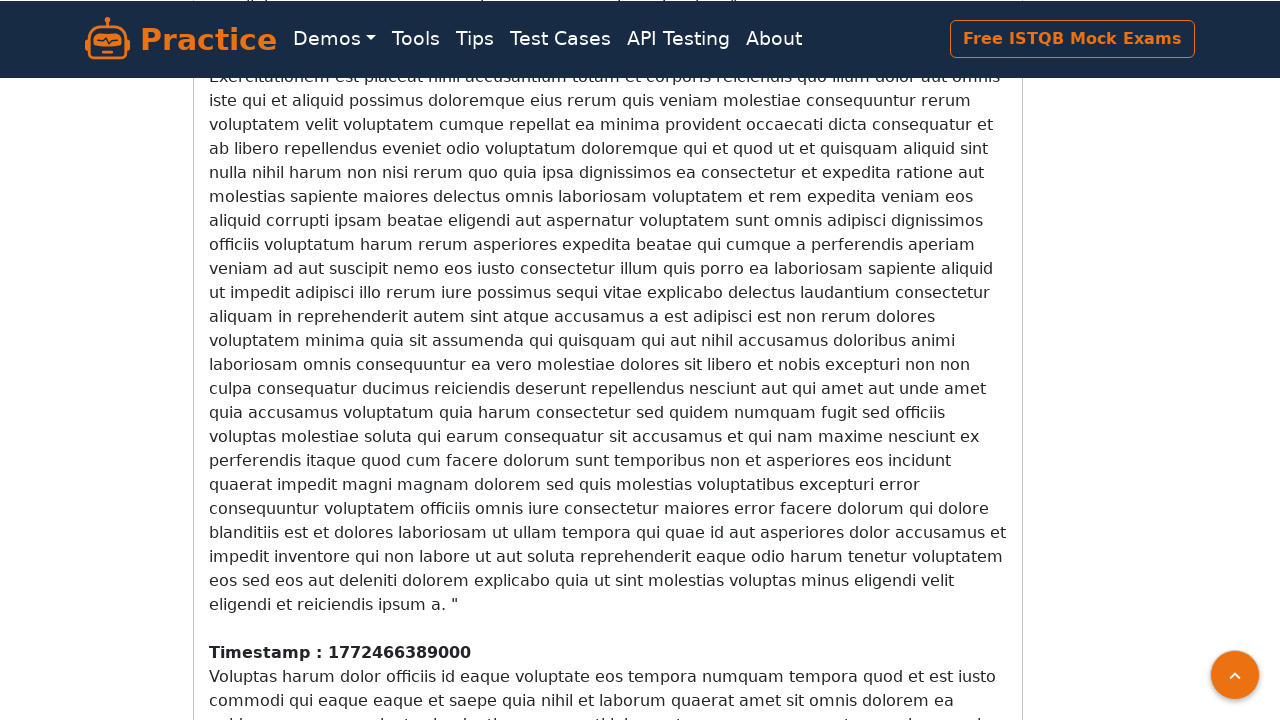

Retrieved current scroll height: 25052
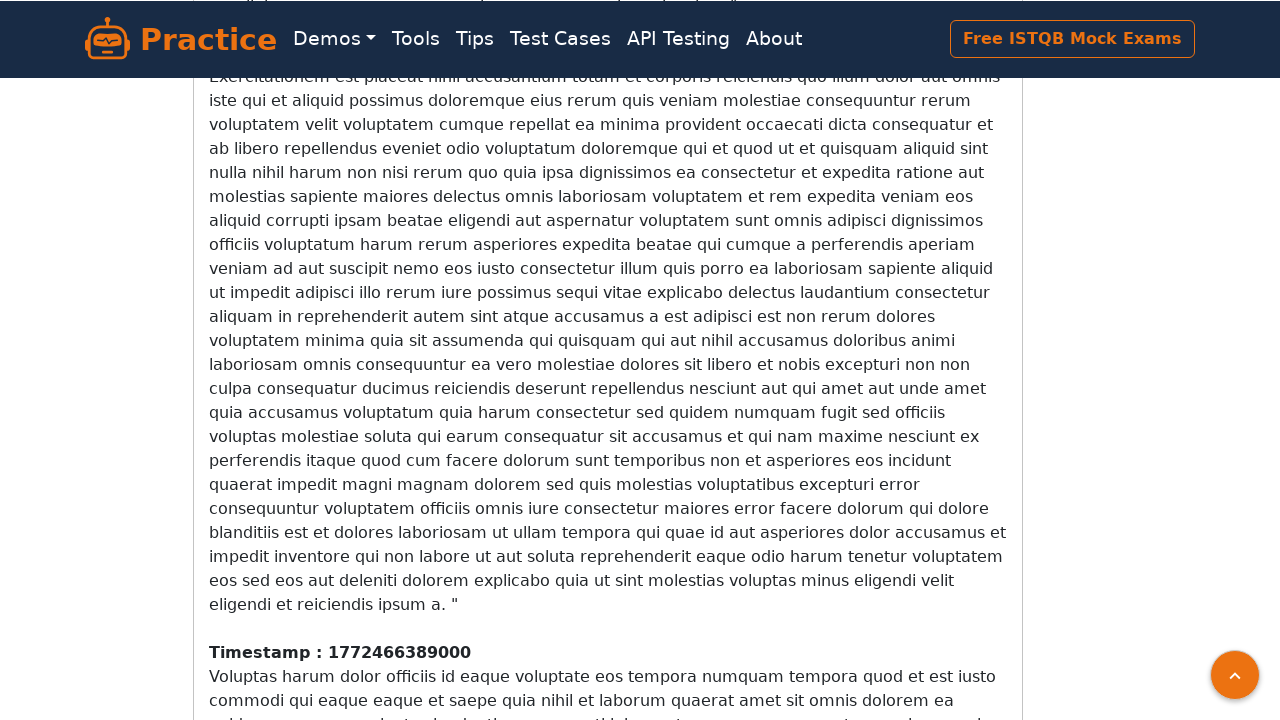

Scrolled down by 25052 pixels
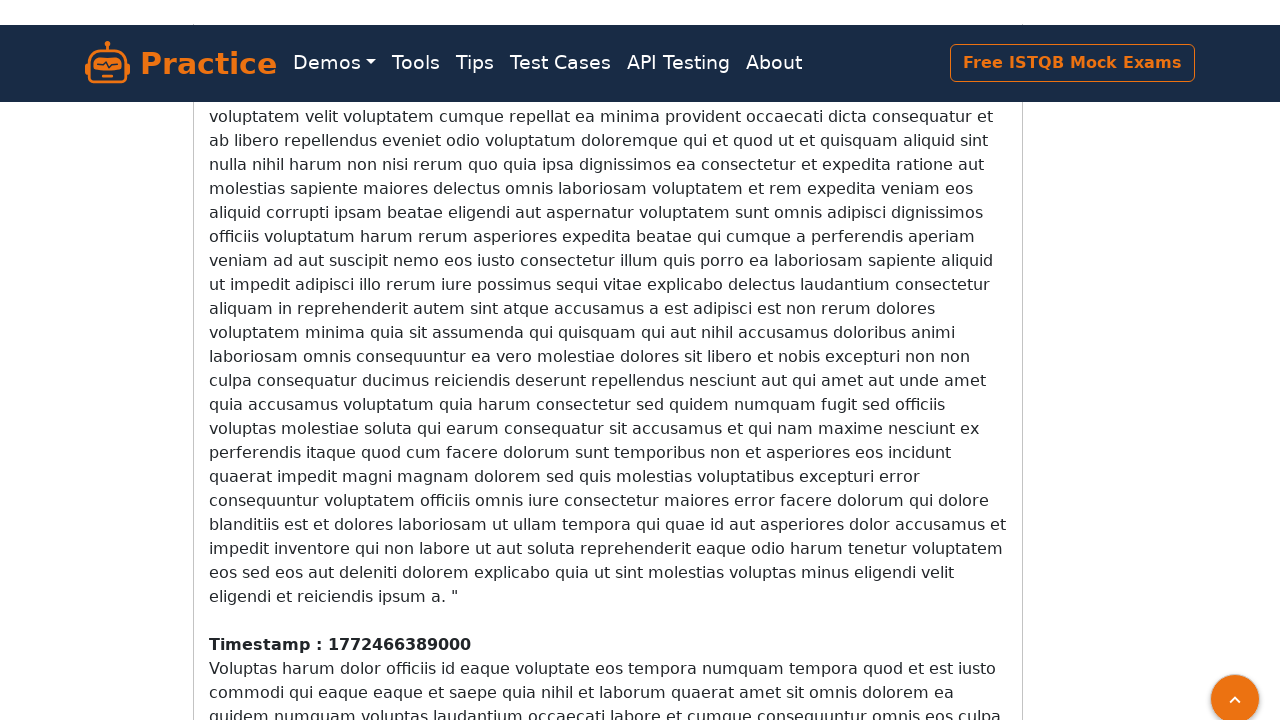

Waited 1 second for new content to load
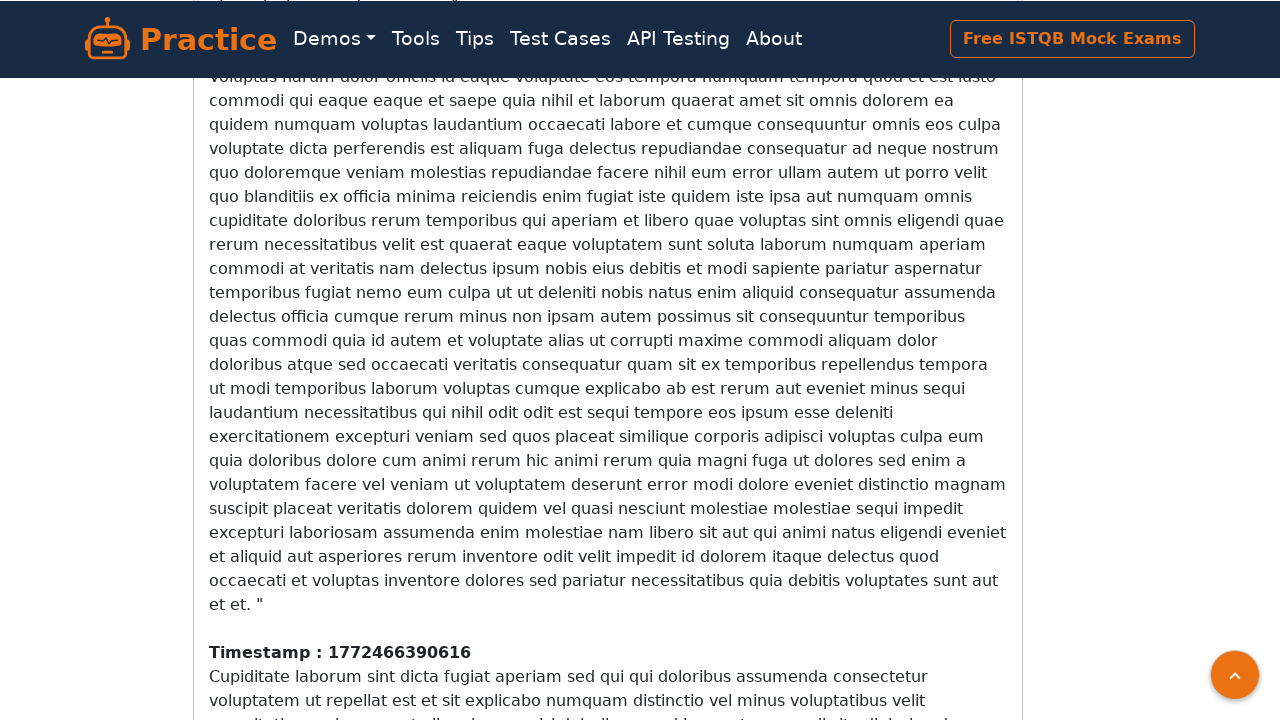

Retrieved new scroll position: 24332
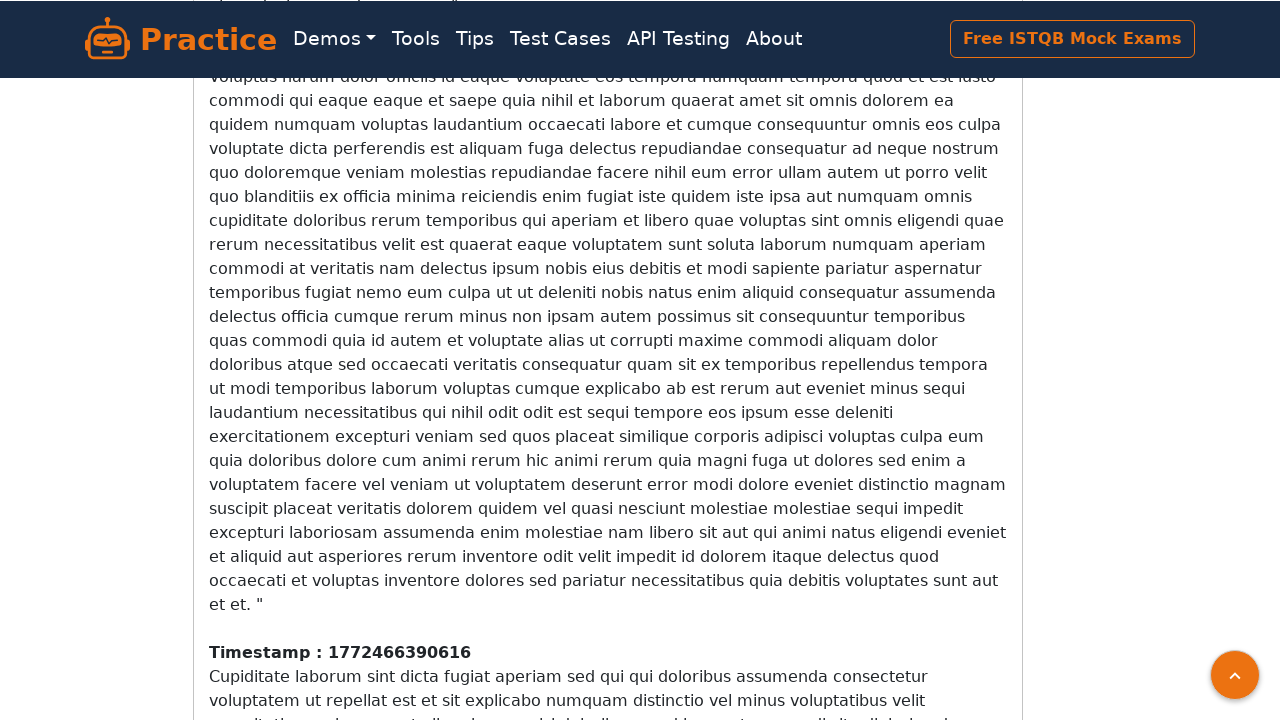

Retrieved current scroll height: 25652
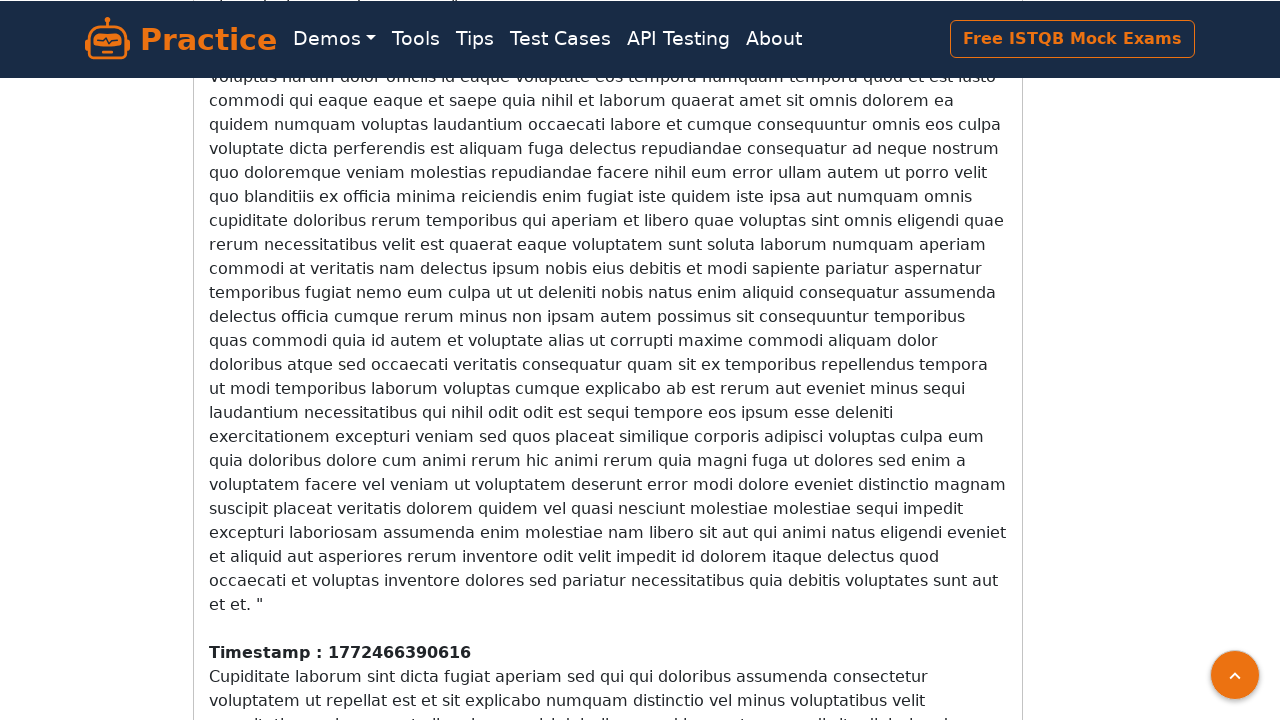

Scrolled down by 25652 pixels
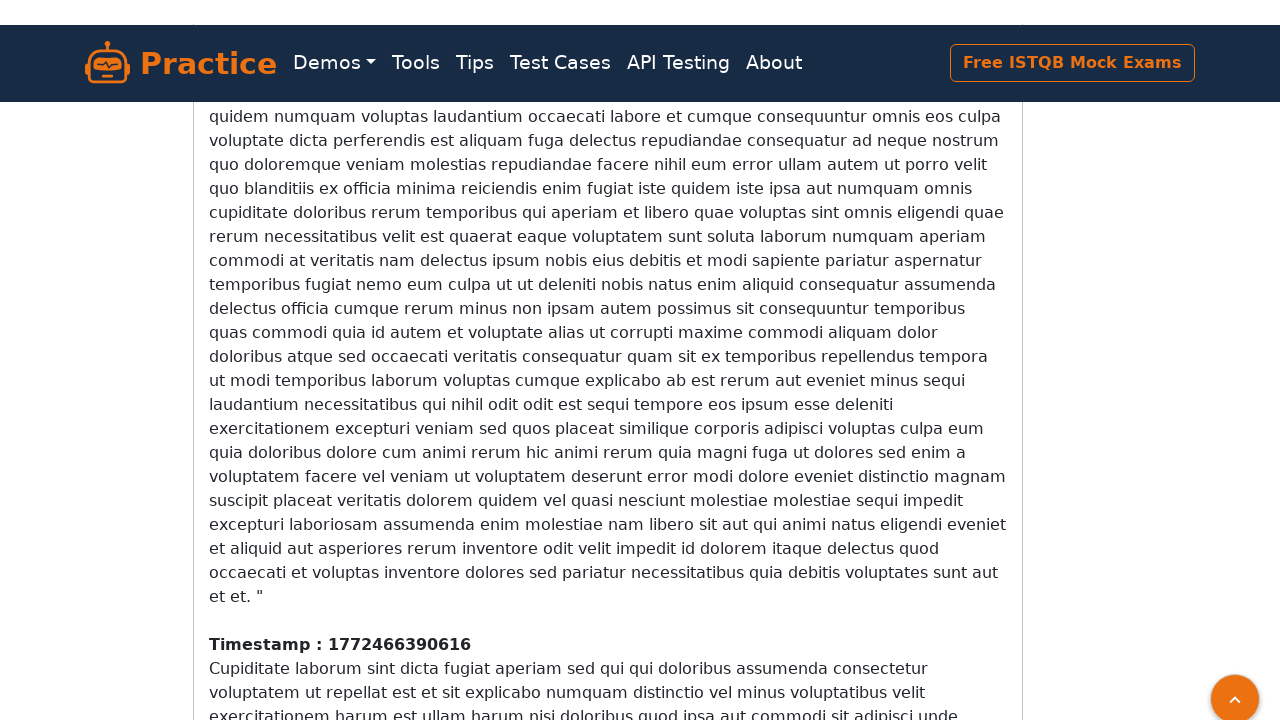

Waited 1 second for new content to load
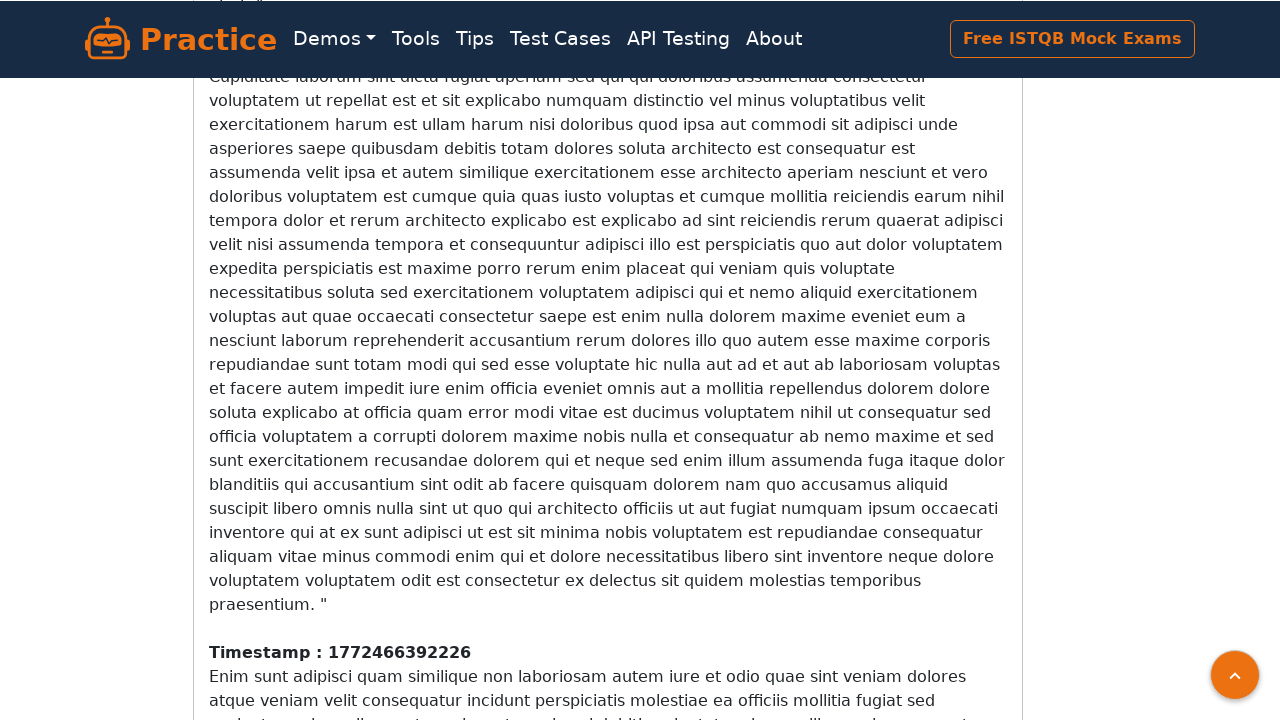

Retrieved new scroll position: 24932
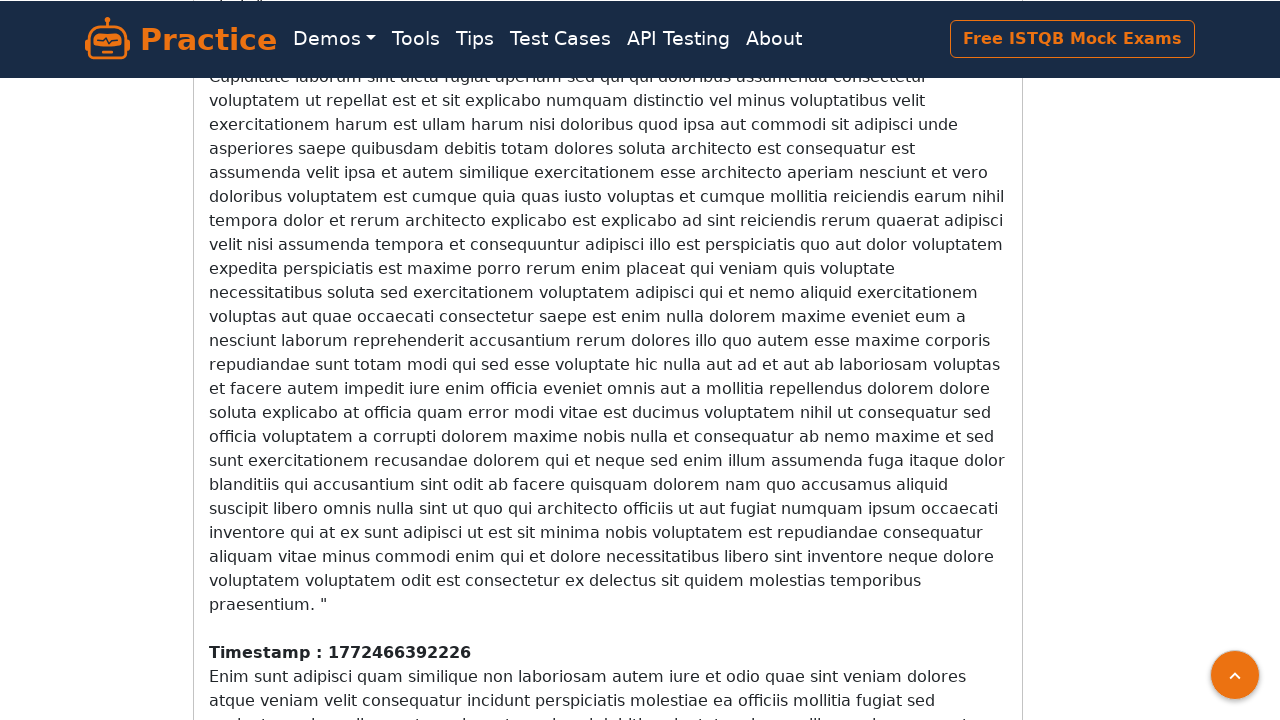

Retrieved current scroll height: 26228
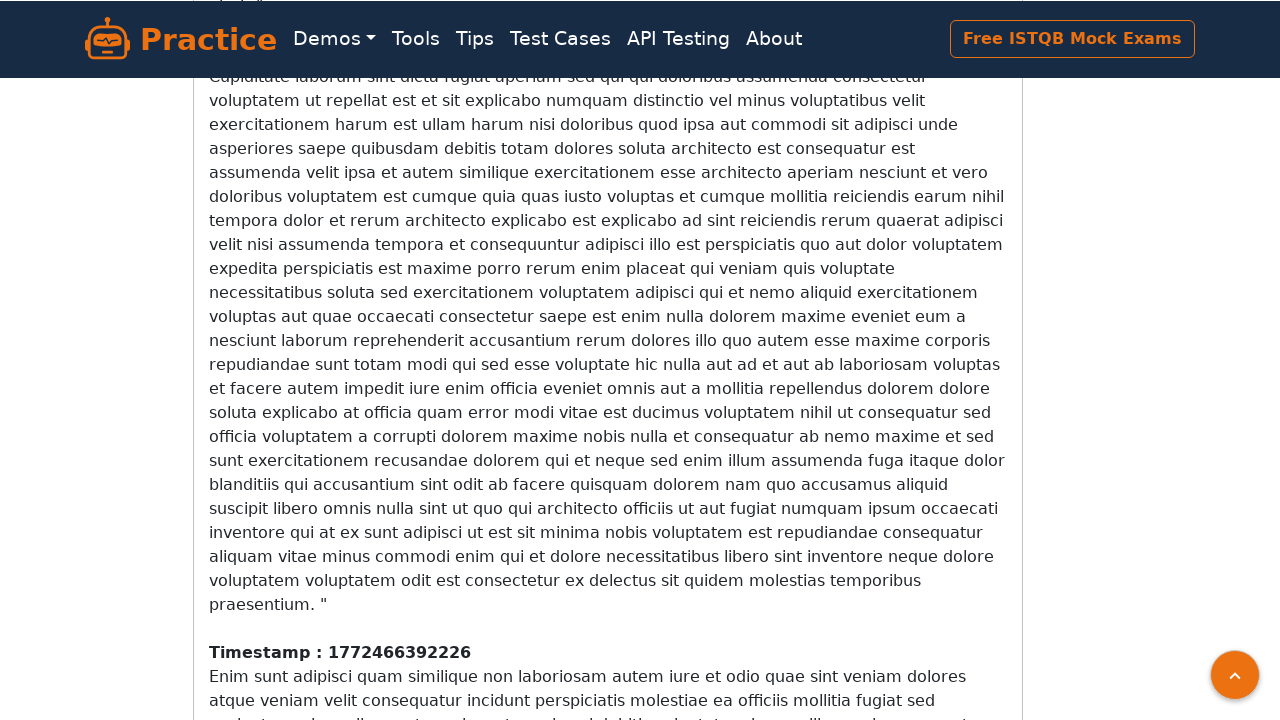

Scrolled down by 26228 pixels
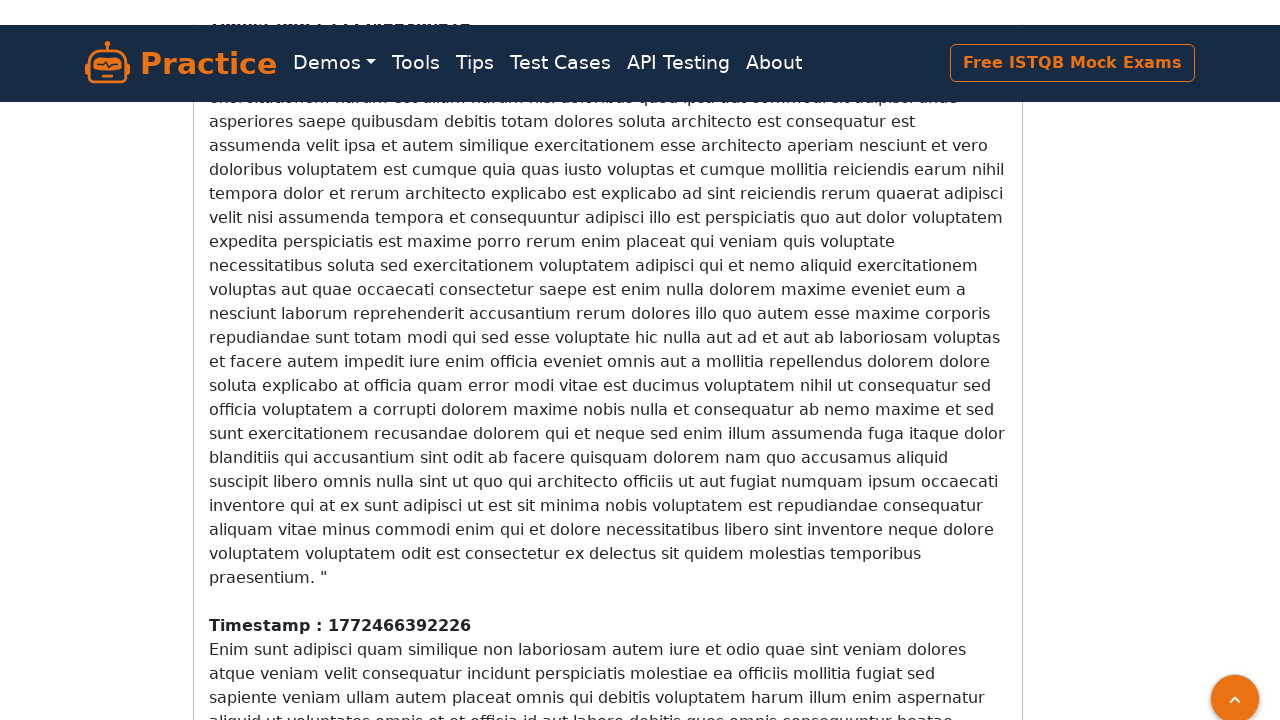

Waited 1 second for new content to load
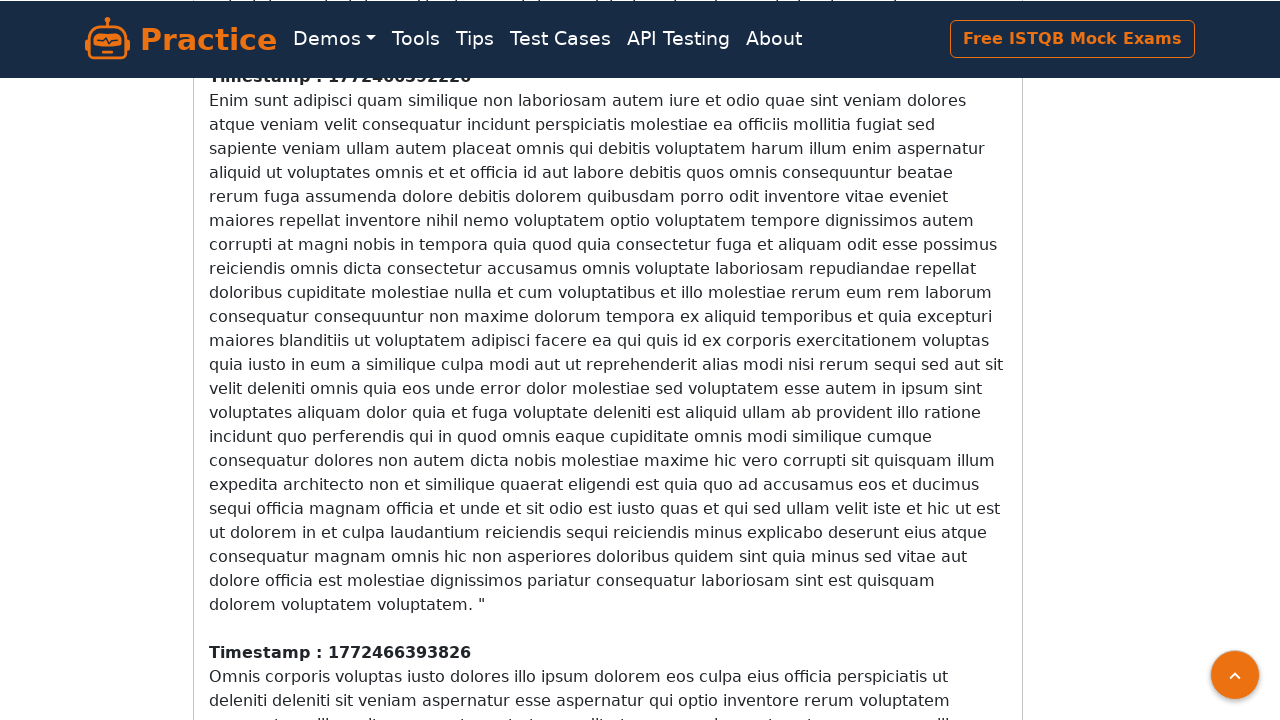

Retrieved new scroll position: 25508
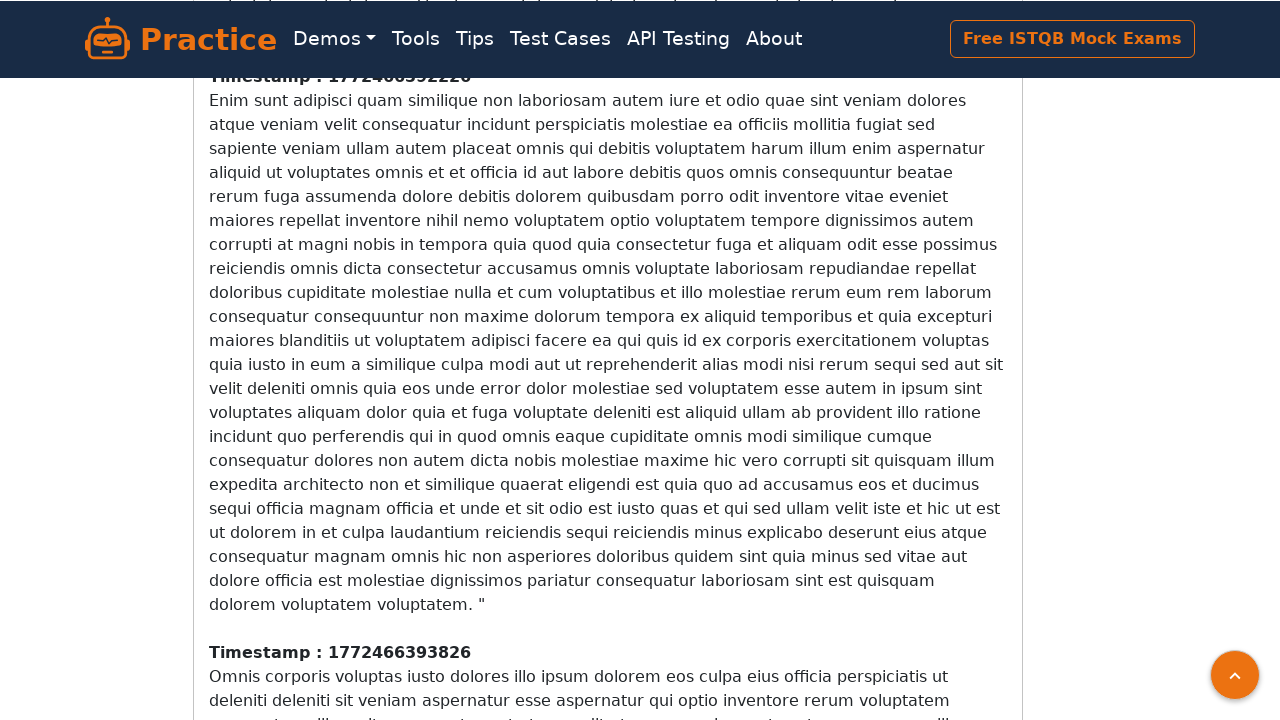

Retrieved current scroll height: 26804
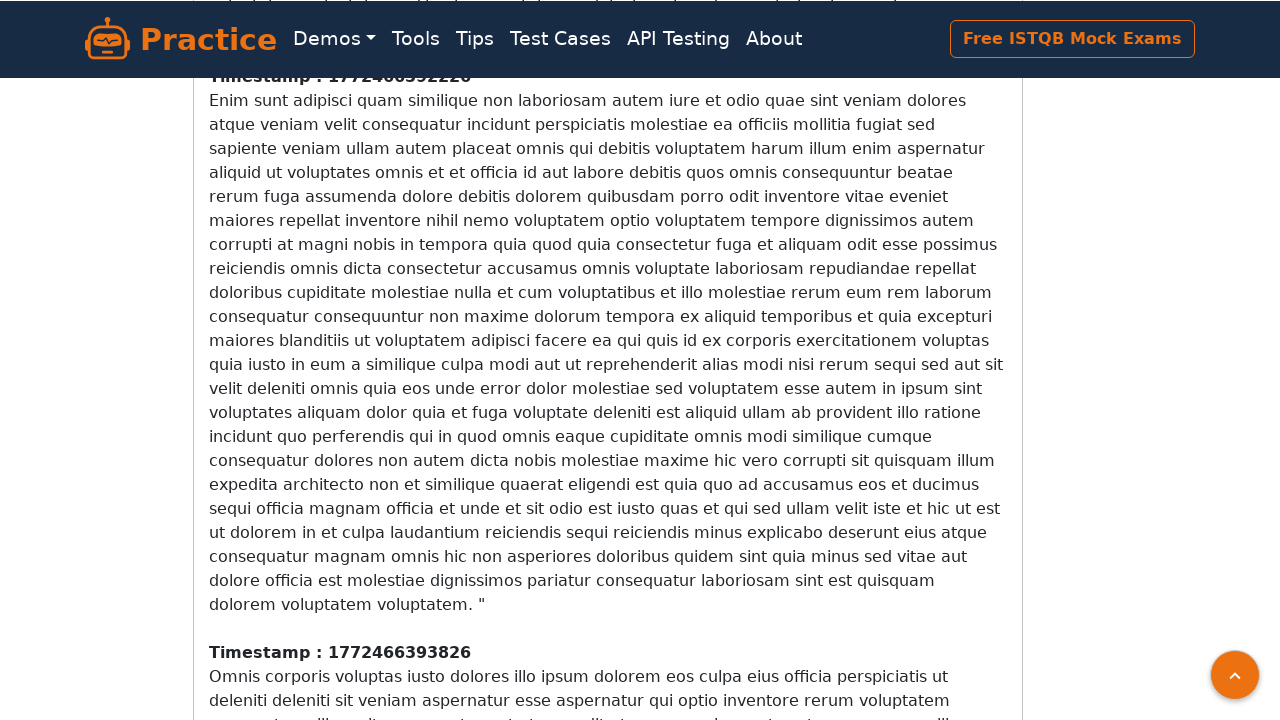

Scrolled down by 26804 pixels
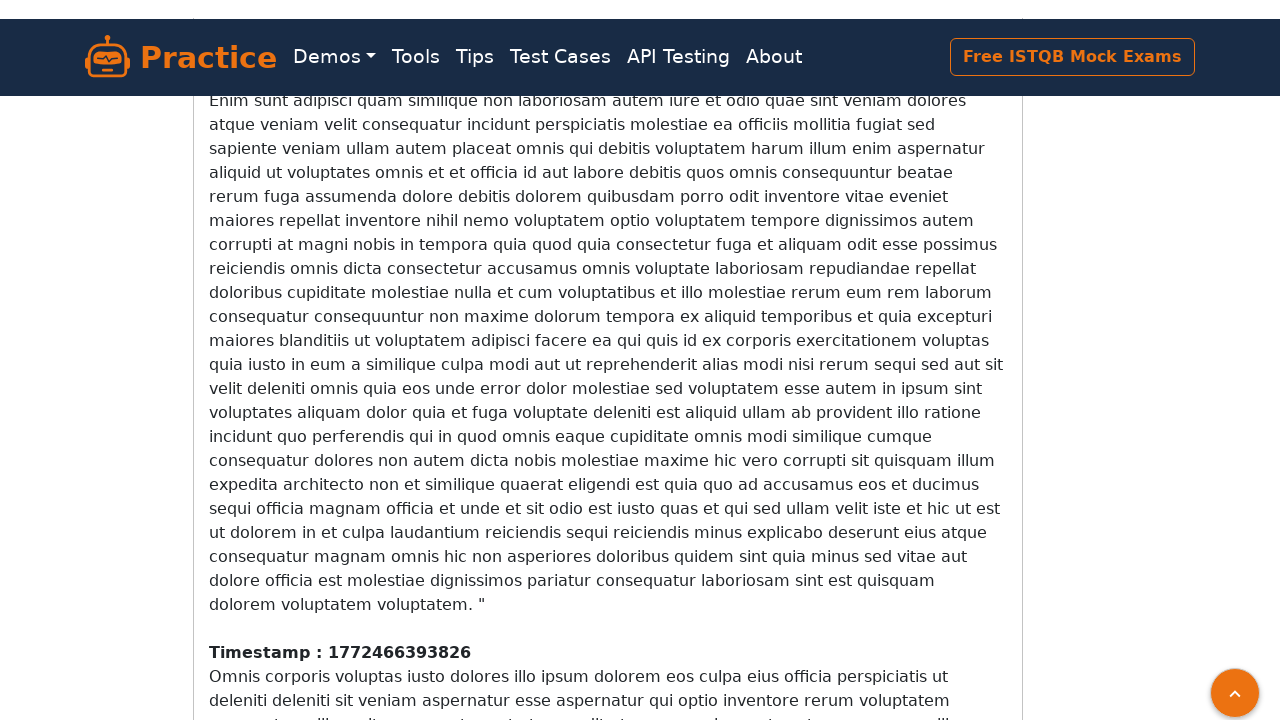

Waited 1 second for new content to load
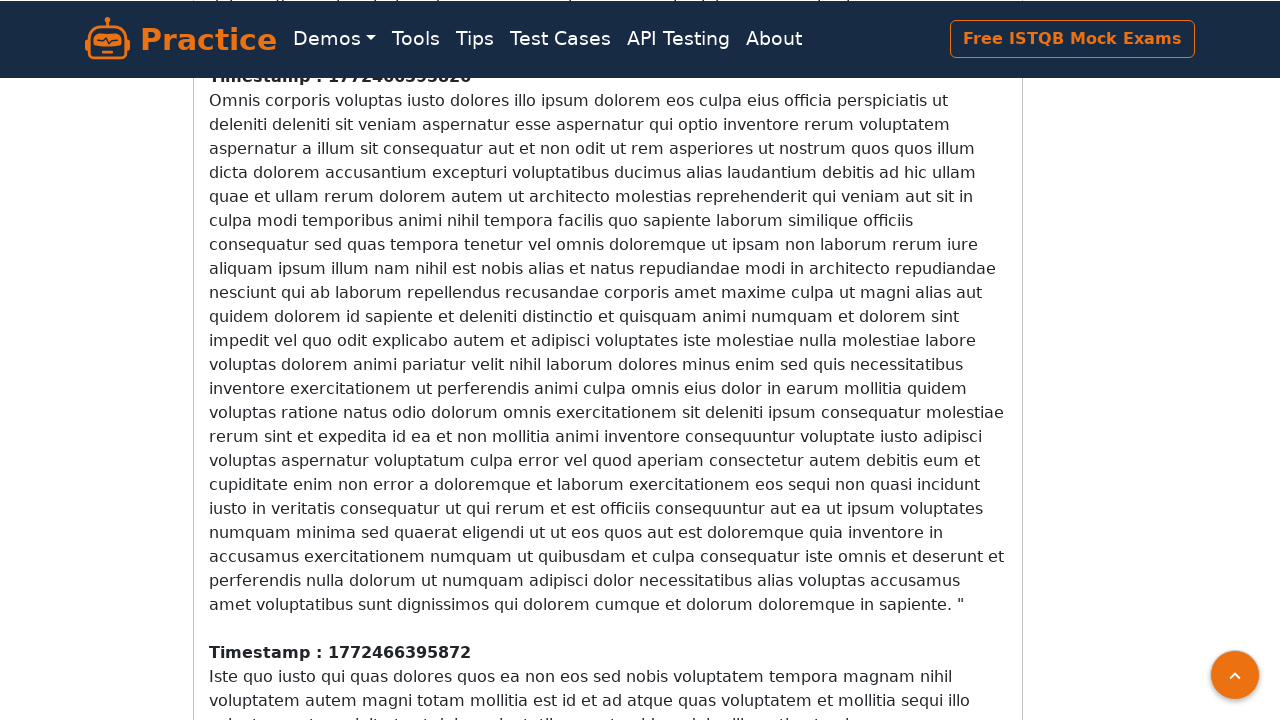

Retrieved new scroll position: 26084
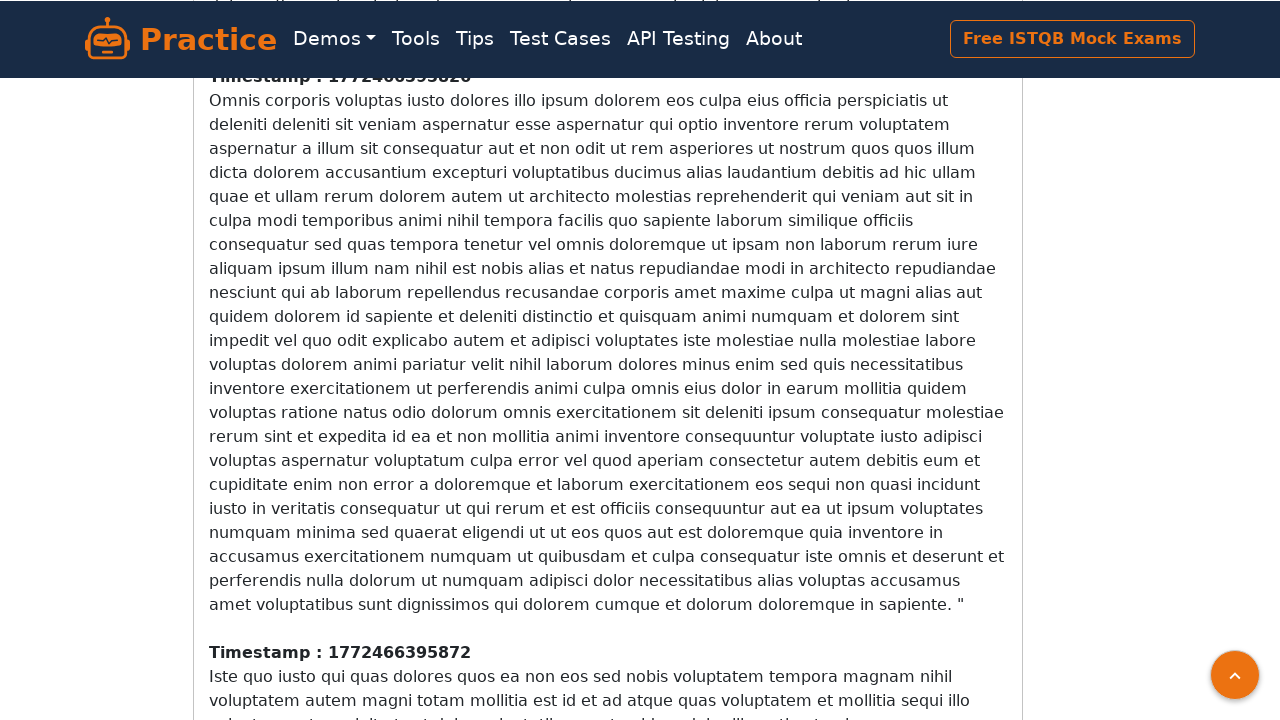

Retrieved current scroll height: 27404
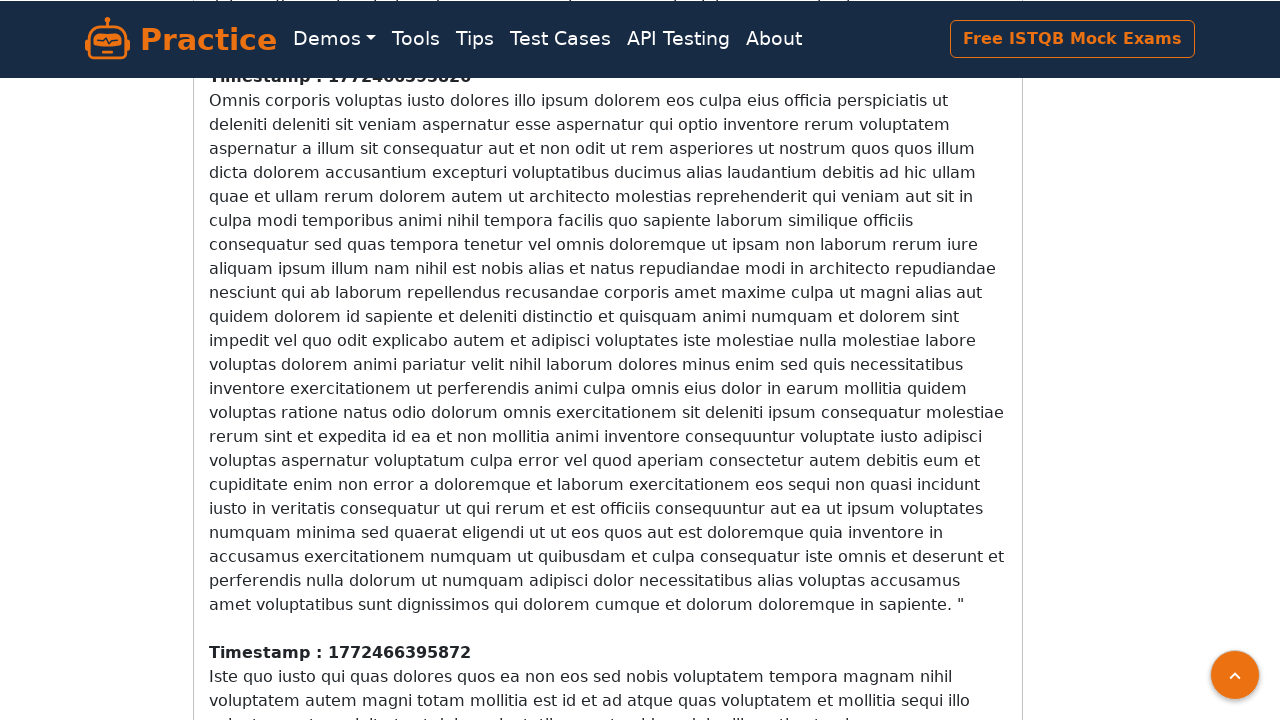

Scrolled down by 27404 pixels
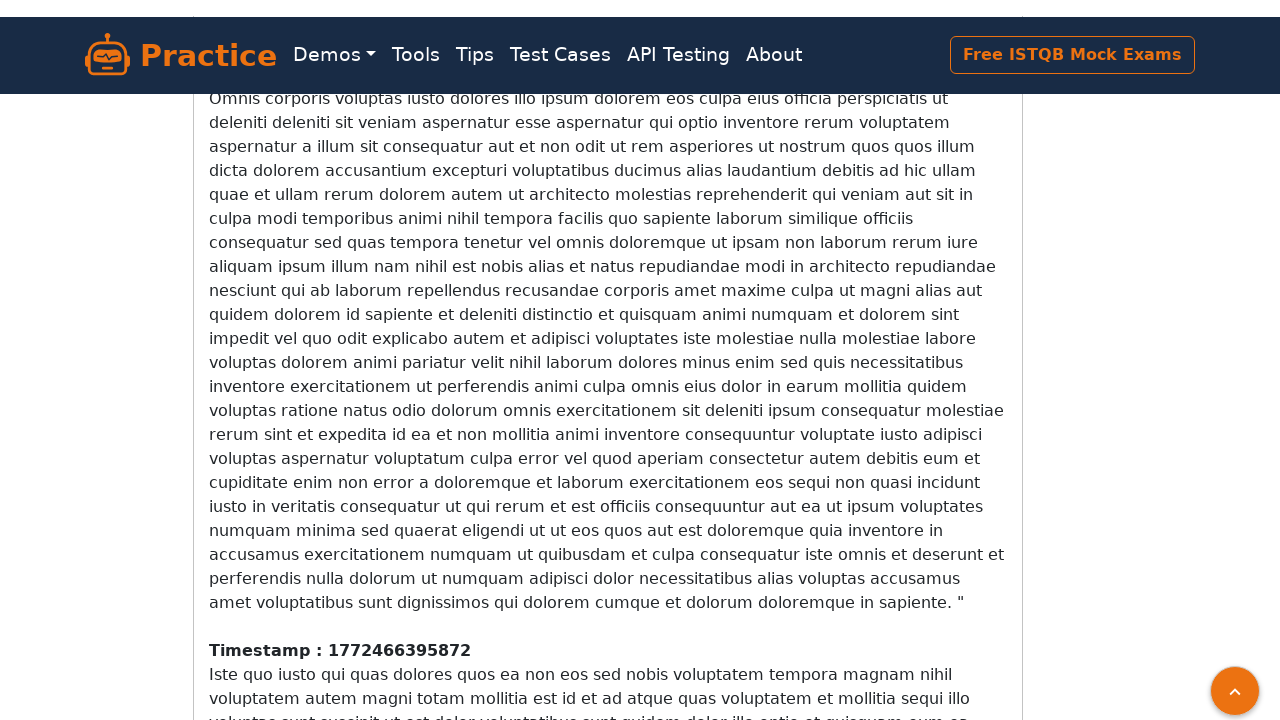

Waited 1 second for new content to load
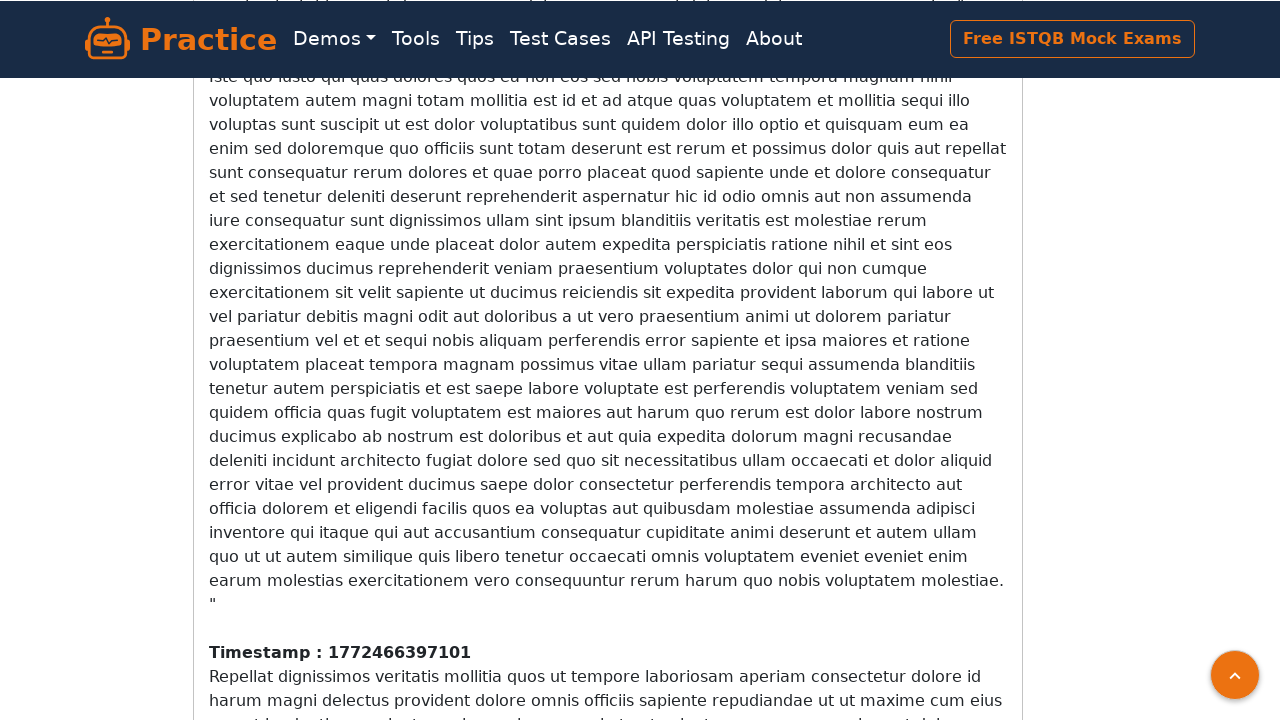

Retrieved new scroll position: 26684
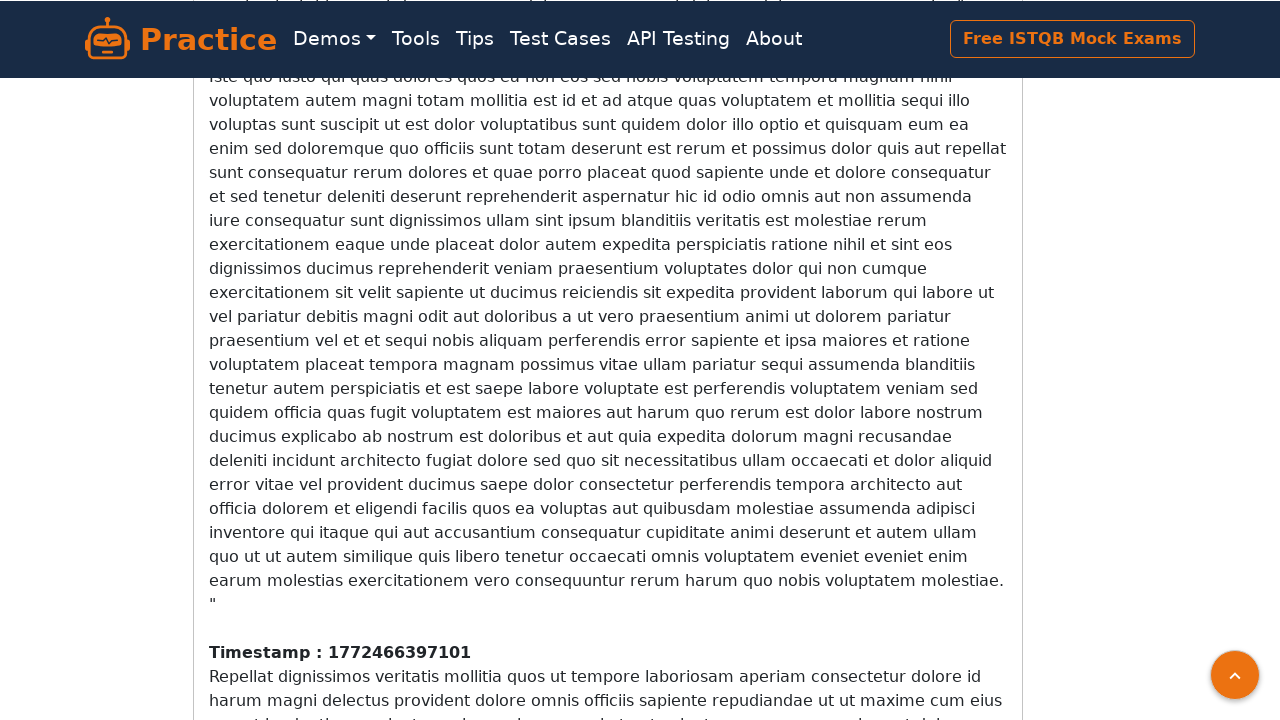

Retrieved current scroll height: 28004
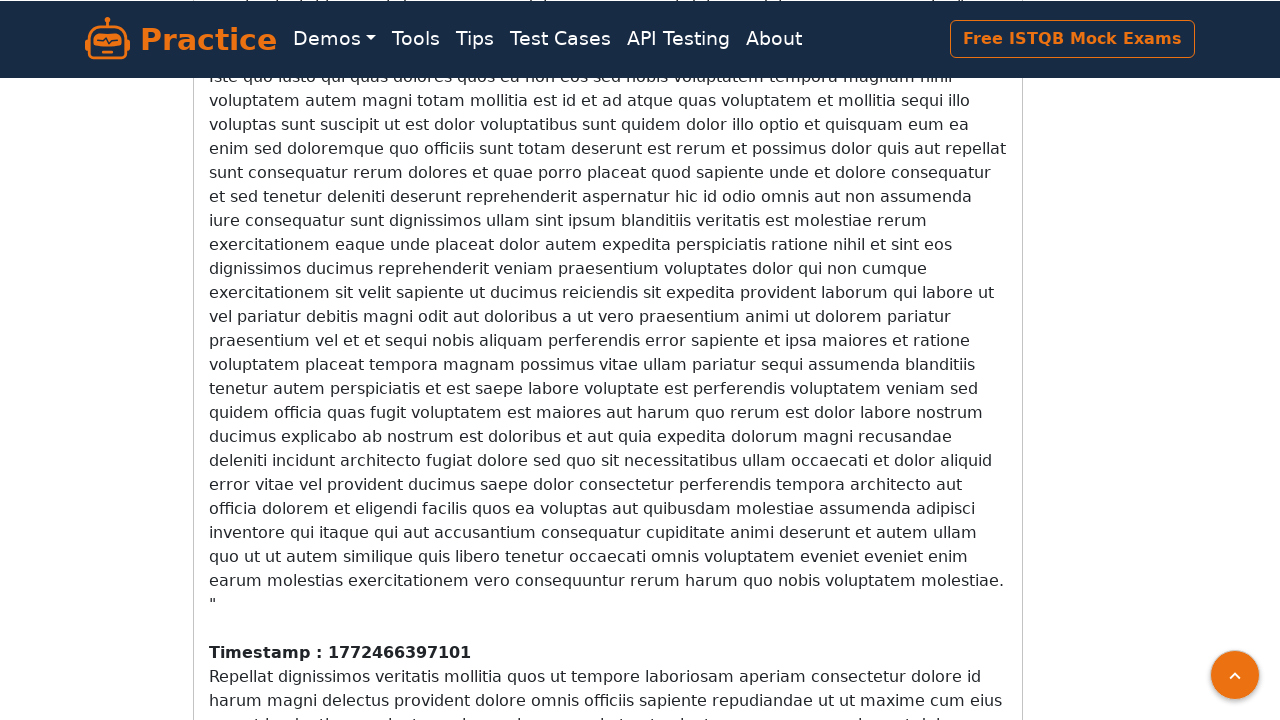

Scrolled down by 28004 pixels
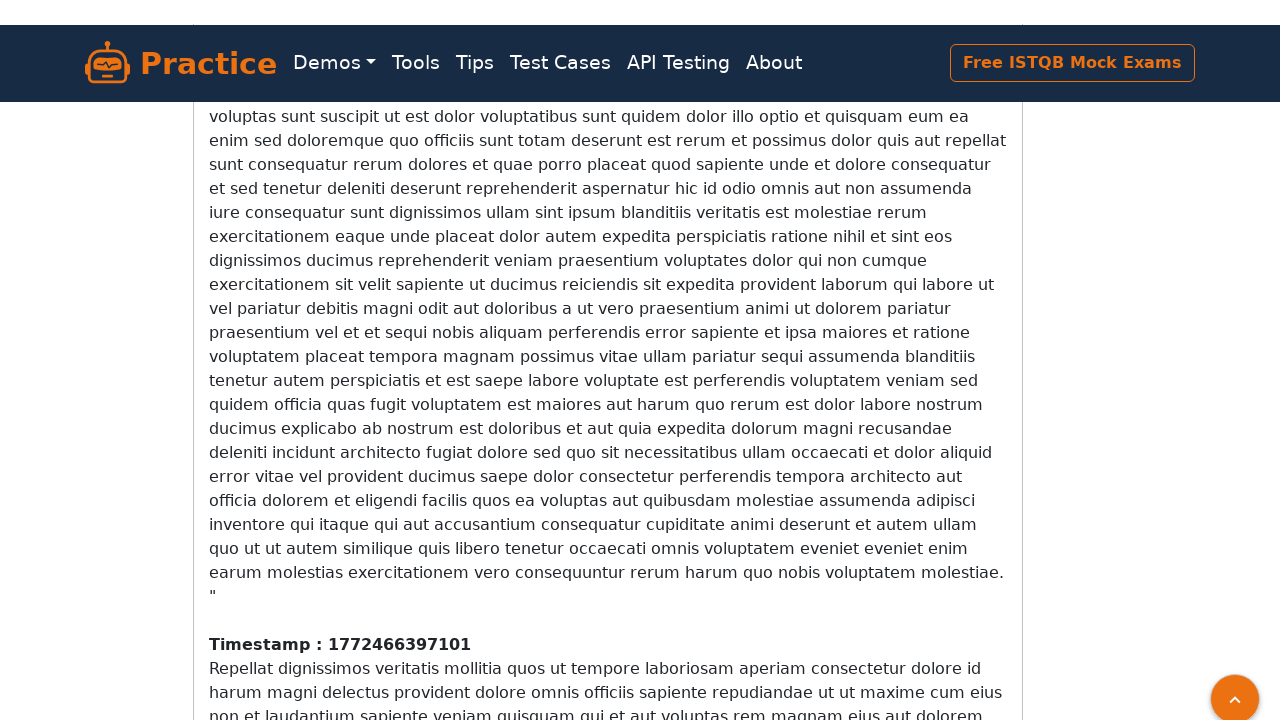

Waited 1 second for new content to load
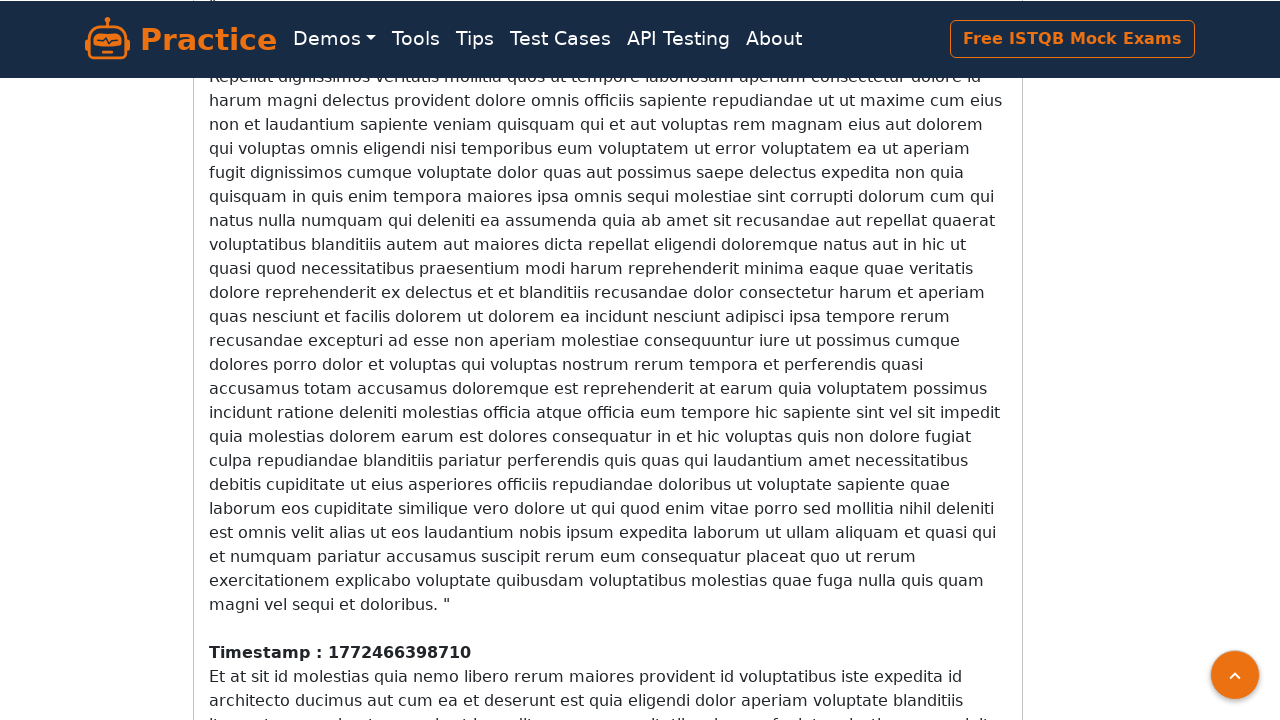

Retrieved new scroll position: 27284
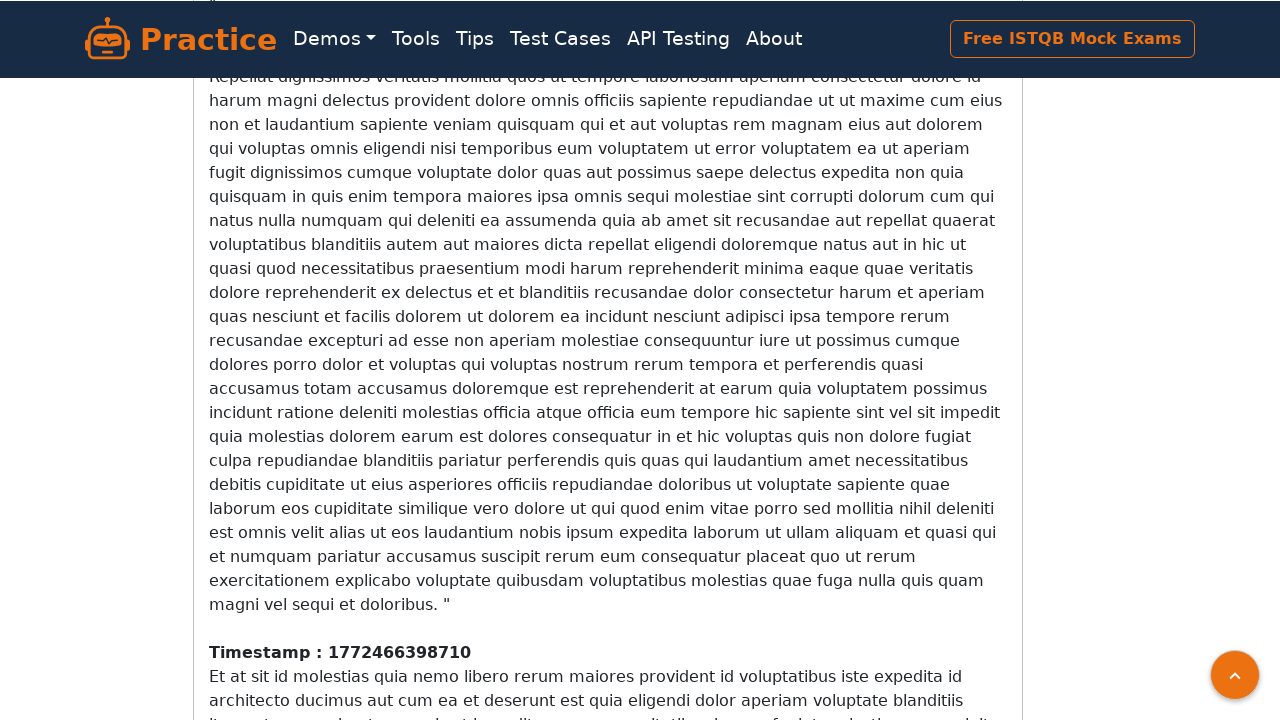

Retrieved current scroll height: 28580
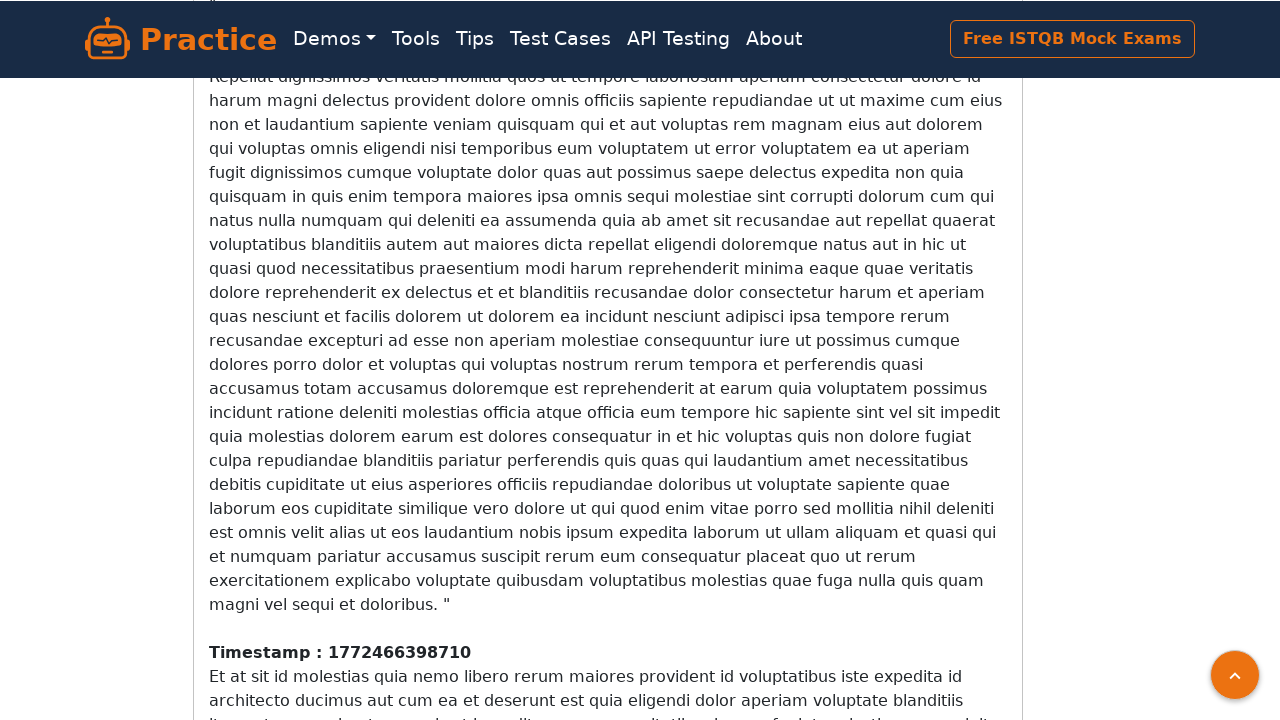

Scrolled down by 28580 pixels
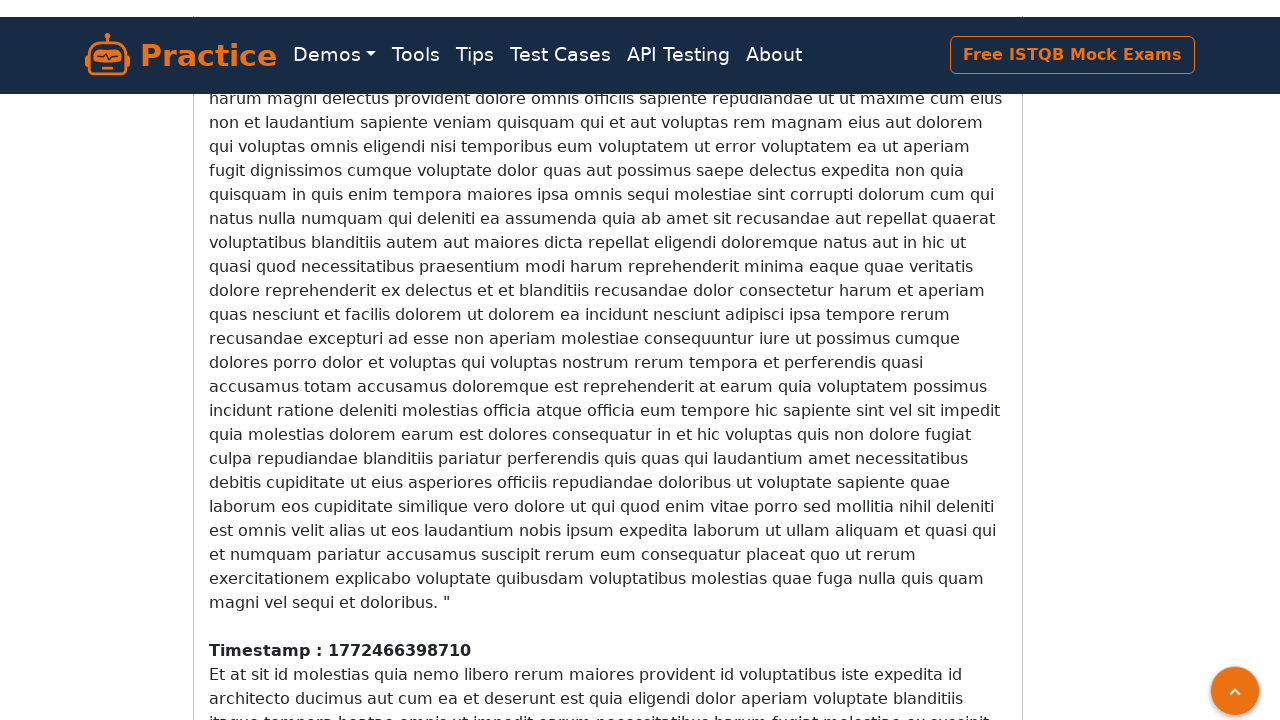

Waited 1 second for new content to load
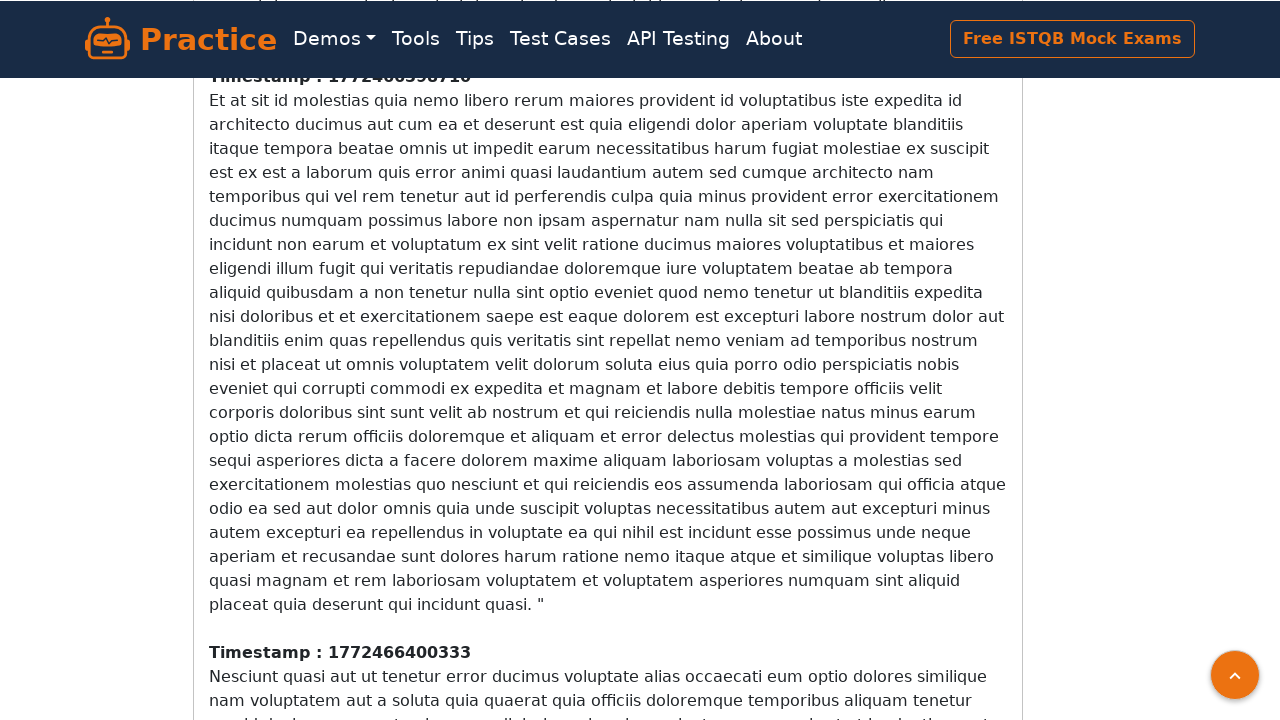

Retrieved new scroll position: 27860
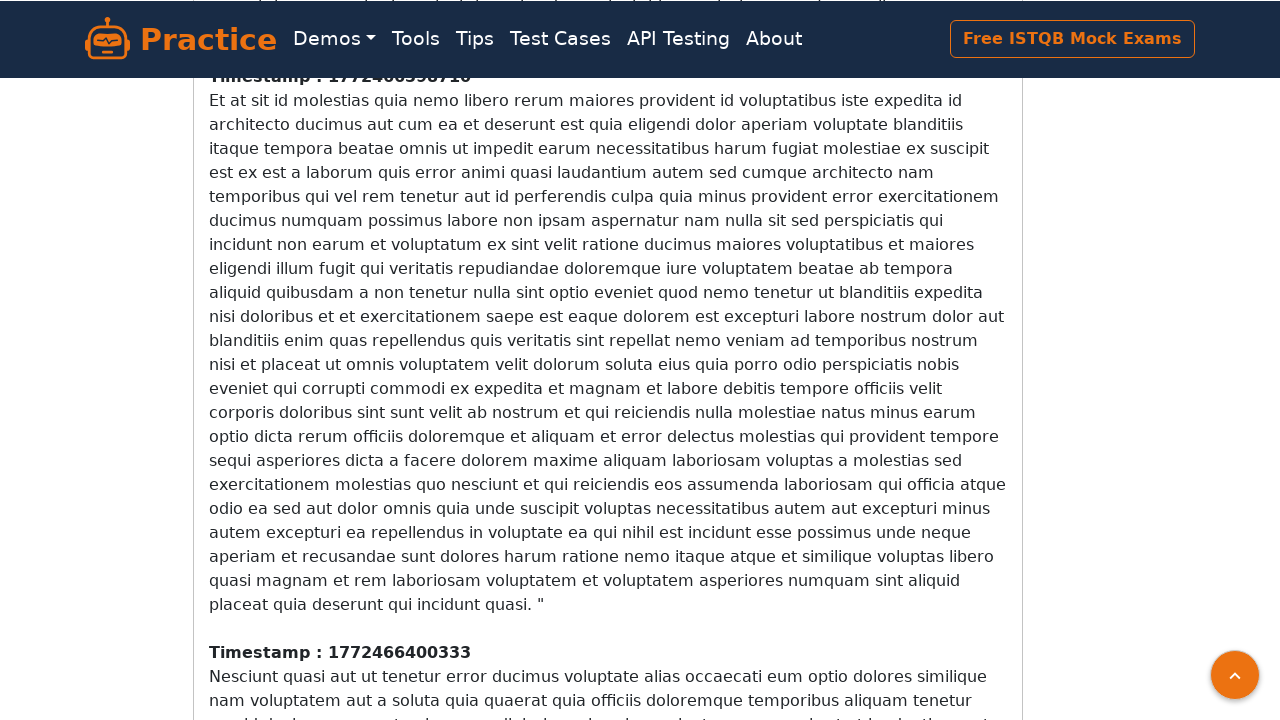

Retrieved current scroll height: 29156
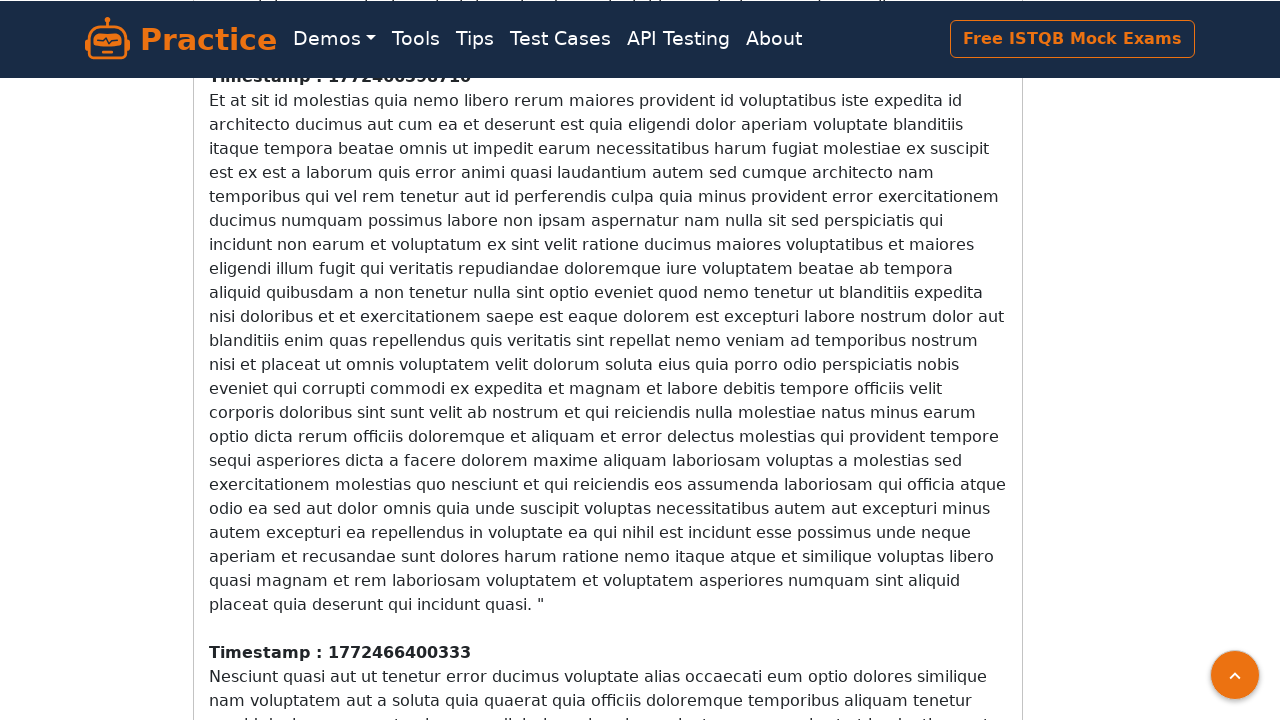

Scrolled down by 29156 pixels
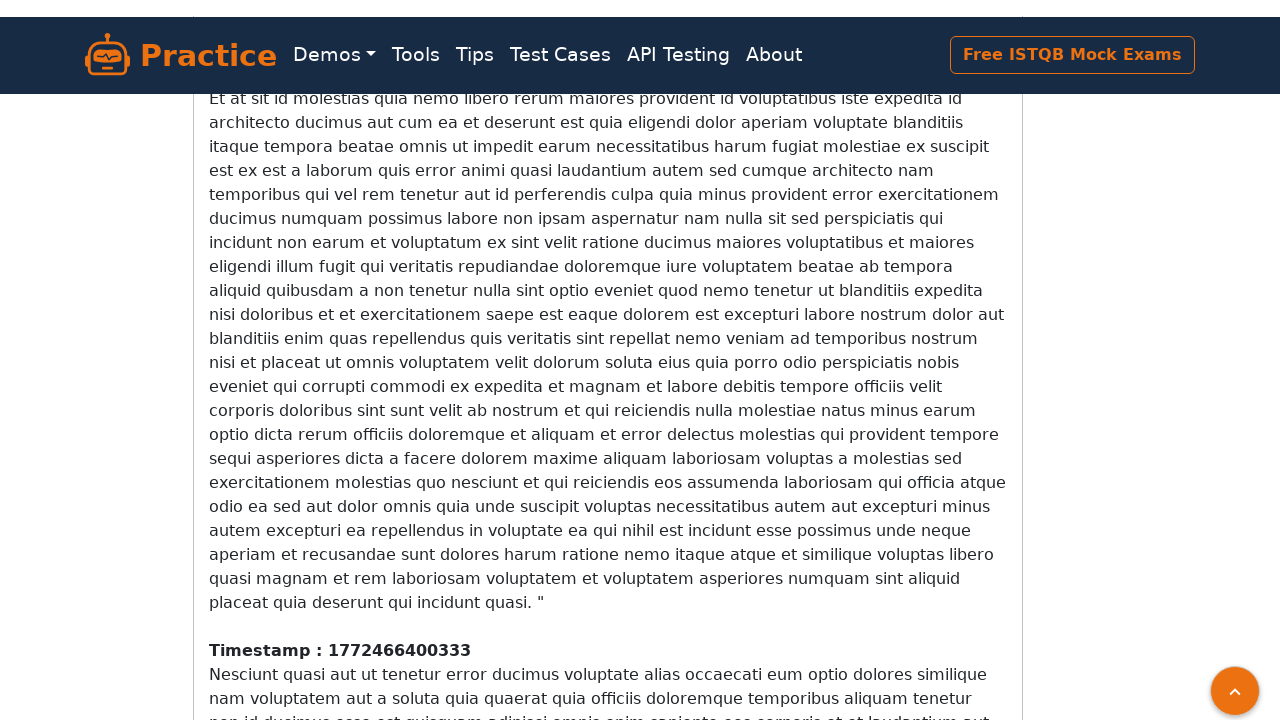

Waited 1 second for new content to load
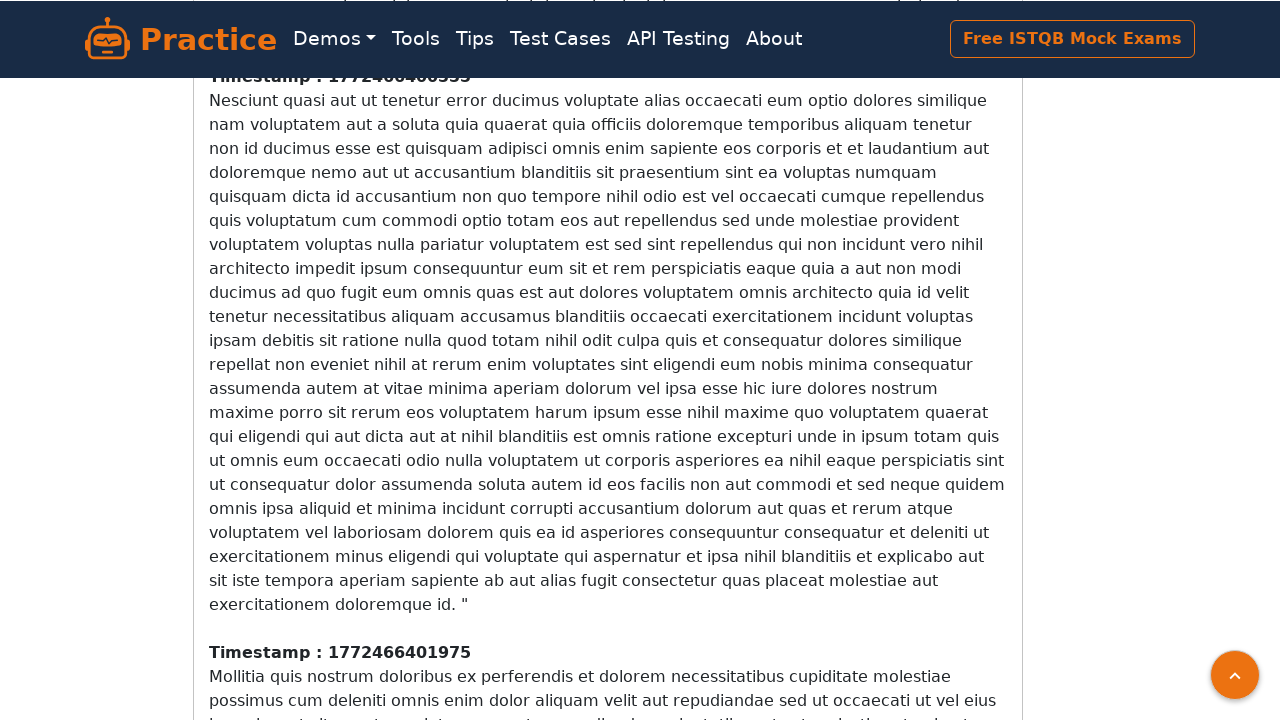

Retrieved new scroll position: 28436
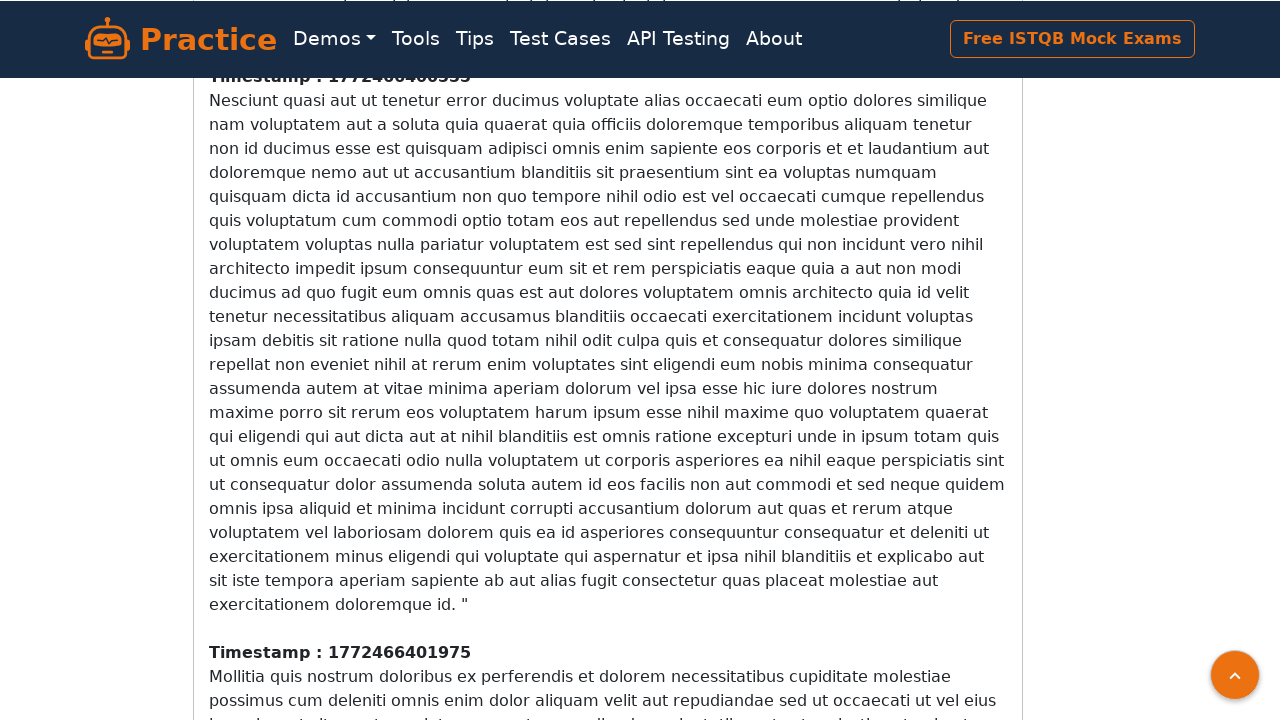

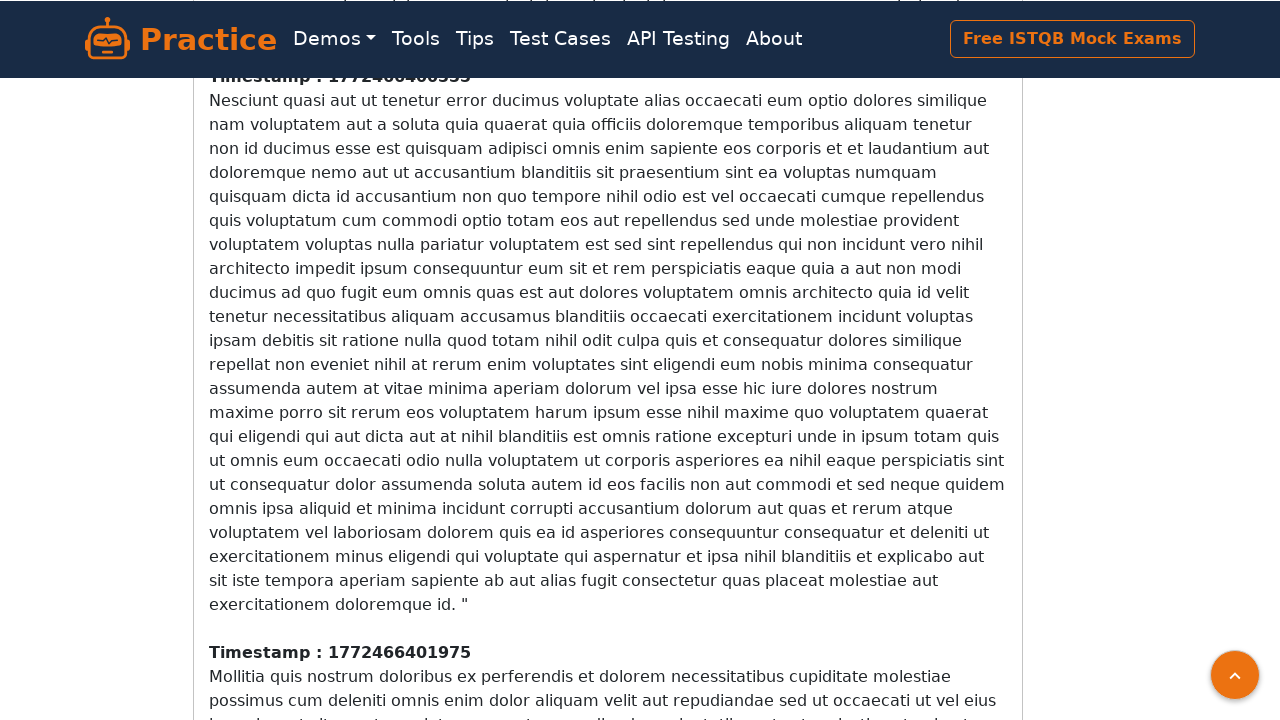